Automates the RPA Challenge by clicking the Start button and filling out multiple form submissions with person data (first name, last name, company, role, address, email, phone), then submitting each form.

Starting URL: https://rpachallenge.com/

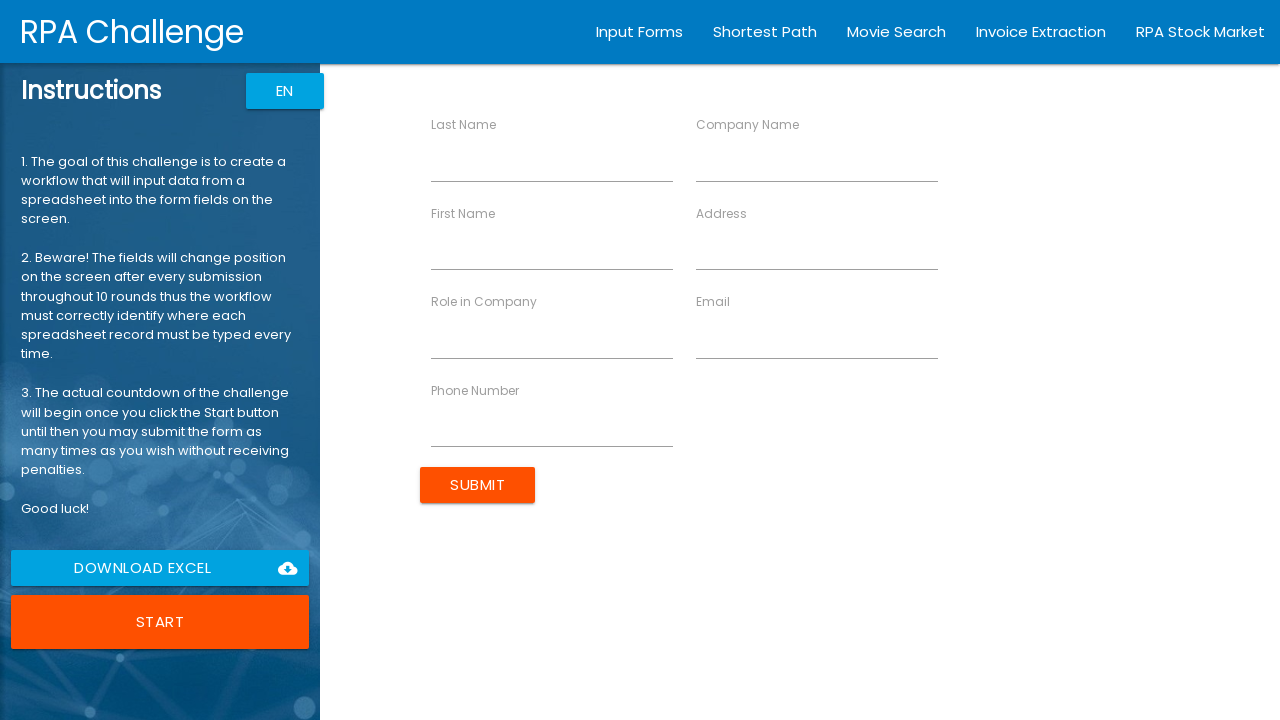

Clicked the Start button to begin RPA Challenge at (160, 622) on button:text("Start")
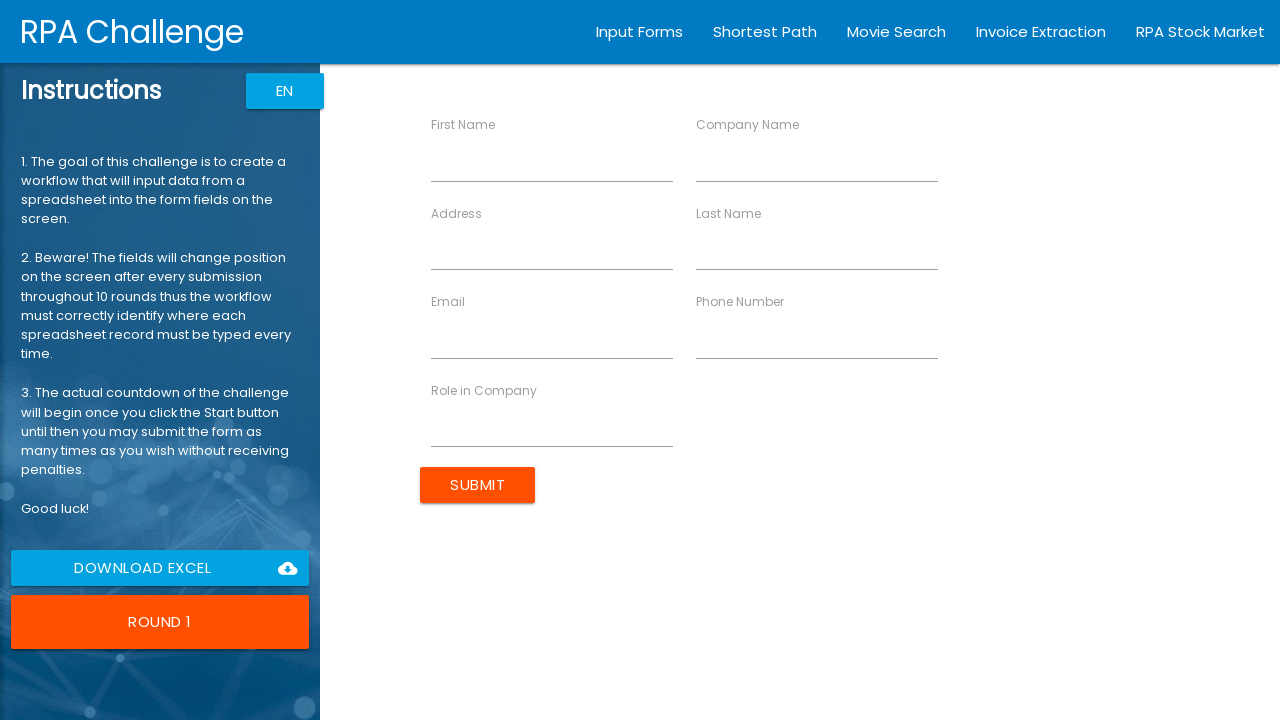

Cleared the First Name field on //label[text()="First Name"]//following-sibling::input
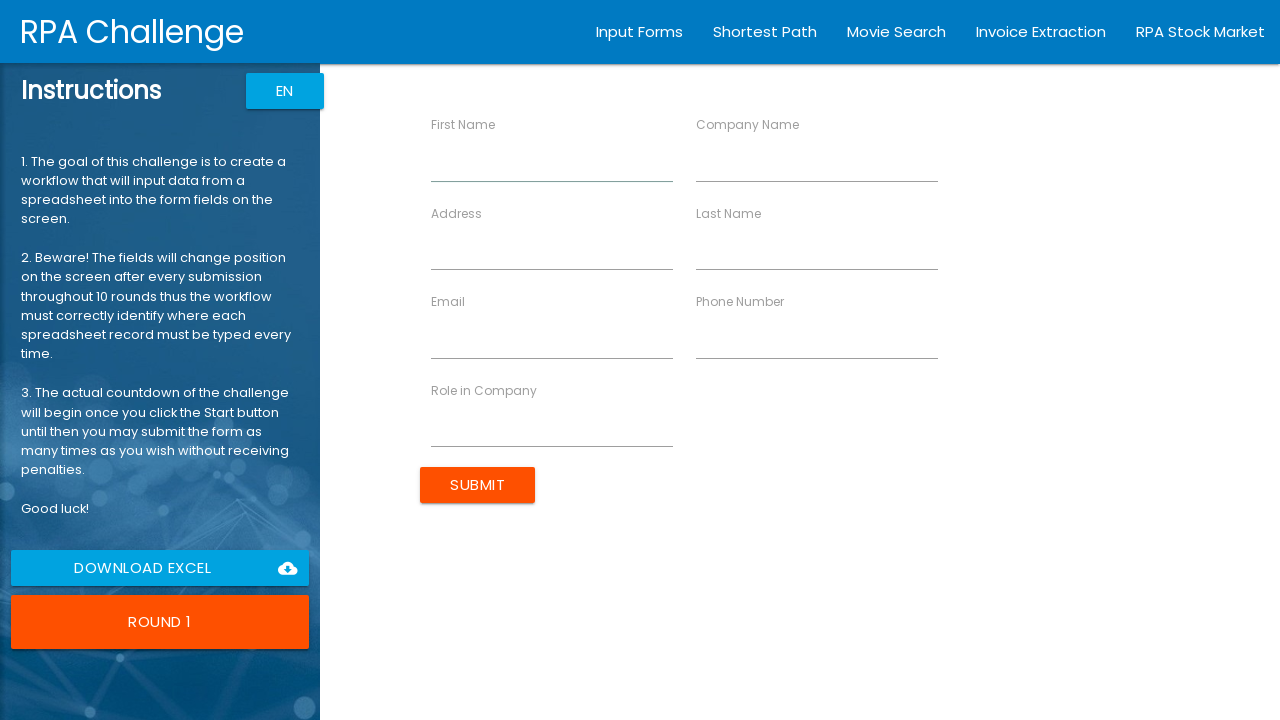

Filled First Name field with 'John' on //label[text()="First Name"]//following-sibling::input
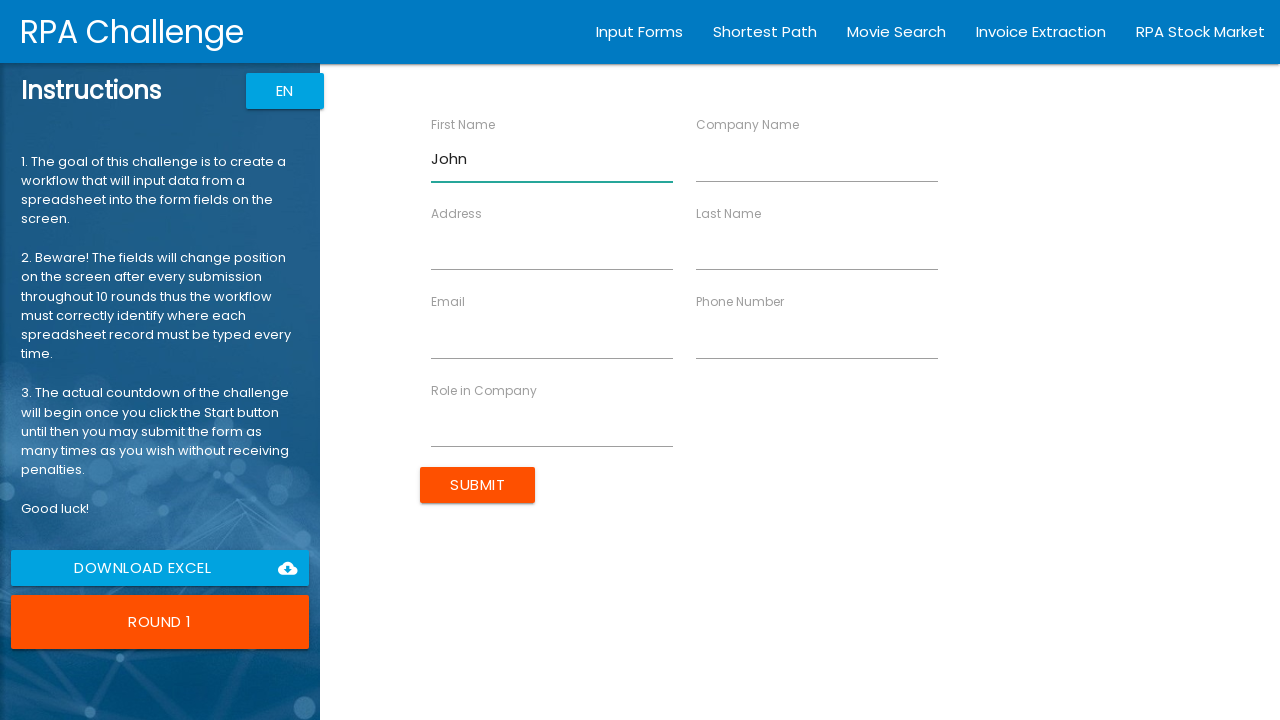

Cleared the Last Name field on //label[text()="Last Name"]//following-sibling::input
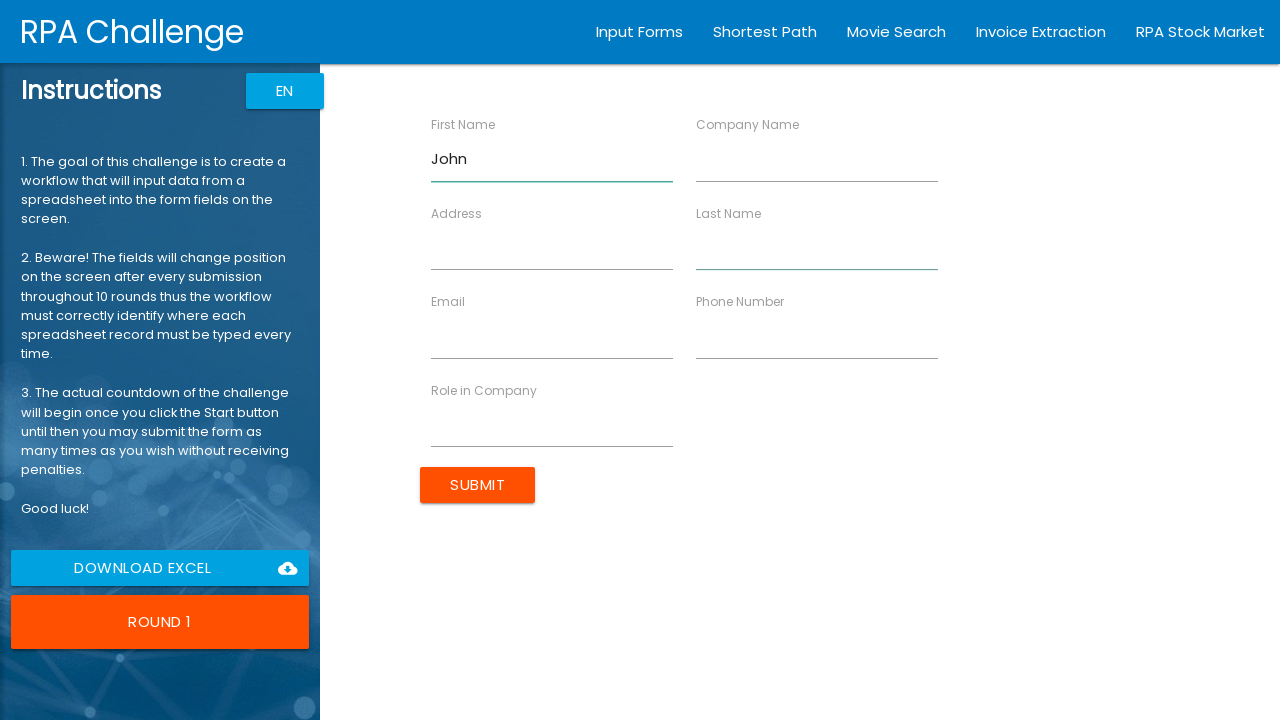

Filled Last Name field with 'Smith' on //label[text()="Last Name"]//following-sibling::input
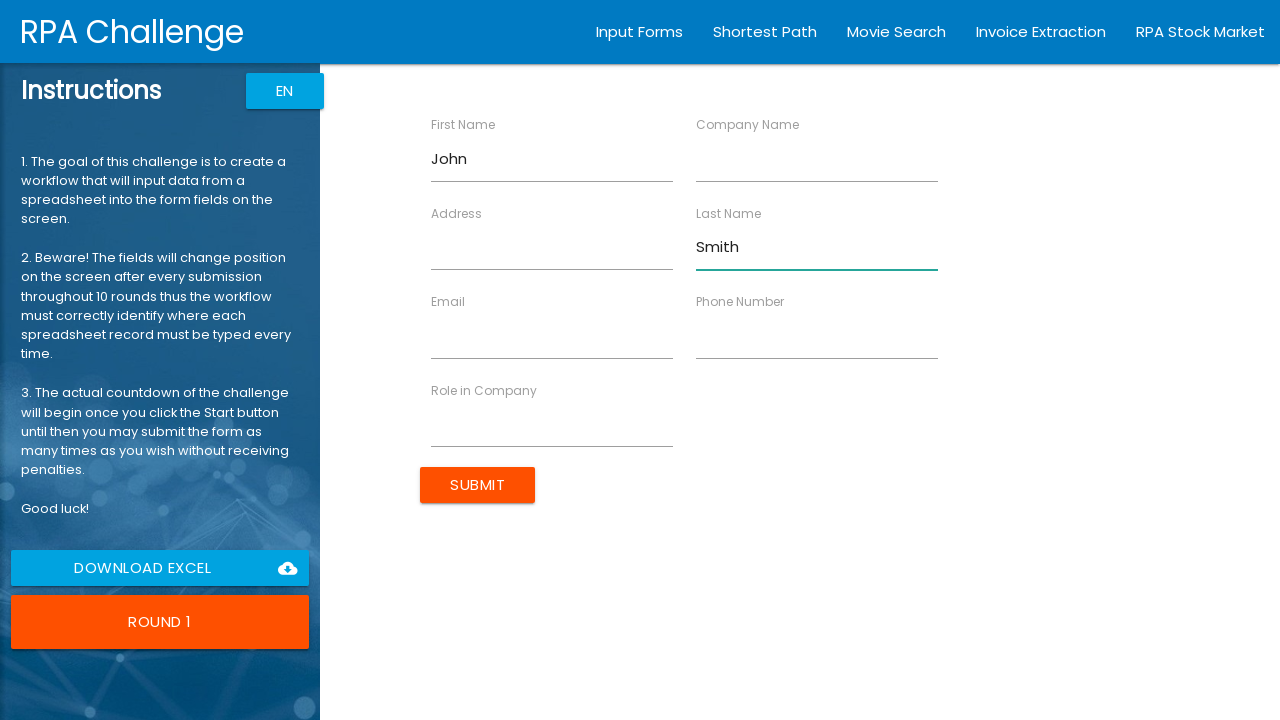

Cleared the Company Name field on //label[text()="Company Name"]//following-sibling::input
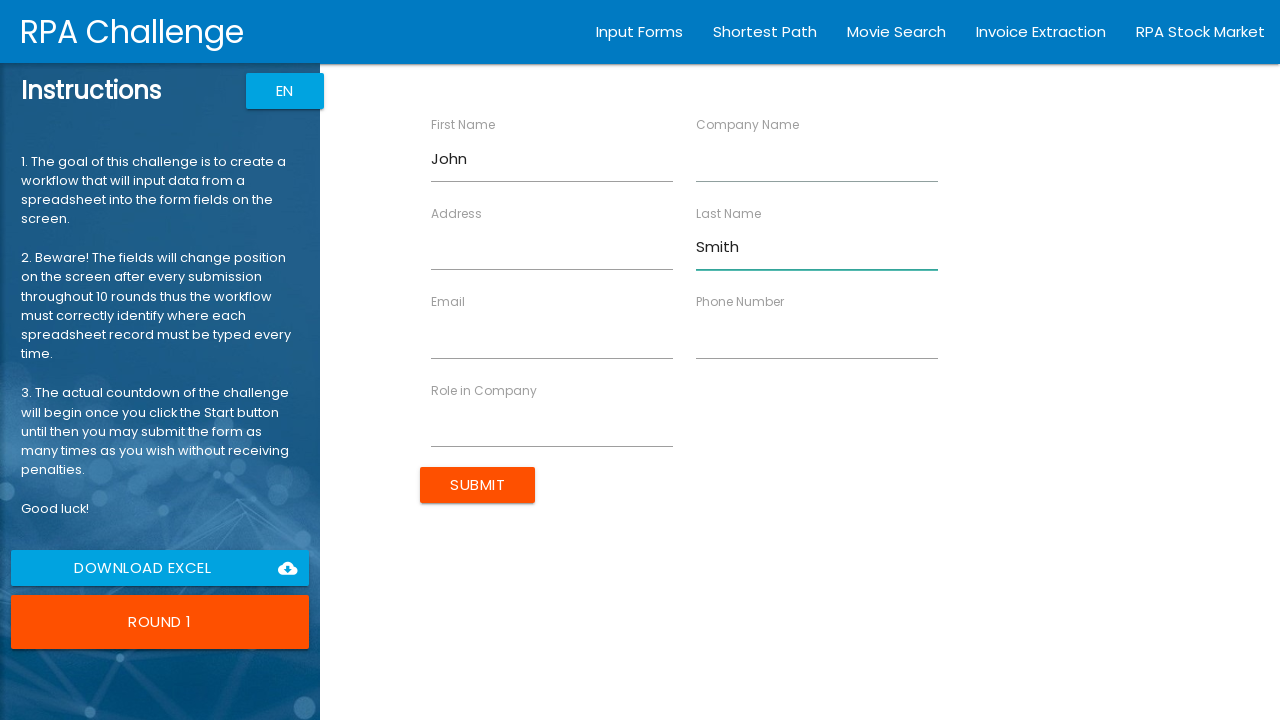

Filled Company Name field with 'Acme Corp' on //label[text()="Company Name"]//following-sibling::input
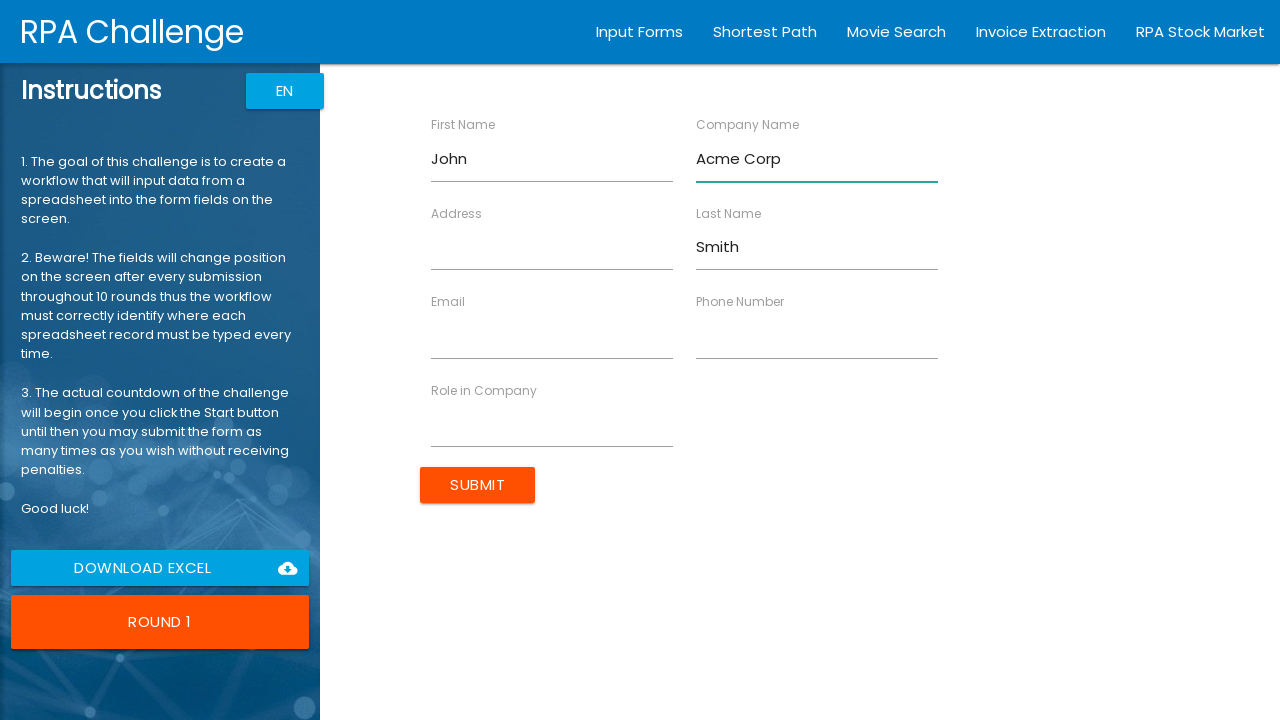

Cleared the Role in Company field on //label[text()="Role in Company"]//following-sibling::input
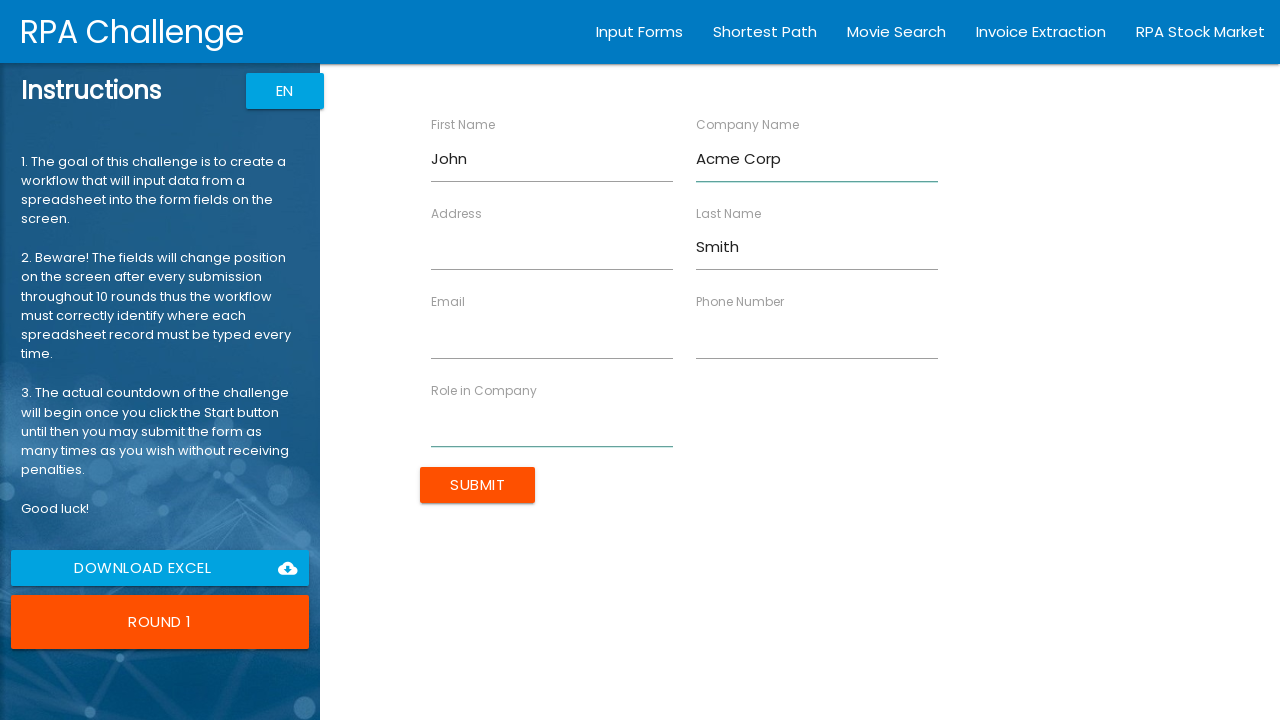

Filled Role in Company field with 'Developer' on //label[text()="Role in Company"]//following-sibling::input
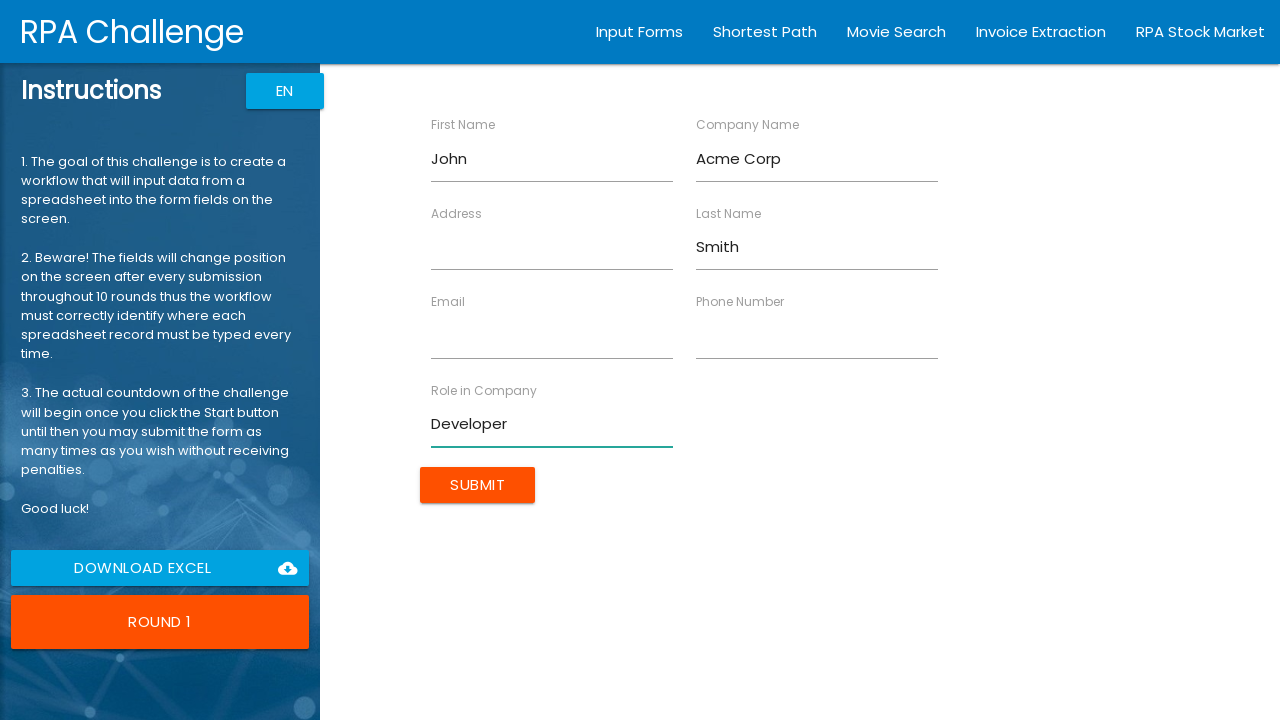

Cleared the Address field on //label[text()="Address"]//following-sibling::input
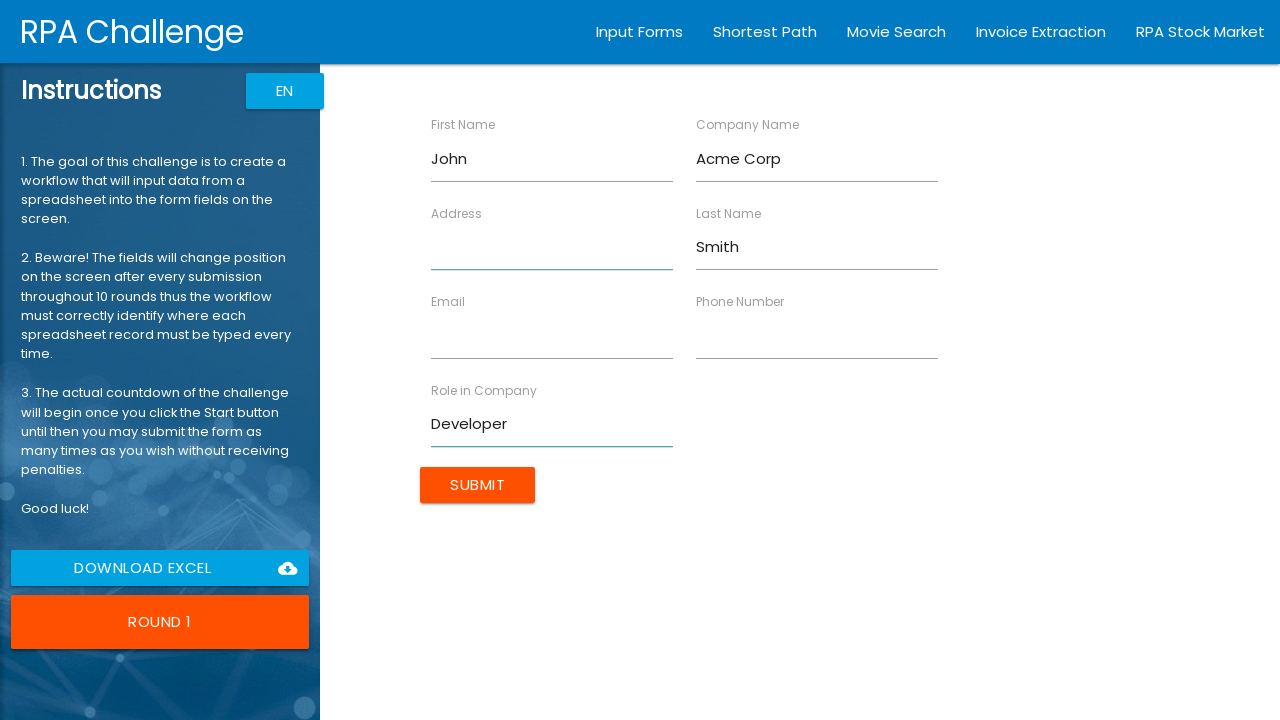

Filled Address field with '123 Main St' on //label[text()="Address"]//following-sibling::input
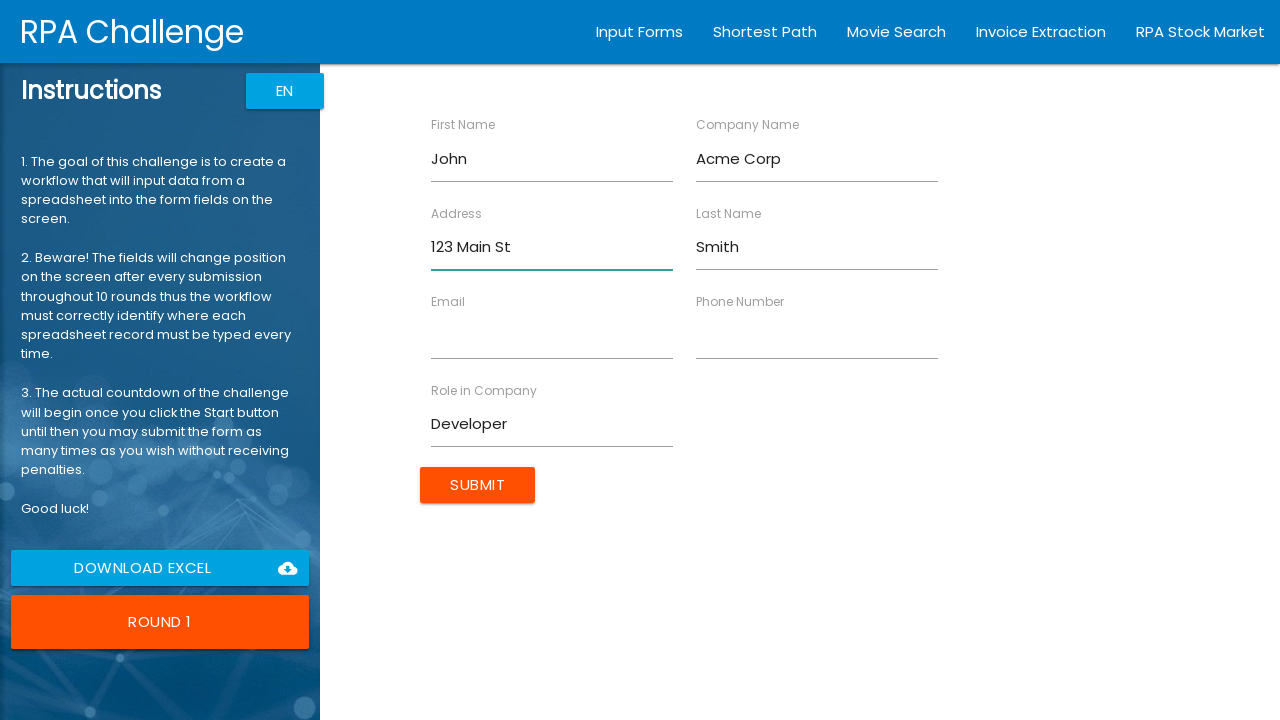

Cleared the Email field on //label[text()="Email"]//following-sibling::input
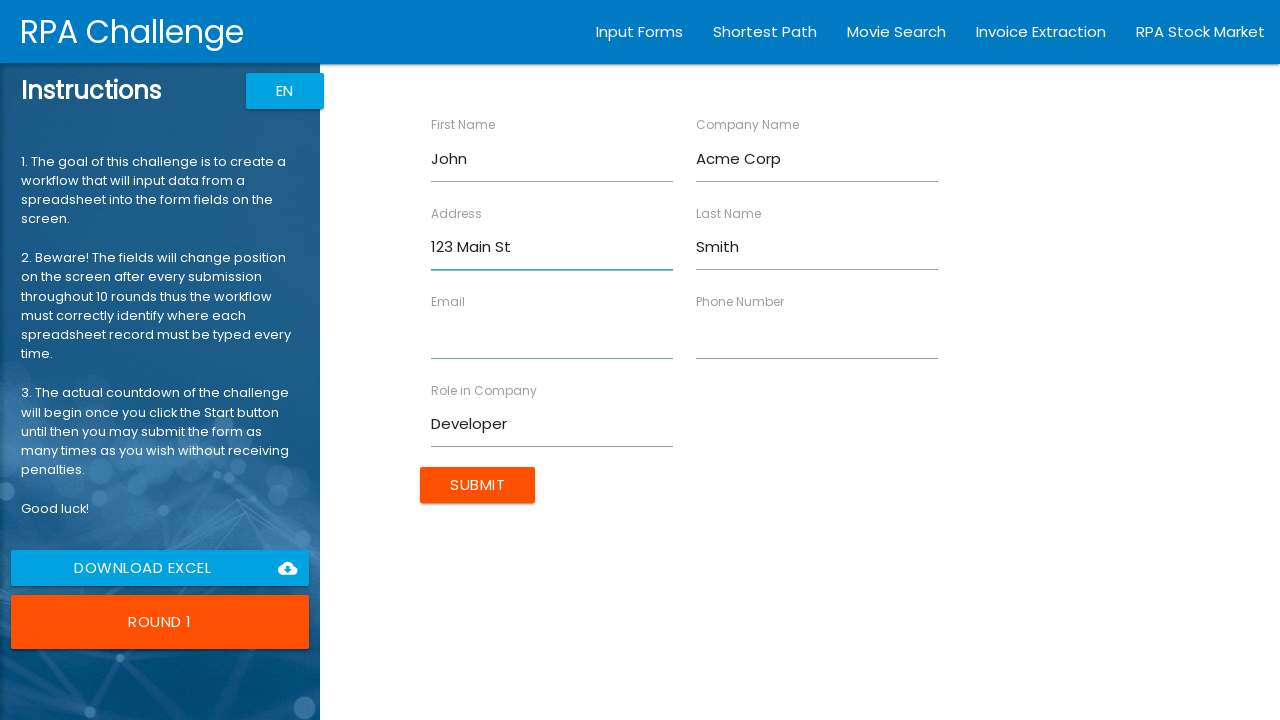

Filled Email field with 'john.smith@acme.com' on //label[text()="Email"]//following-sibling::input
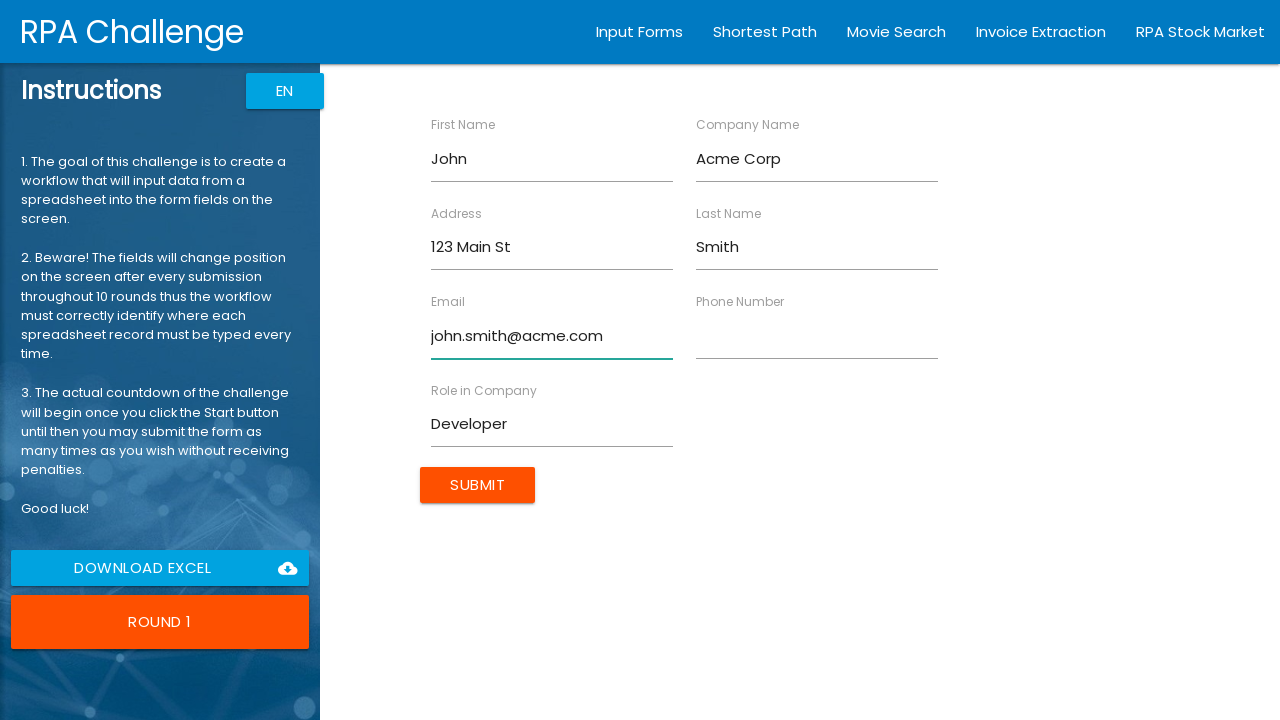

Cleared the Phone Number field on //label[text()="Phone Number"]//following-sibling::input
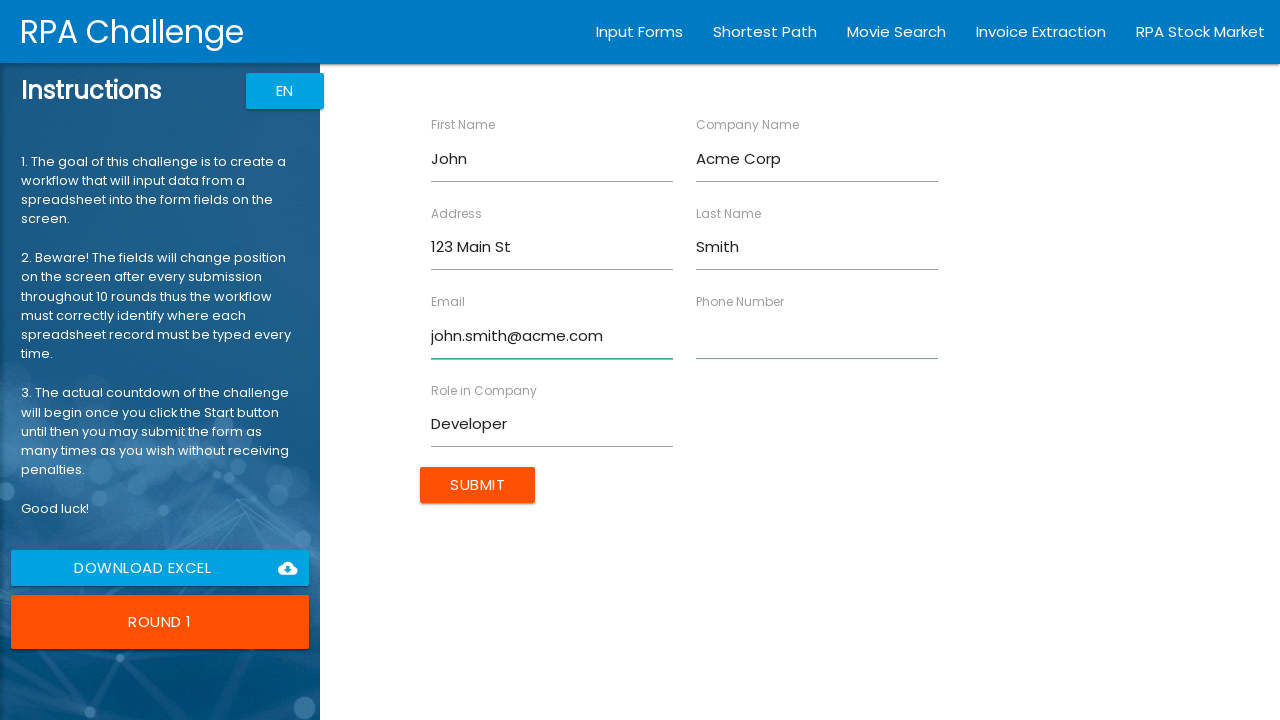

Filled Phone Number field with '5551234567' on //label[text()="Phone Number"]//following-sibling::input
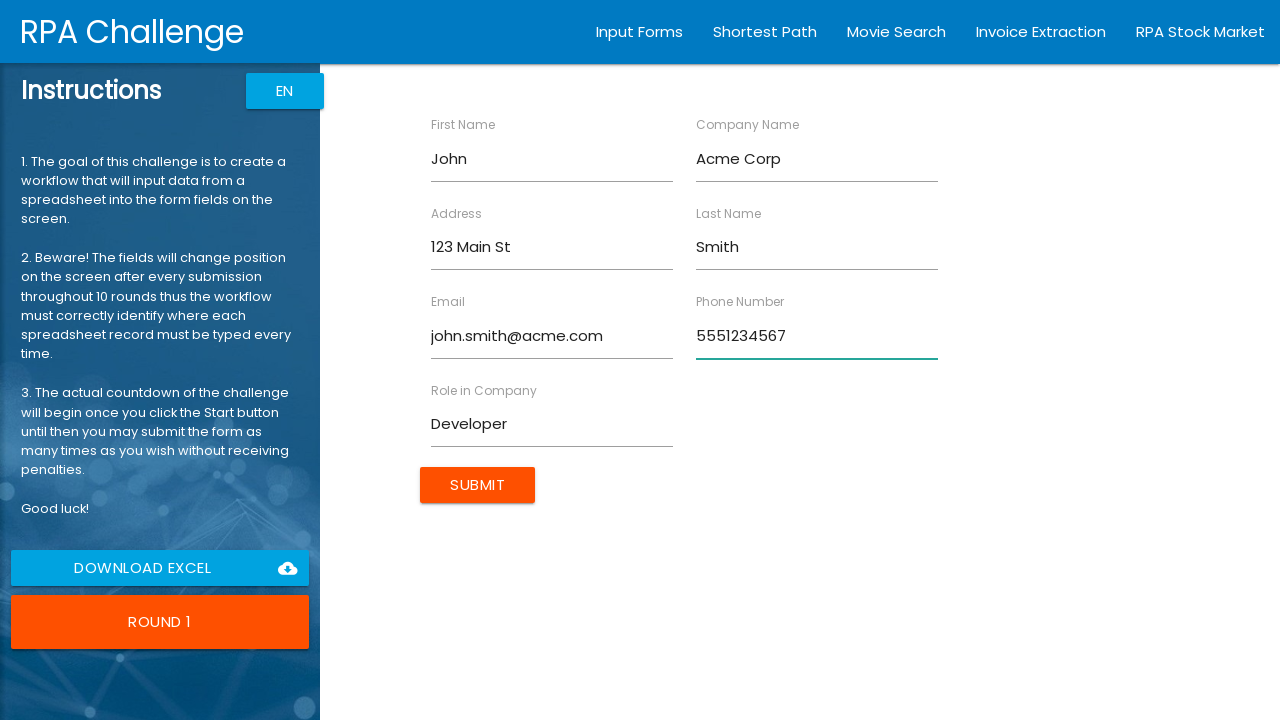

Clicked Submit button to submit the form at (478, 485) on input[value="Submit"]
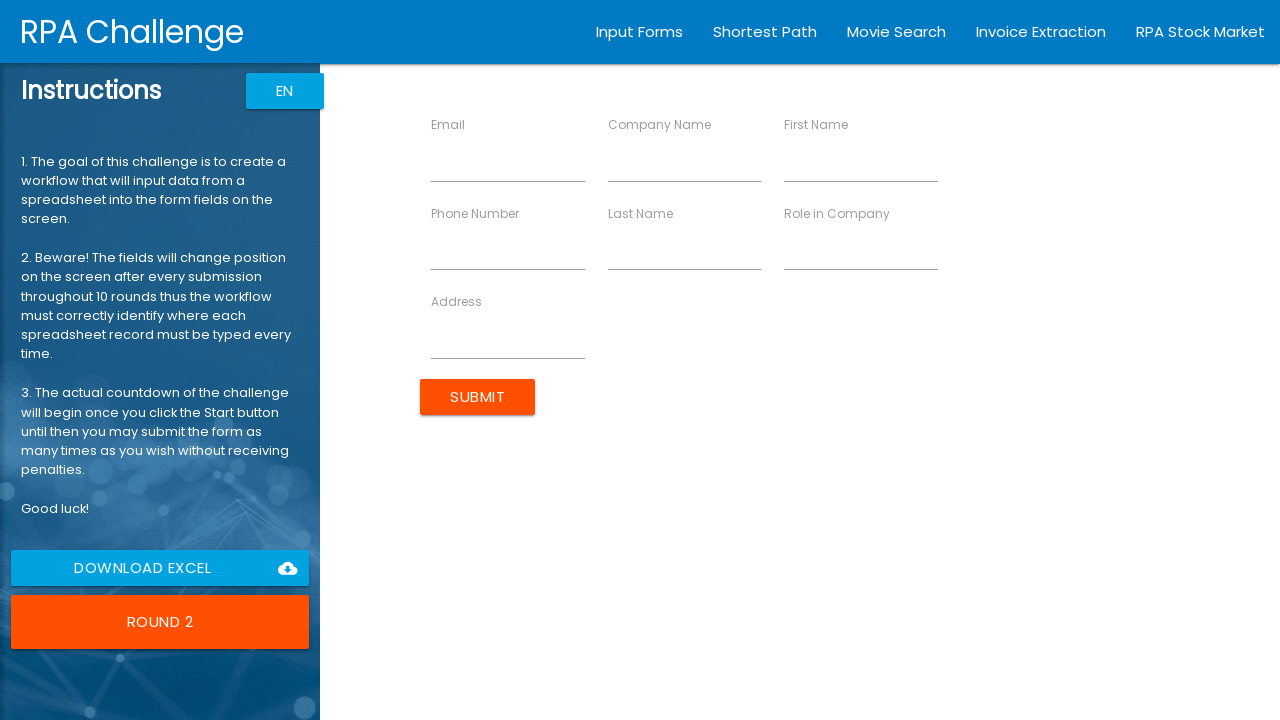

Cleared the First Name field on //label[text()="First Name"]//following-sibling::input
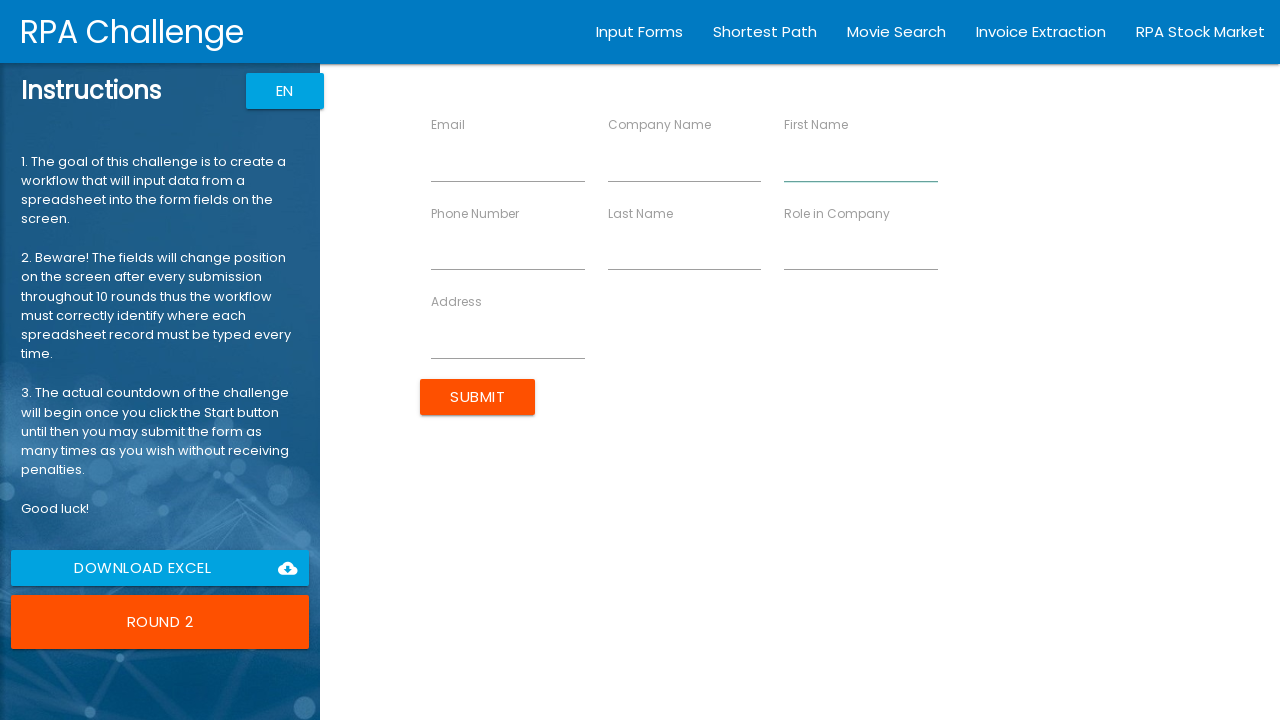

Filled First Name field with 'Sarah' on //label[text()="First Name"]//following-sibling::input
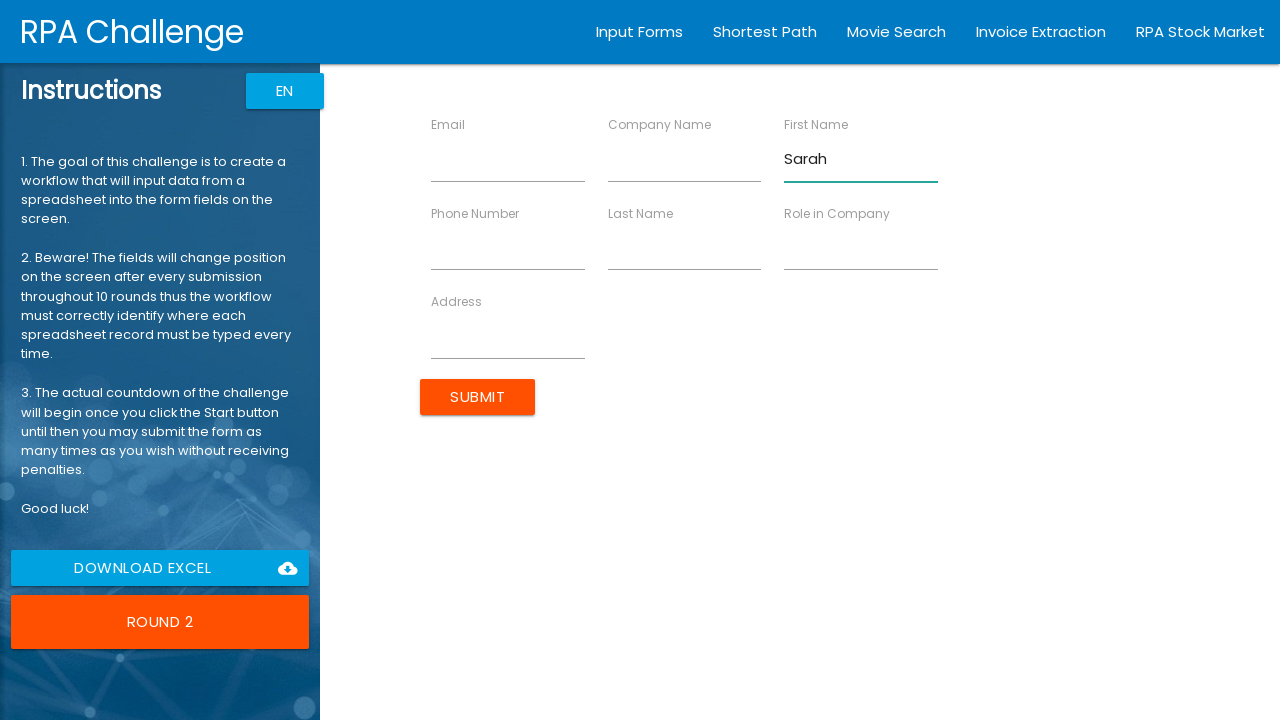

Cleared the Last Name field on //label[text()="Last Name"]//following-sibling::input
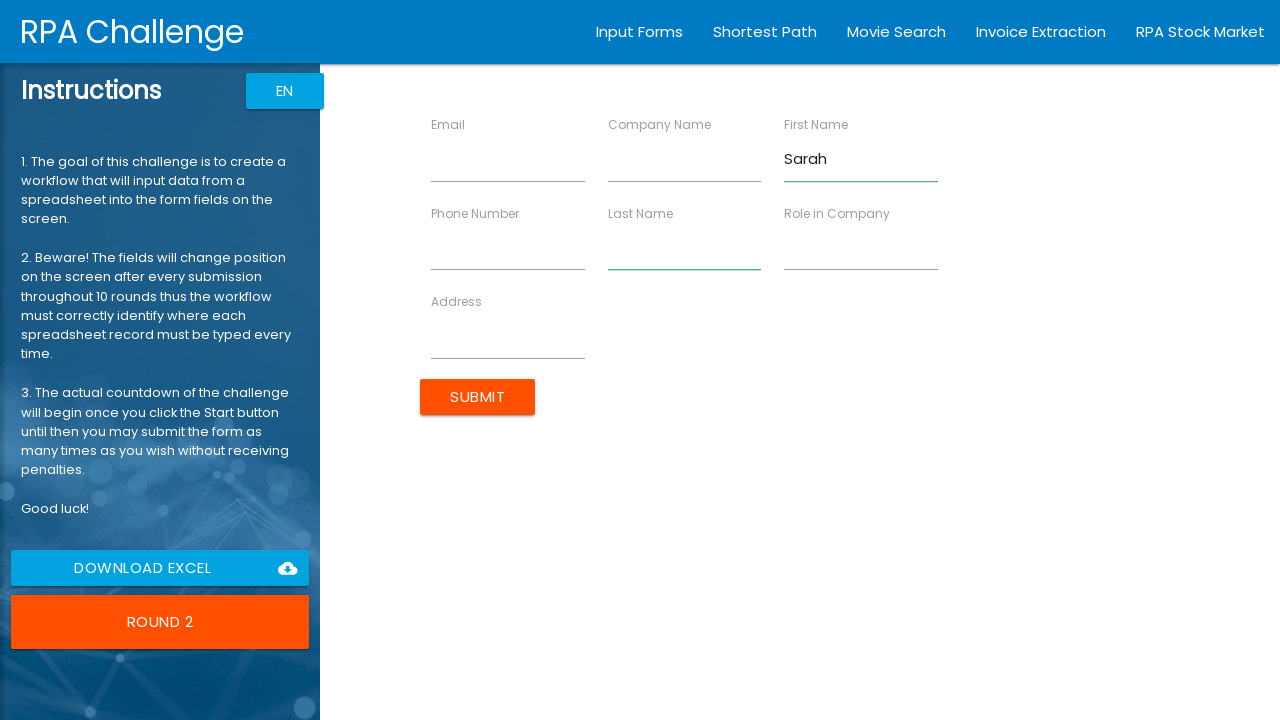

Filled Last Name field with 'Johnson' on //label[text()="Last Name"]//following-sibling::input
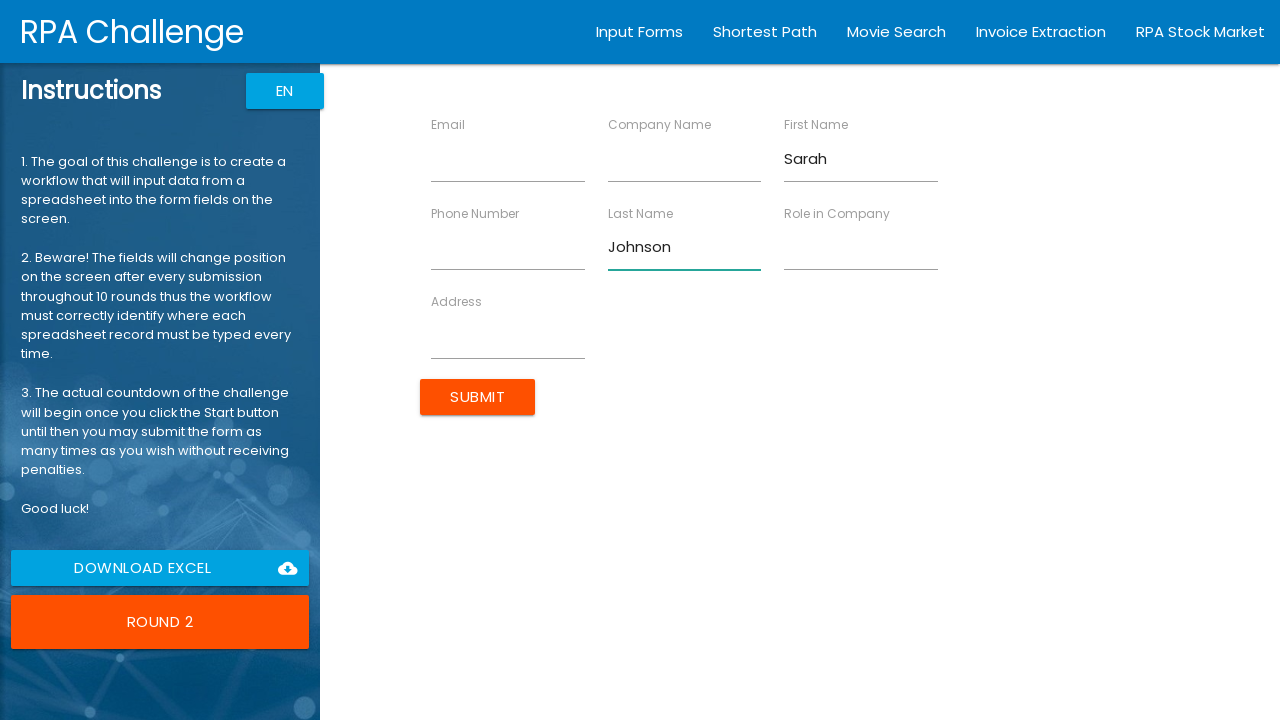

Cleared the Company Name field on //label[text()="Company Name"]//following-sibling::input
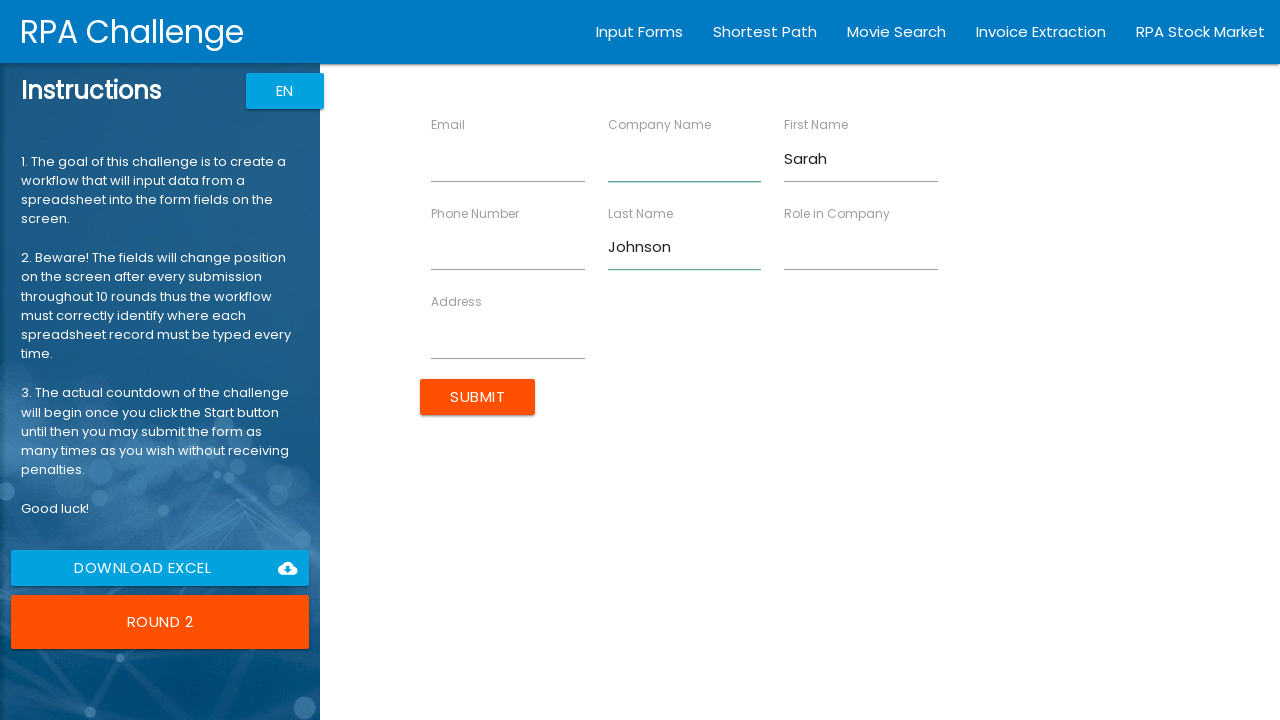

Filled Company Name field with 'Tech Solutions' on //label[text()="Company Name"]//following-sibling::input
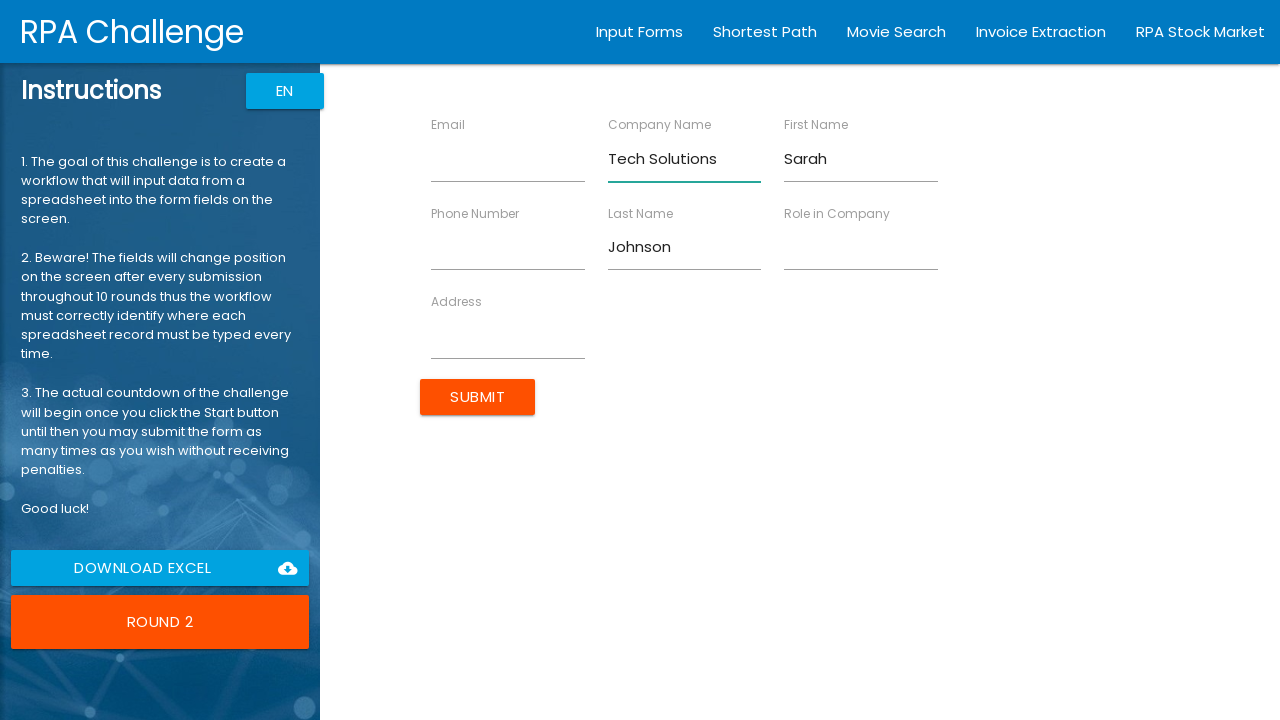

Cleared the Role in Company field on //label[text()="Role in Company"]//following-sibling::input
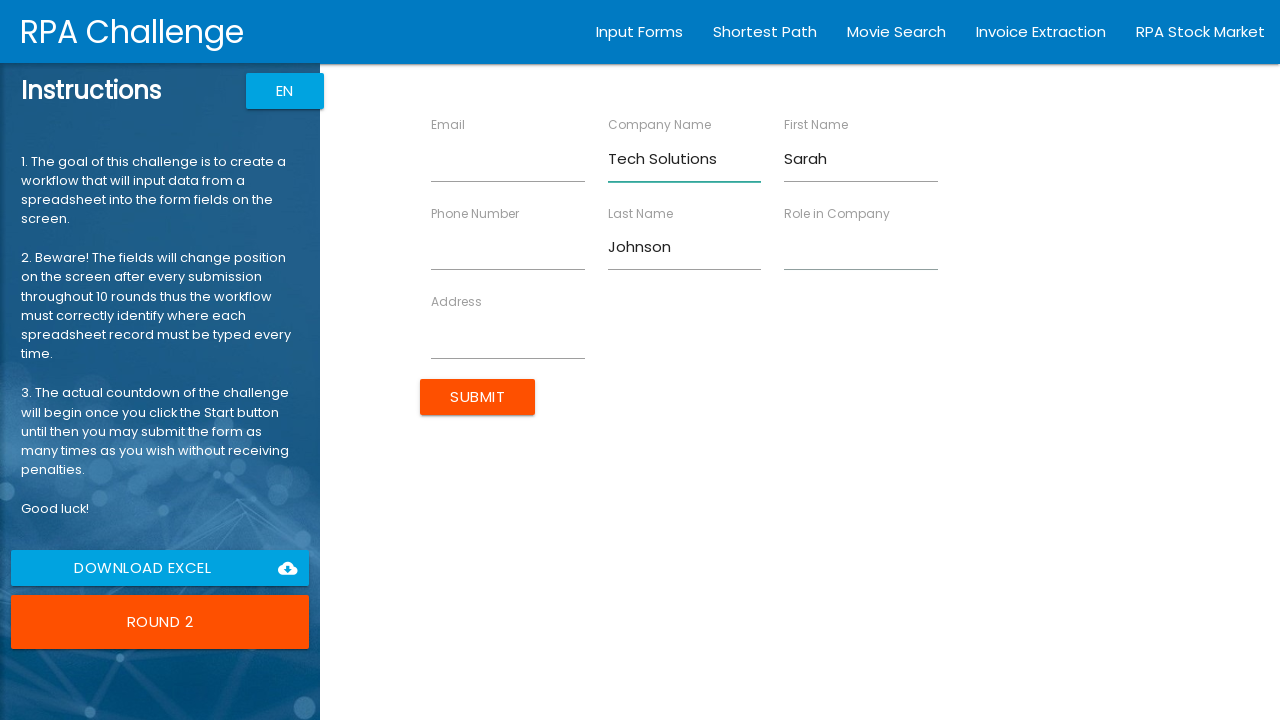

Filled Role in Company field with 'Manager' on //label[text()="Role in Company"]//following-sibling::input
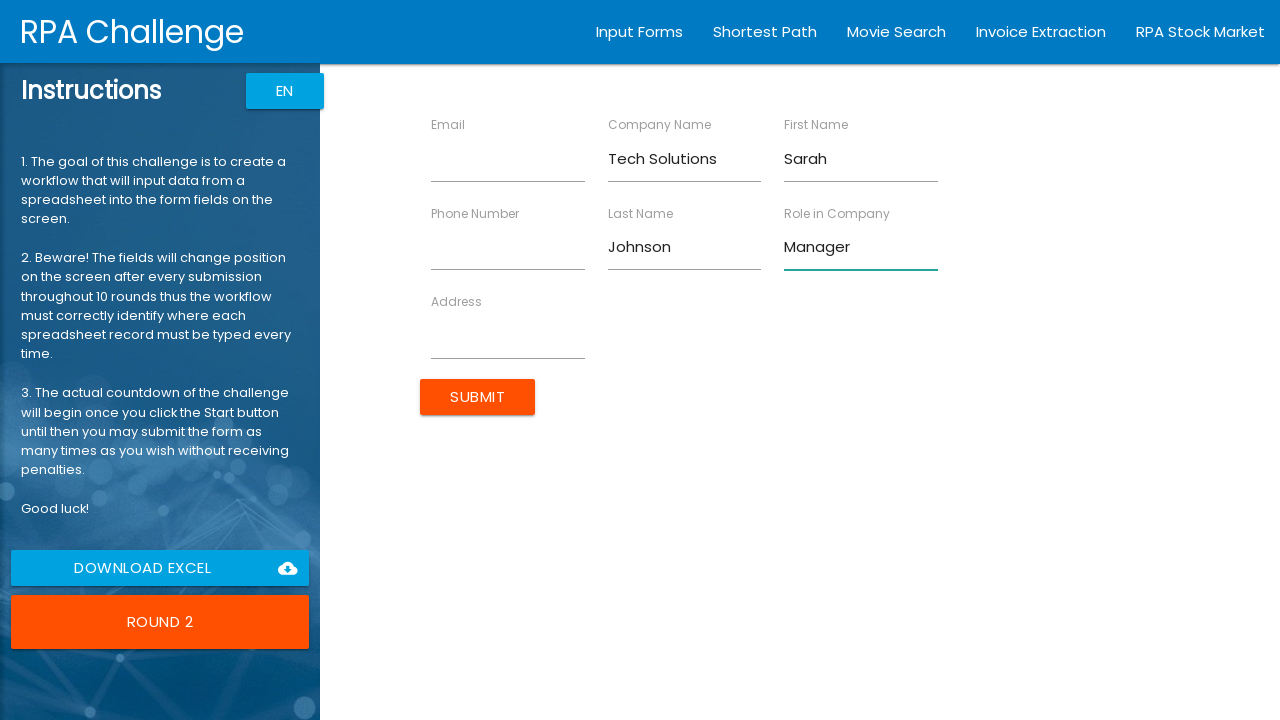

Cleared the Address field on //label[text()="Address"]//following-sibling::input
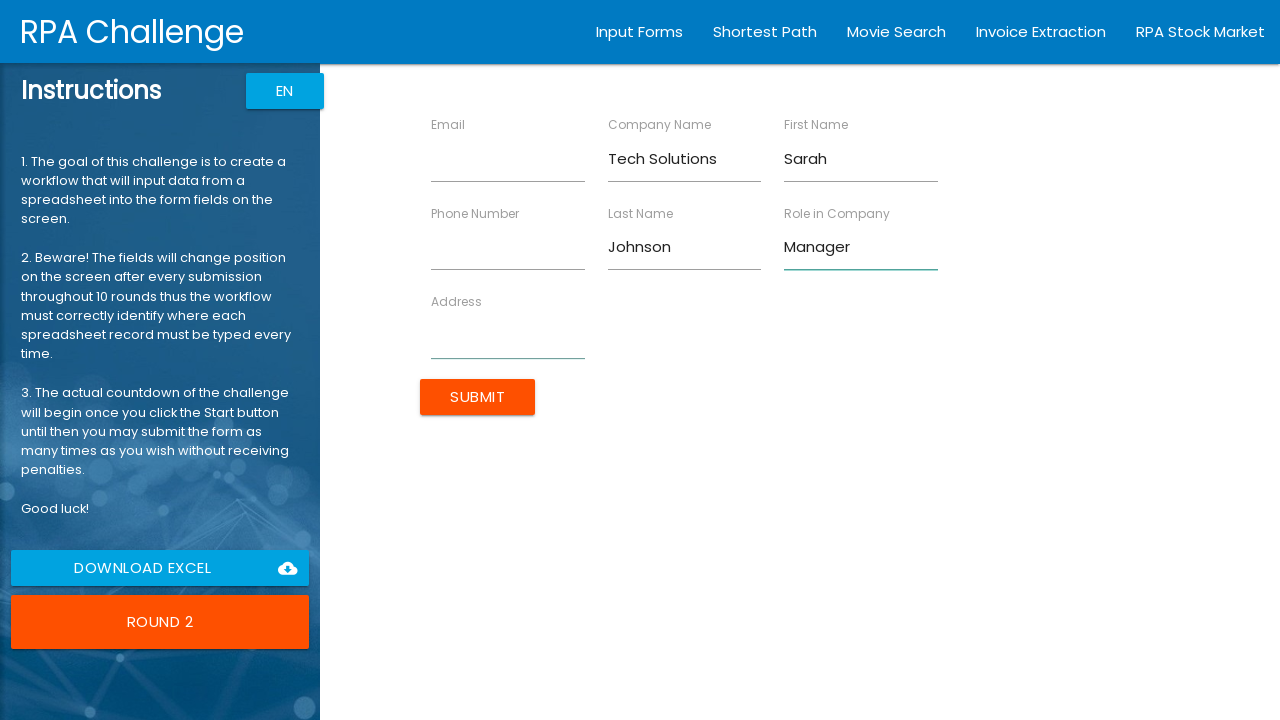

Filled Address field with '456 Oak Ave' on //label[text()="Address"]//following-sibling::input
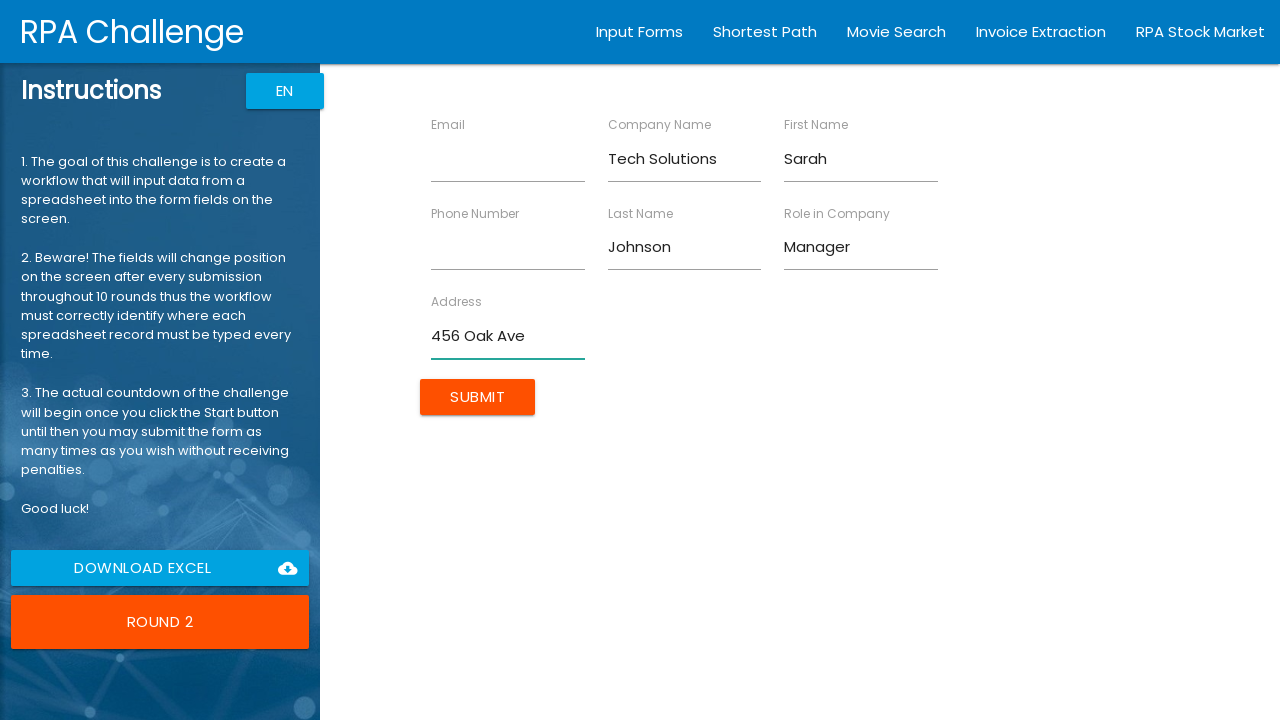

Cleared the Email field on //label[text()="Email"]//following-sibling::input
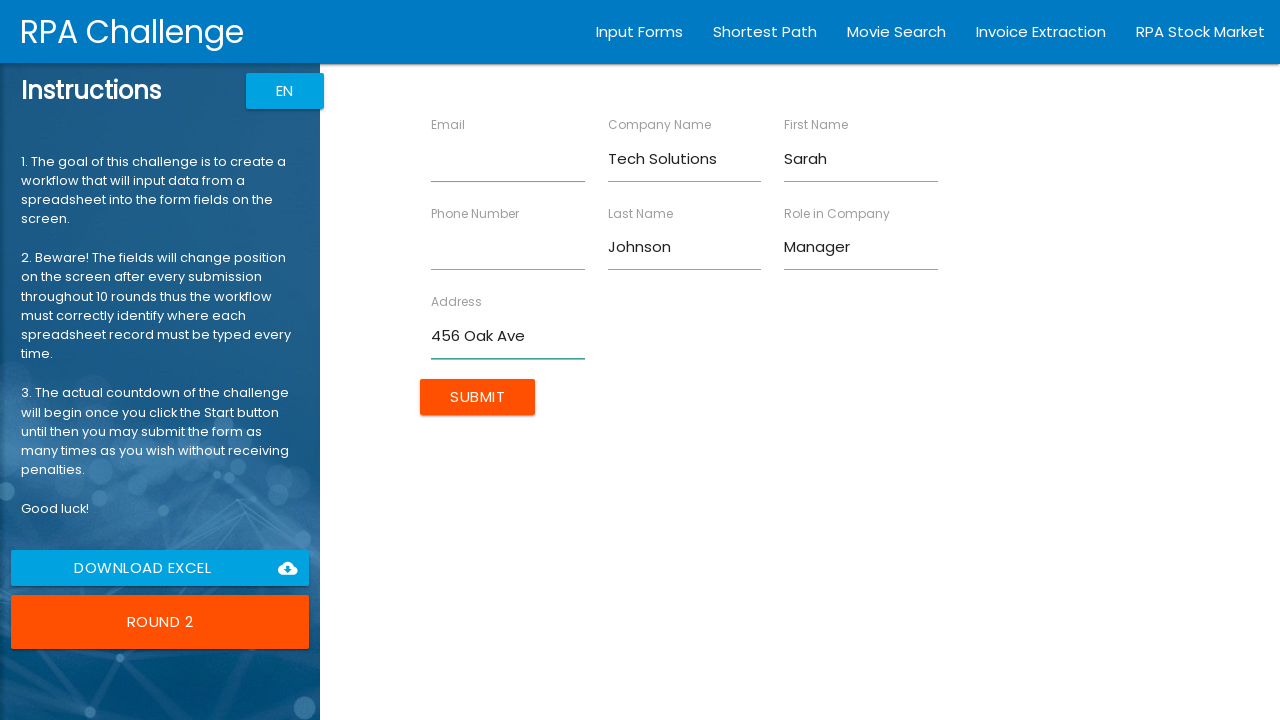

Filled Email field with 'sarah.j@techsol.com' on //label[text()="Email"]//following-sibling::input
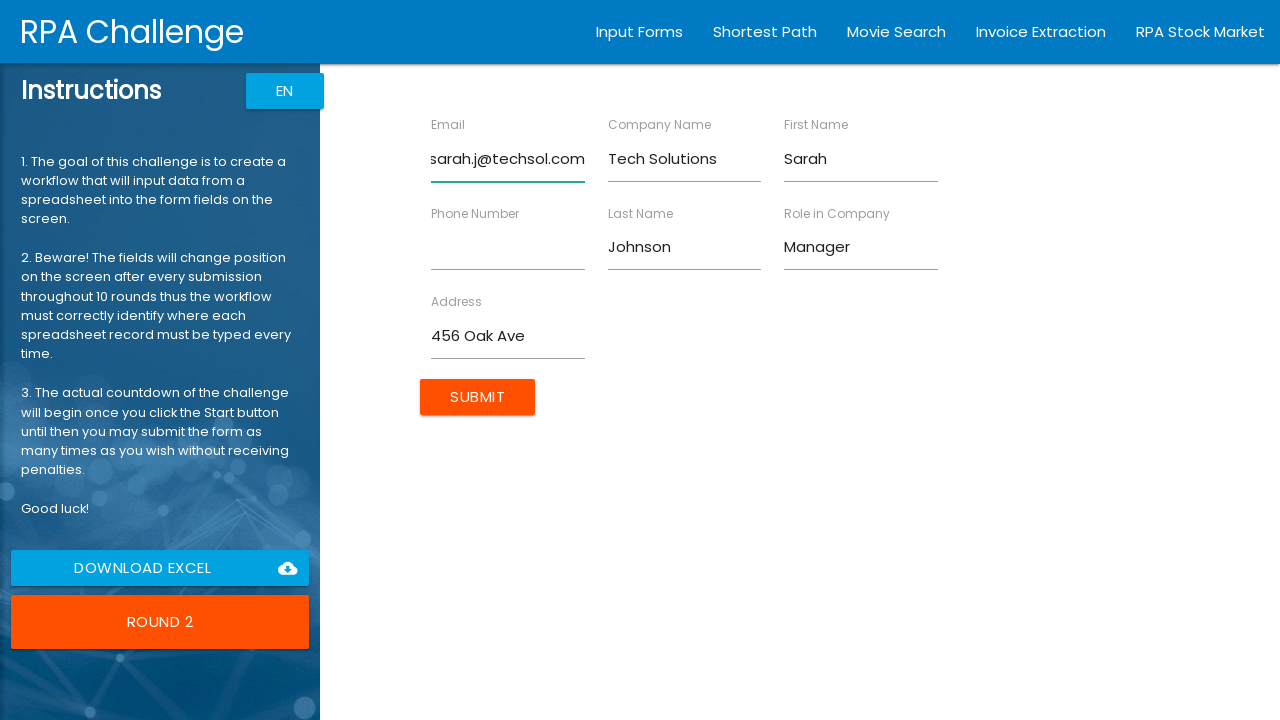

Cleared the Phone Number field on //label[text()="Phone Number"]//following-sibling::input
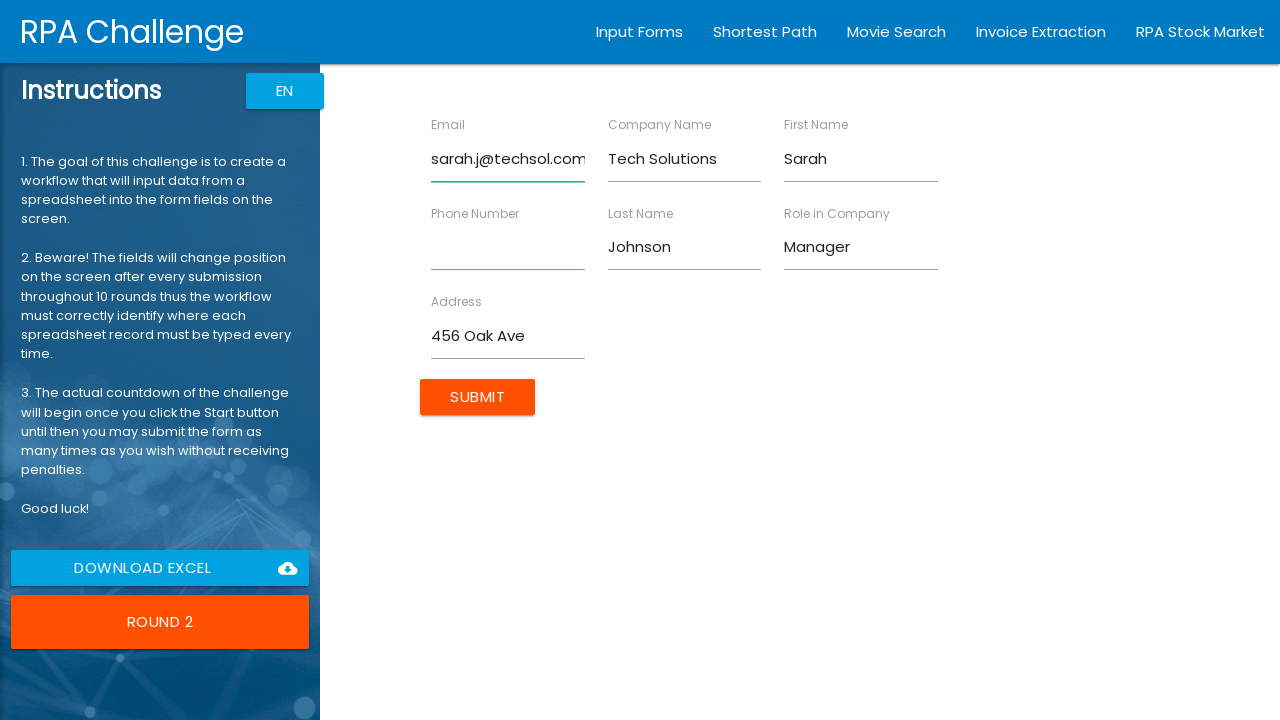

Filled Phone Number field with '5559876543' on //label[text()="Phone Number"]//following-sibling::input
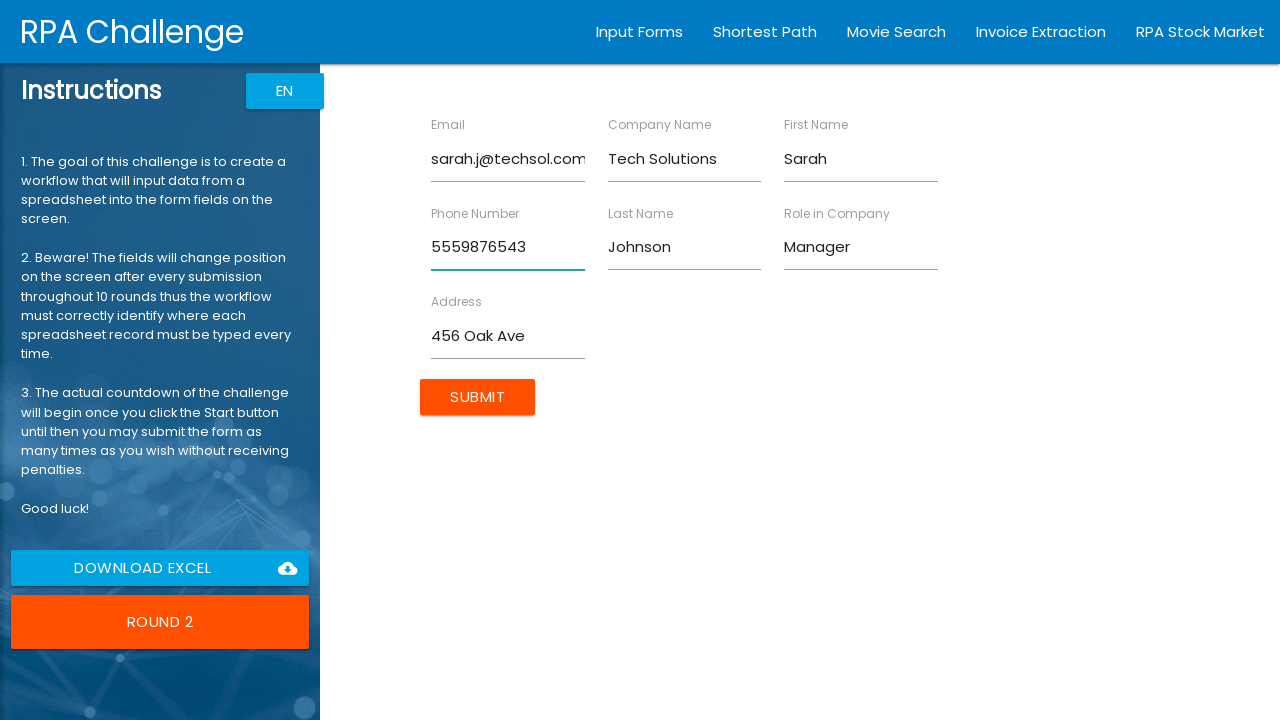

Clicked Submit button to submit the form at (478, 396) on input[value="Submit"]
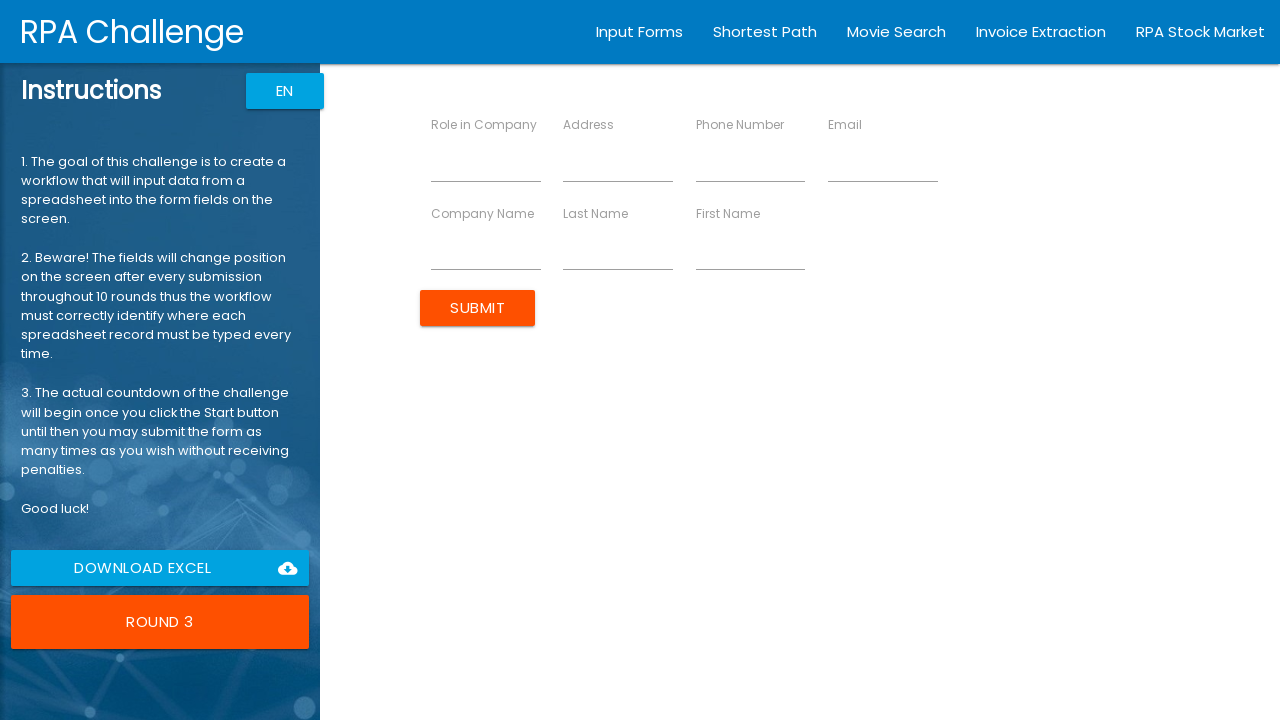

Cleared the First Name field on //label[text()="First Name"]//following-sibling::input
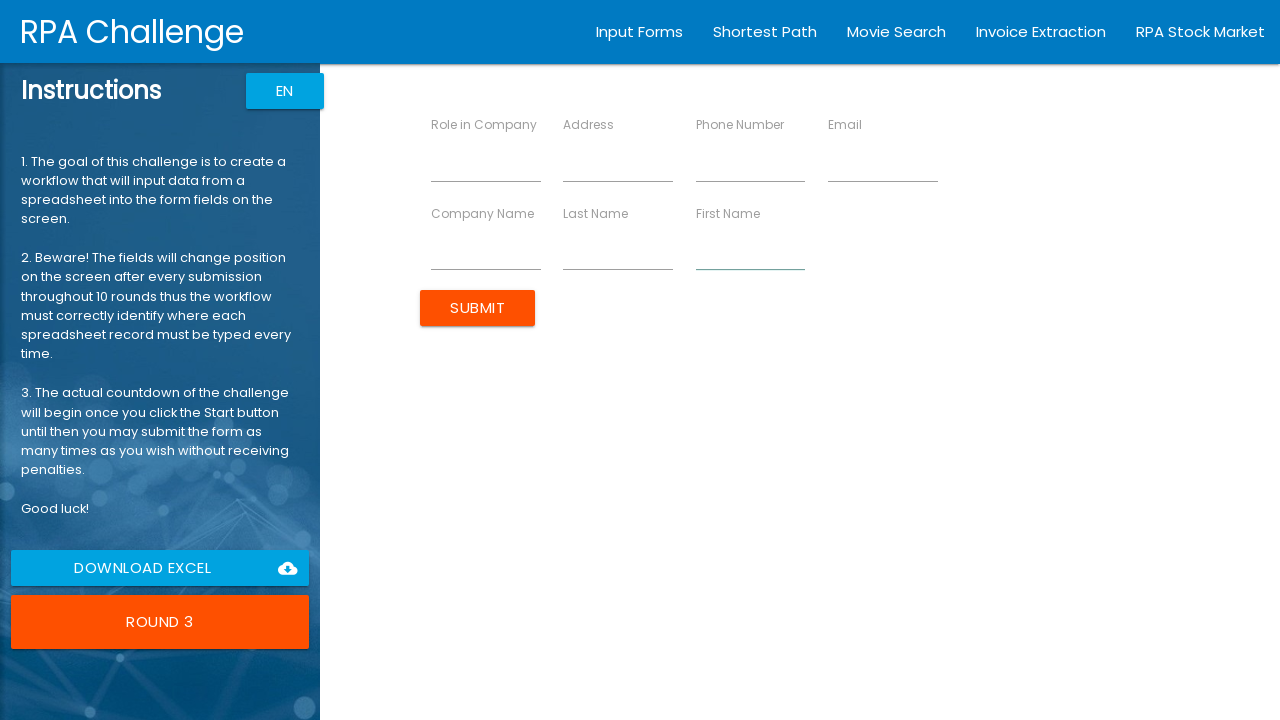

Filled First Name field with 'Michael' on //label[text()="First Name"]//following-sibling::input
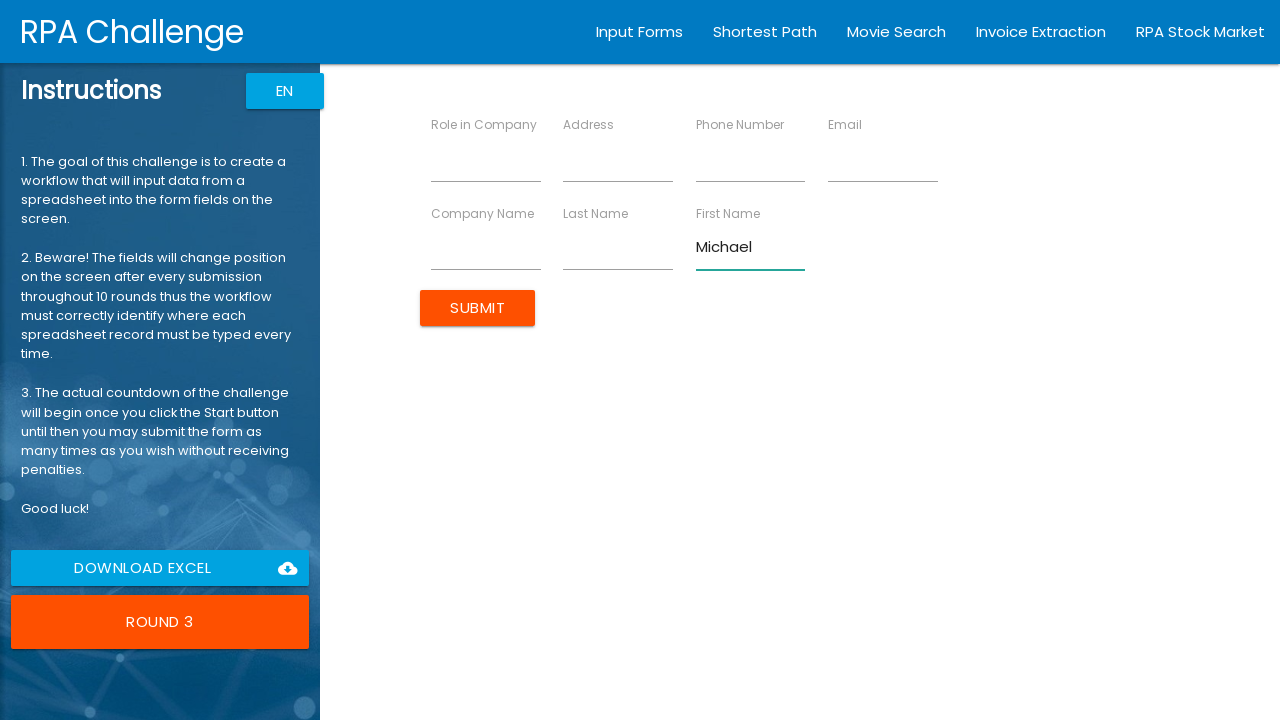

Cleared the Last Name field on //label[text()="Last Name"]//following-sibling::input
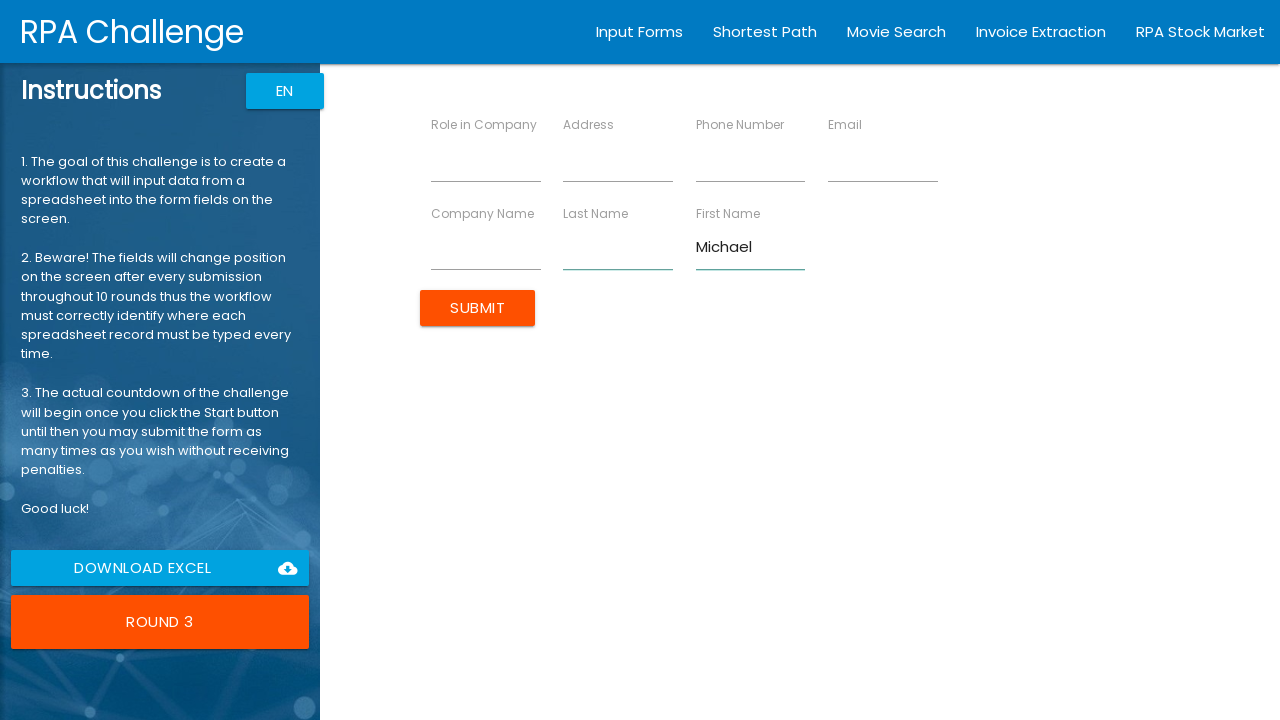

Filled Last Name field with 'Williams' on //label[text()="Last Name"]//following-sibling::input
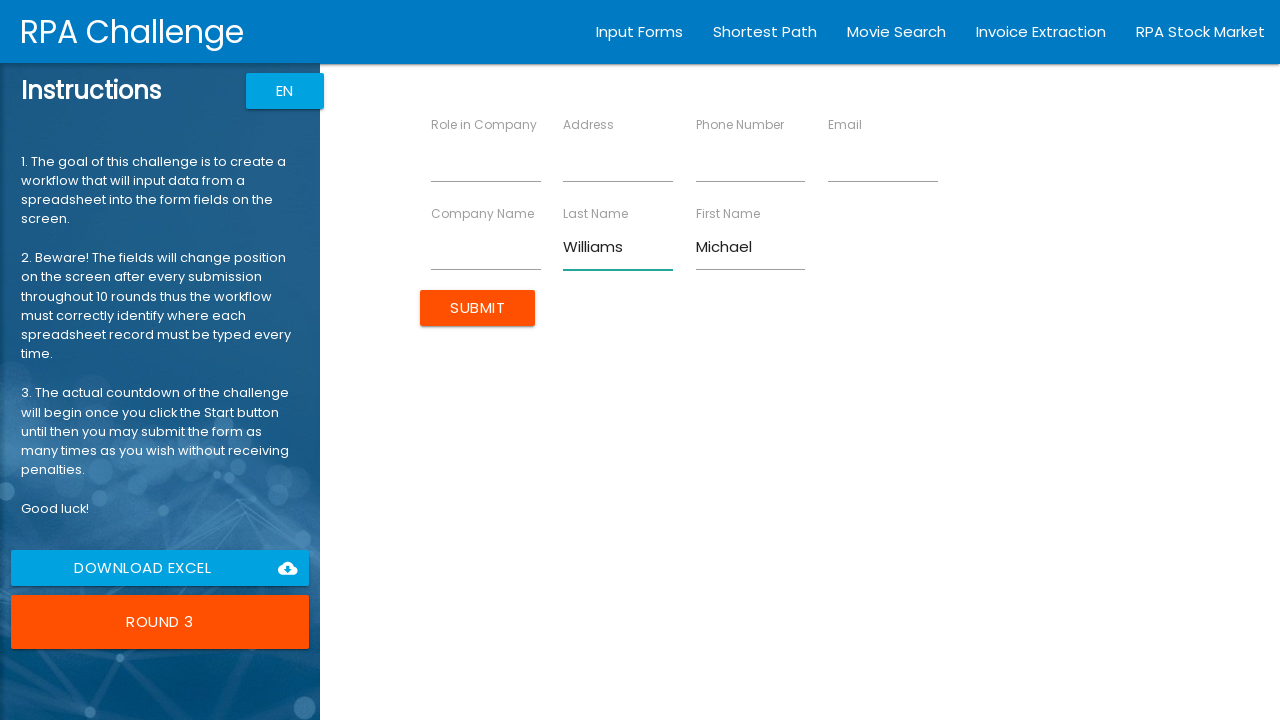

Cleared the Company Name field on //label[text()="Company Name"]//following-sibling::input
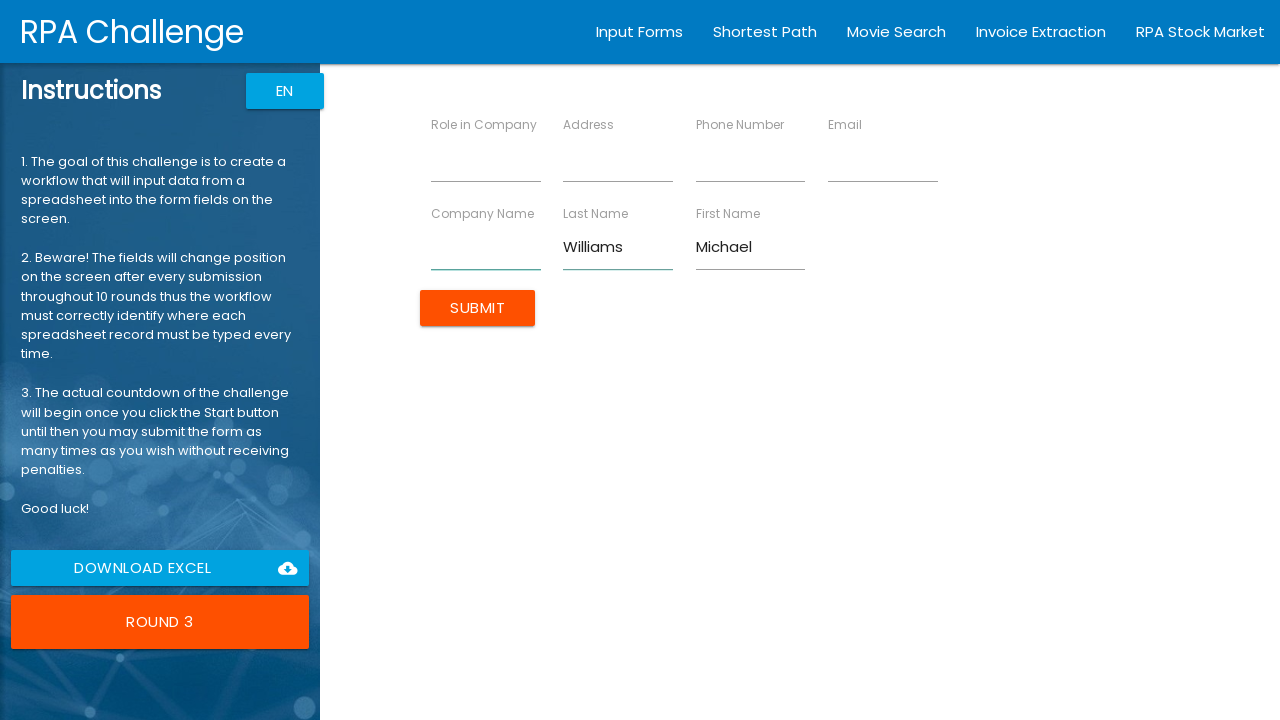

Filled Company Name field with 'Global Inc' on //label[text()="Company Name"]//following-sibling::input
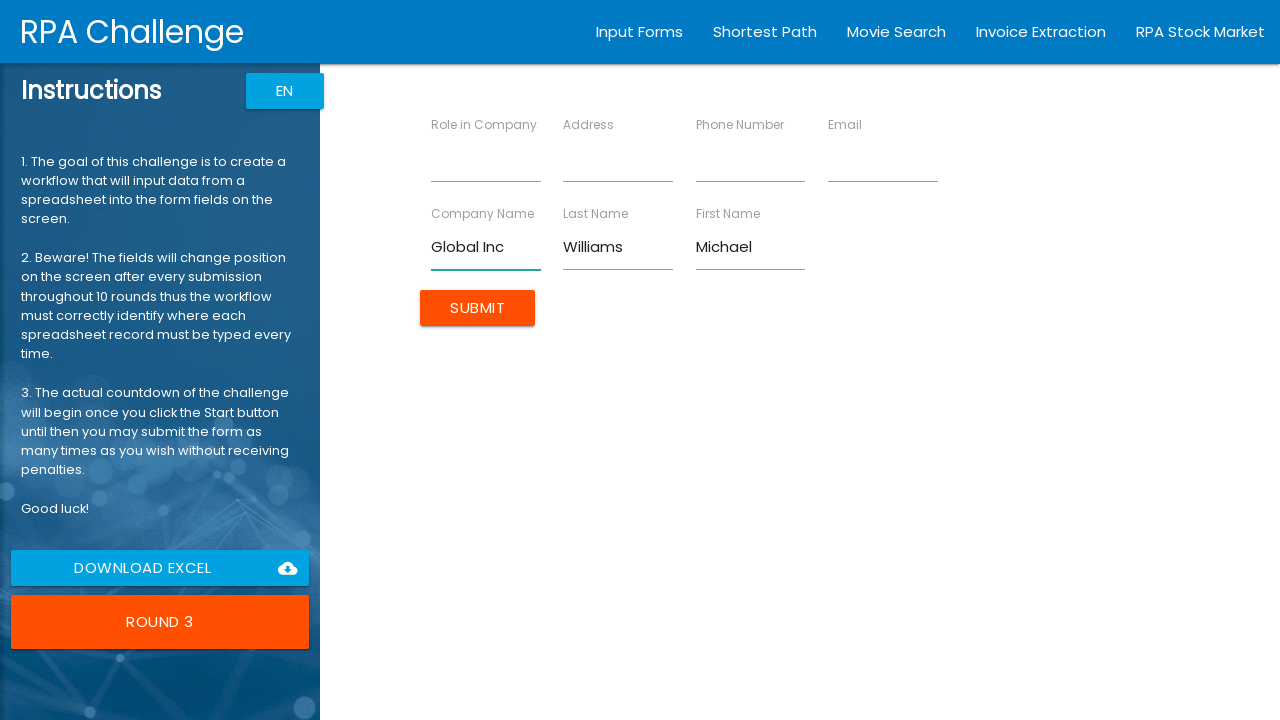

Cleared the Role in Company field on //label[text()="Role in Company"]//following-sibling::input
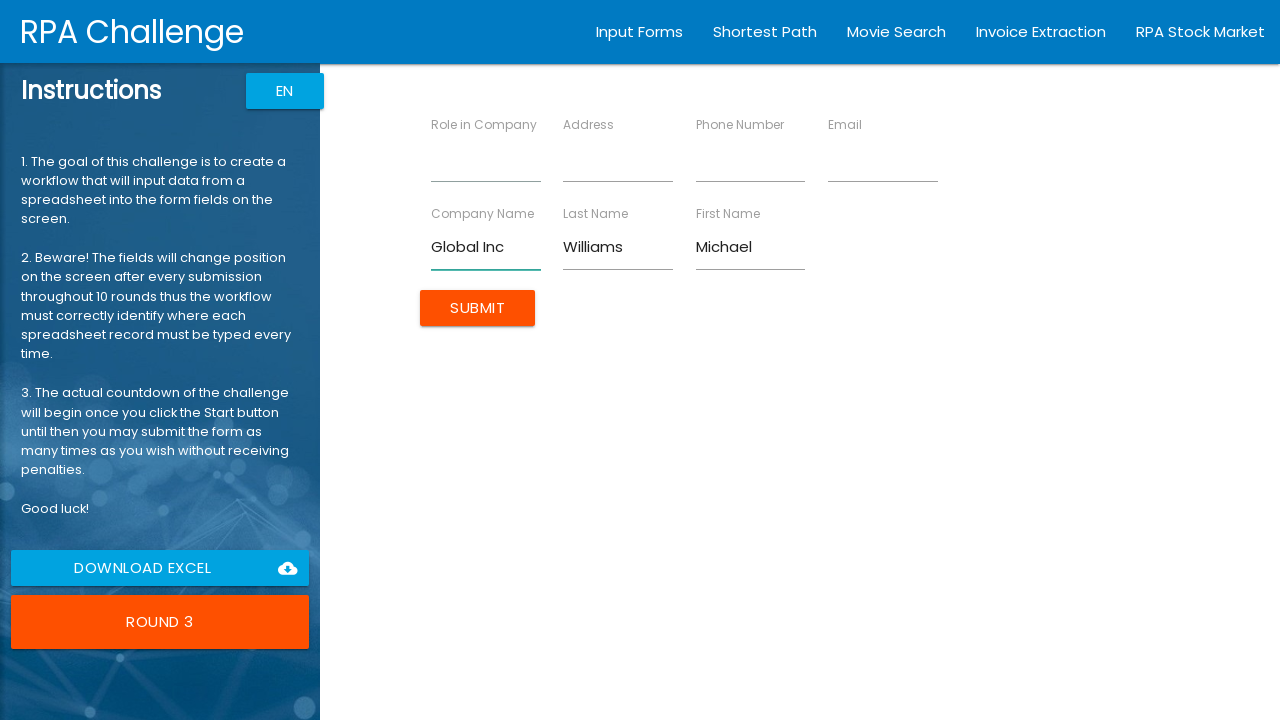

Filled Role in Company field with 'Analyst' on //label[text()="Role in Company"]//following-sibling::input
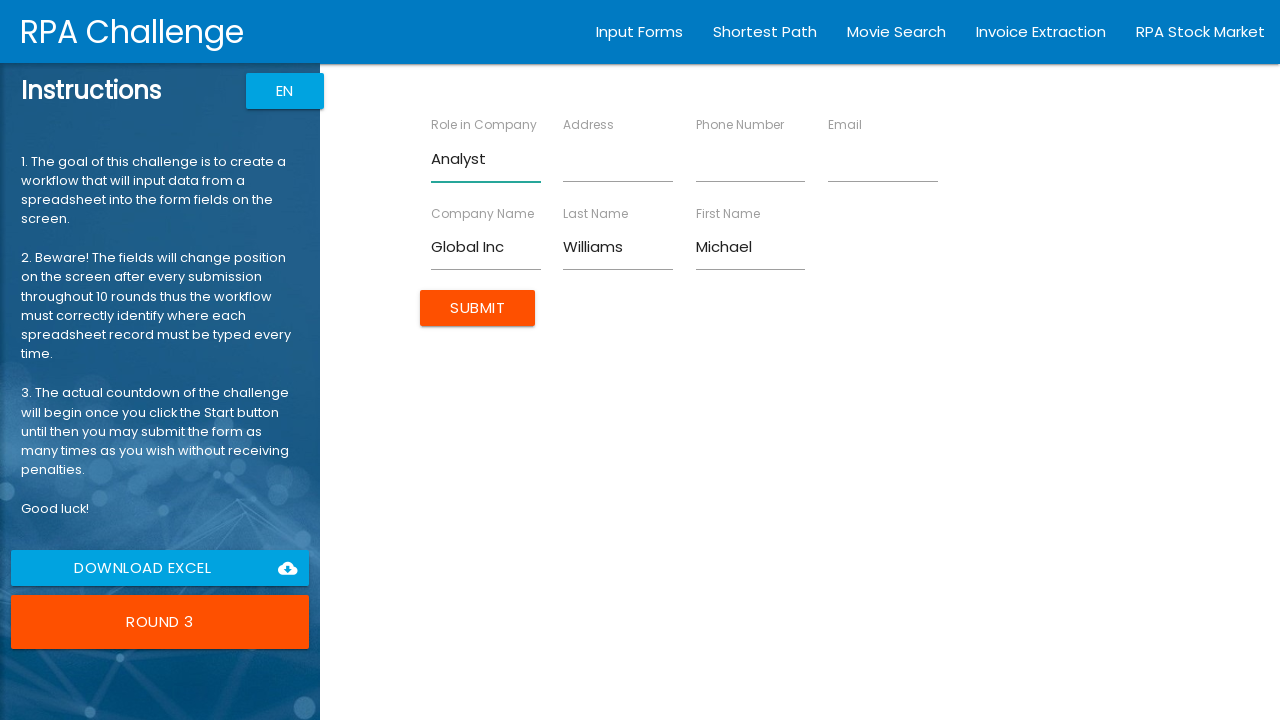

Cleared the Address field on //label[text()="Address"]//following-sibling::input
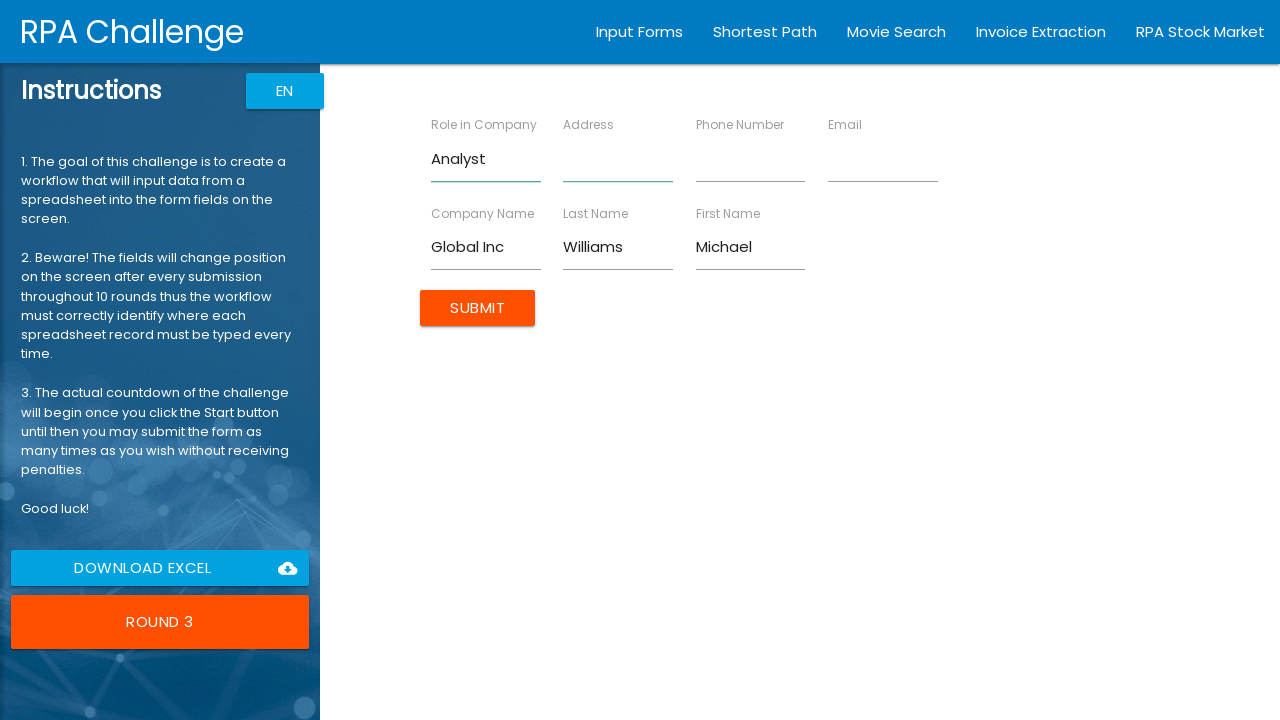

Filled Address field with '789 Pine Rd' on //label[text()="Address"]//following-sibling::input
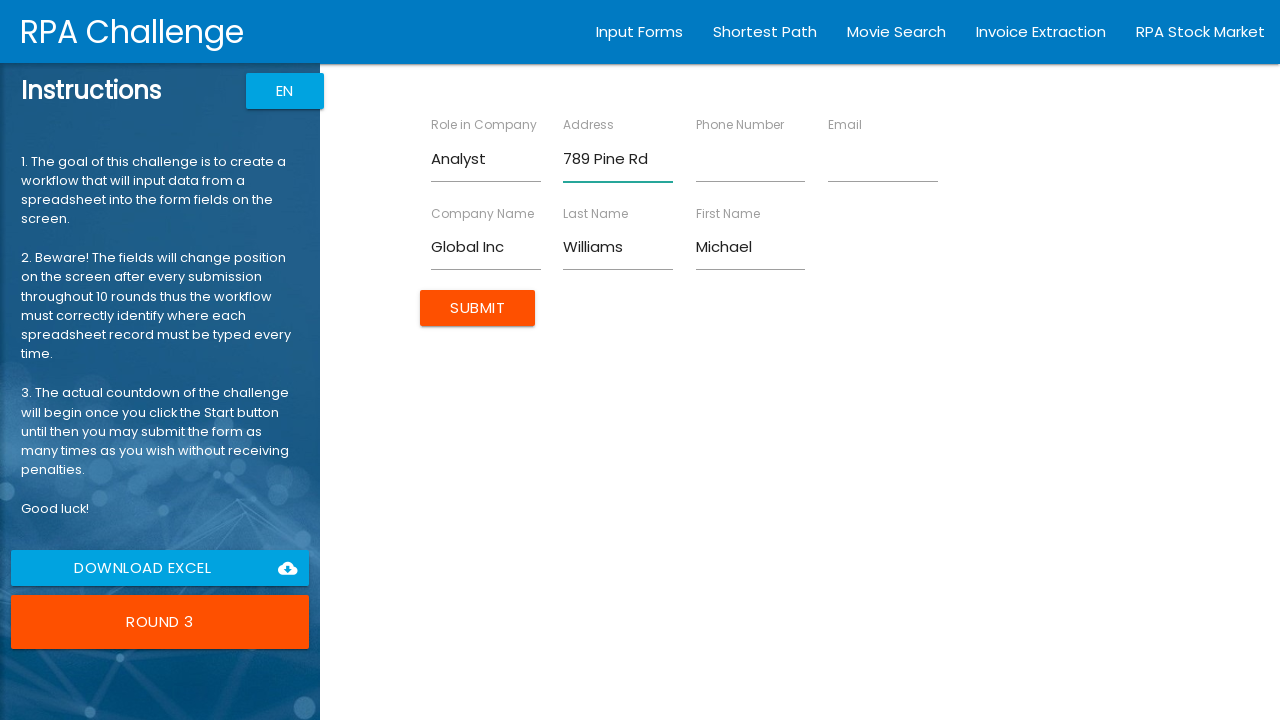

Cleared the Email field on //label[text()="Email"]//following-sibling::input
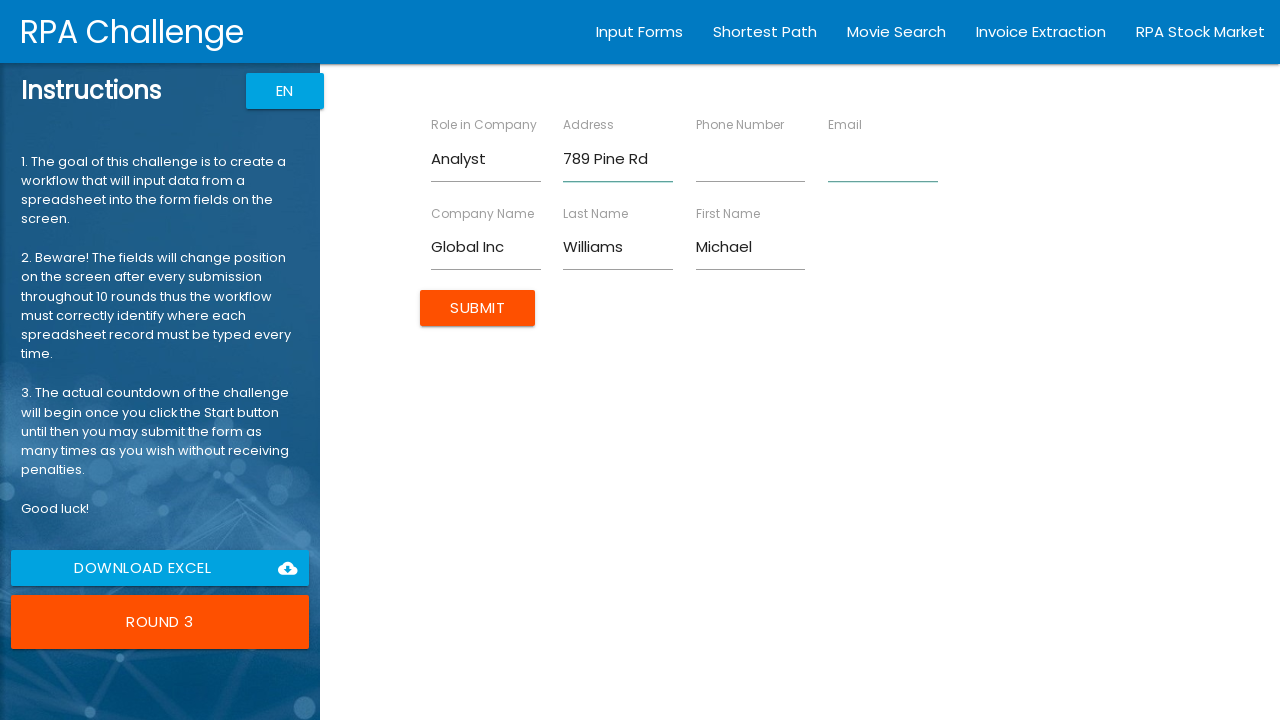

Filled Email field with 'm.williams@global.com' on //label[text()="Email"]//following-sibling::input
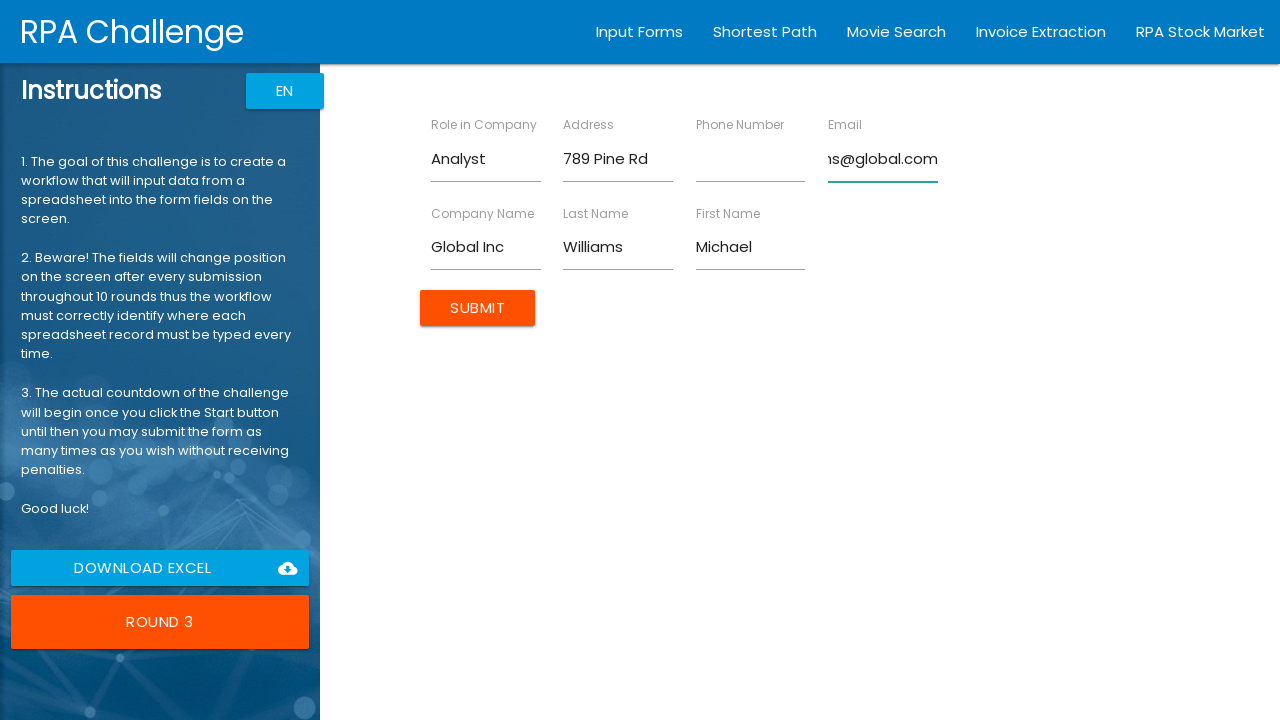

Cleared the Phone Number field on //label[text()="Phone Number"]//following-sibling::input
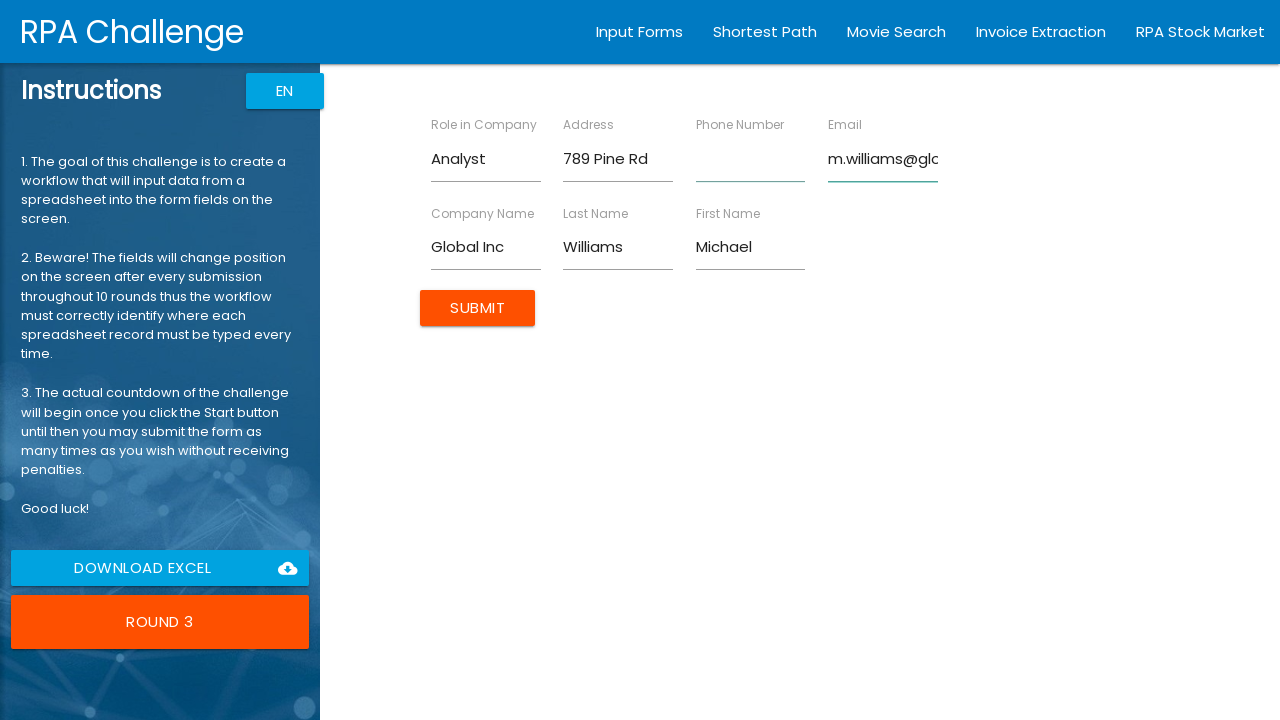

Filled Phone Number field with '5554567890' on //label[text()="Phone Number"]//following-sibling::input
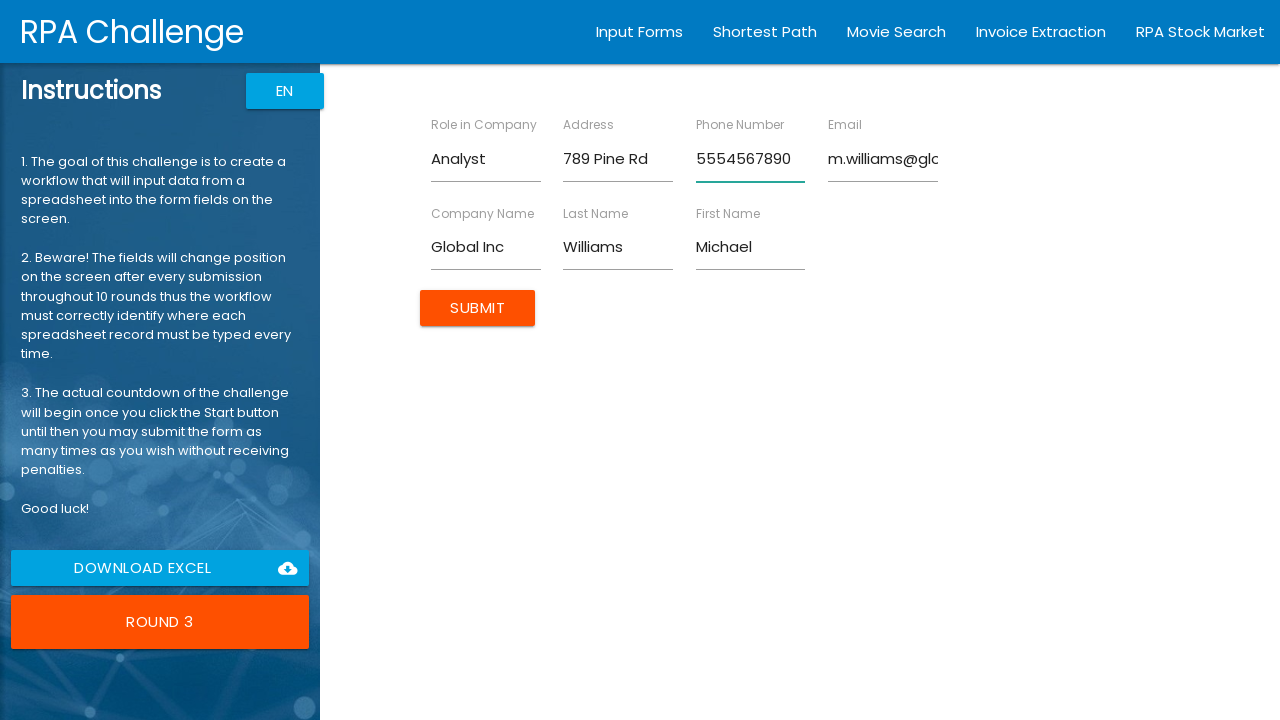

Clicked Submit button to submit the form at (478, 308) on input[value="Submit"]
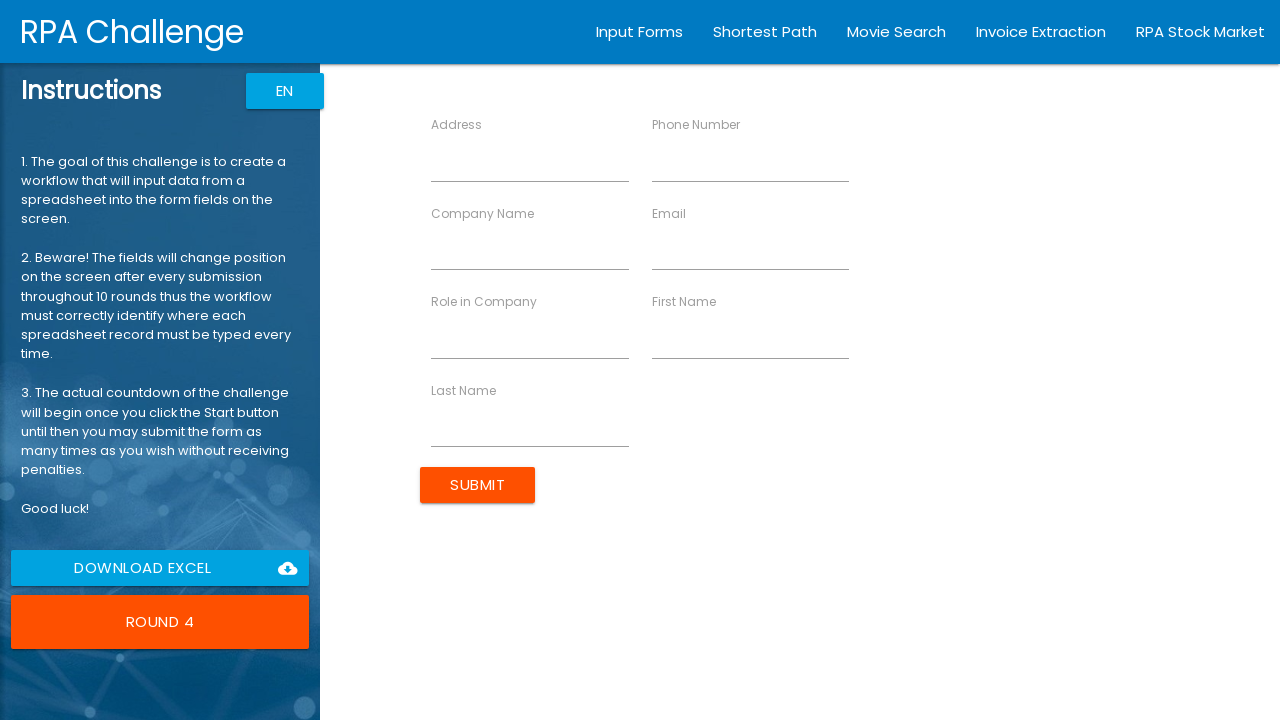

Cleared the First Name field on //label[text()="First Name"]//following-sibling::input
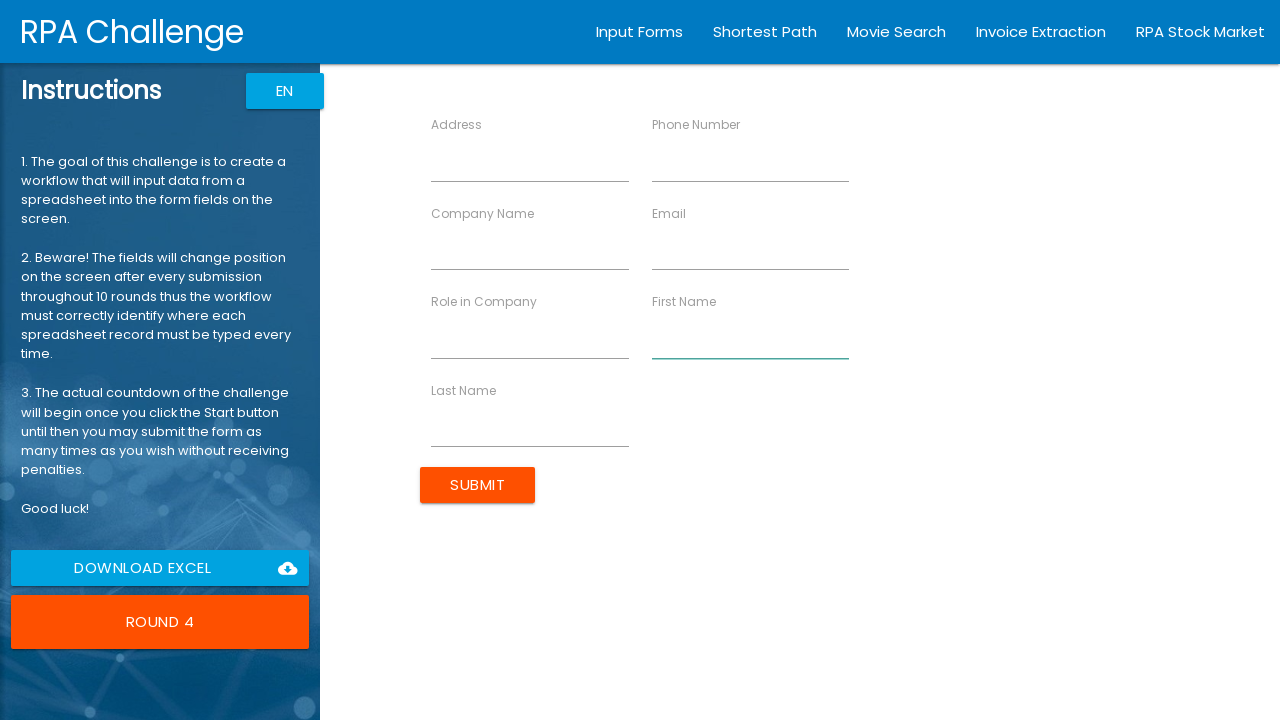

Filled First Name field with 'Emily' on //label[text()="First Name"]//following-sibling::input
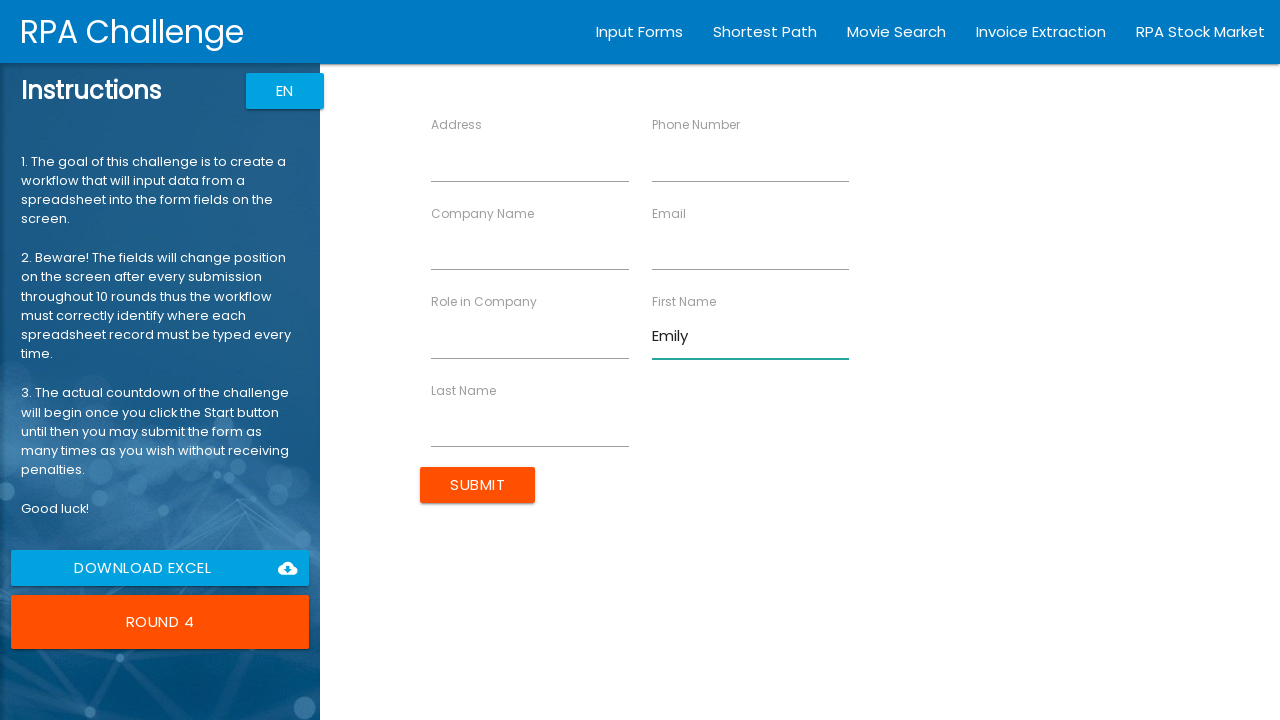

Cleared the Last Name field on //label[text()="Last Name"]//following-sibling::input
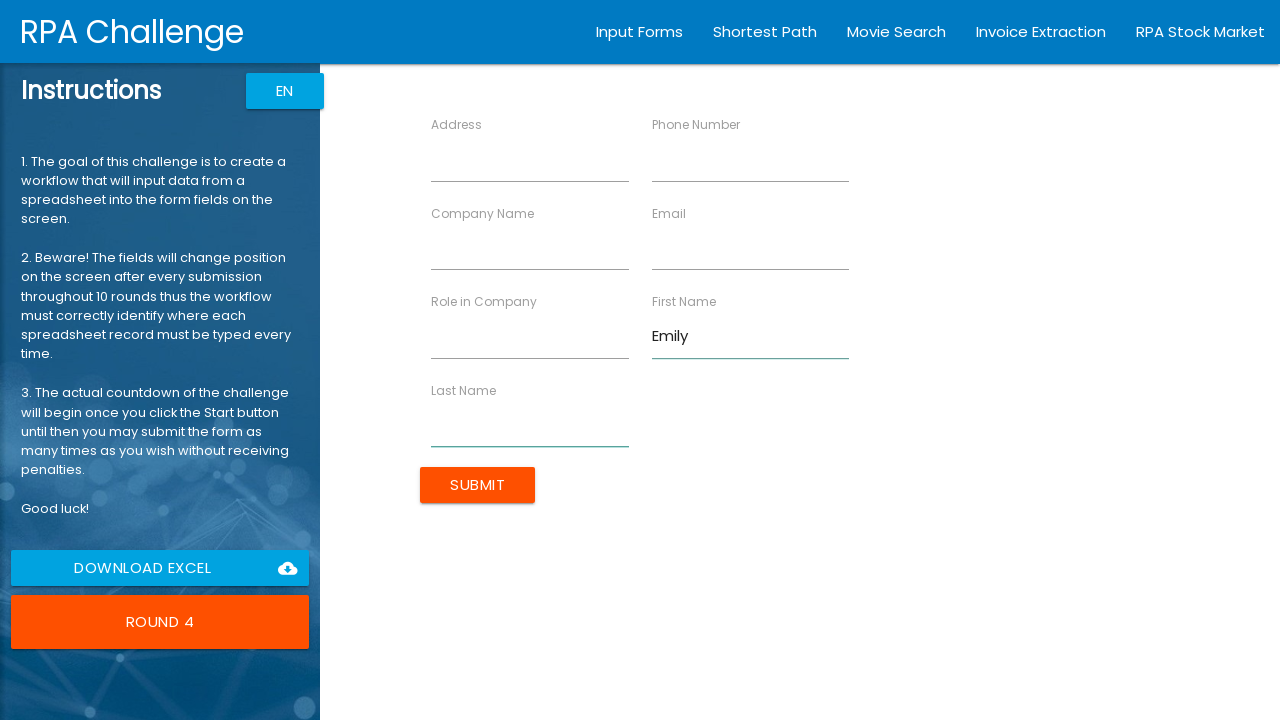

Filled Last Name field with 'Brown' on //label[text()="Last Name"]//following-sibling::input
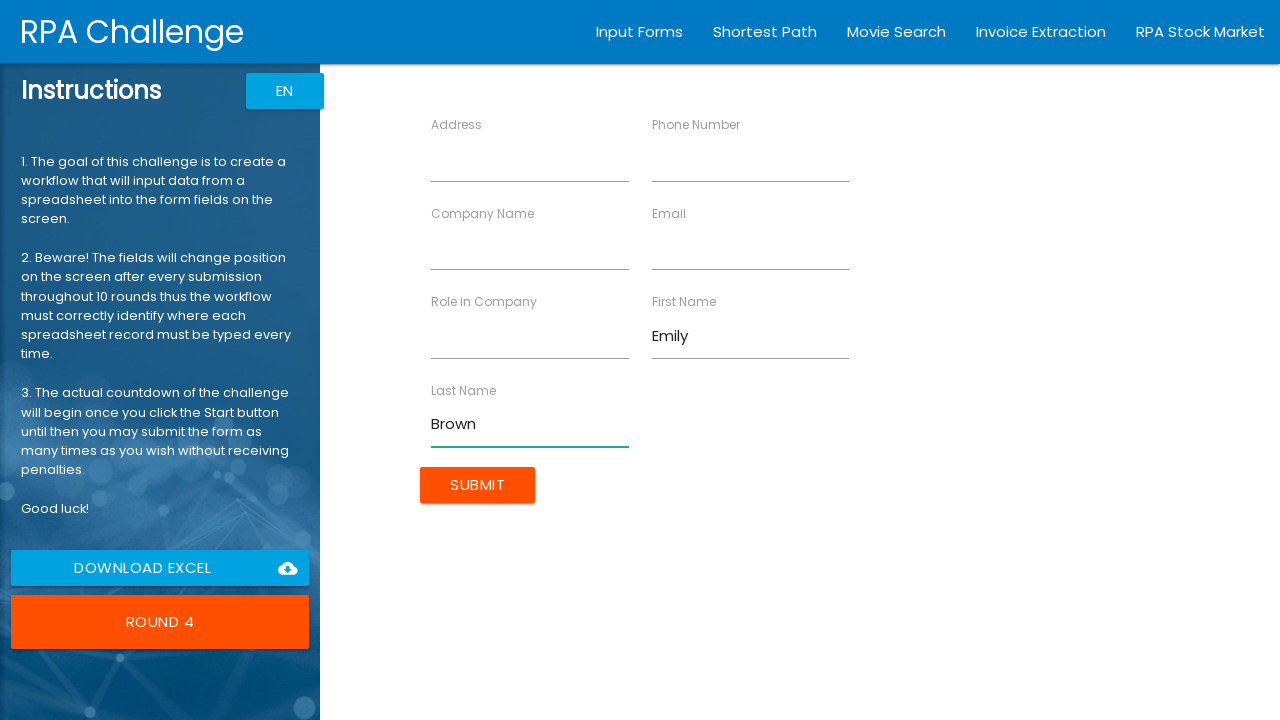

Cleared the Company Name field on //label[text()="Company Name"]//following-sibling::input
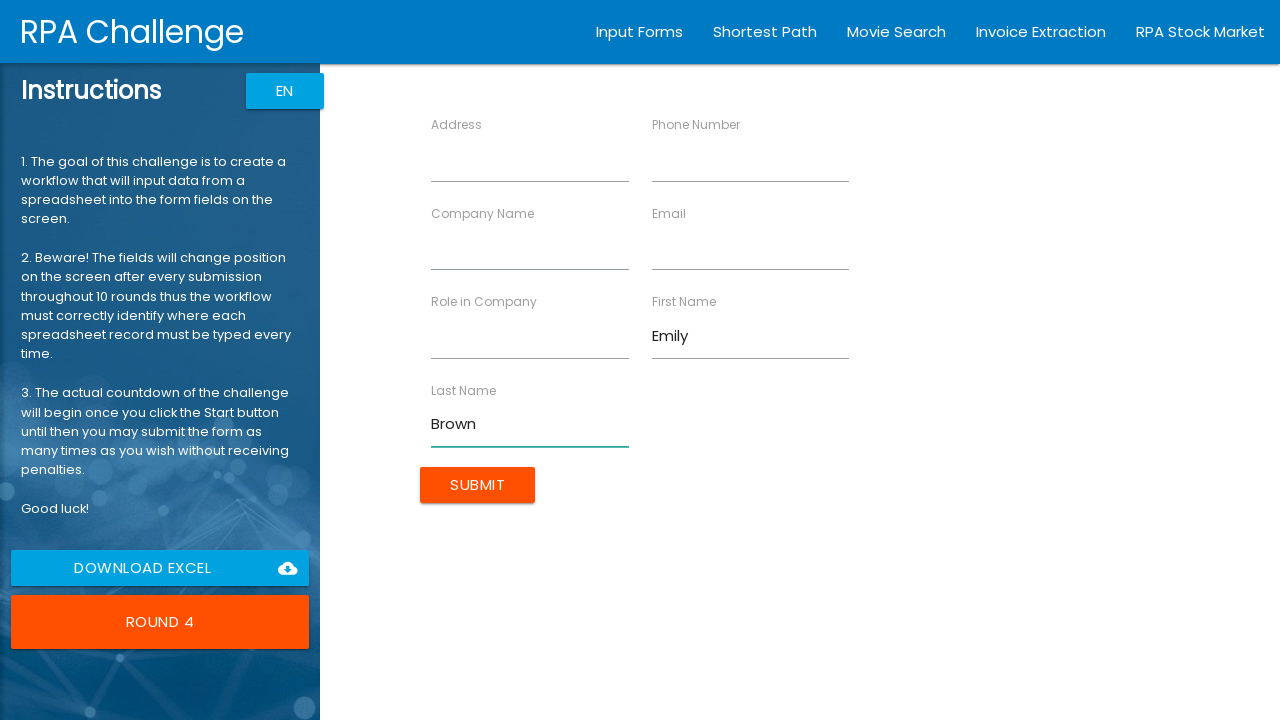

Filled Company Name field with 'StartUp Hub' on //label[text()="Company Name"]//following-sibling::input
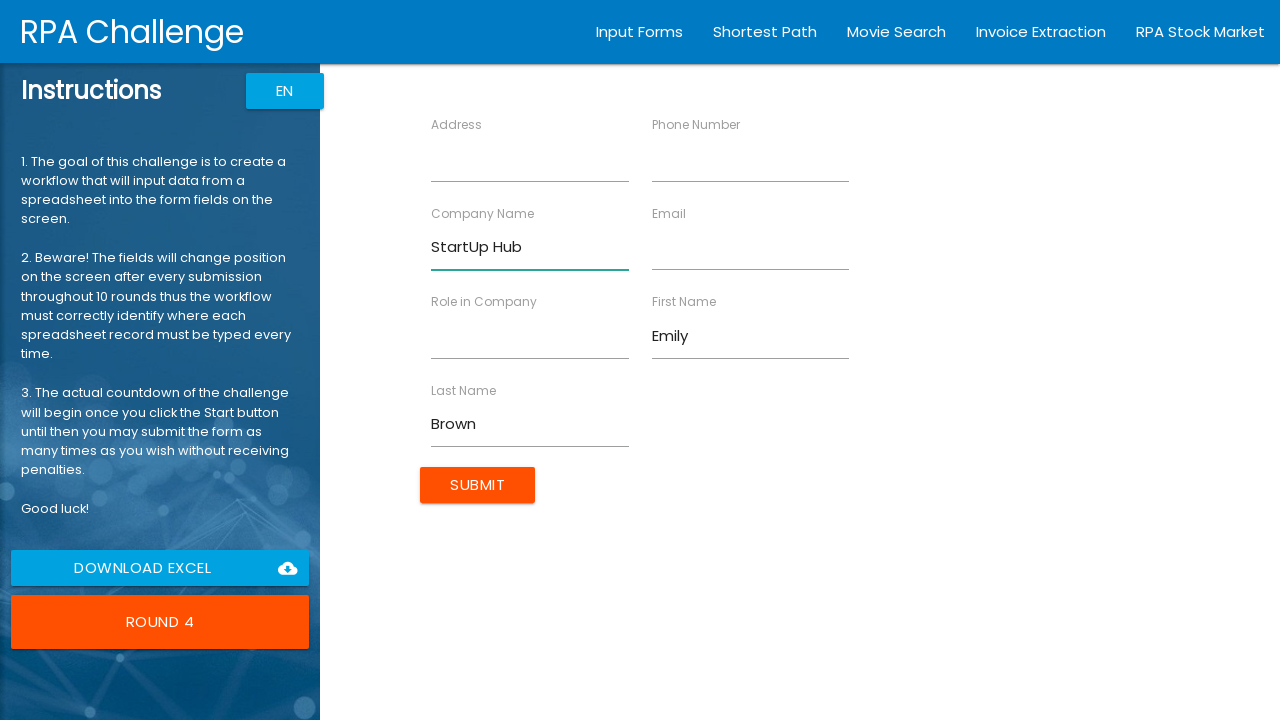

Cleared the Role in Company field on //label[text()="Role in Company"]//following-sibling::input
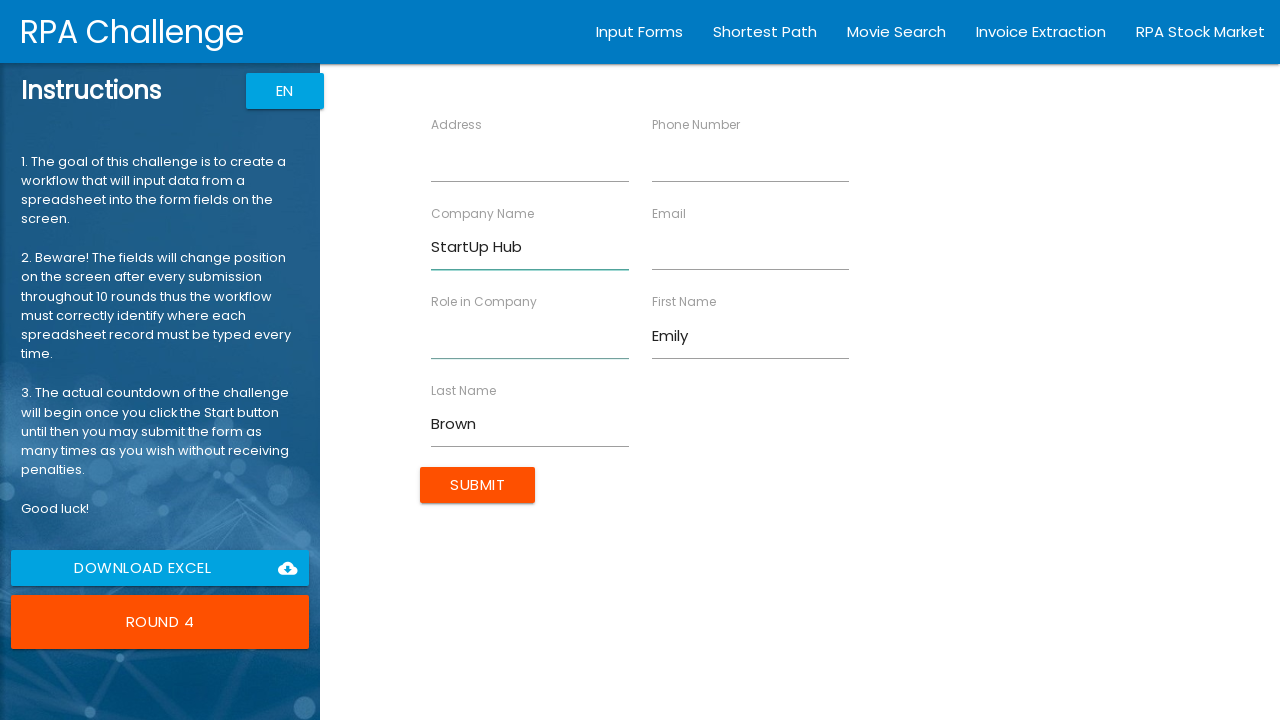

Filled Role in Company field with 'Designer' on //label[text()="Role in Company"]//following-sibling::input
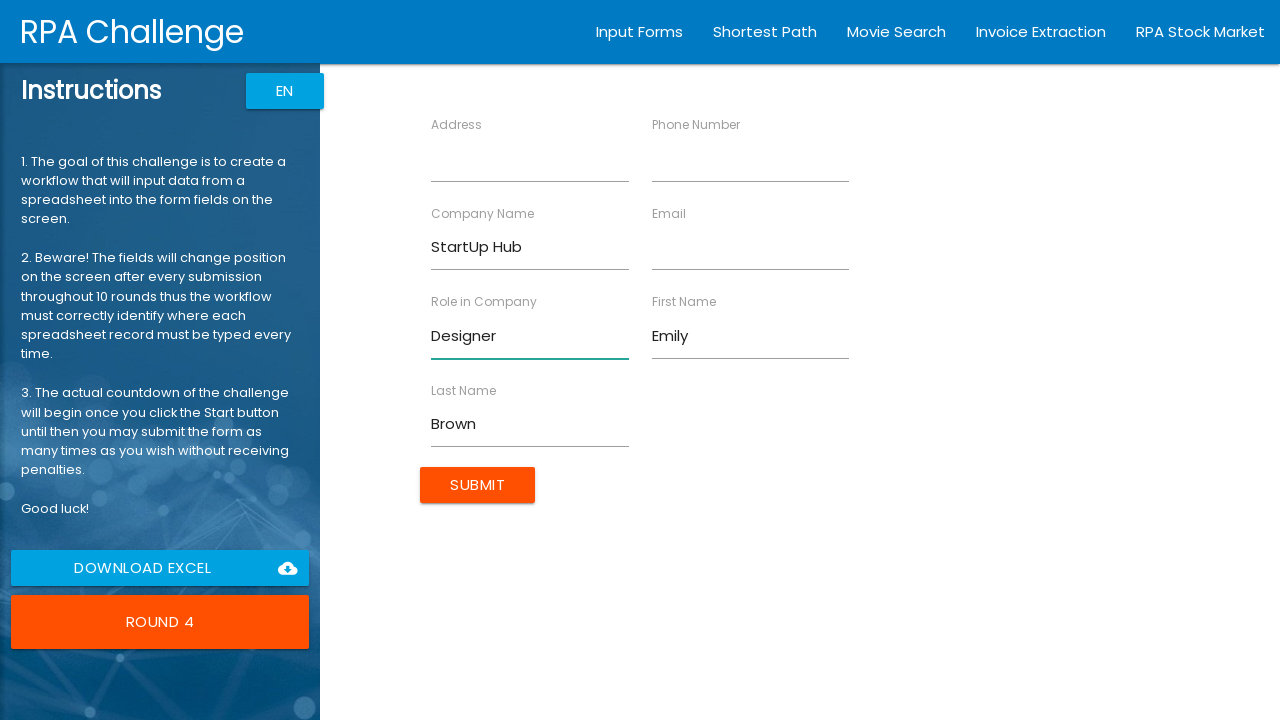

Cleared the Address field on //label[text()="Address"]//following-sibling::input
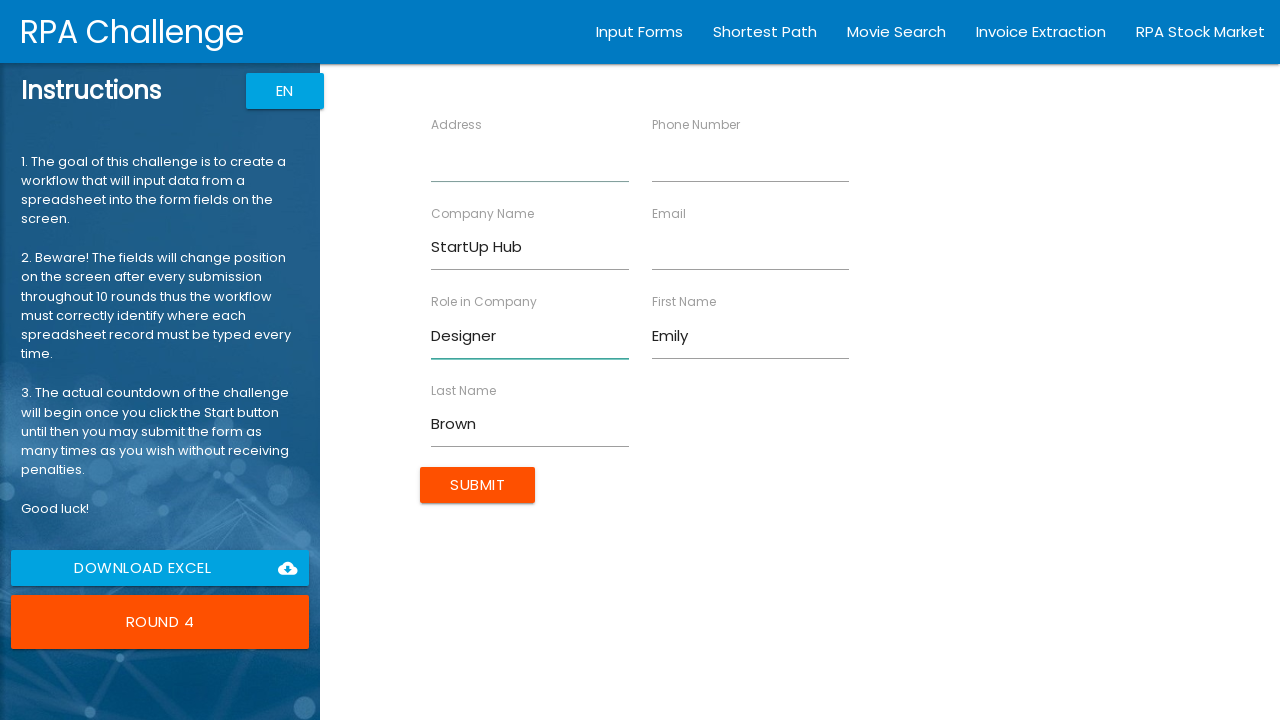

Filled Address field with '321 Elm St' on //label[text()="Address"]//following-sibling::input
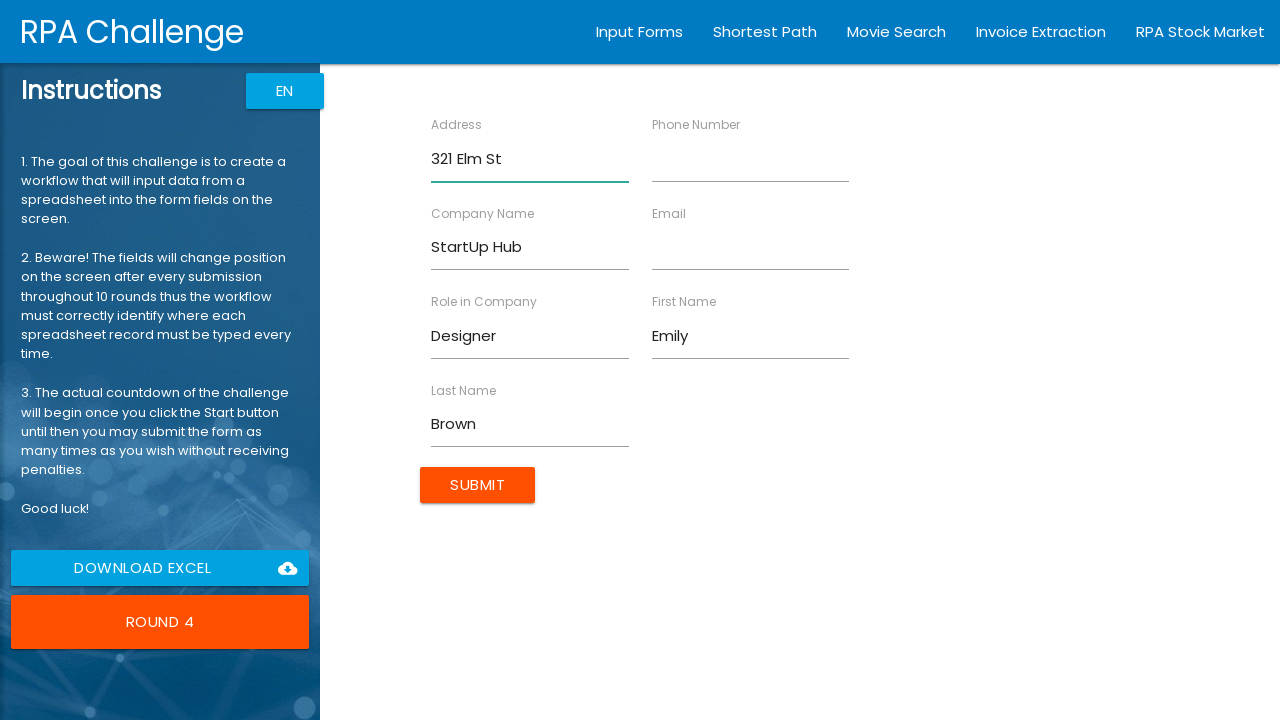

Cleared the Email field on //label[text()="Email"]//following-sibling::input
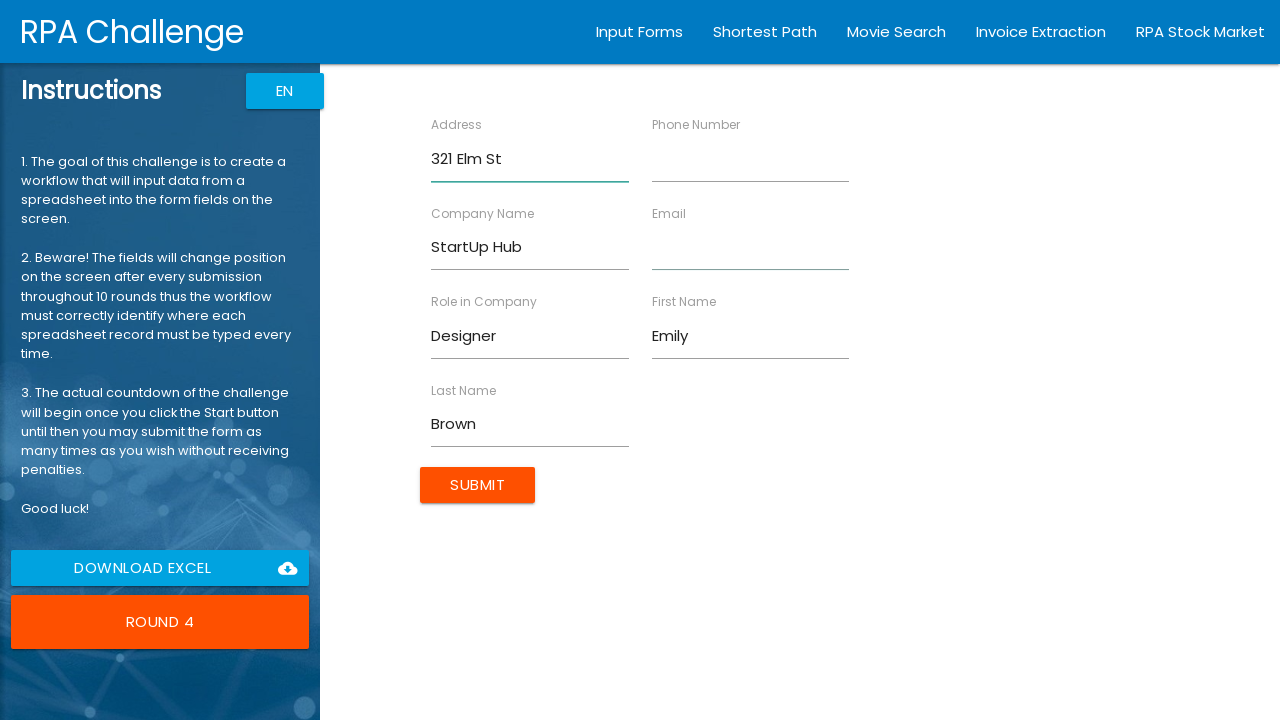

Filled Email field with 'emily.b@startup.com' on //label[text()="Email"]//following-sibling::input
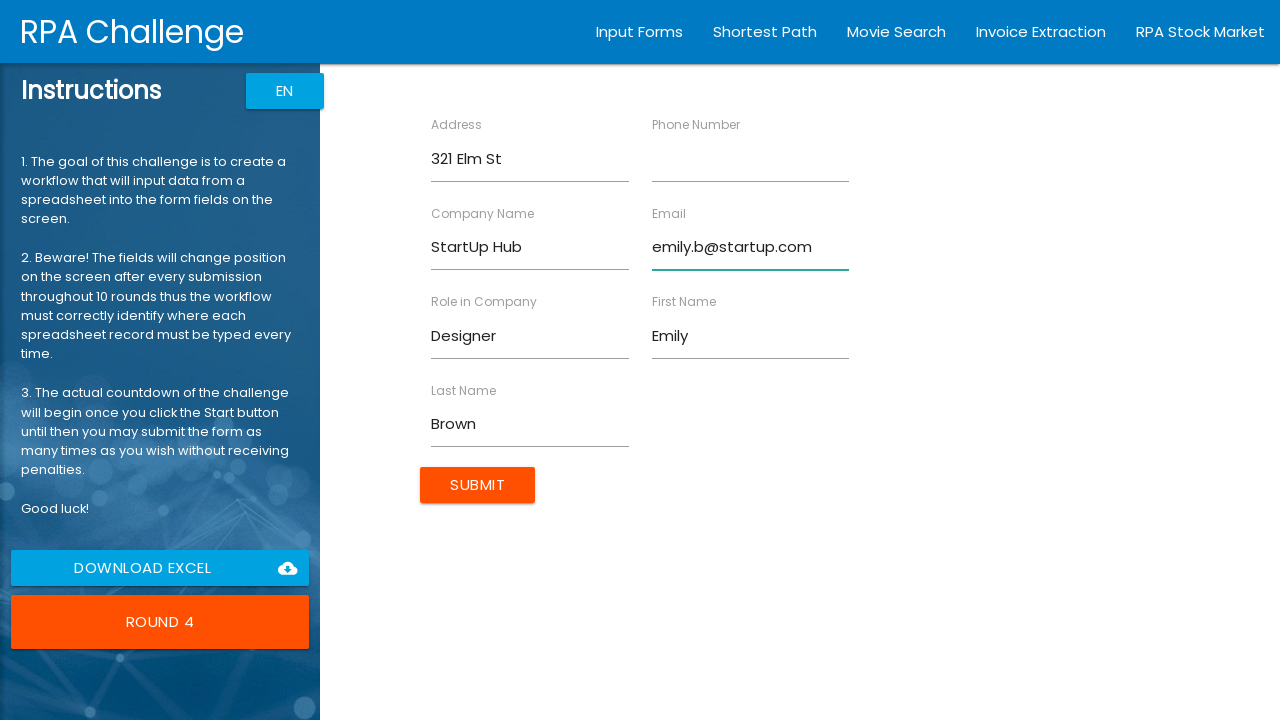

Cleared the Phone Number field on //label[text()="Phone Number"]//following-sibling::input
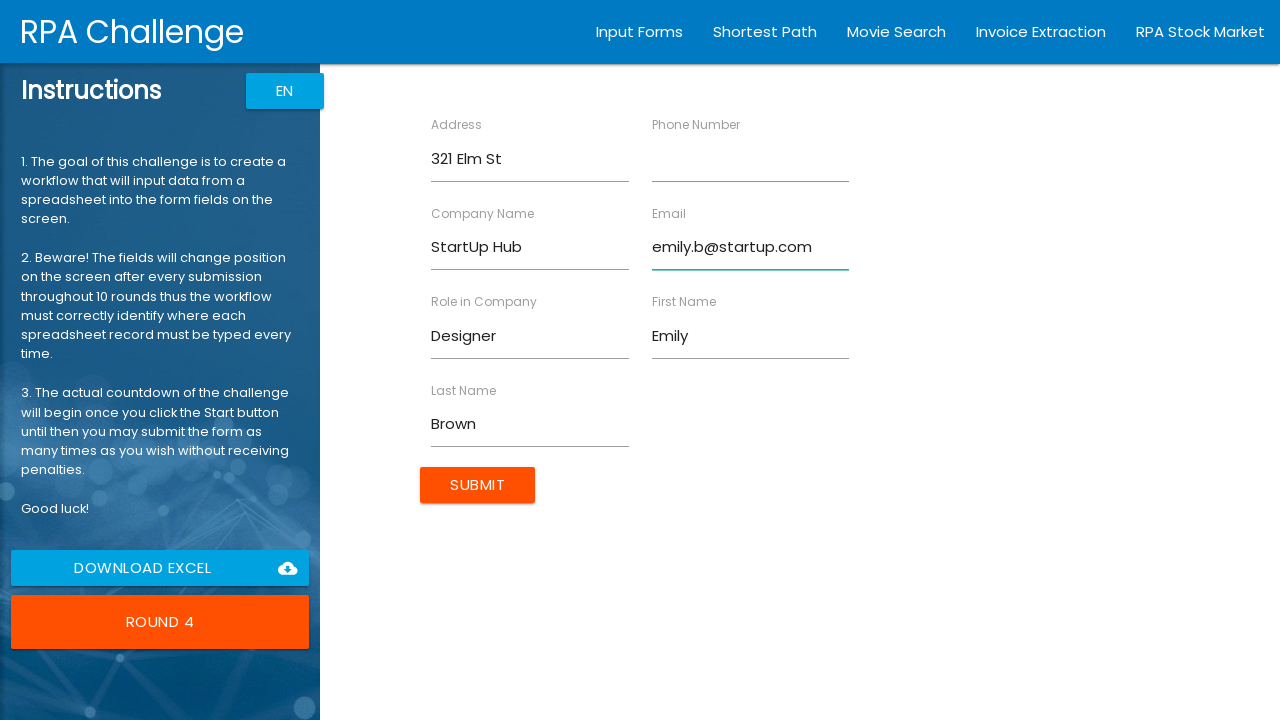

Filled Phone Number field with '5557891234' on //label[text()="Phone Number"]//following-sibling::input
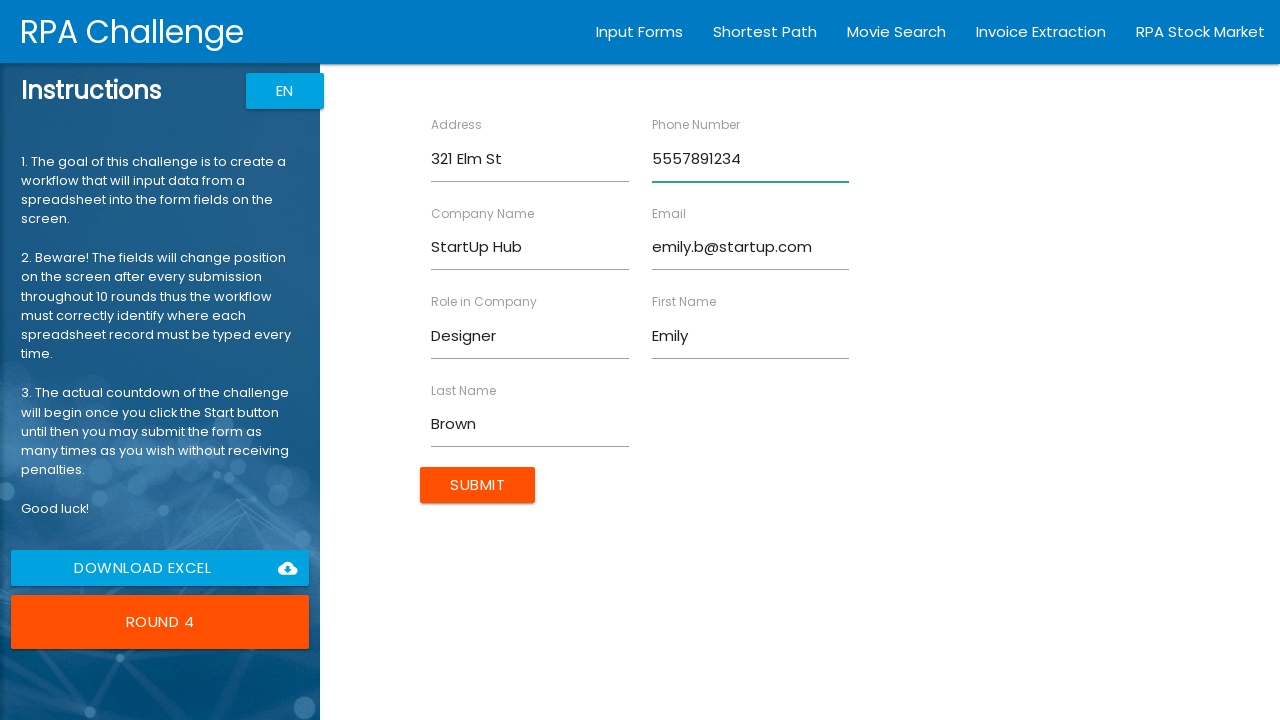

Clicked Submit button to submit the form at (478, 485) on input[value="Submit"]
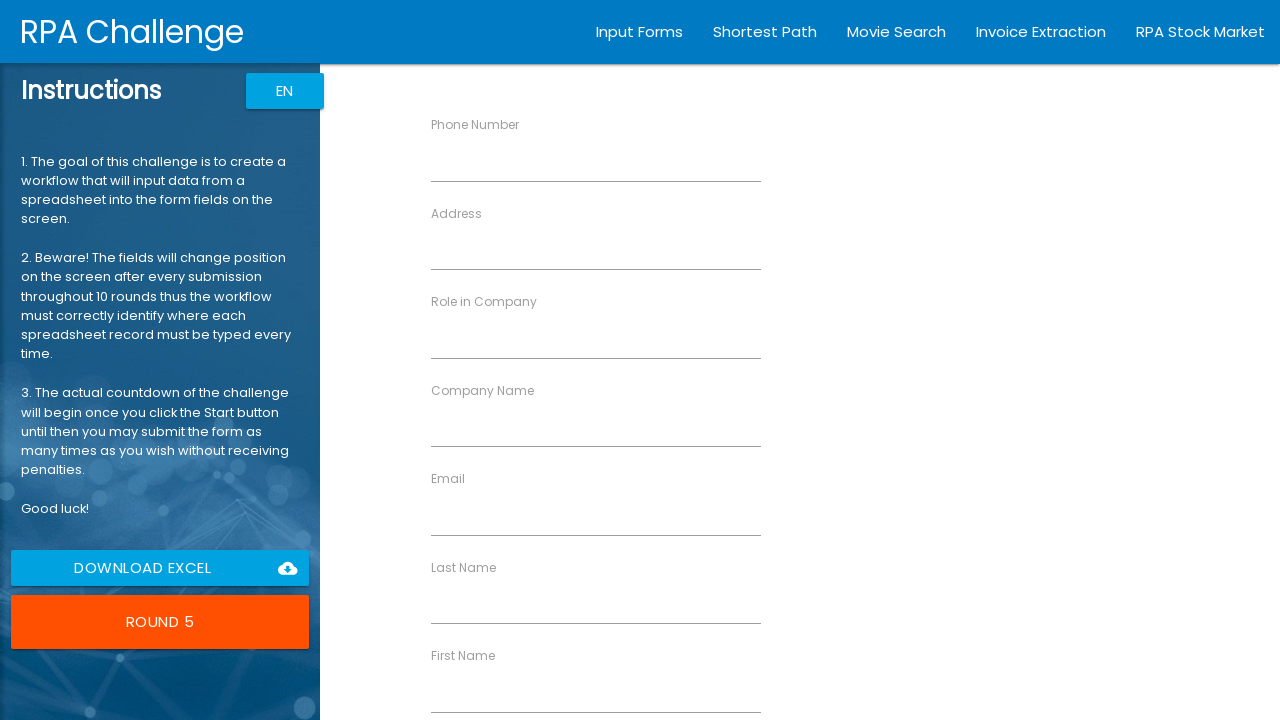

Cleared the First Name field on //label[text()="First Name"]//following-sibling::input
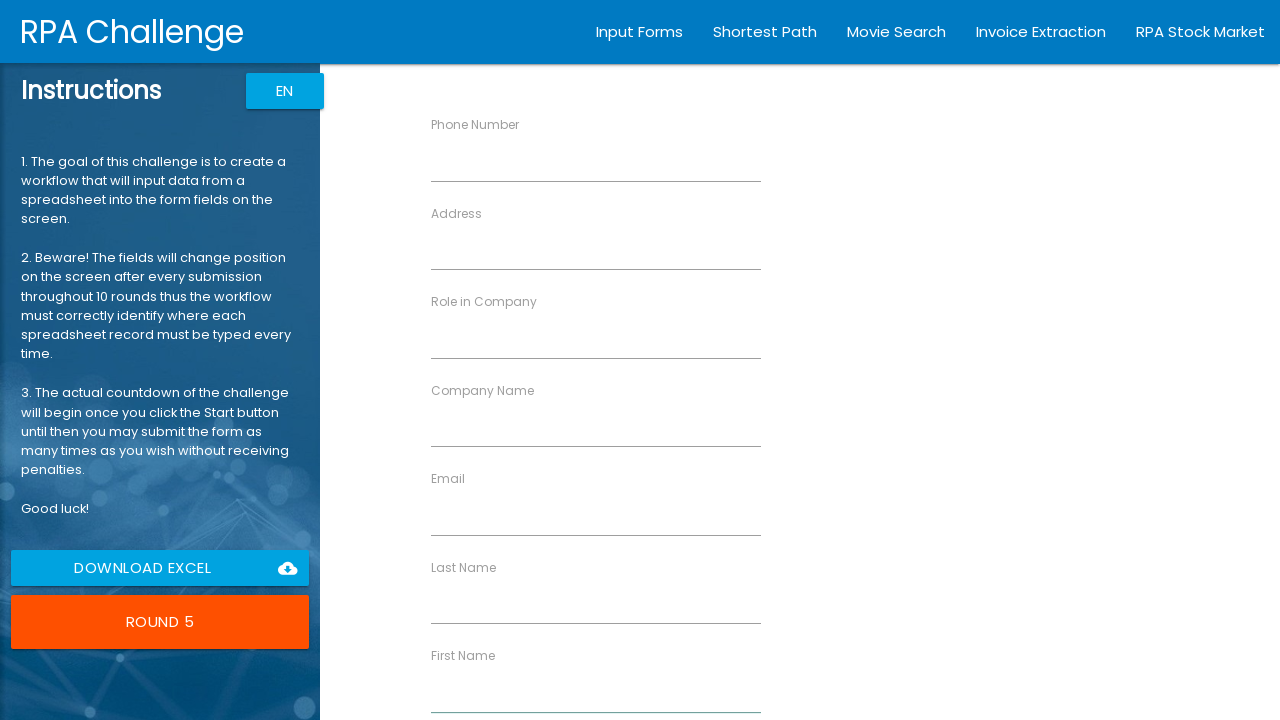

Filled First Name field with 'David' on //label[text()="First Name"]//following-sibling::input
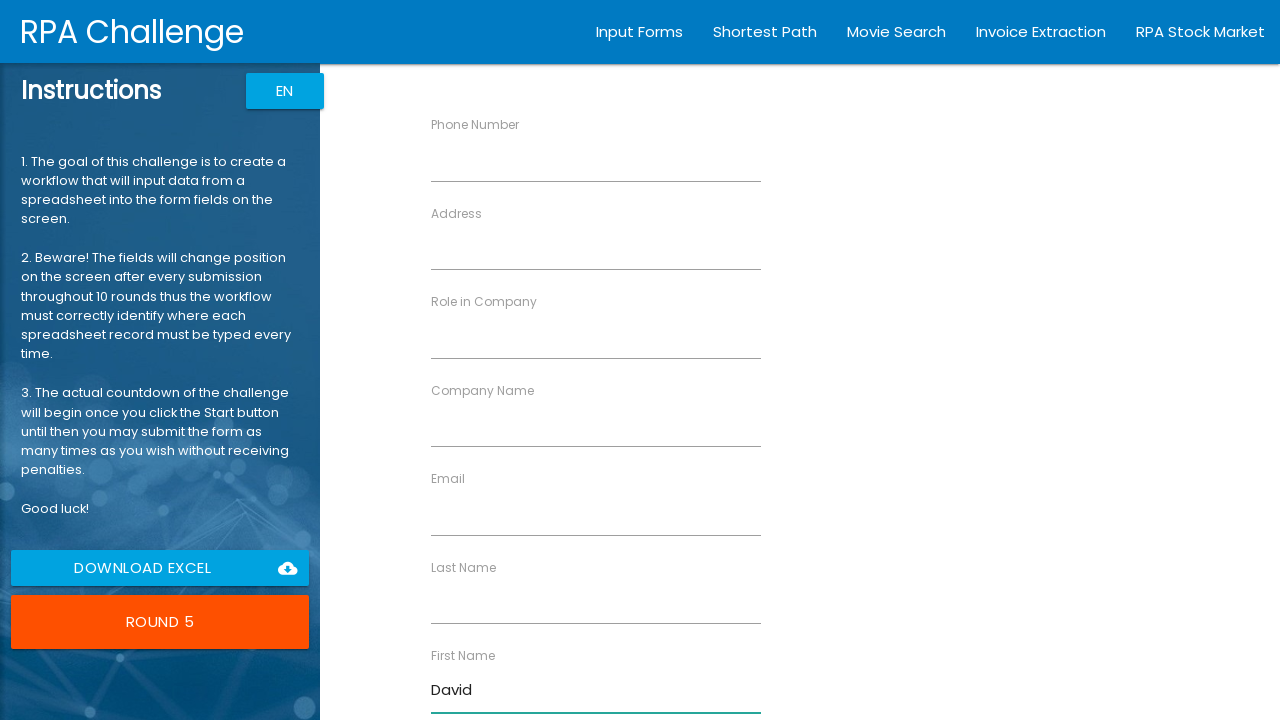

Cleared the Last Name field on //label[text()="Last Name"]//following-sibling::input
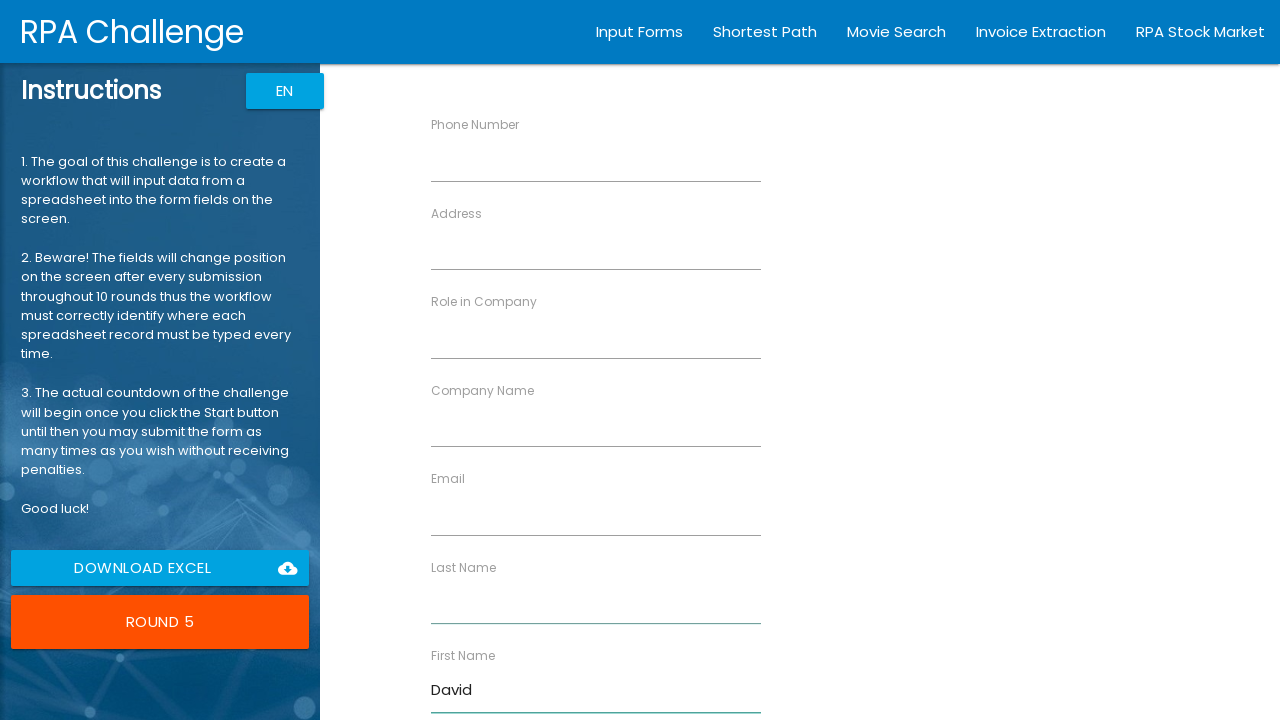

Filled Last Name field with 'Jones' on //label[text()="Last Name"]//following-sibling::input
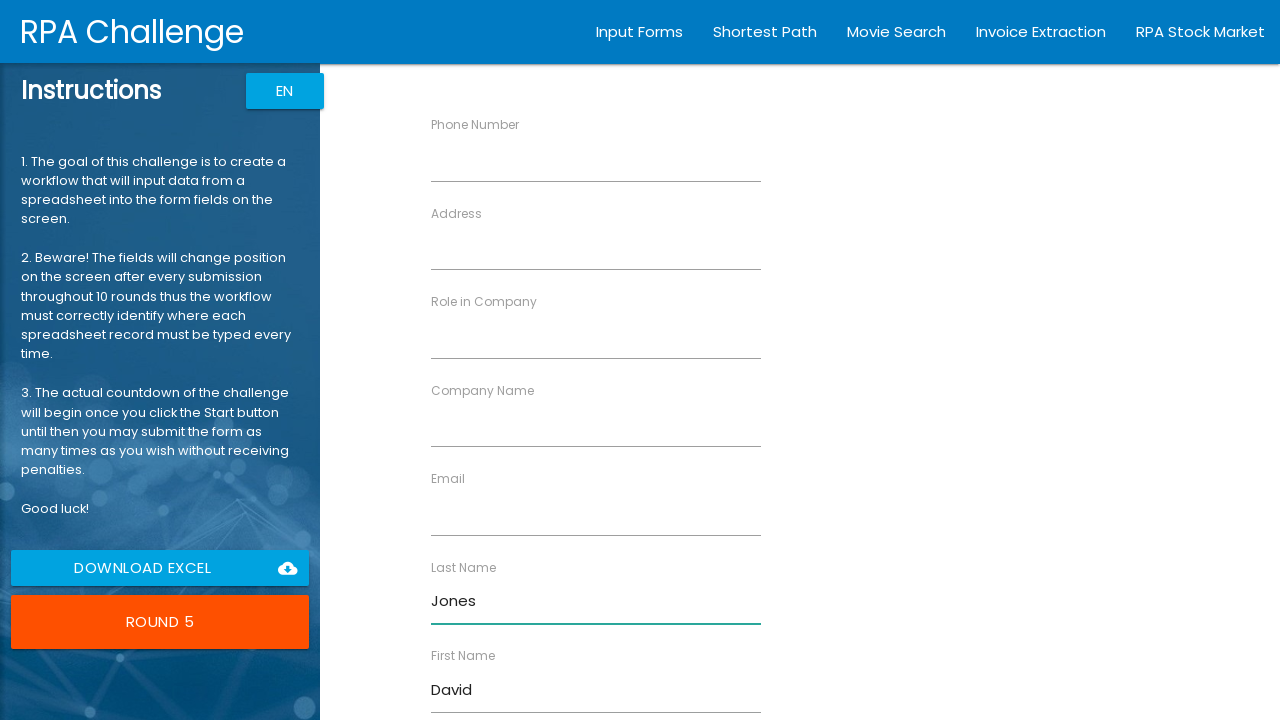

Cleared the Company Name field on //label[text()="Company Name"]//following-sibling::input
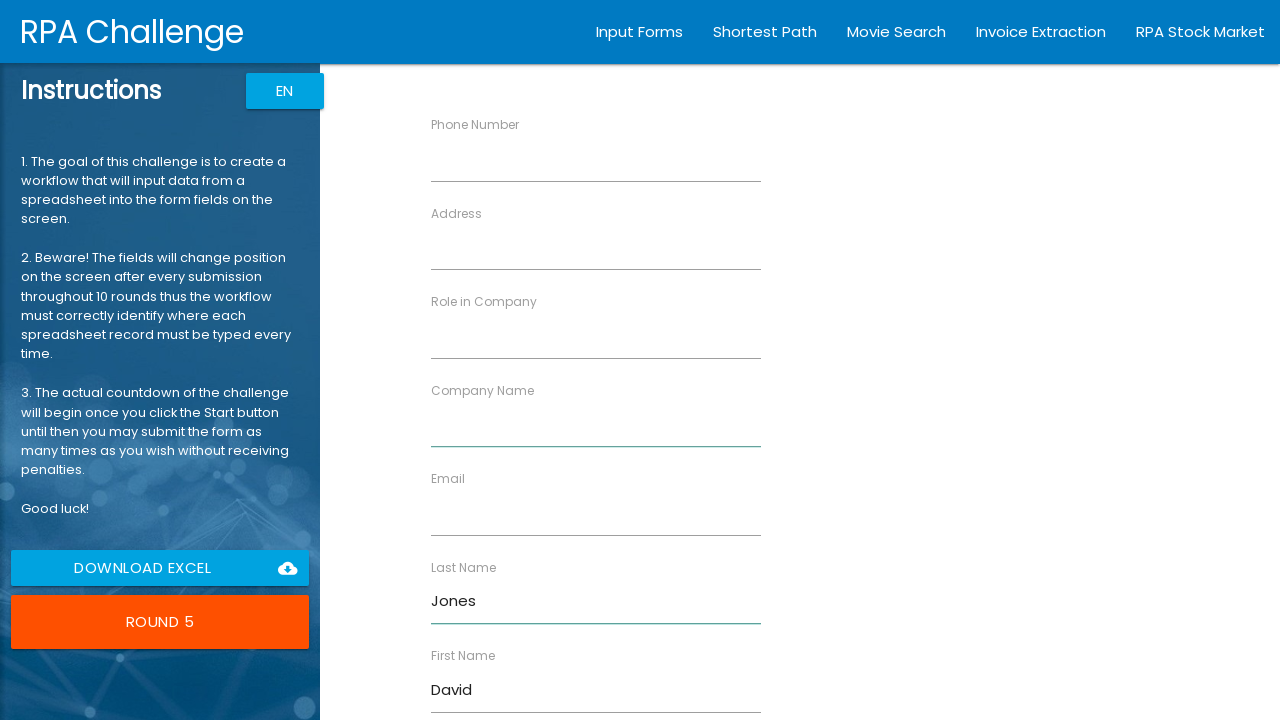

Filled Company Name field with 'Finance Plus' on //label[text()="Company Name"]//following-sibling::input
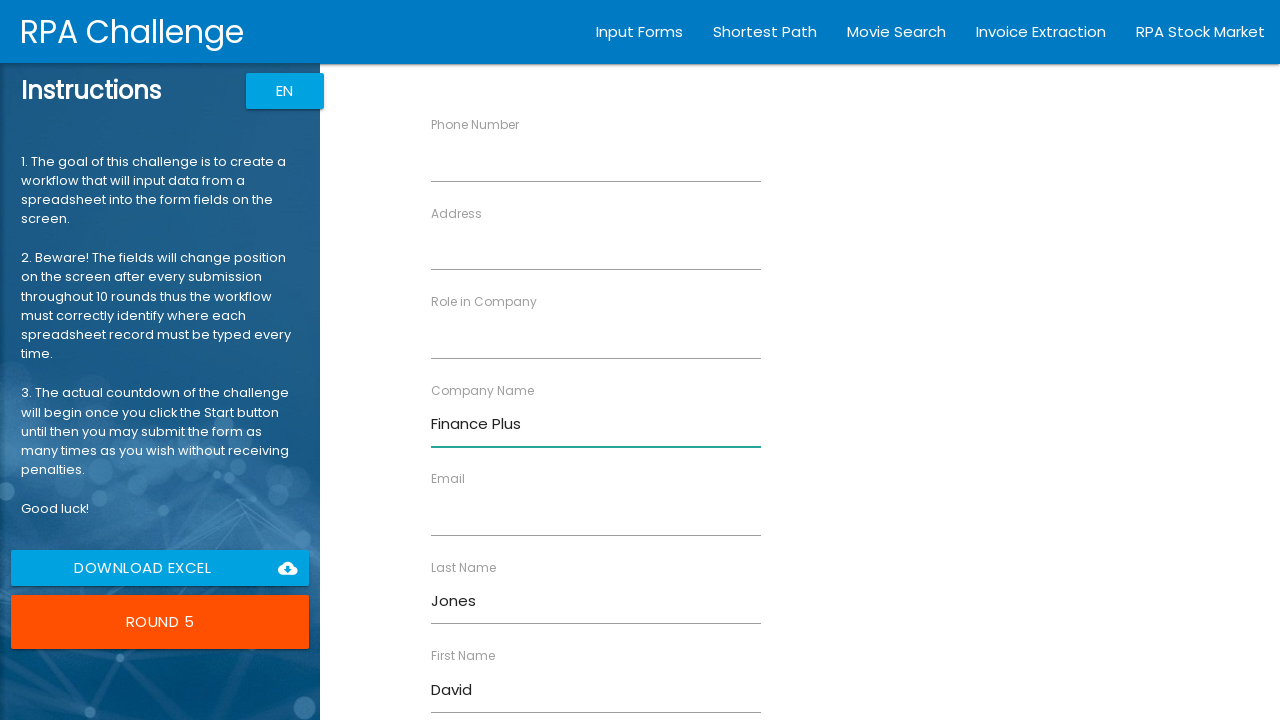

Cleared the Role in Company field on //label[text()="Role in Company"]//following-sibling::input
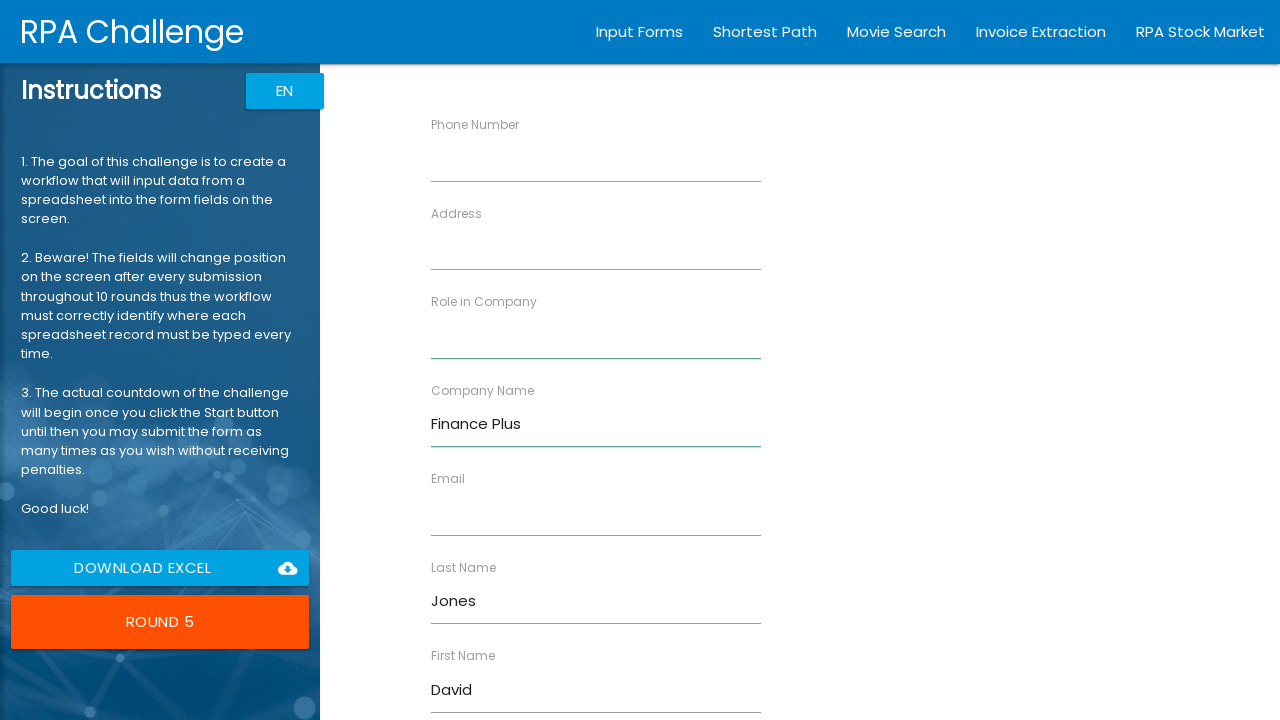

Filled Role in Company field with 'Accountant' on //label[text()="Role in Company"]//following-sibling::input
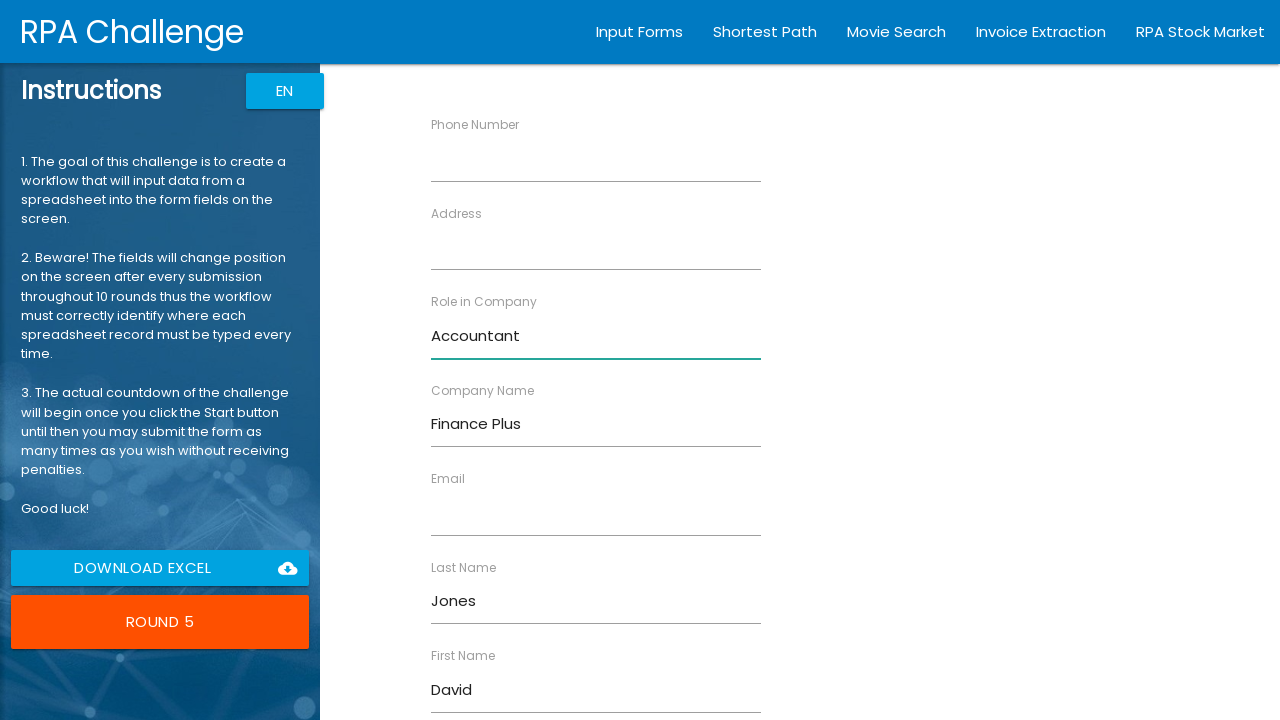

Cleared the Address field on //label[text()="Address"]//following-sibling::input
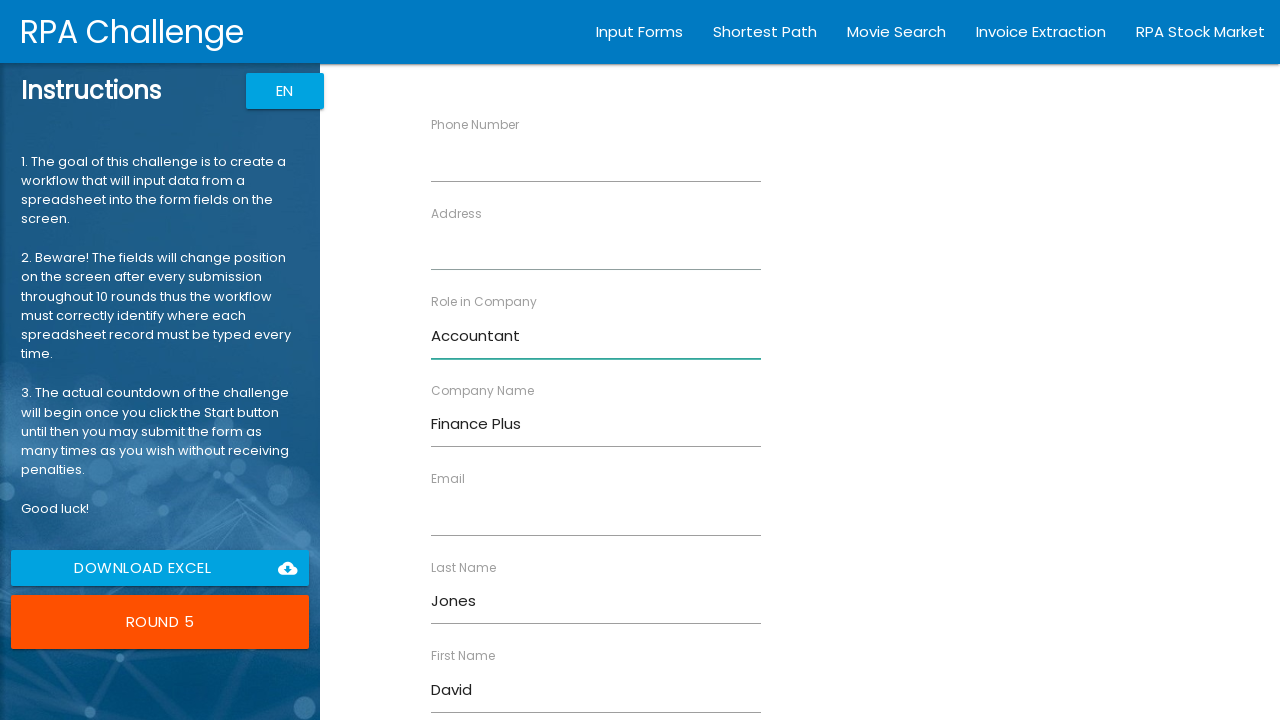

Filled Address field with '654 Maple Dr' on //label[text()="Address"]//following-sibling::input
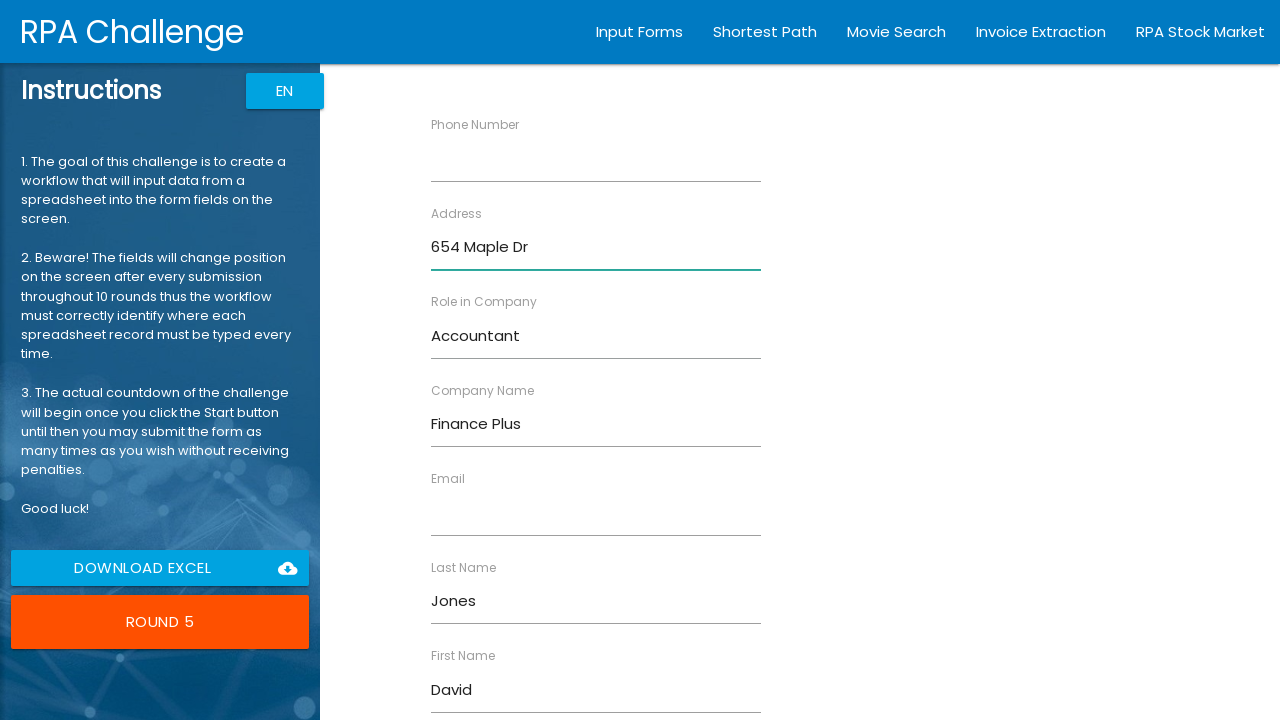

Cleared the Email field on //label[text()="Email"]//following-sibling::input
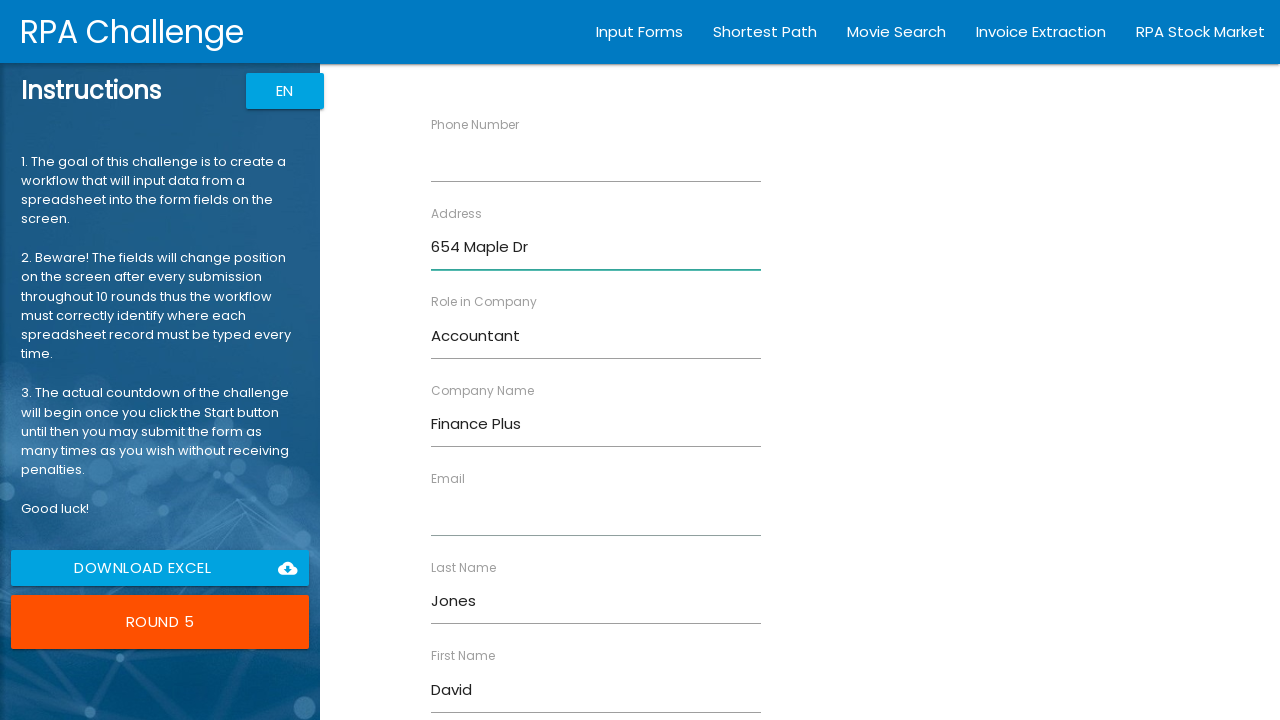

Filled Email field with 'd.jones@finplus.com' on //label[text()="Email"]//following-sibling::input
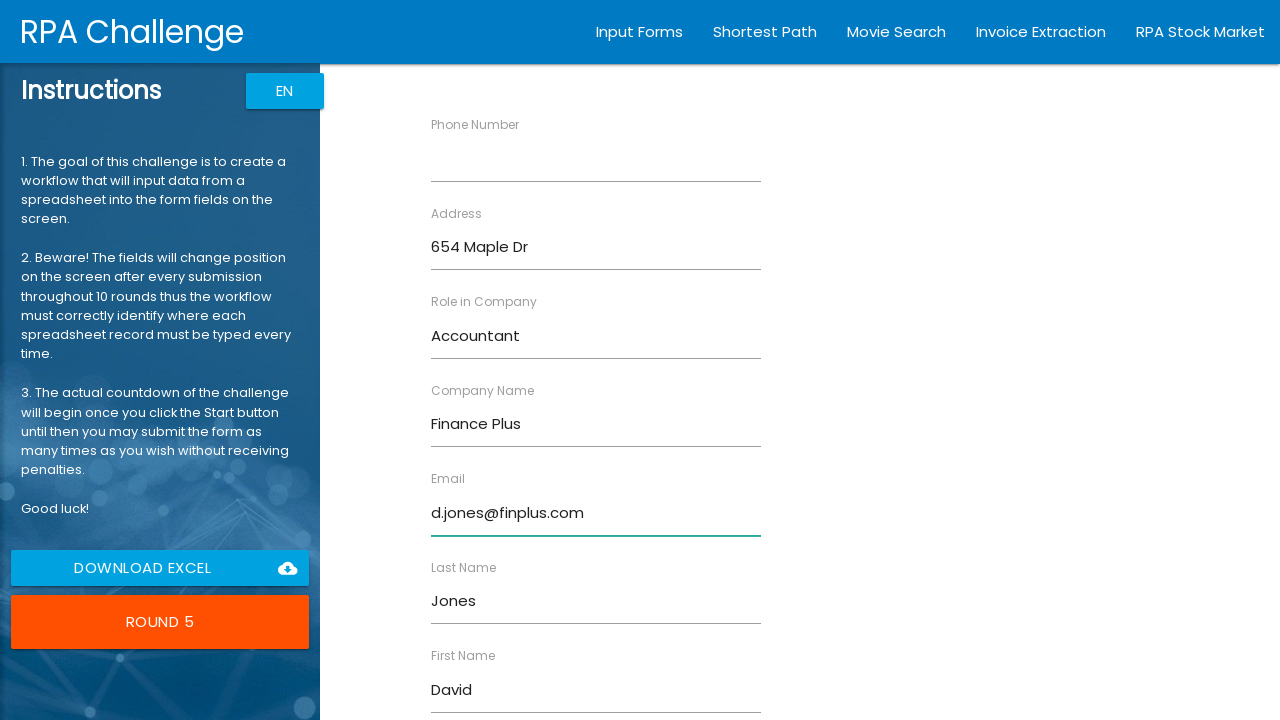

Cleared the Phone Number field on //label[text()="Phone Number"]//following-sibling::input
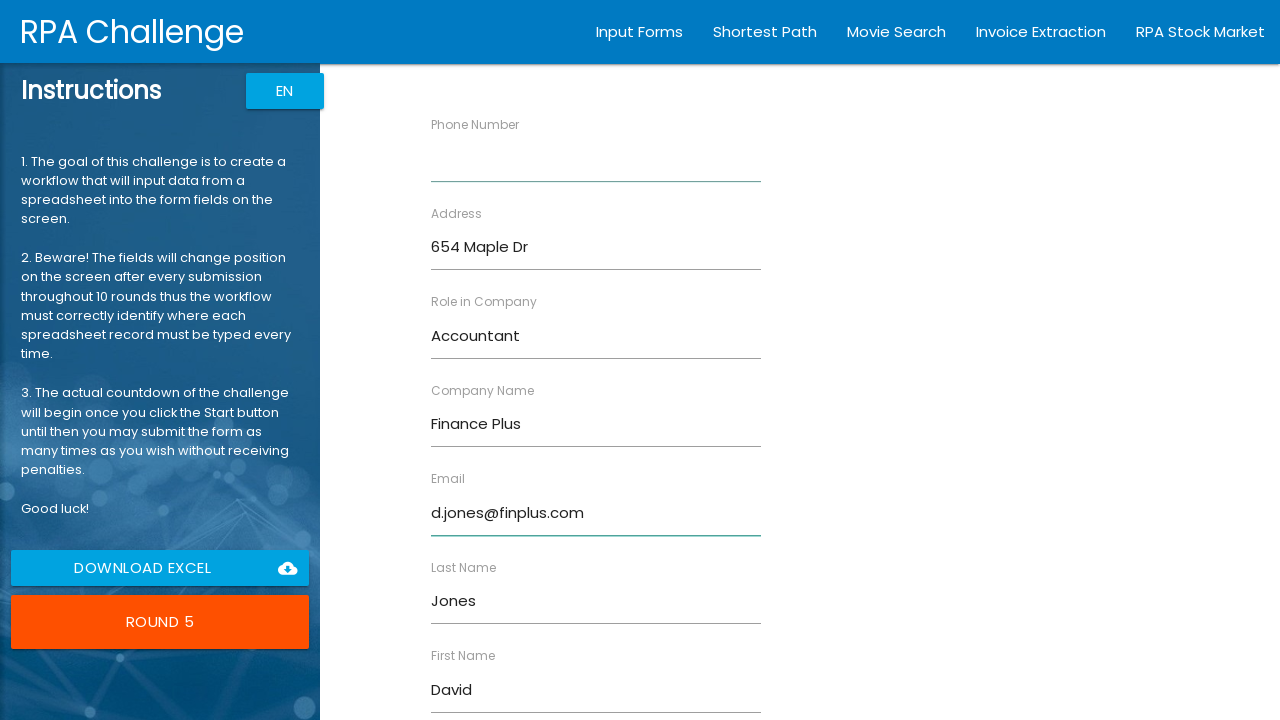

Filled Phone Number field with '5553216549' on //label[text()="Phone Number"]//following-sibling::input
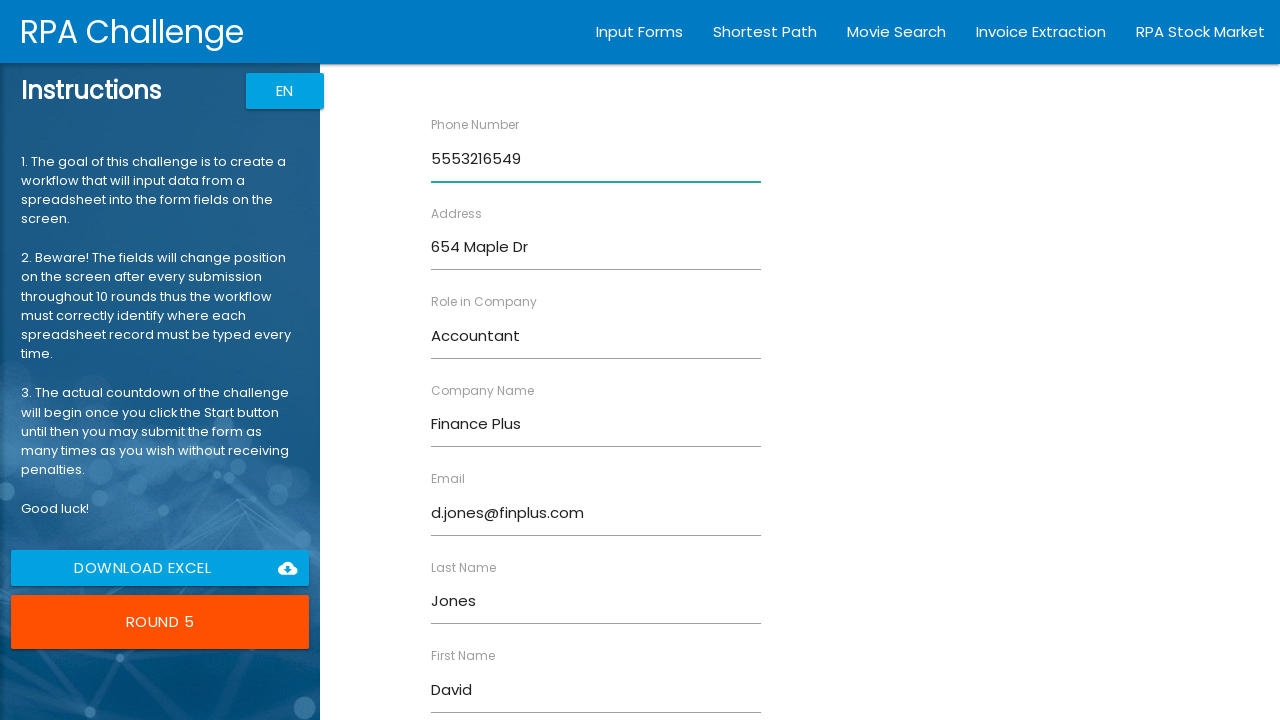

Clicked Submit button to submit the form at (478, 688) on input[value="Submit"]
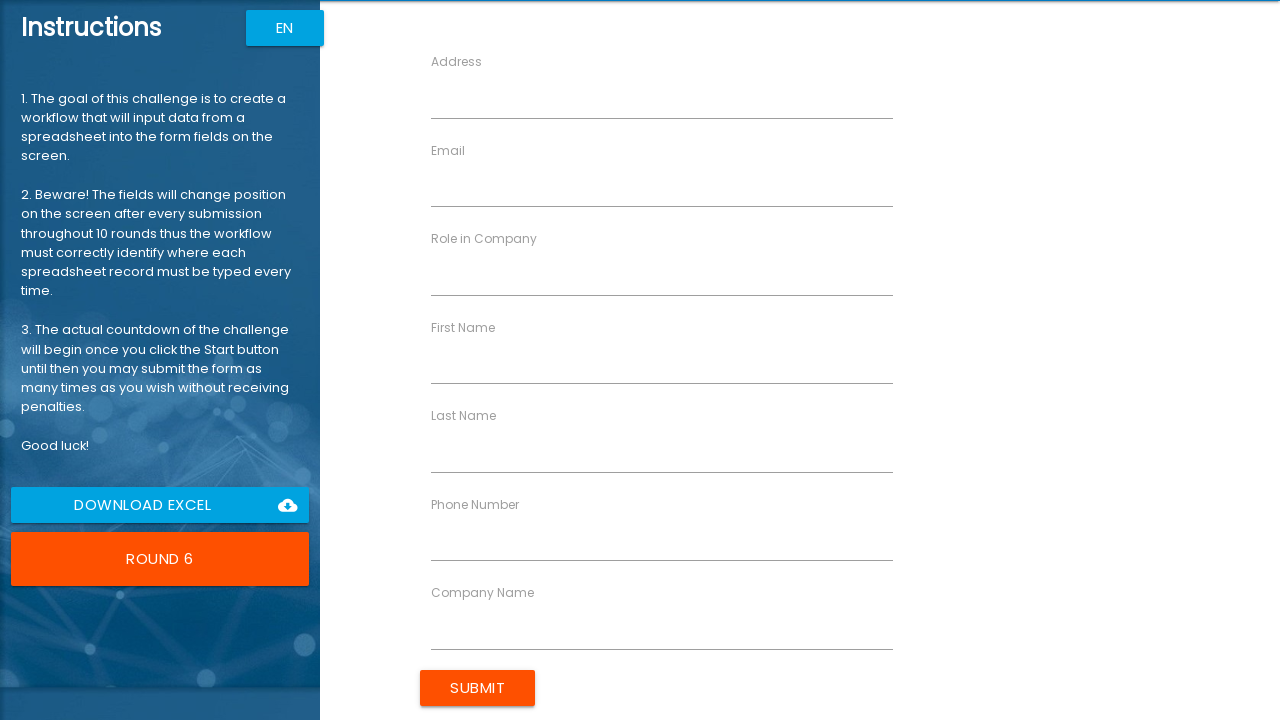

Cleared the First Name field on //label[text()="First Name"]//following-sibling::input
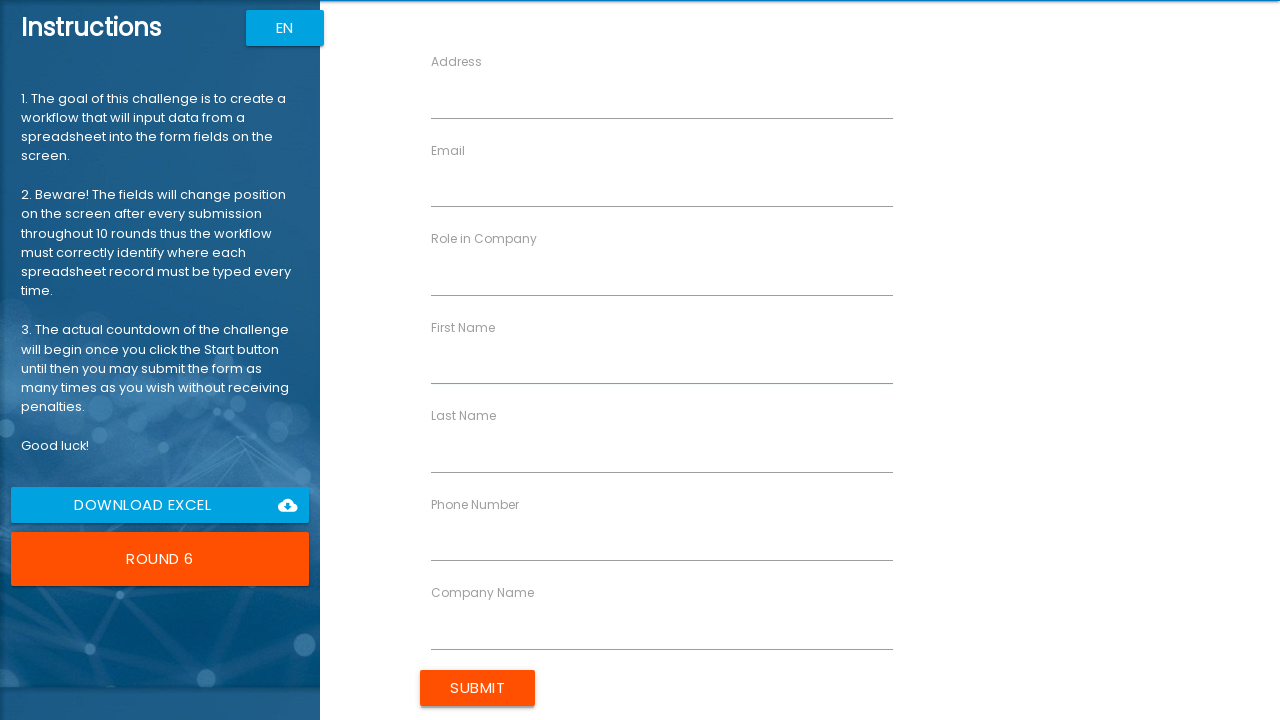

Filled First Name field with 'Jessica' on //label[text()="First Name"]//following-sibling::input
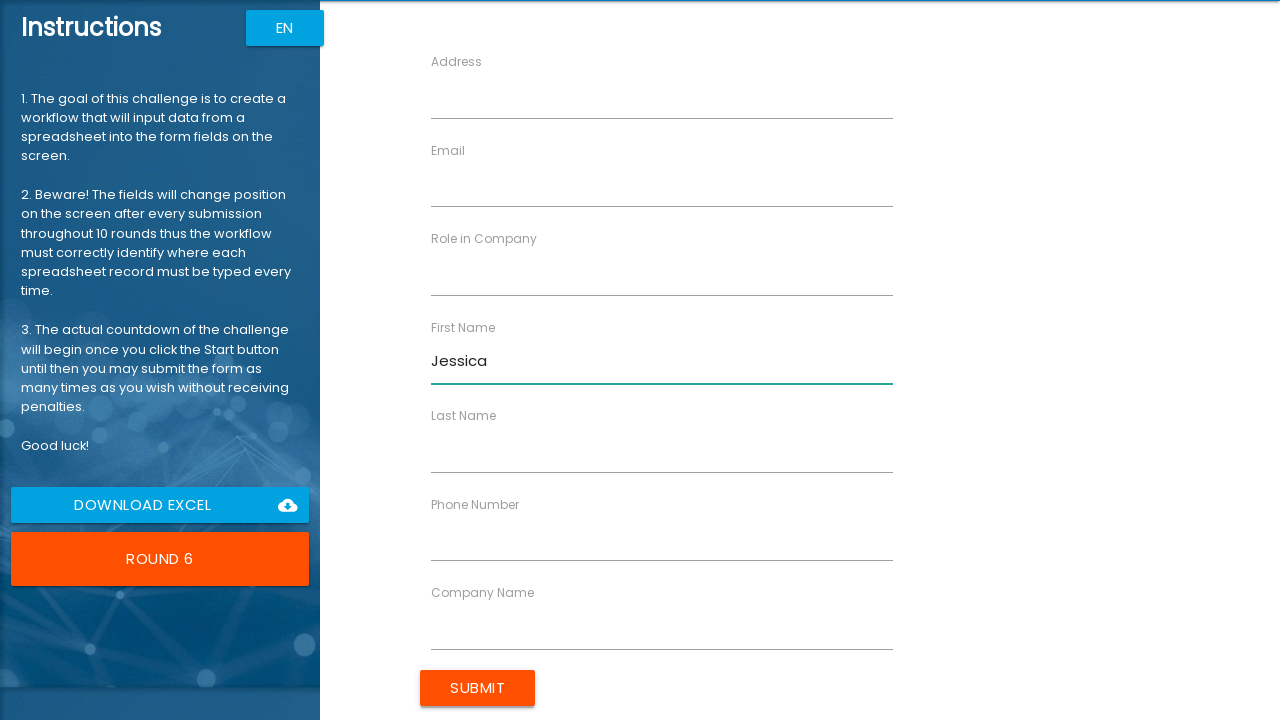

Cleared the Last Name field on //label[text()="Last Name"]//following-sibling::input
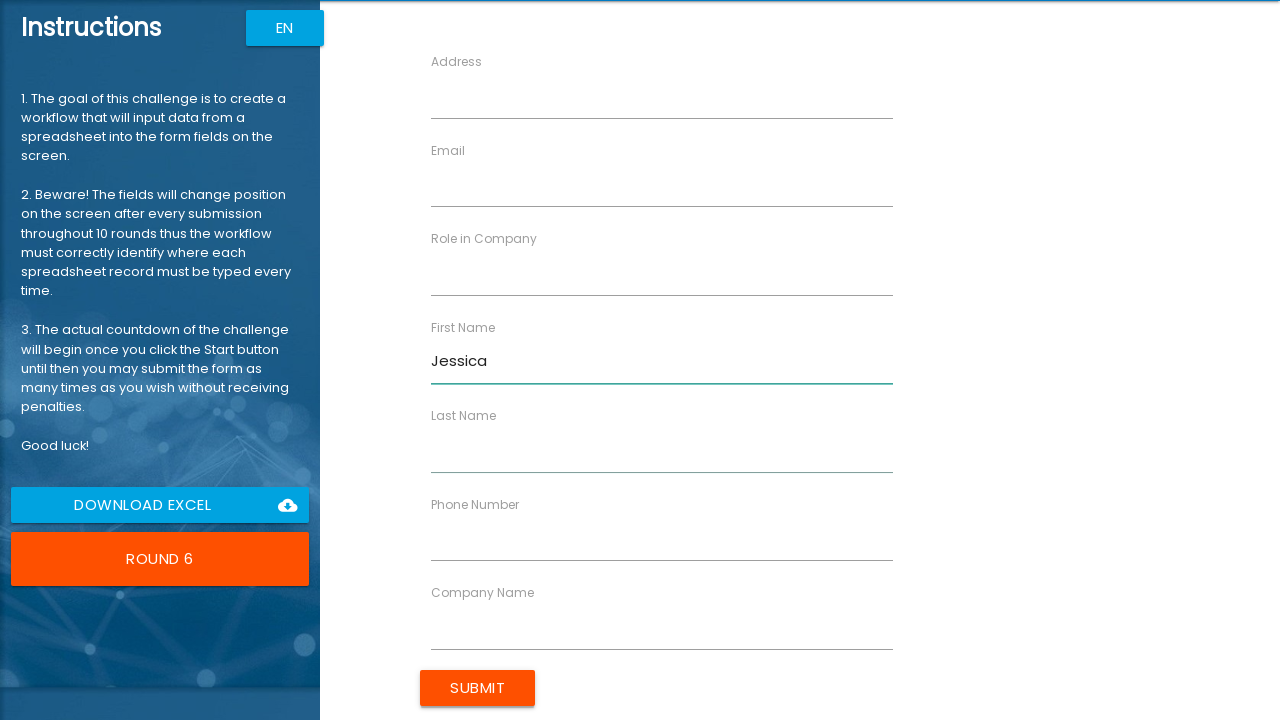

Filled Last Name field with 'Garcia' on //label[text()="Last Name"]//following-sibling::input
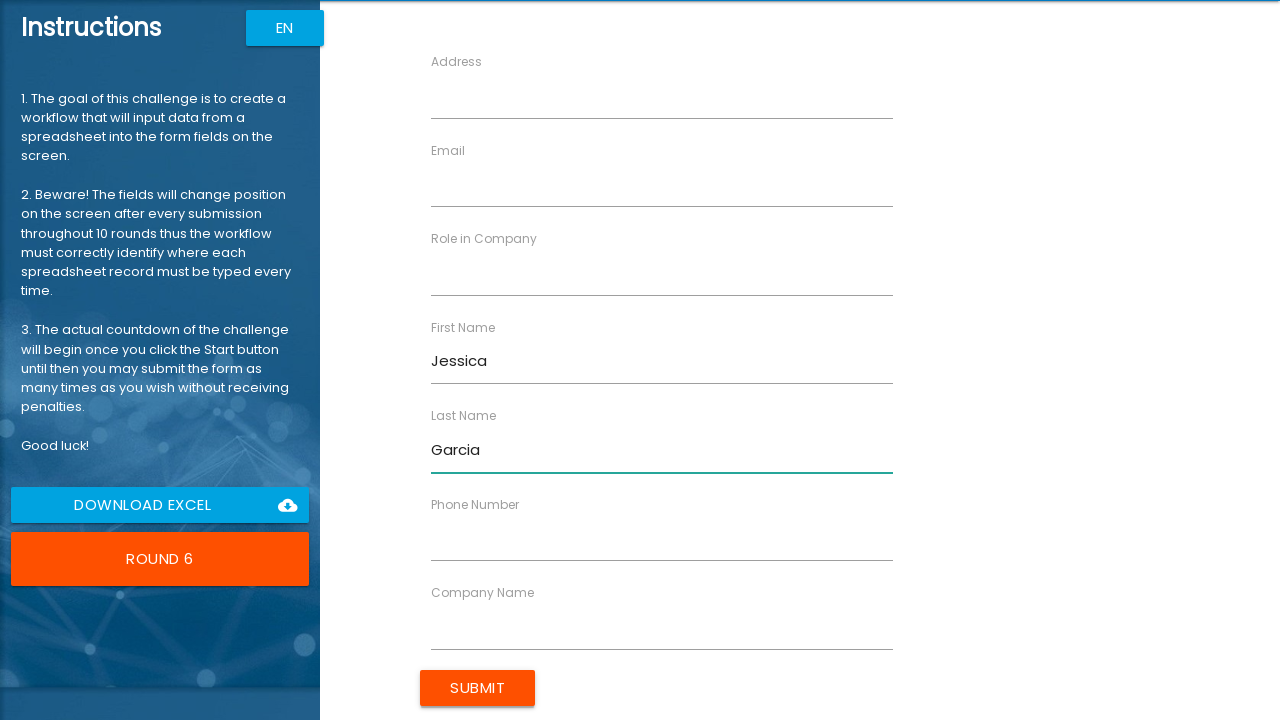

Cleared the Company Name field on //label[text()="Company Name"]//following-sibling::input
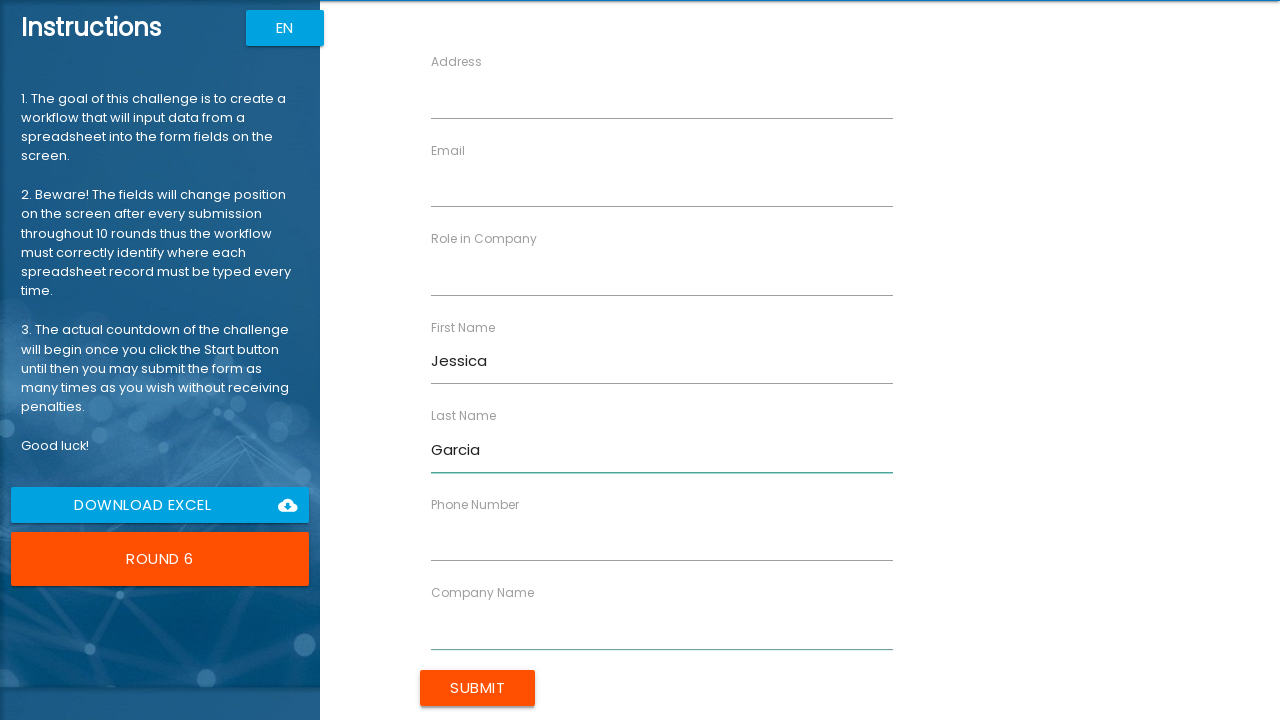

Filled Company Name field with 'Media Works' on //label[text()="Company Name"]//following-sibling::input
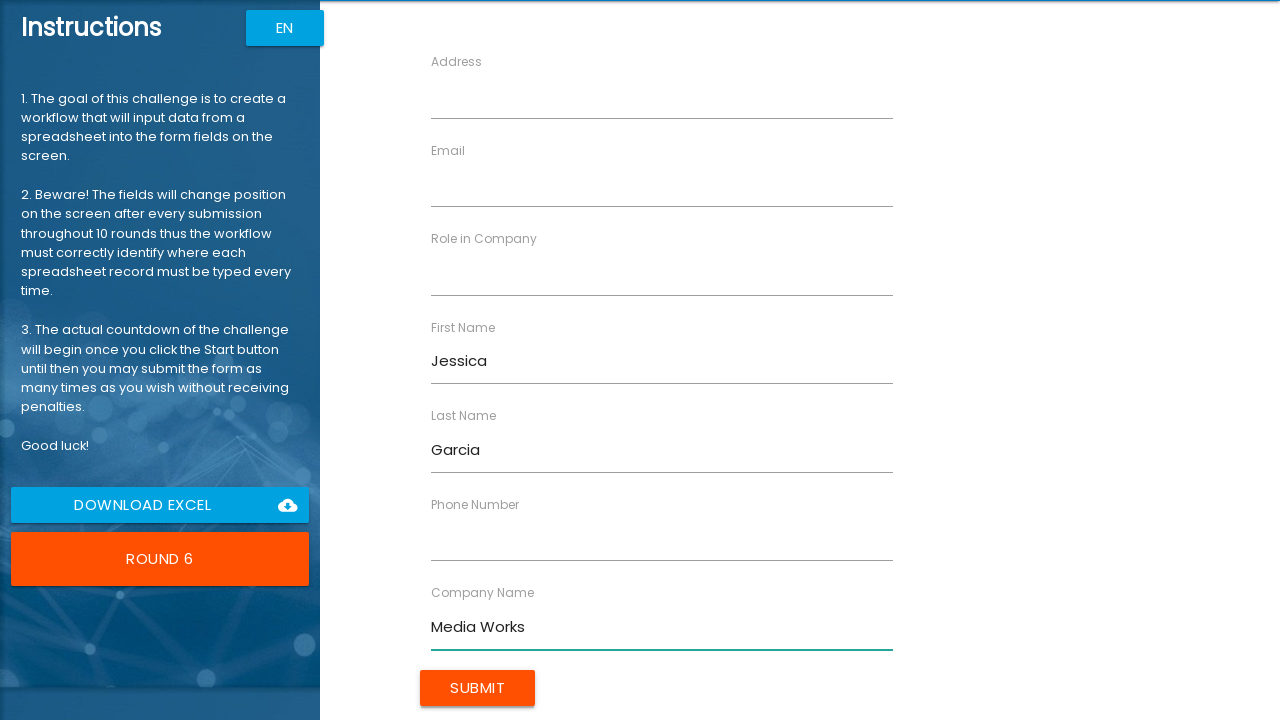

Cleared the Role in Company field on //label[text()="Role in Company"]//following-sibling::input
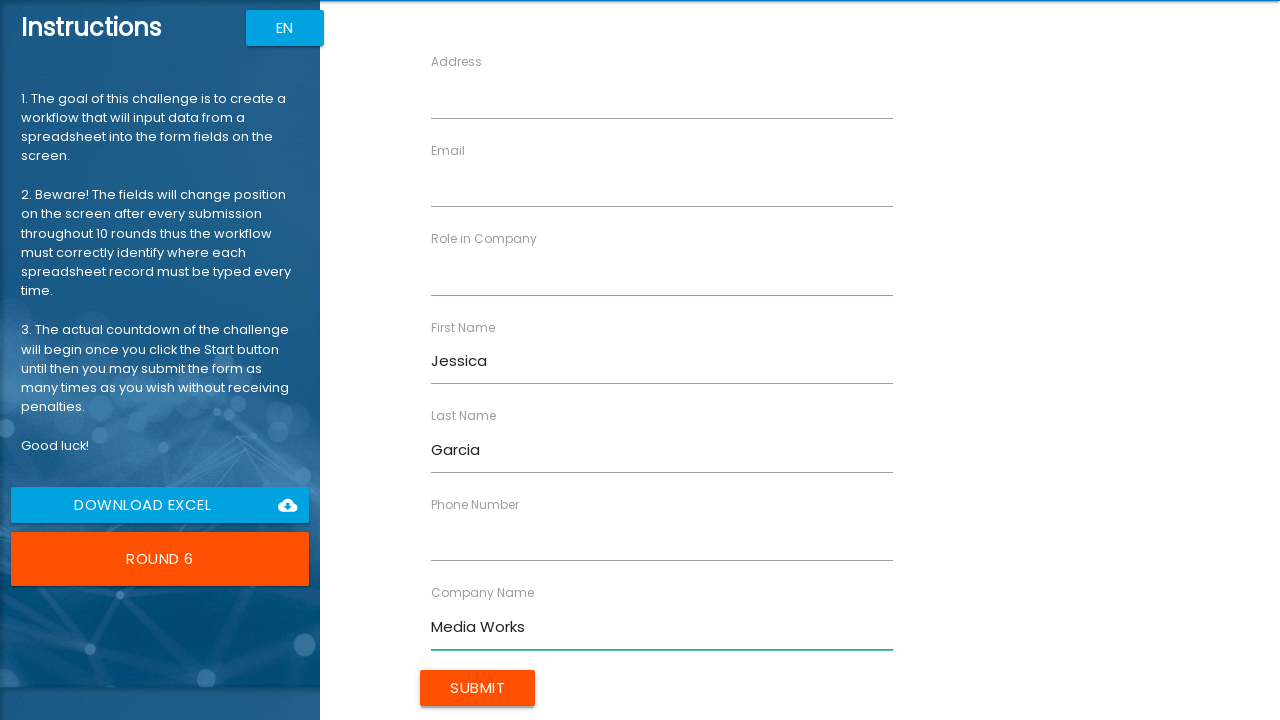

Filled Role in Company field with 'Producer' on //label[text()="Role in Company"]//following-sibling::input
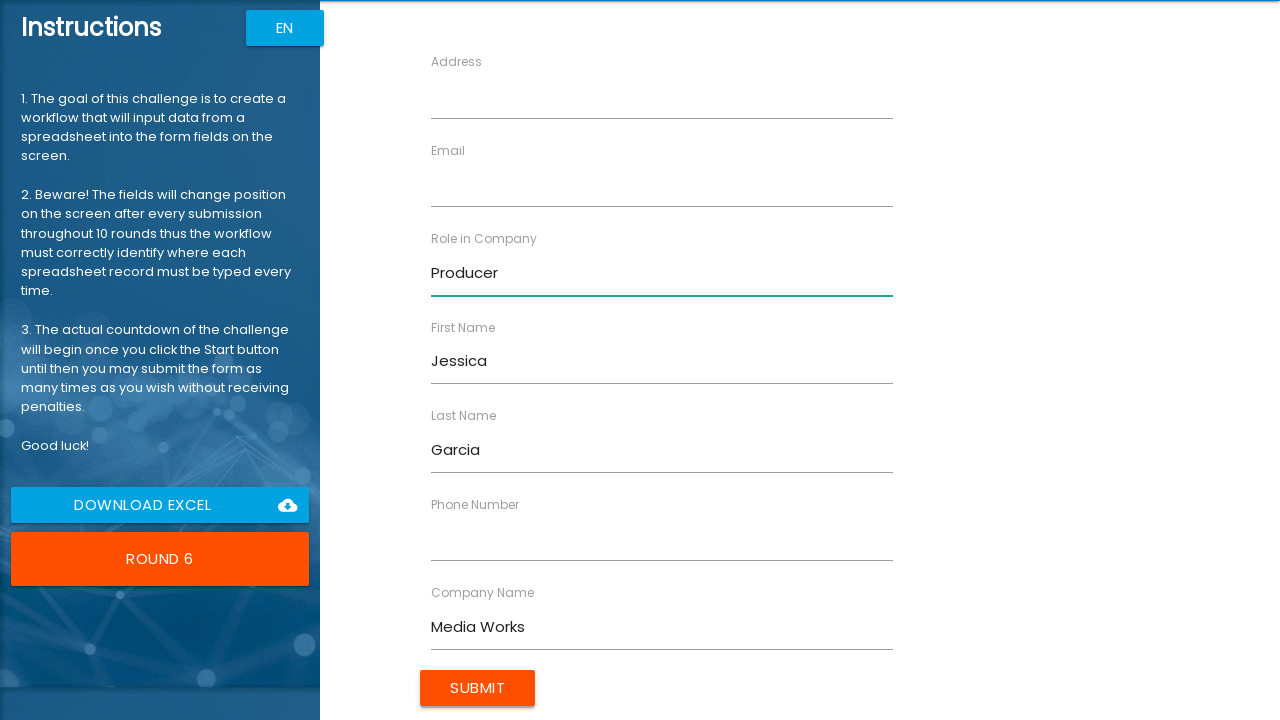

Cleared the Address field on //label[text()="Address"]//following-sibling::input
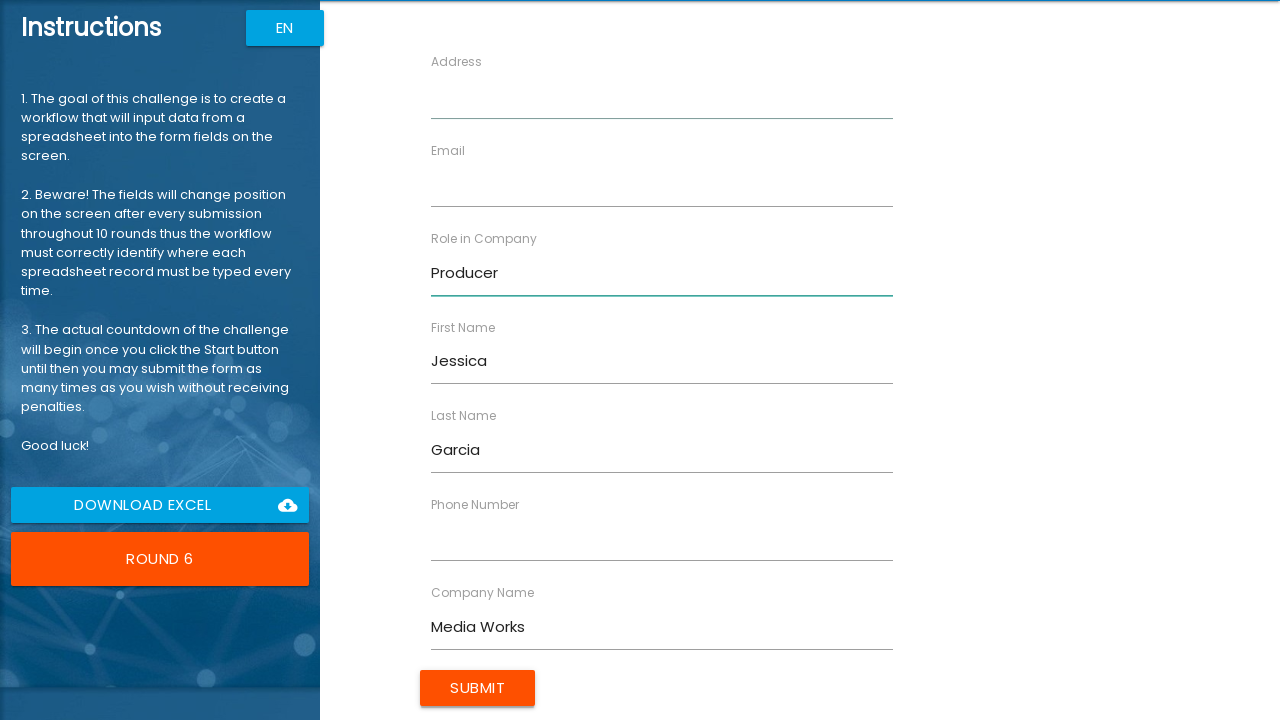

Filled Address field with '987 Cedar Ln' on //label[text()="Address"]//following-sibling::input
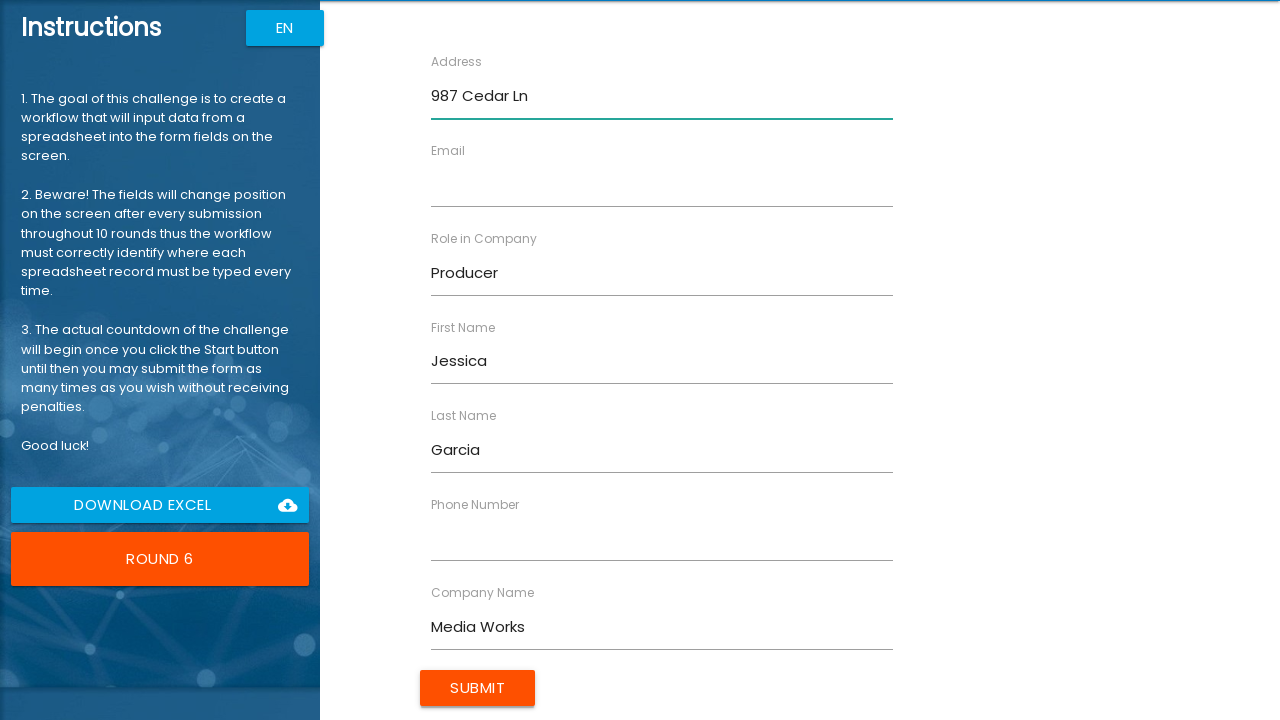

Cleared the Email field on //label[text()="Email"]//following-sibling::input
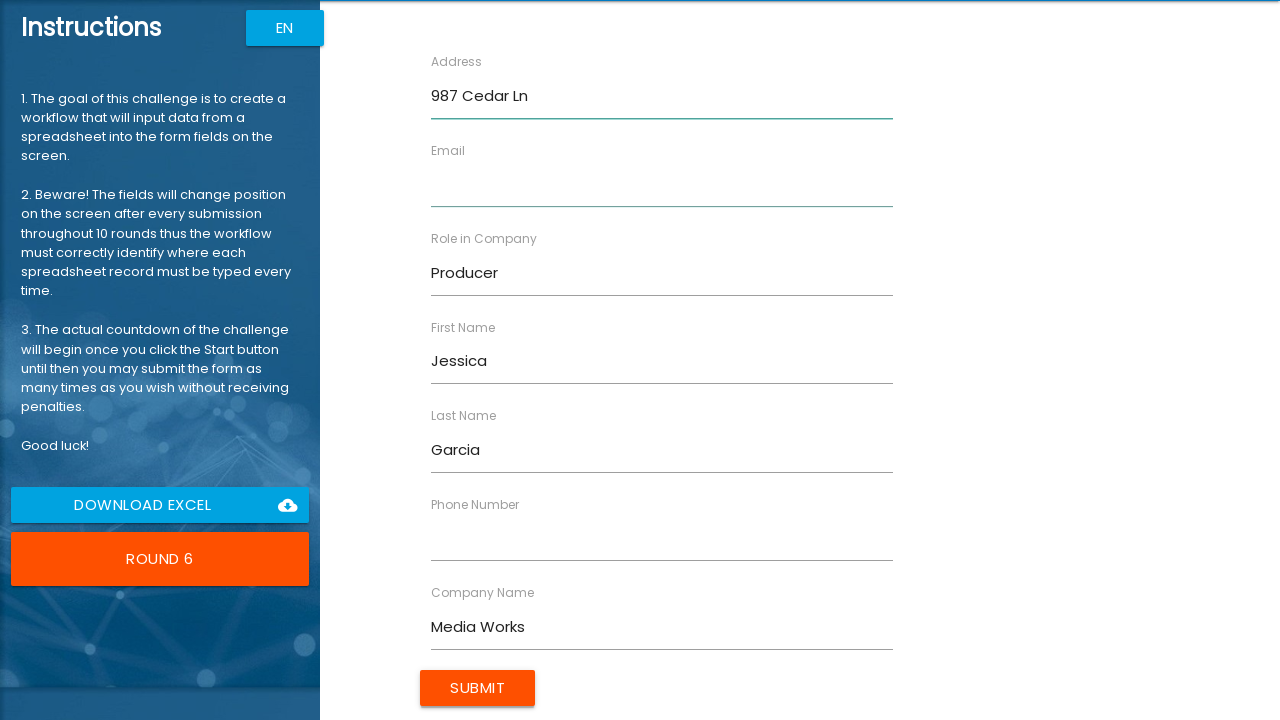

Filled Email field with 'jgarcia@media.com' on //label[text()="Email"]//following-sibling::input
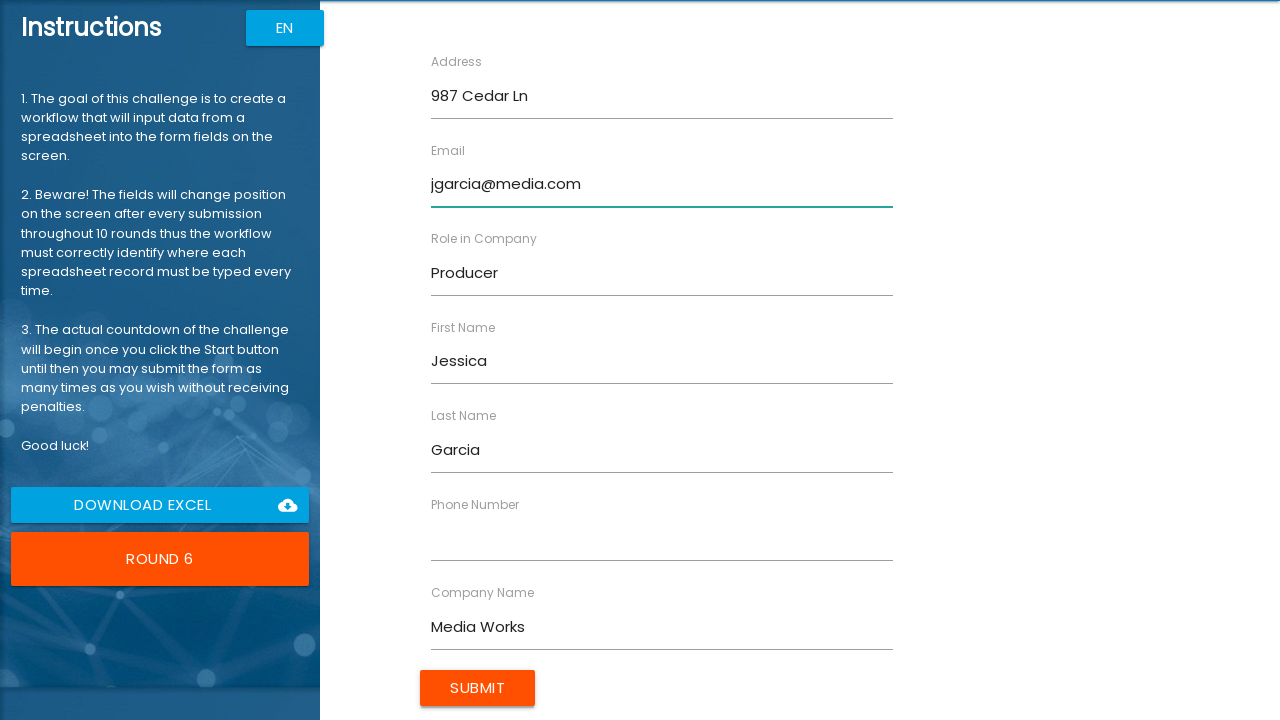

Cleared the Phone Number field on //label[text()="Phone Number"]//following-sibling::input
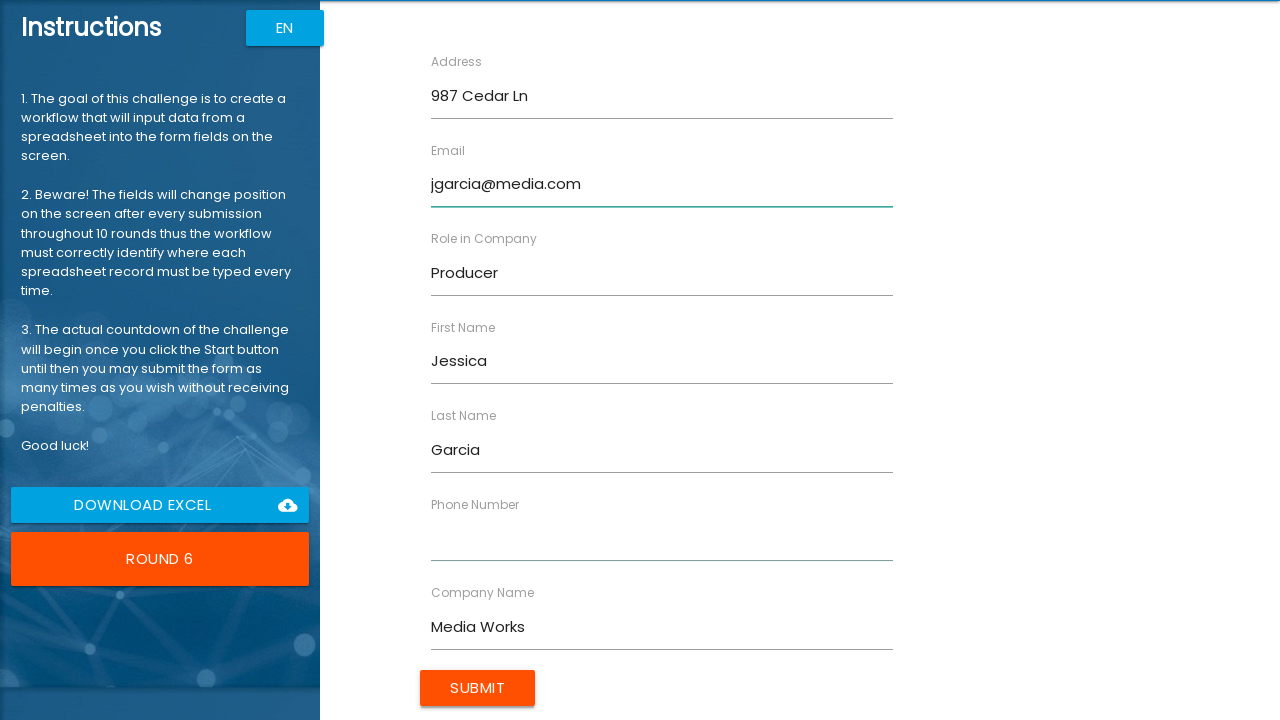

Filled Phone Number field with '5558527413' on //label[text()="Phone Number"]//following-sibling::input
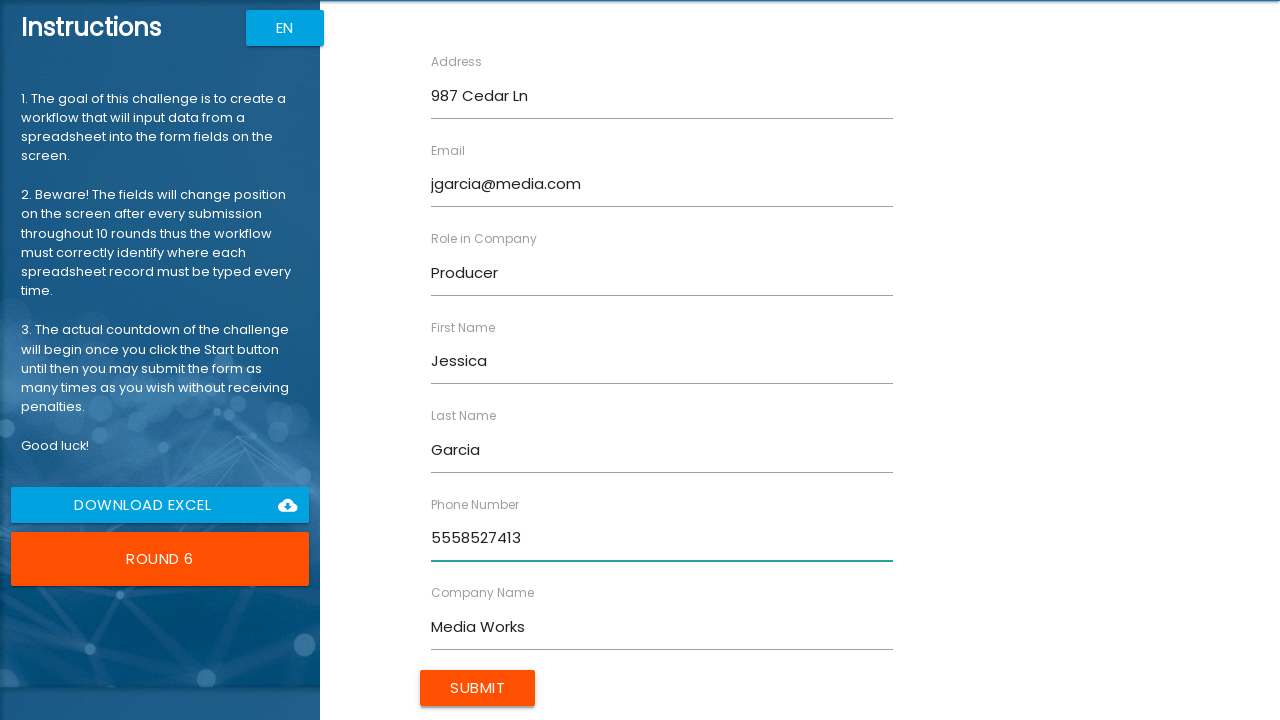

Clicked Submit button to submit the form at (478, 688) on input[value="Submit"]
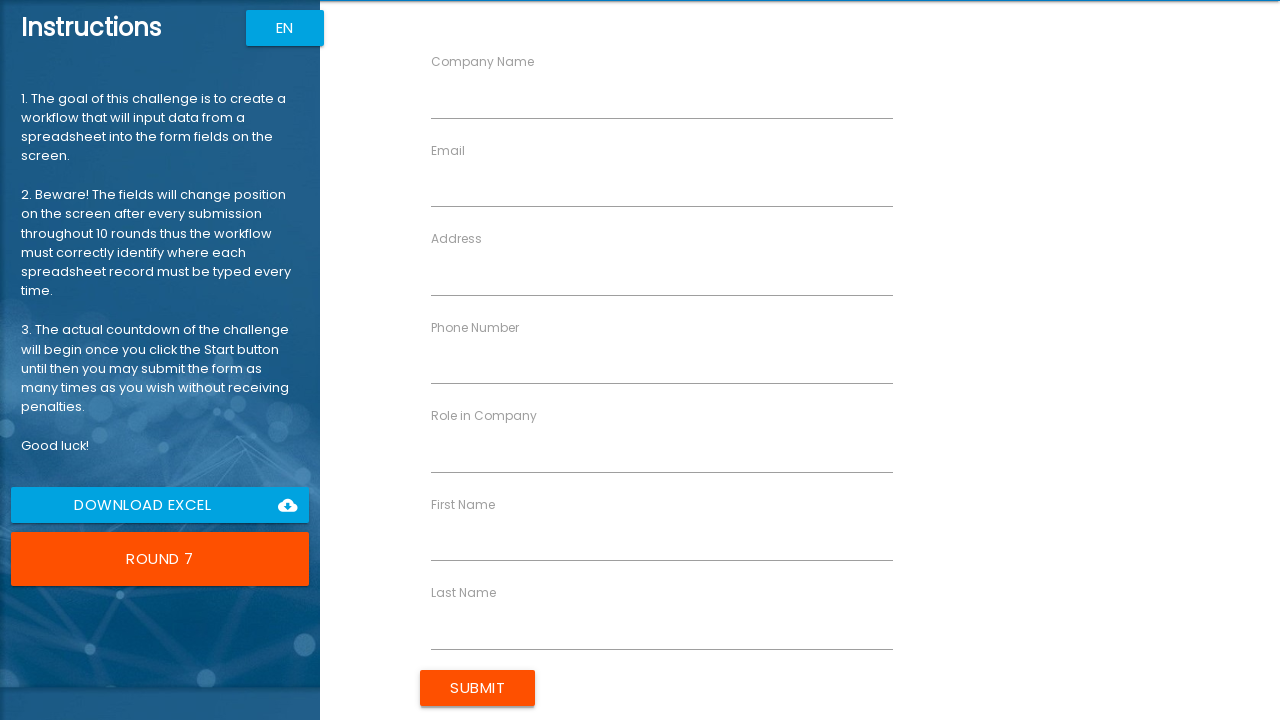

Cleared the First Name field on //label[text()="First Name"]//following-sibling::input
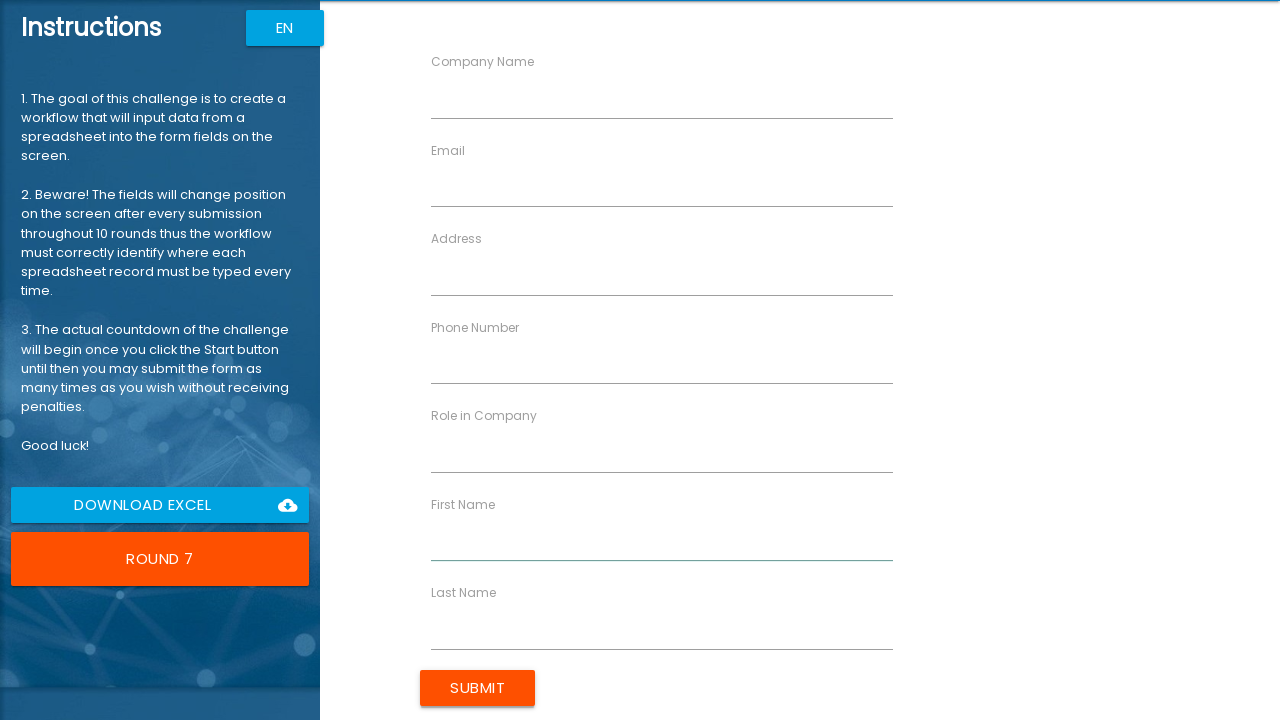

Filled First Name field with 'Robert' on //label[text()="First Name"]//following-sibling::input
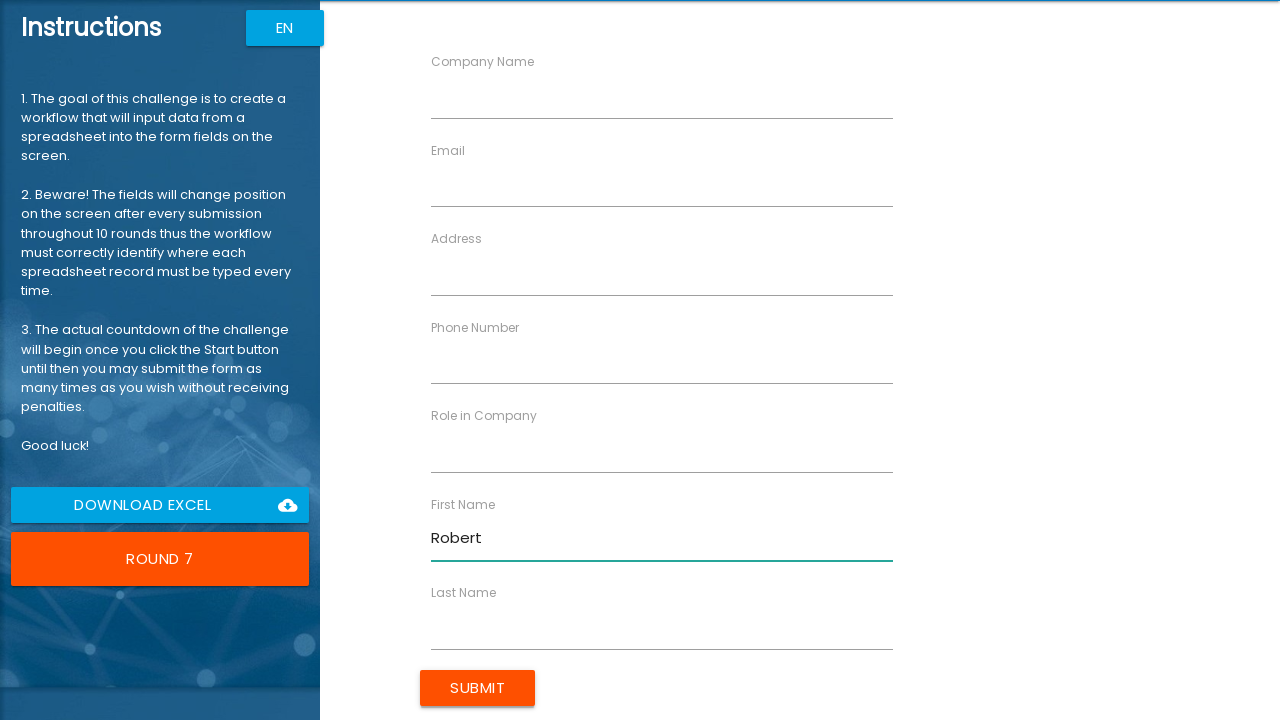

Cleared the Last Name field on //label[text()="Last Name"]//following-sibling::input
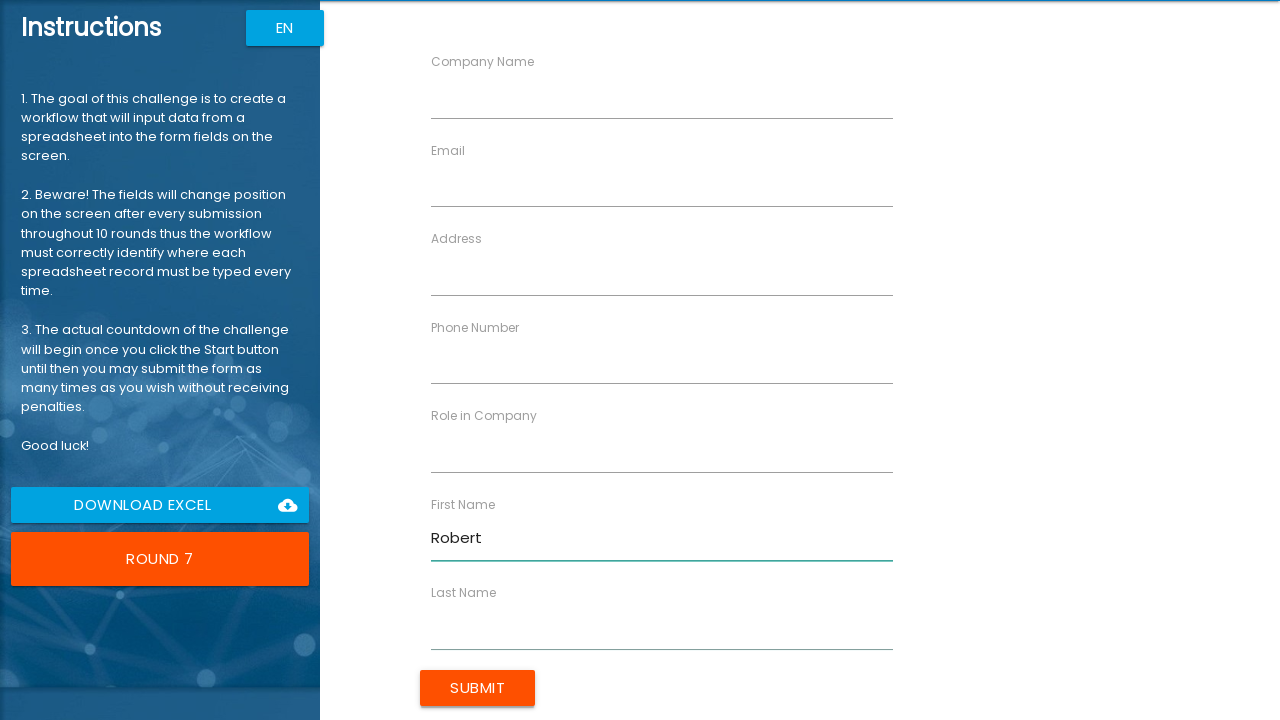

Filled Last Name field with 'Martinez' on //label[text()="Last Name"]//following-sibling::input
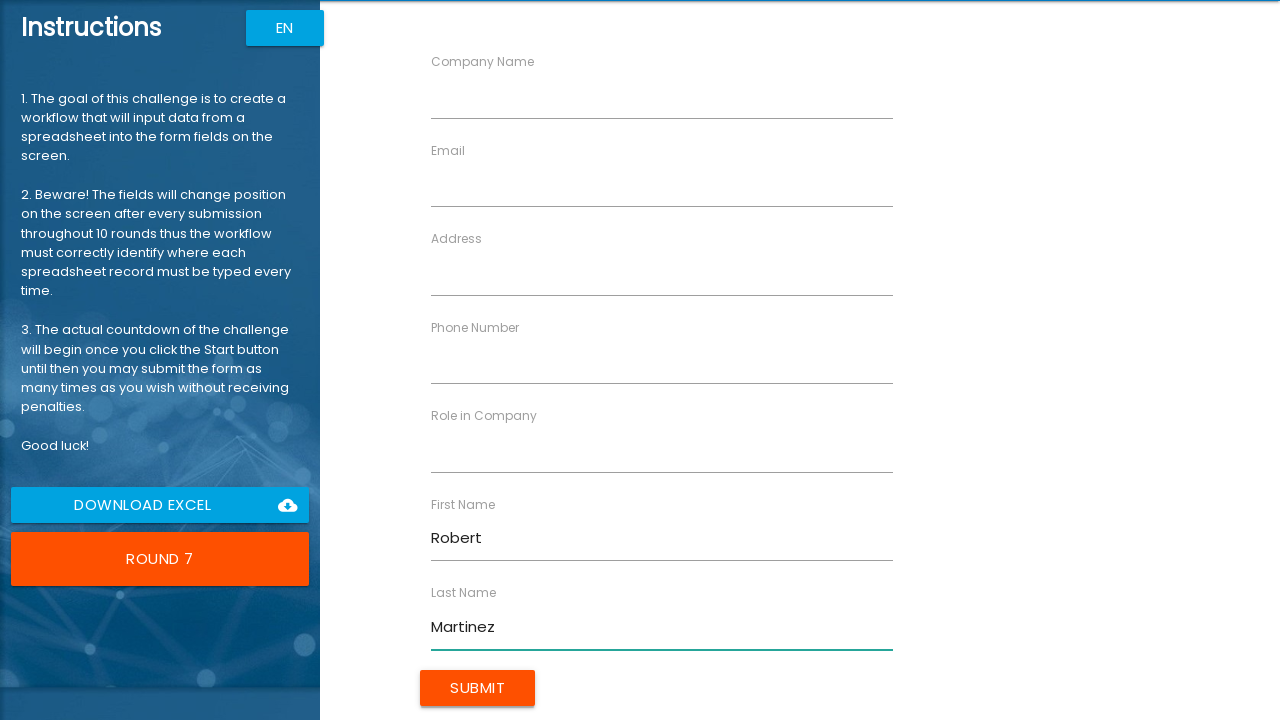

Cleared the Company Name field on //label[text()="Company Name"]//following-sibling::input
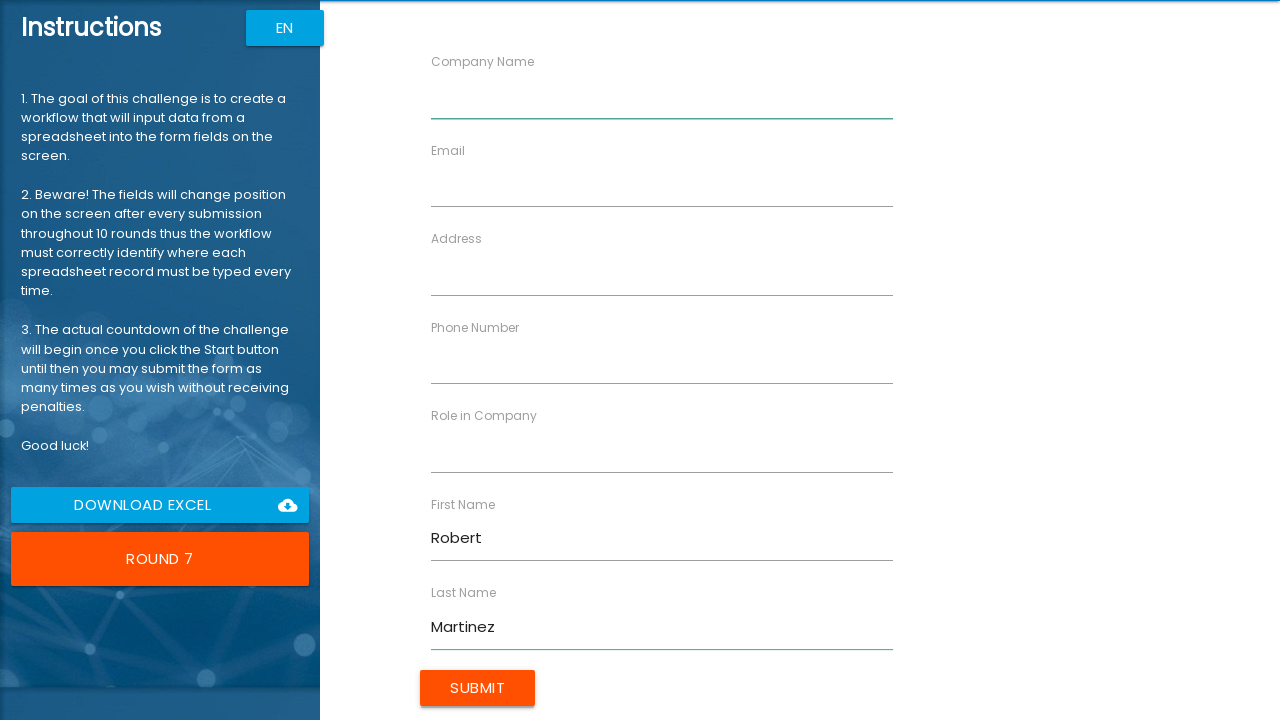

Filled Company Name field with 'Health Corp' on //label[text()="Company Name"]//following-sibling::input
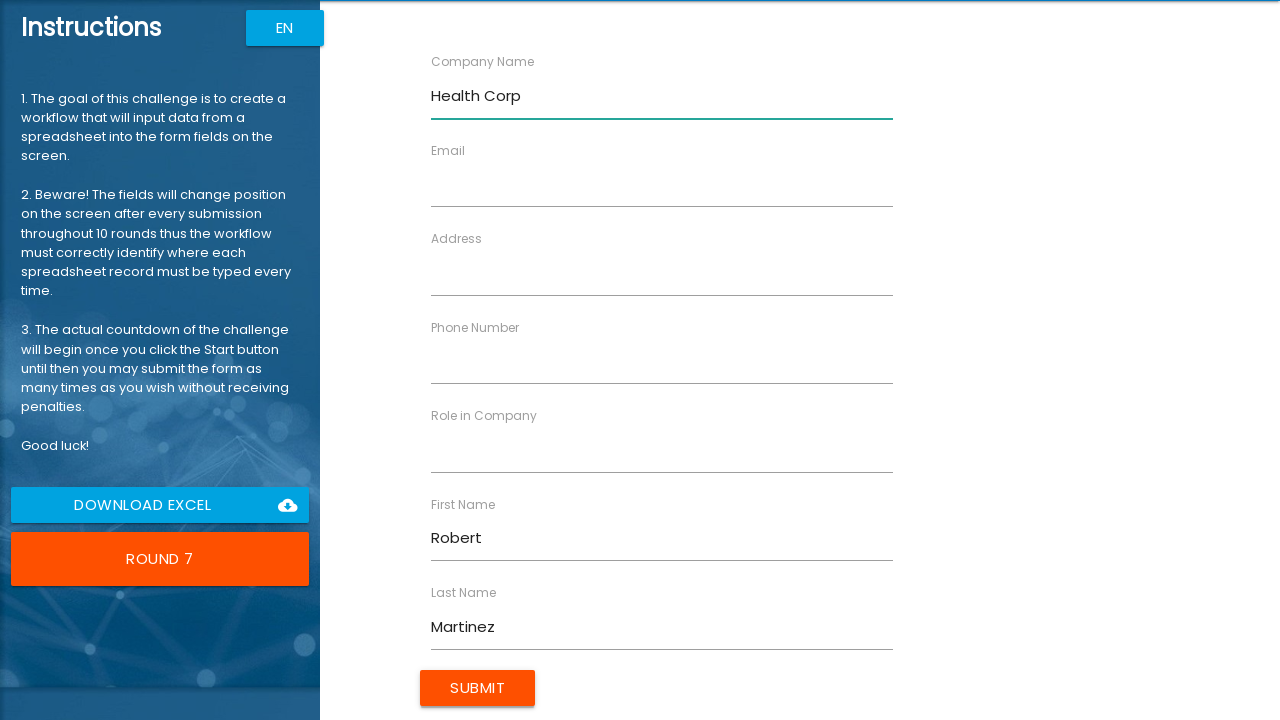

Cleared the Role in Company field on //label[text()="Role in Company"]//following-sibling::input
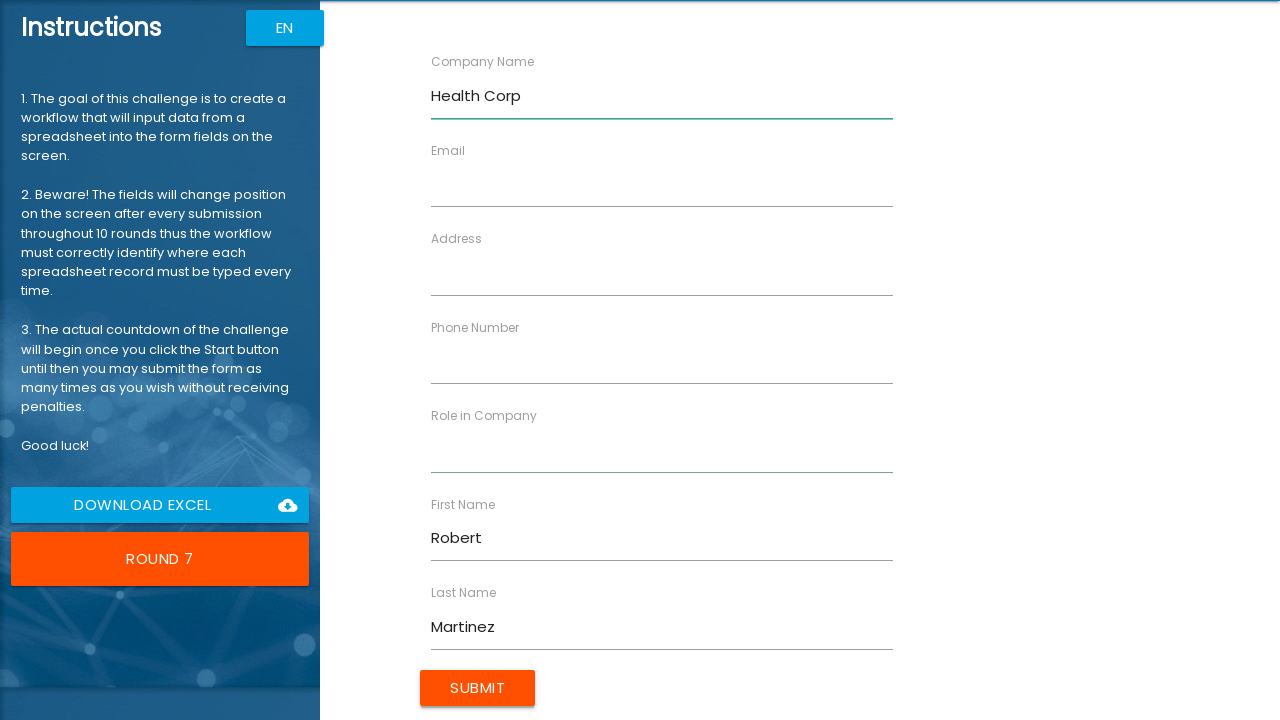

Filled Role in Company field with 'Consultant' on //label[text()="Role in Company"]//following-sibling::input
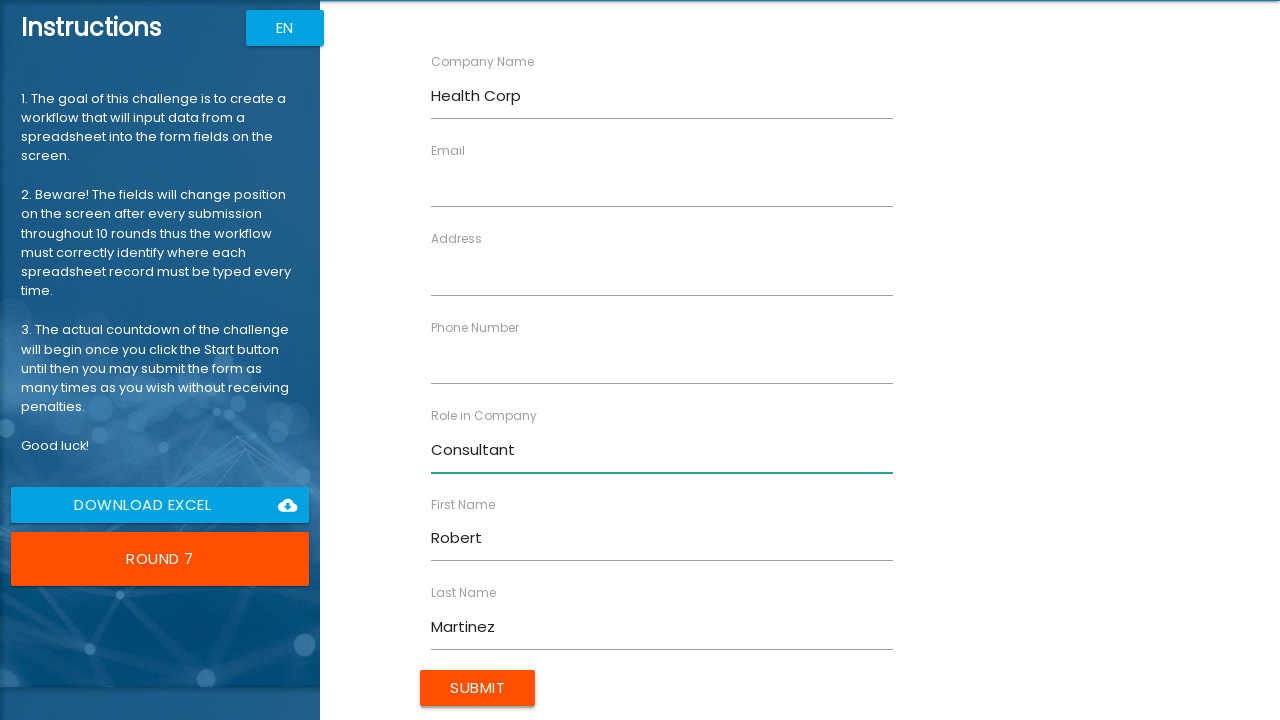

Cleared the Address field on //label[text()="Address"]//following-sibling::input
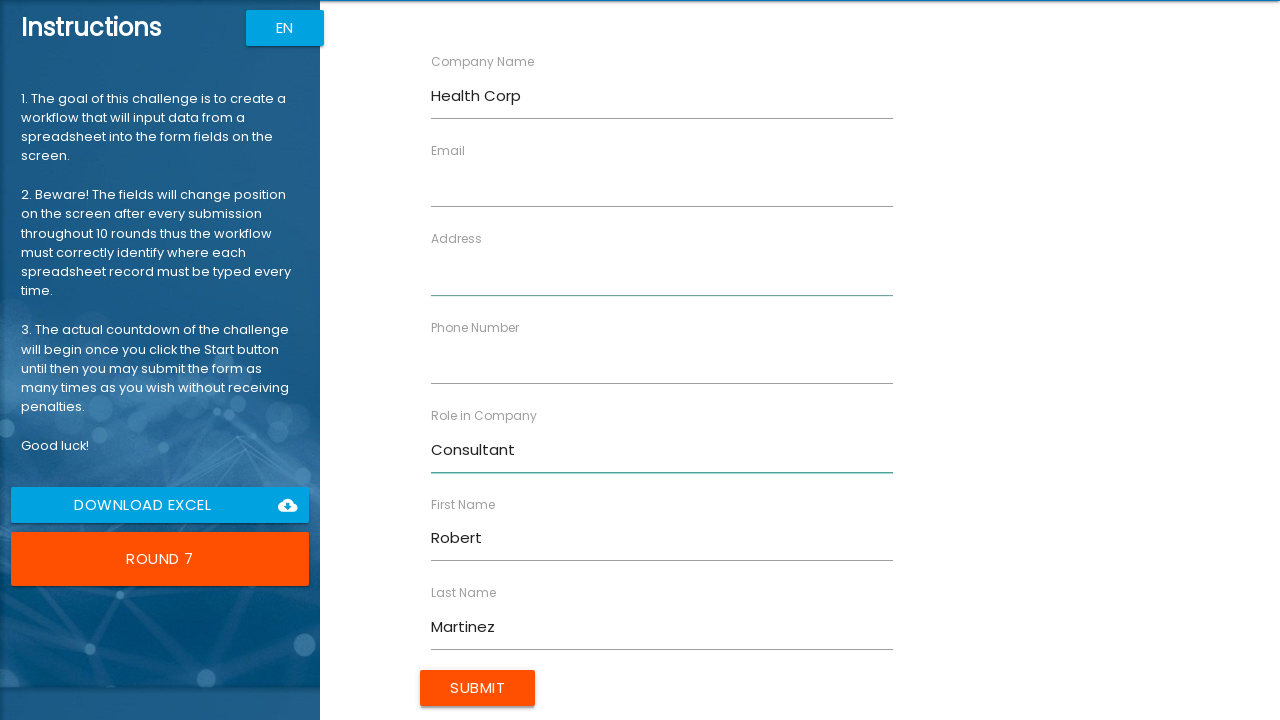

Filled Address field with '147 Birch Blvd' on //label[text()="Address"]//following-sibling::input
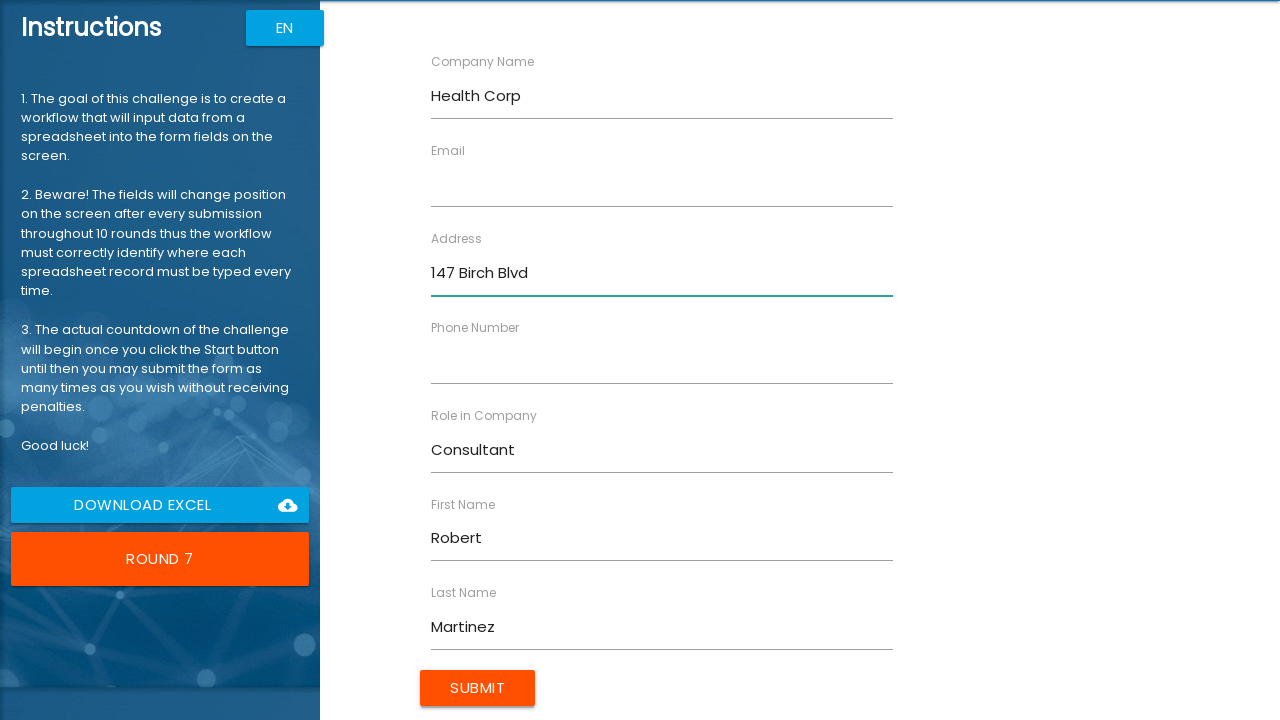

Cleared the Email field on //label[text()="Email"]//following-sibling::input
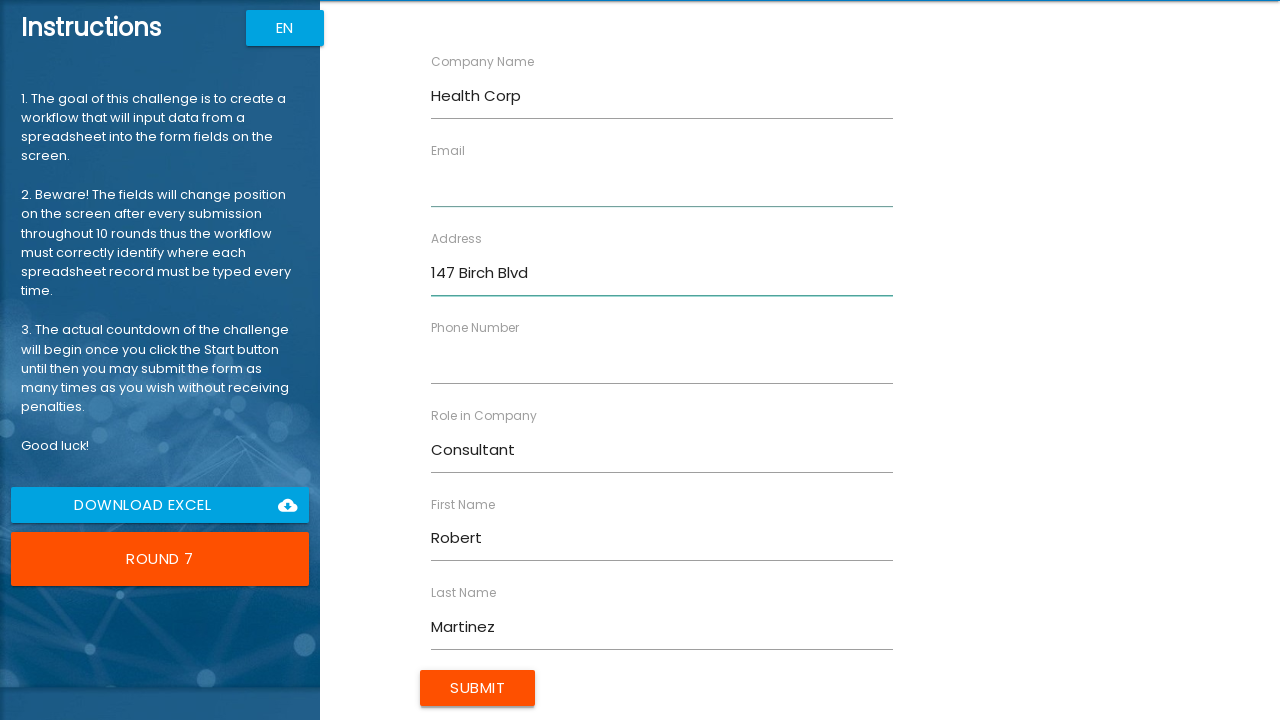

Filled Email field with 'r.martinez@health.com' on //label[text()="Email"]//following-sibling::input
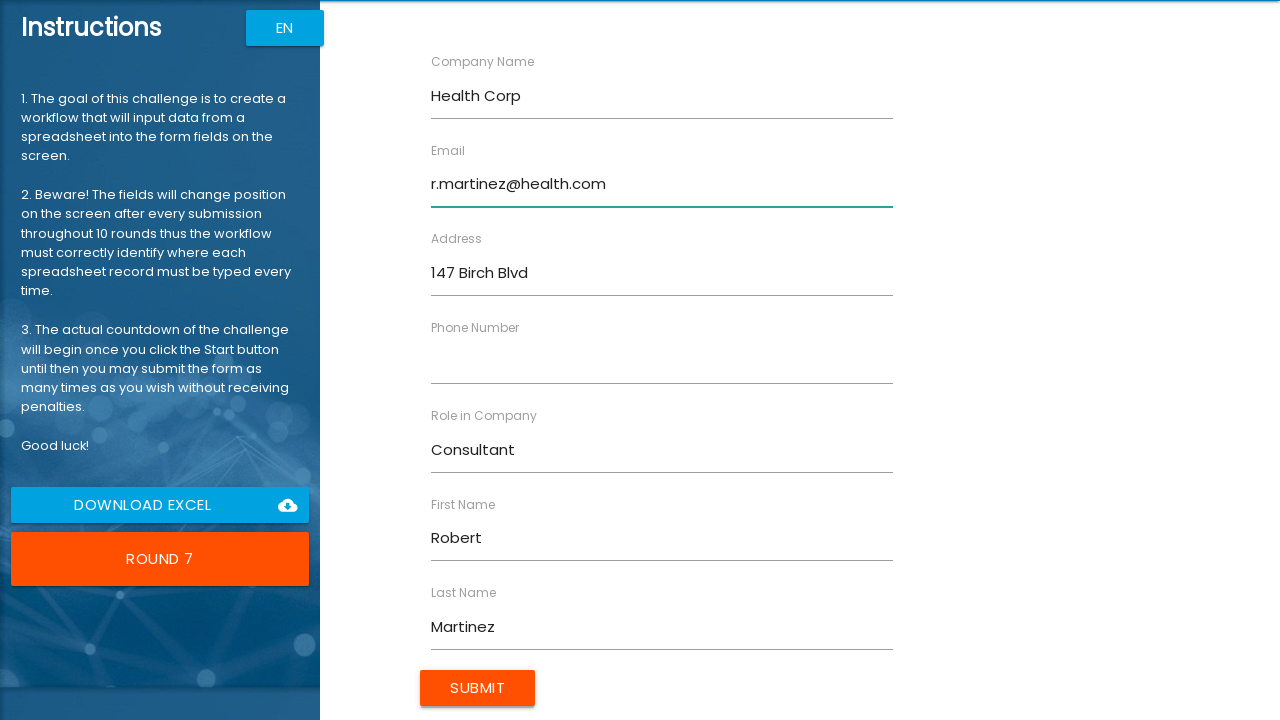

Cleared the Phone Number field on //label[text()="Phone Number"]//following-sibling::input
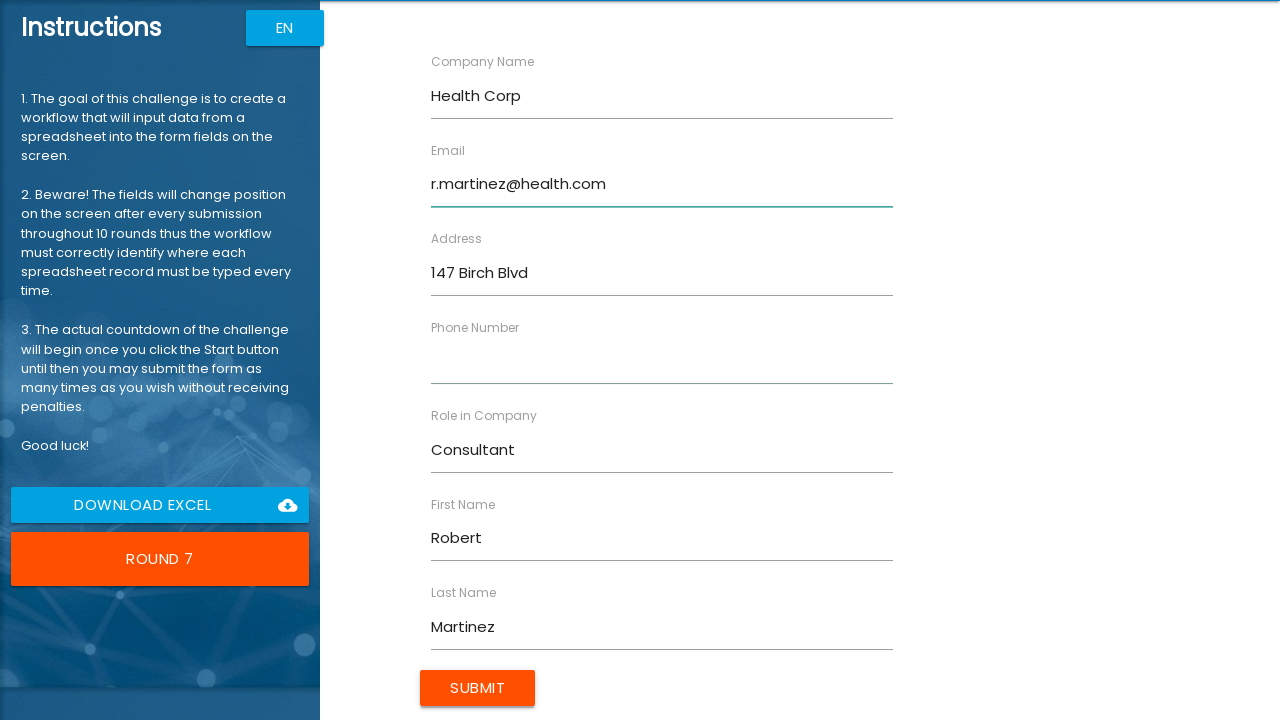

Filled Phone Number field with '5556549871' on //label[text()="Phone Number"]//following-sibling::input
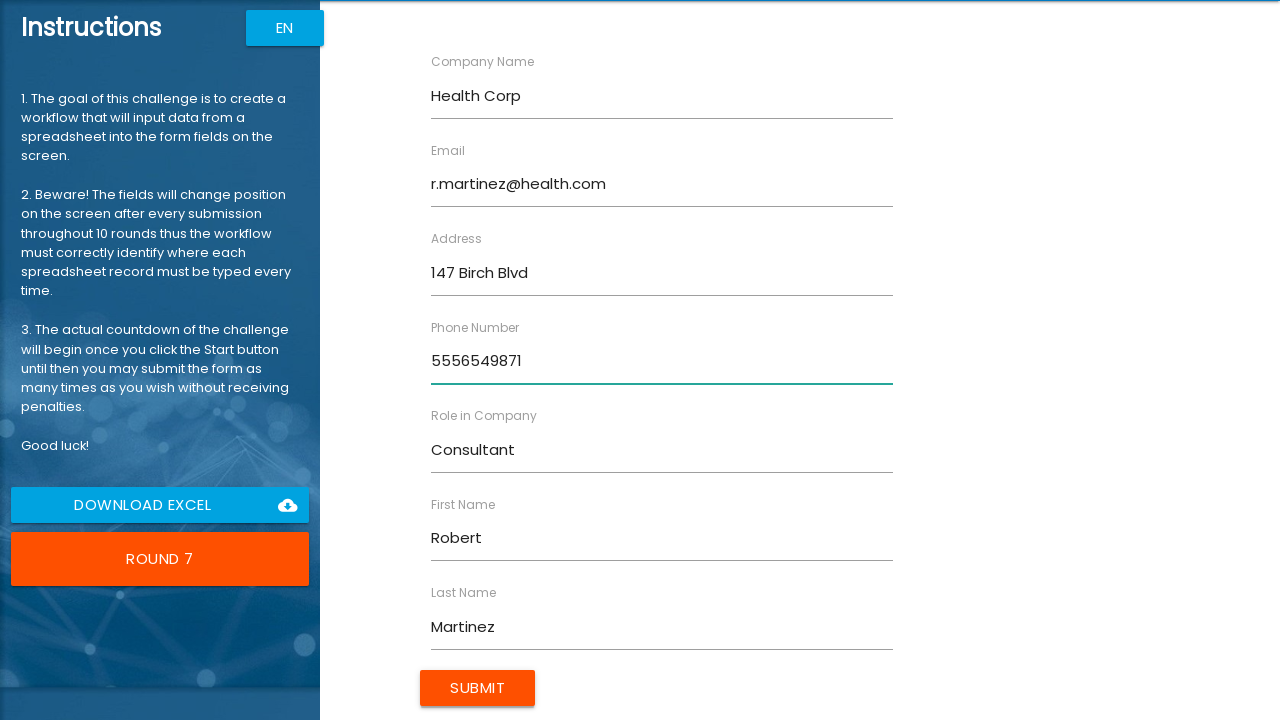

Clicked Submit button to submit the form at (478, 688) on input[value="Submit"]
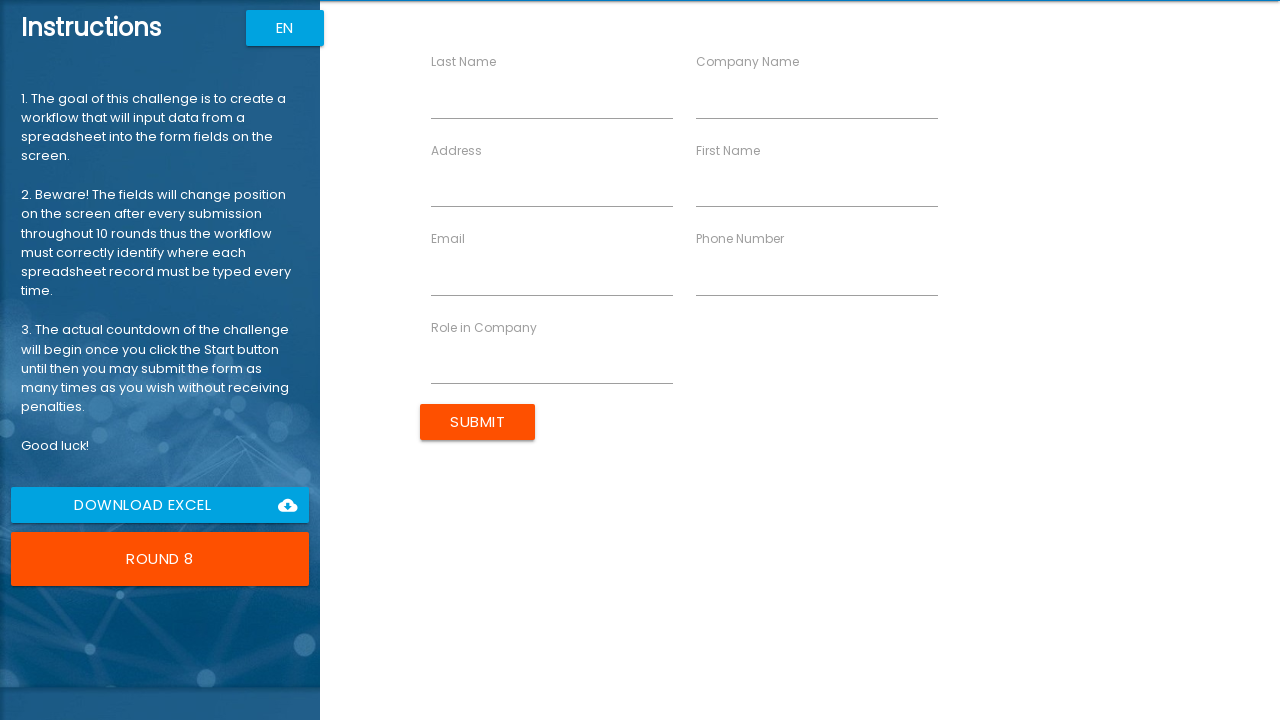

Cleared the First Name field on //label[text()="First Name"]//following-sibling::input
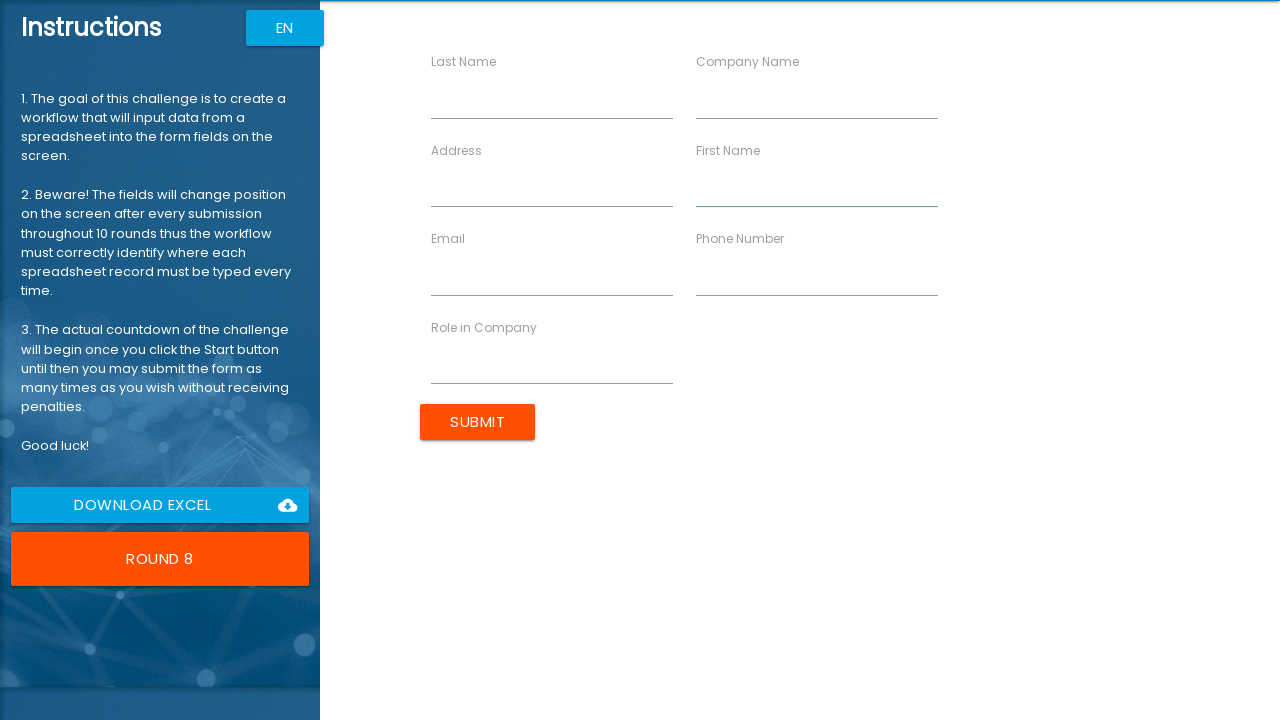

Filled First Name field with 'Amanda' on //label[text()="First Name"]//following-sibling::input
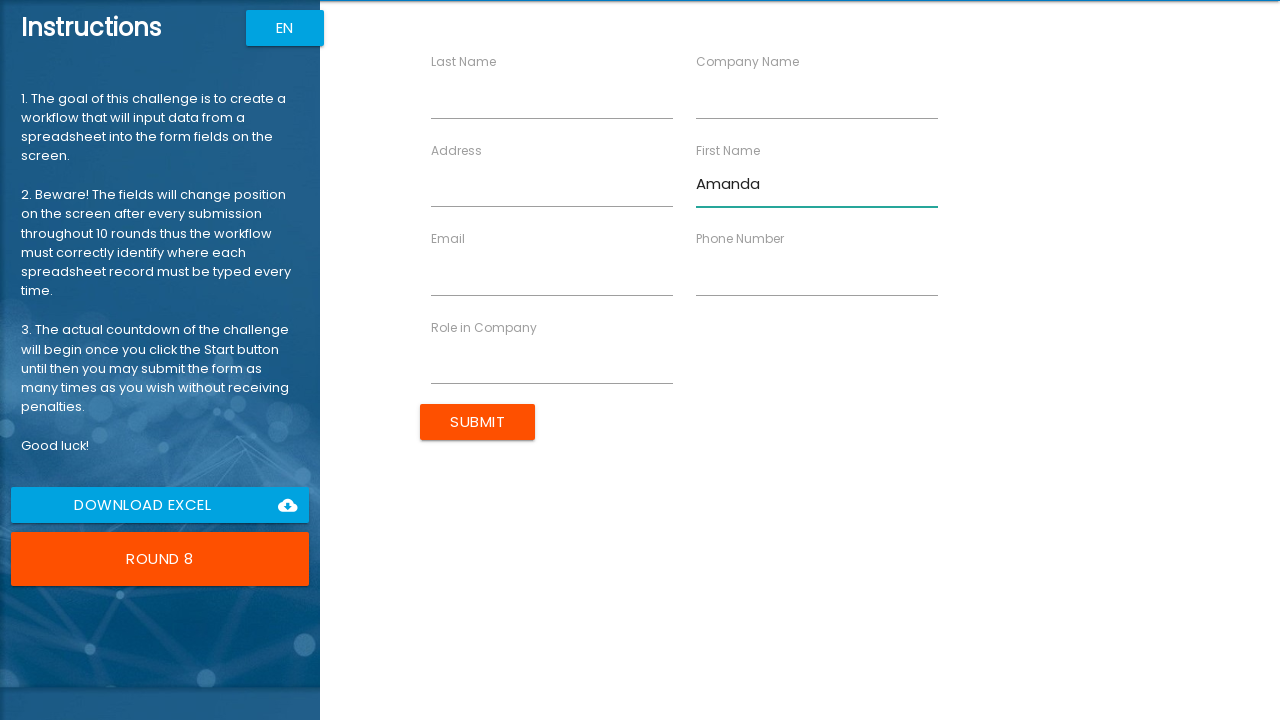

Cleared the Last Name field on //label[text()="Last Name"]//following-sibling::input
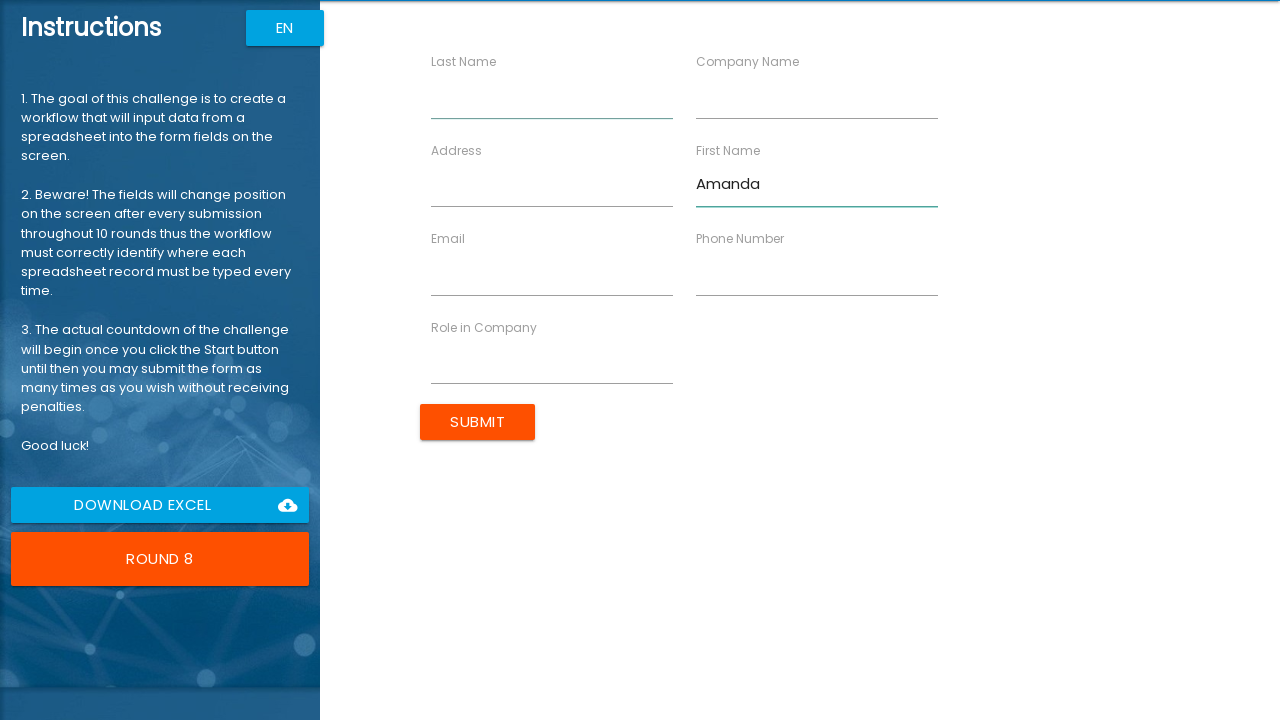

Filled Last Name field with 'Davis' on //label[text()="Last Name"]//following-sibling::input
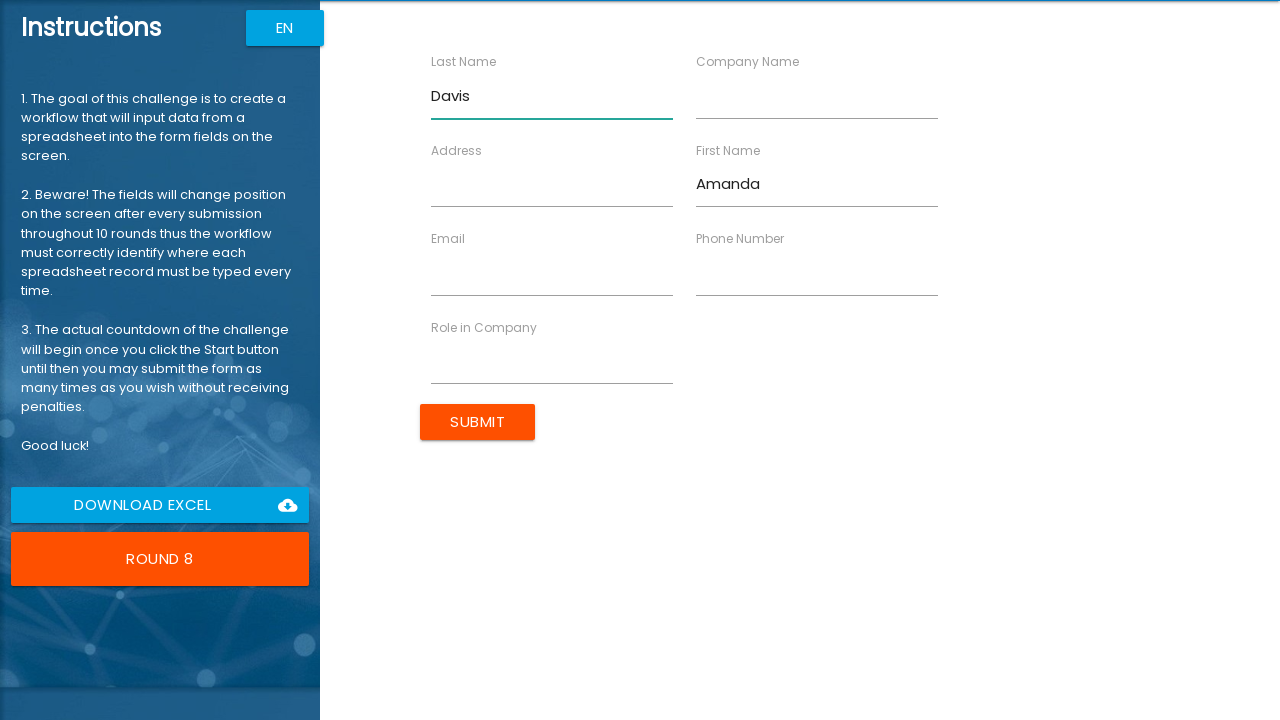

Cleared the Company Name field on //label[text()="Company Name"]//following-sibling::input
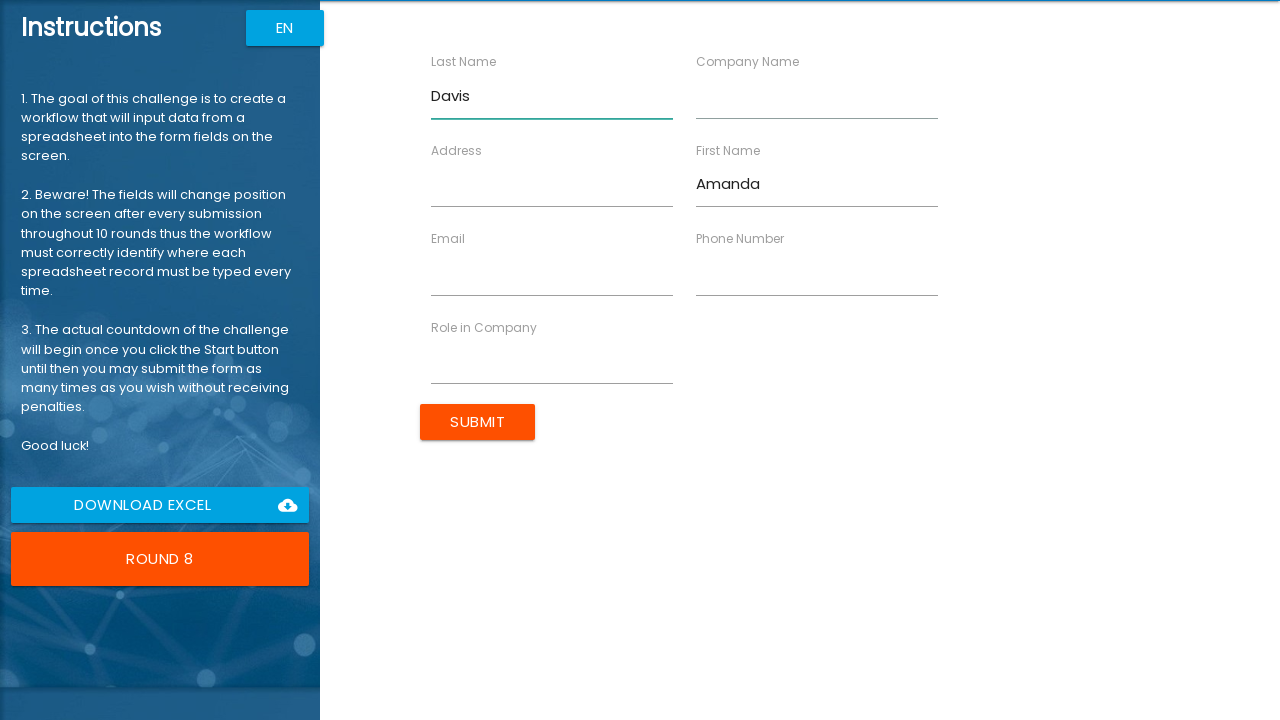

Filled Company Name field with 'Retail Max' on //label[text()="Company Name"]//following-sibling::input
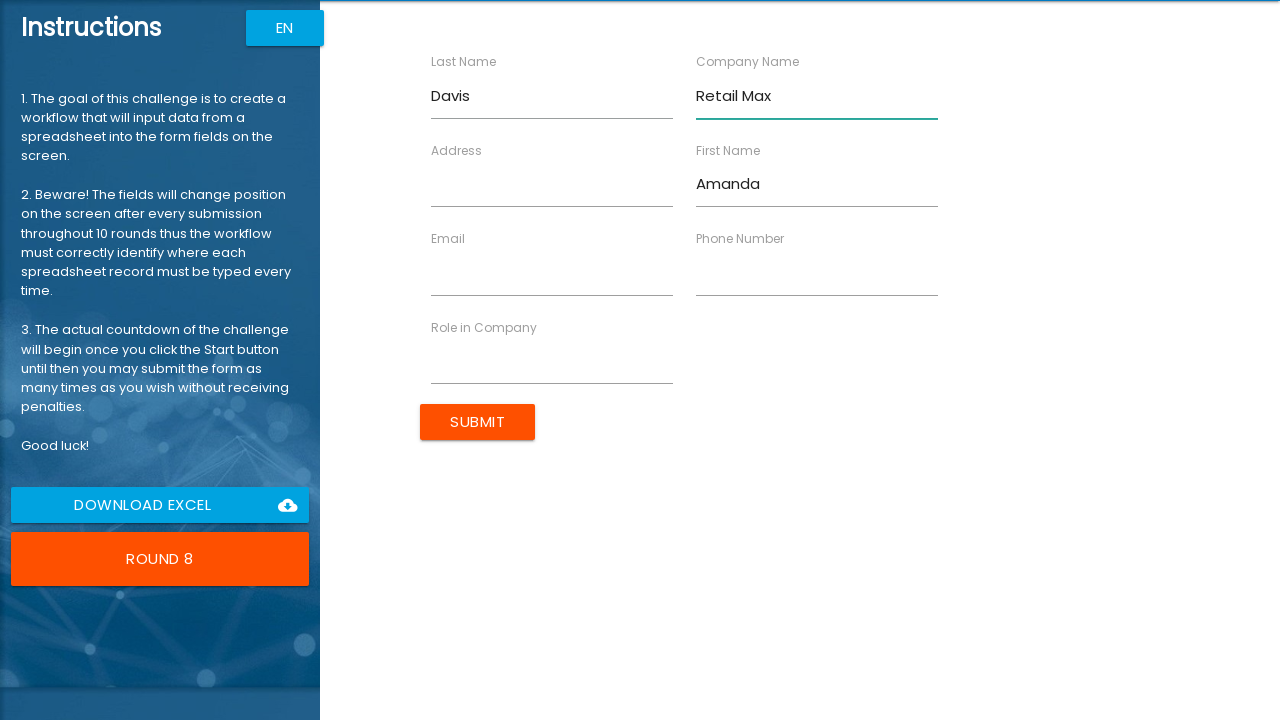

Cleared the Role in Company field on //label[text()="Role in Company"]//following-sibling::input
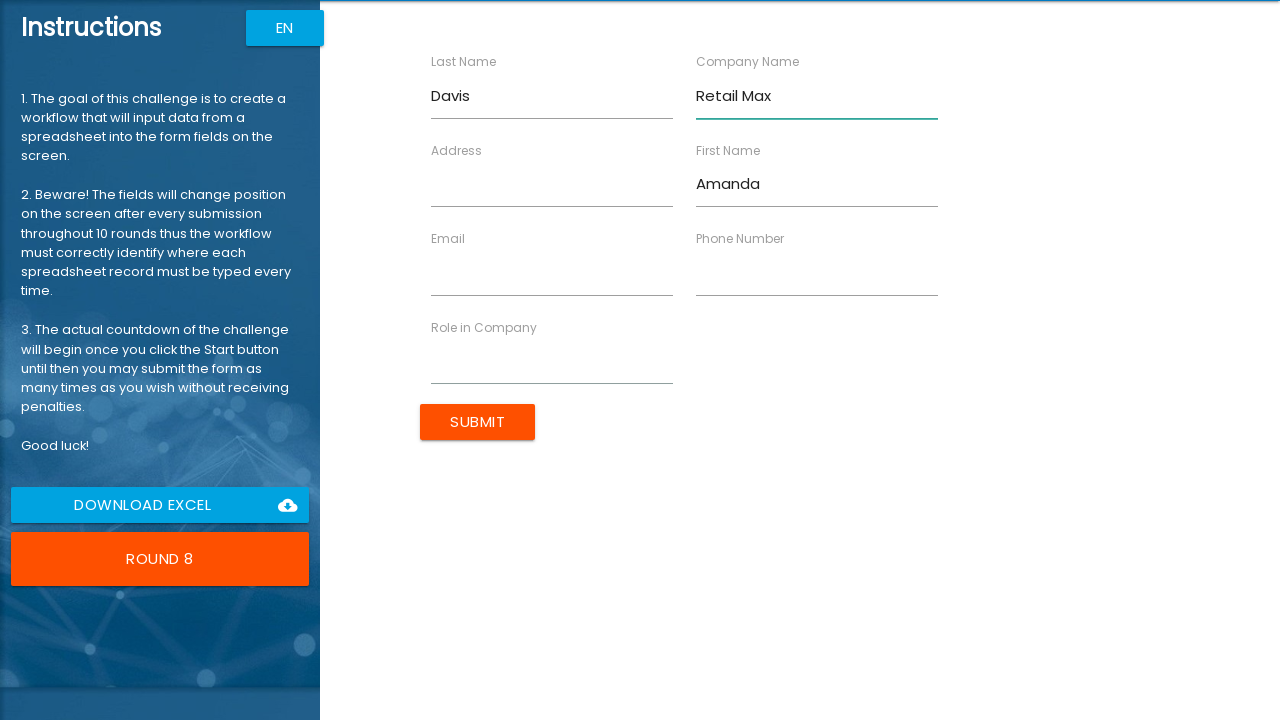

Filled Role in Company field with 'Sales Rep' on //label[text()="Role in Company"]//following-sibling::input
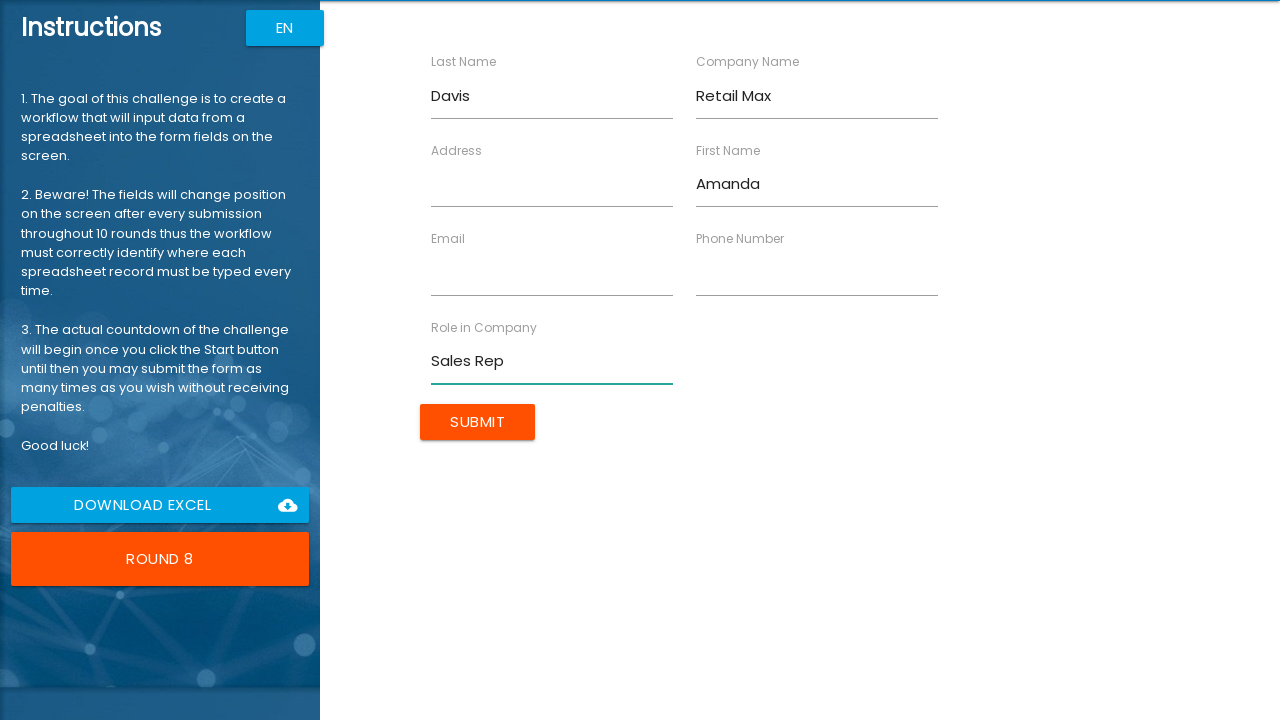

Cleared the Address field on //label[text()="Address"]//following-sibling::input
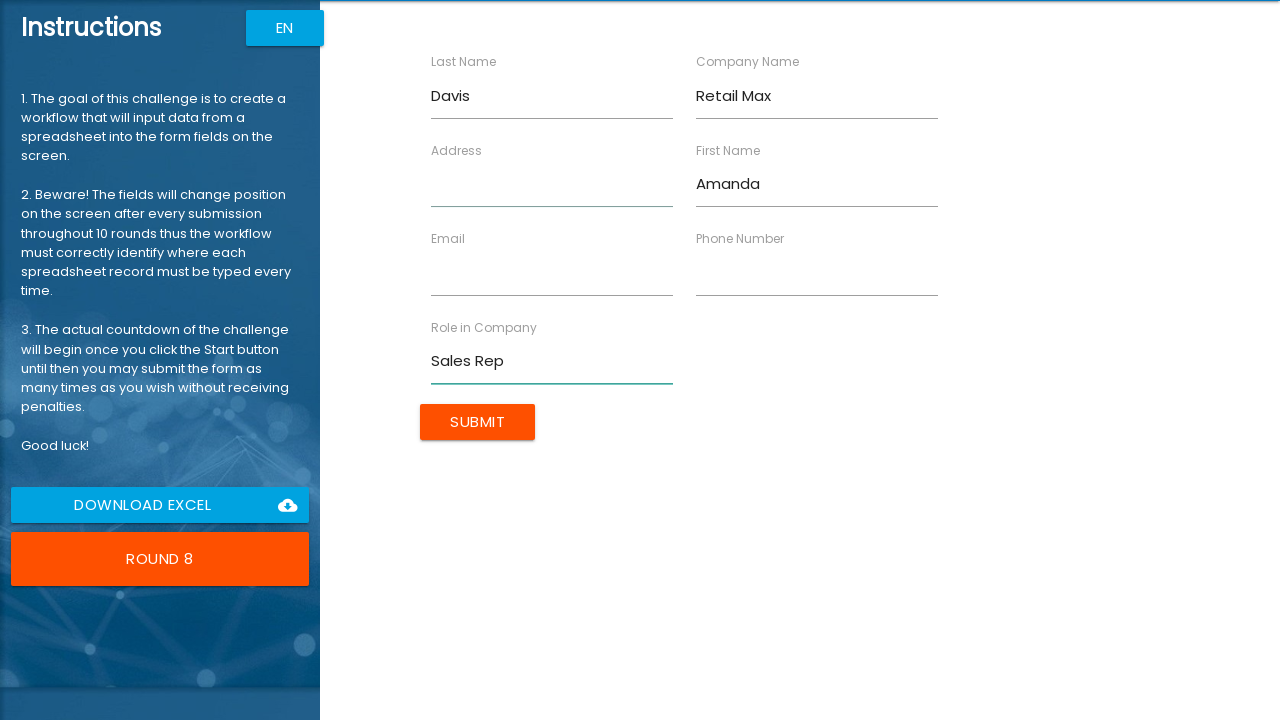

Filled Address field with '258 Walnut Way' on //label[text()="Address"]//following-sibling::input
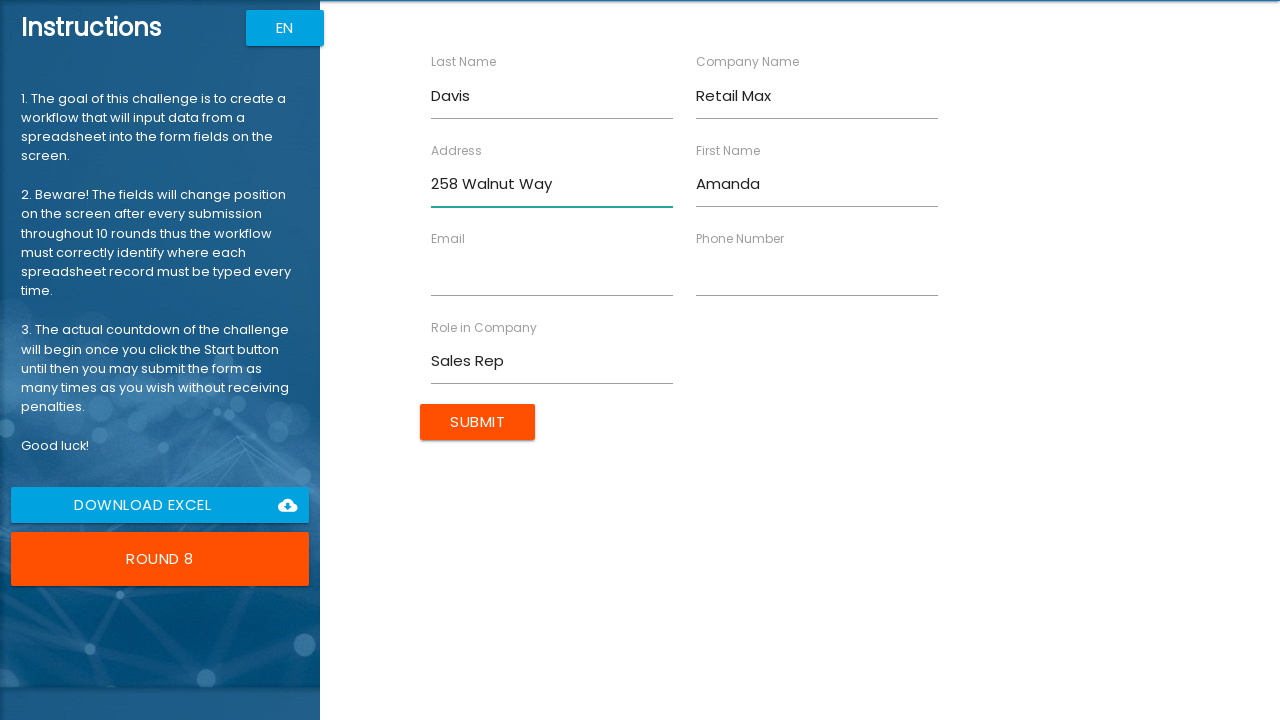

Cleared the Email field on //label[text()="Email"]//following-sibling::input
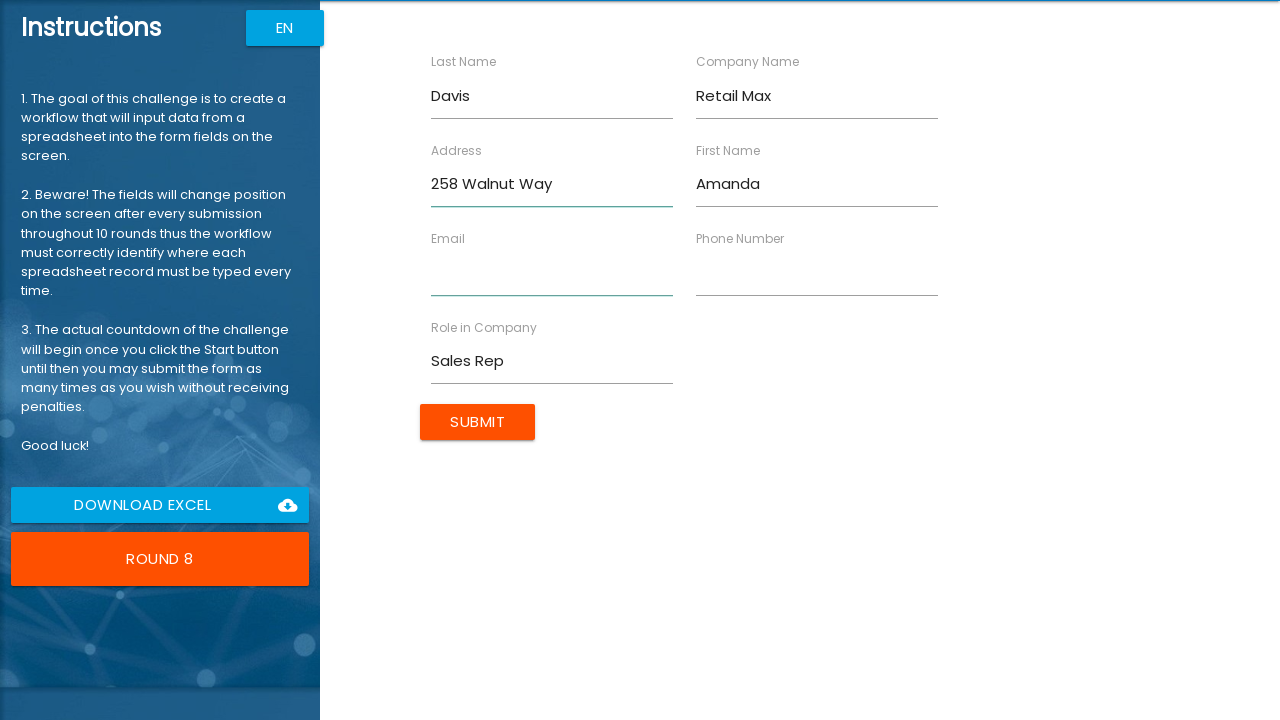

Filled Email field with 'amanda.d@retail.com' on //label[text()="Email"]//following-sibling::input
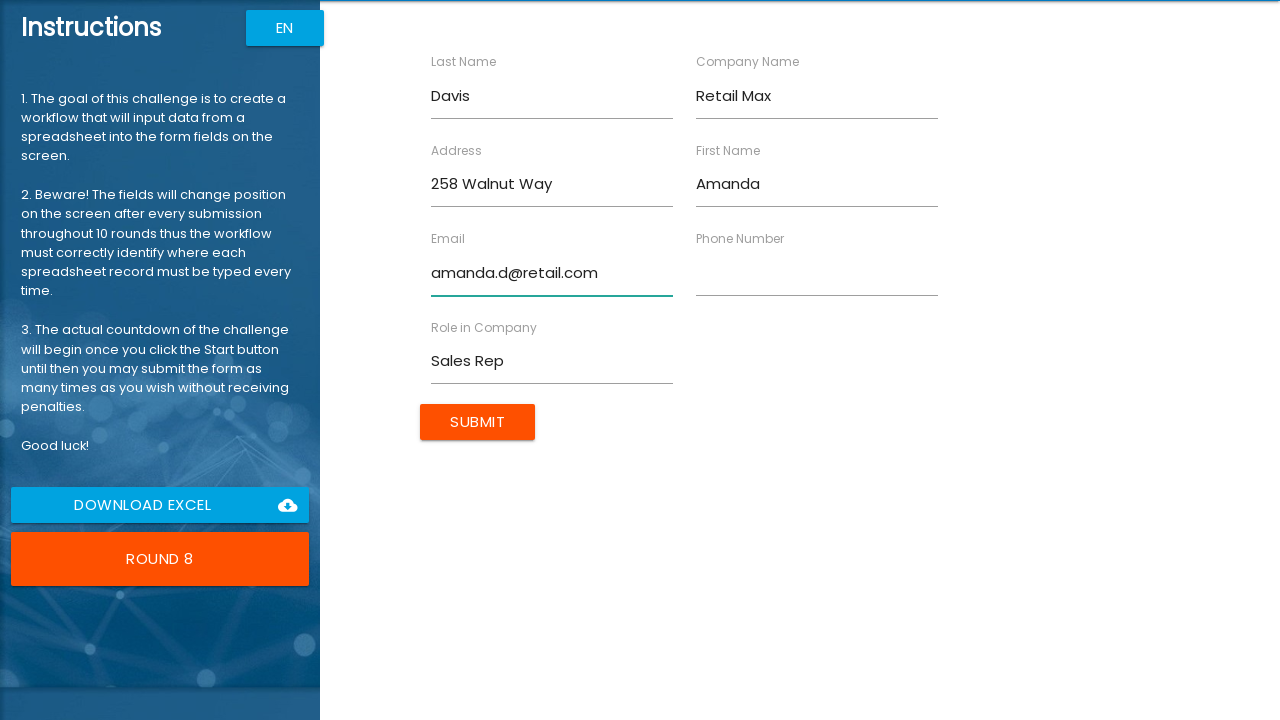

Cleared the Phone Number field on //label[text()="Phone Number"]//following-sibling::input
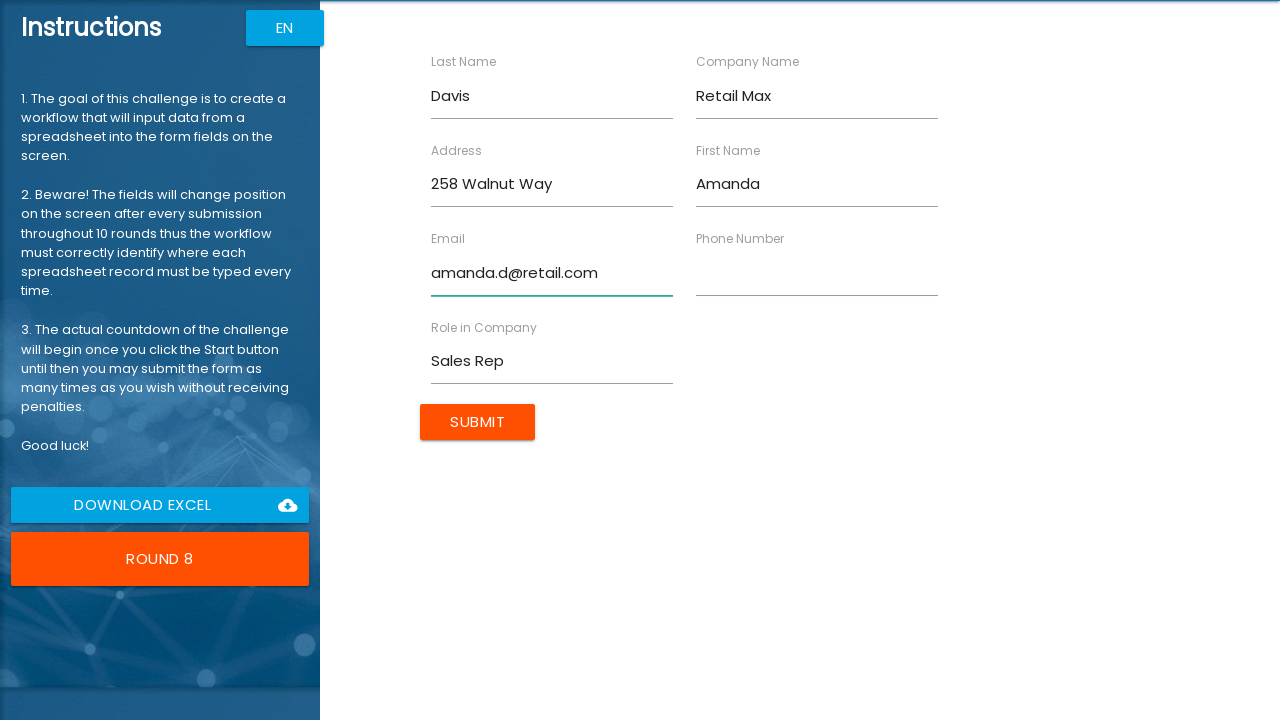

Filled Phone Number field with '5551472583' on //label[text()="Phone Number"]//following-sibling::input
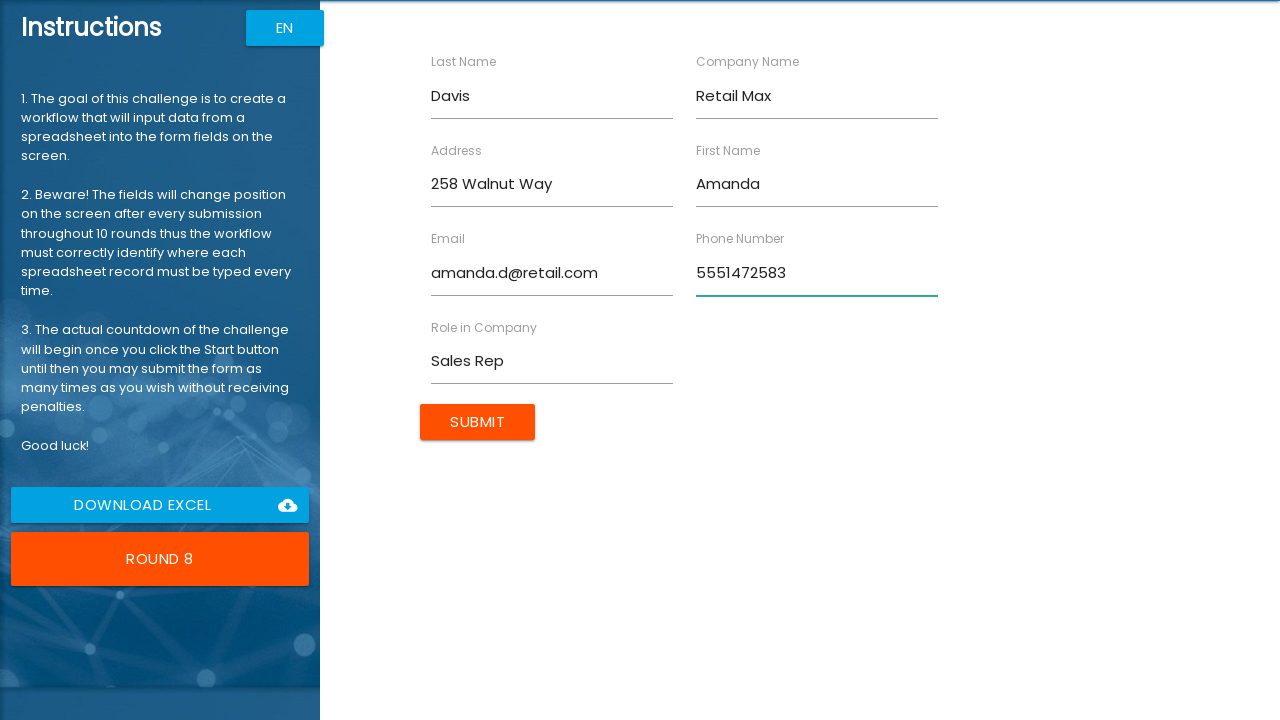

Clicked Submit button to submit the form at (478, 422) on input[value="Submit"]
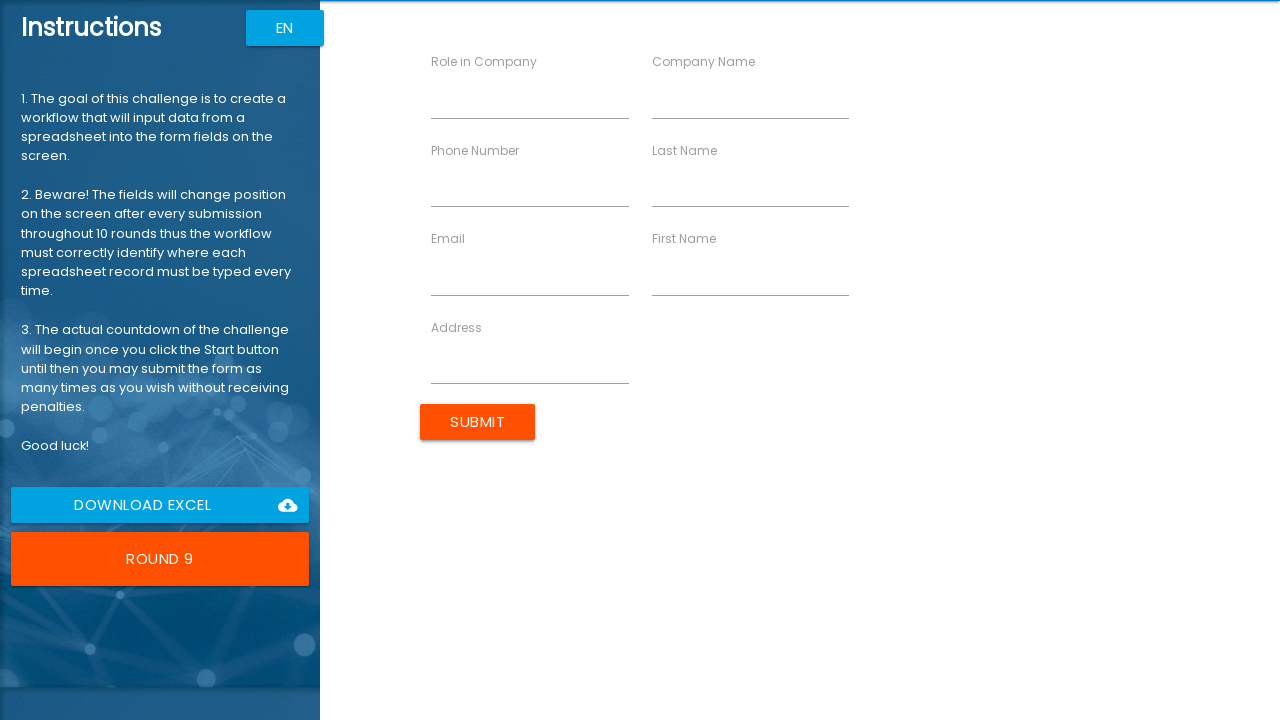

Cleared the First Name field on //label[text()="First Name"]//following-sibling::input
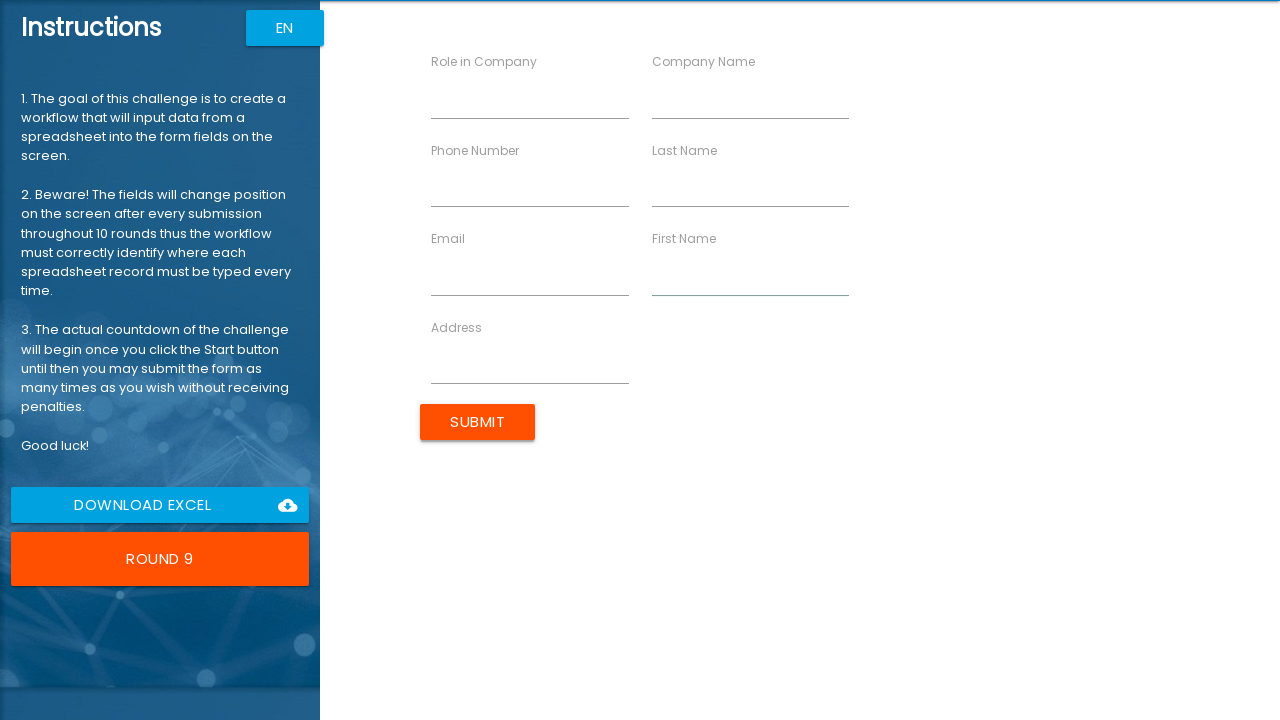

Filled First Name field with 'Christopher' on //label[text()="First Name"]//following-sibling::input
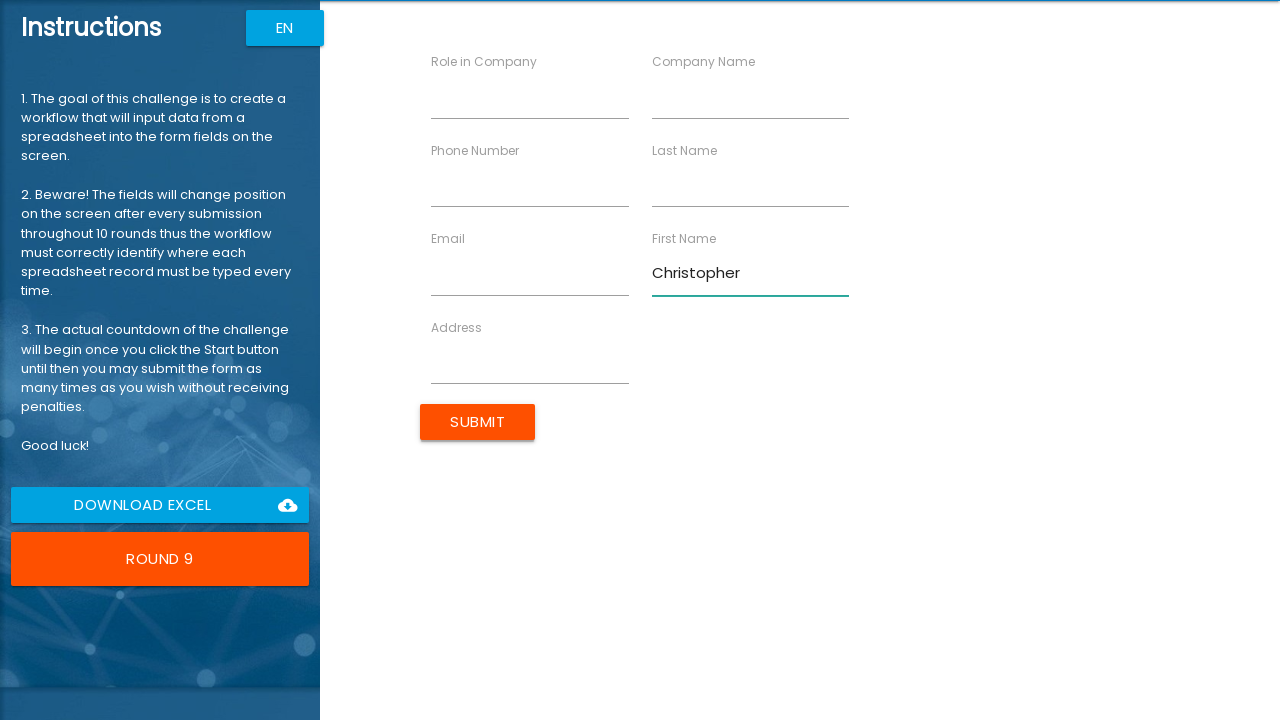

Cleared the Last Name field on //label[text()="Last Name"]//following-sibling::input
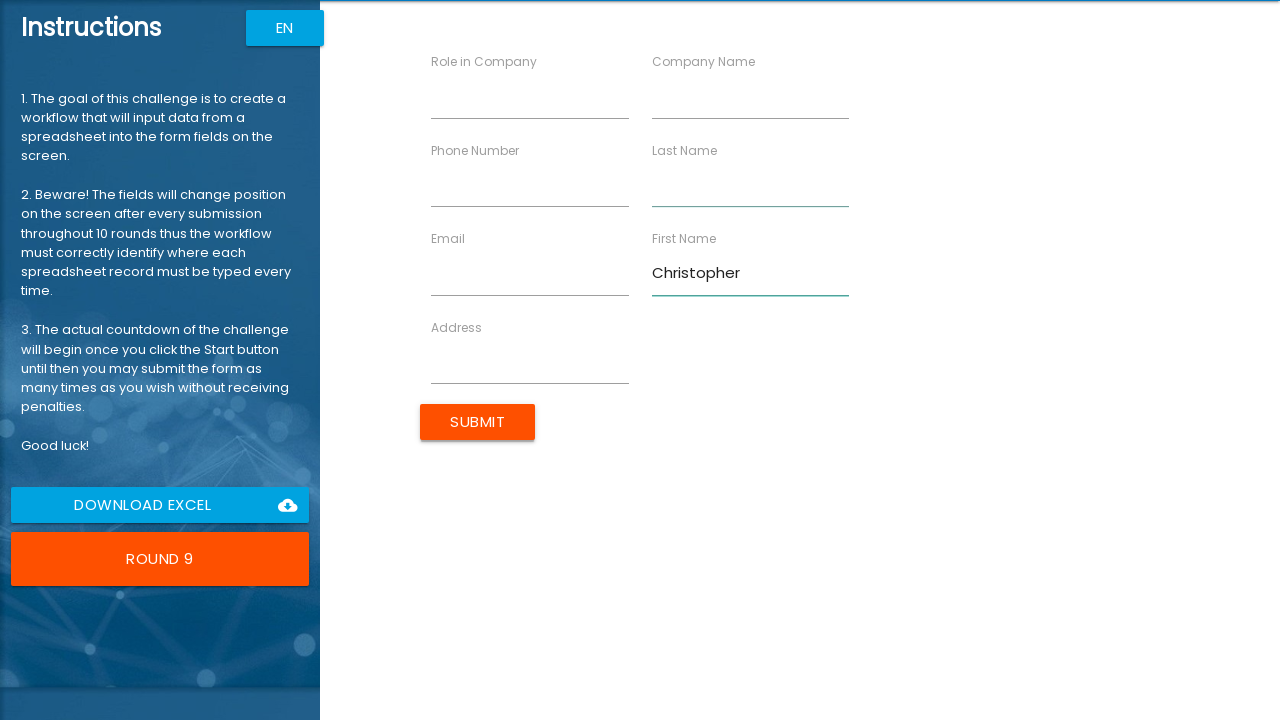

Filled Last Name field with 'Rodriguez' on //label[text()="Last Name"]//following-sibling::input
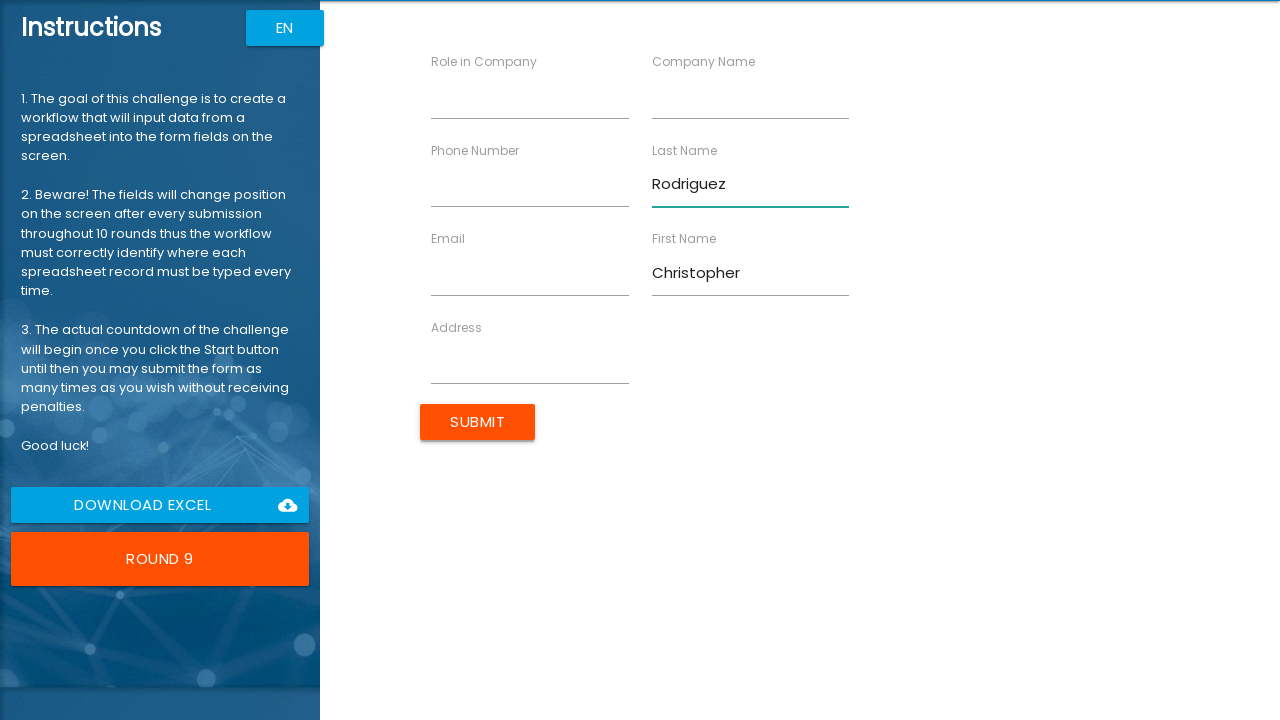

Cleared the Company Name field on //label[text()="Company Name"]//following-sibling::input
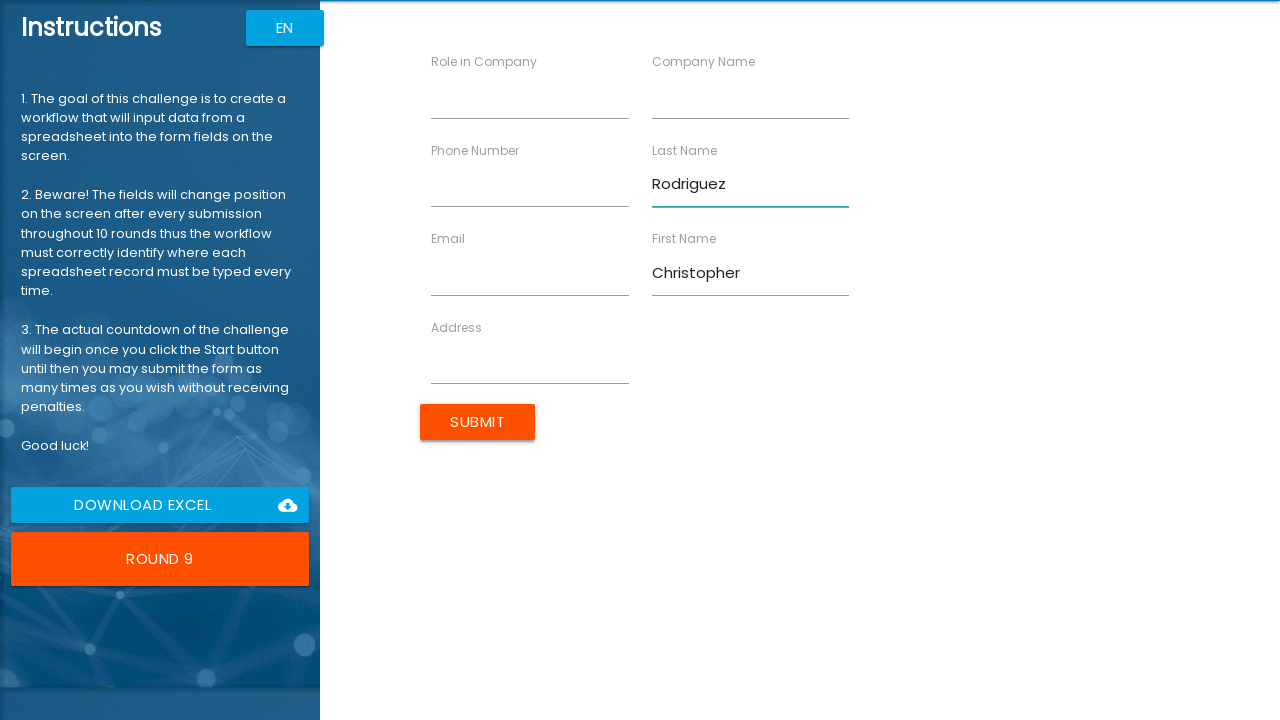

Filled Company Name field with 'Build It' on //label[text()="Company Name"]//following-sibling::input
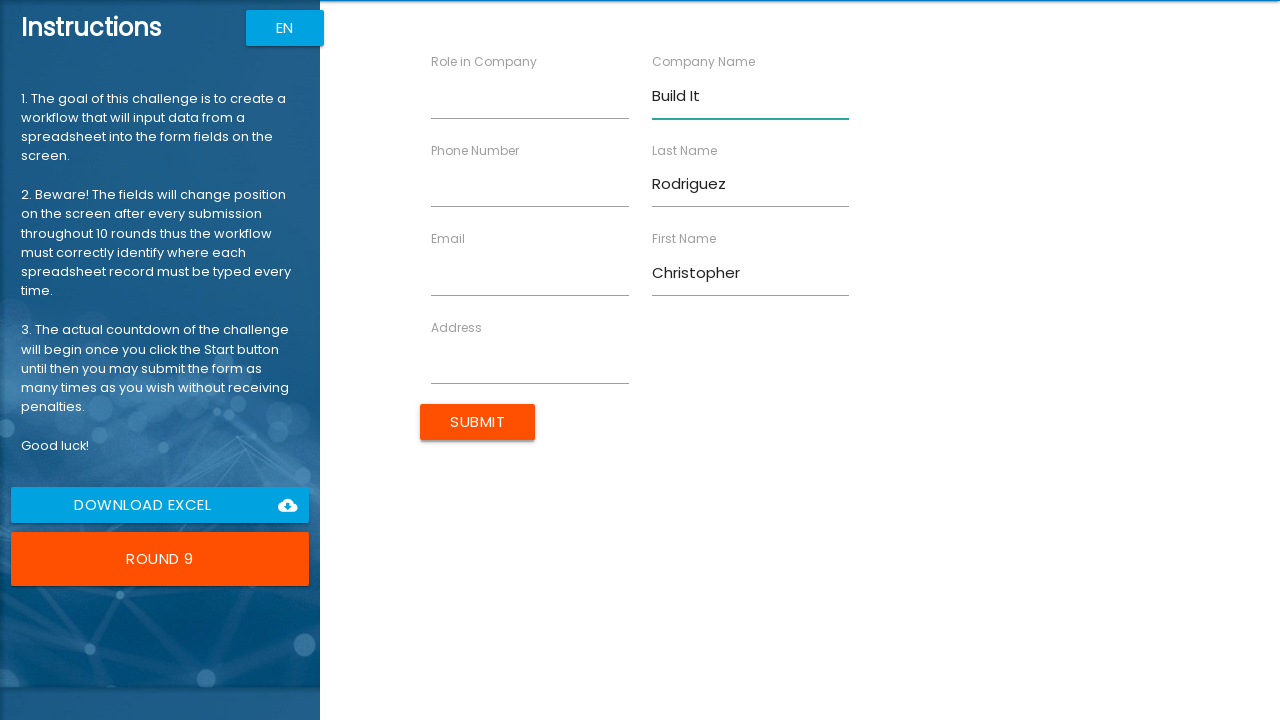

Cleared the Role in Company field on //label[text()="Role in Company"]//following-sibling::input
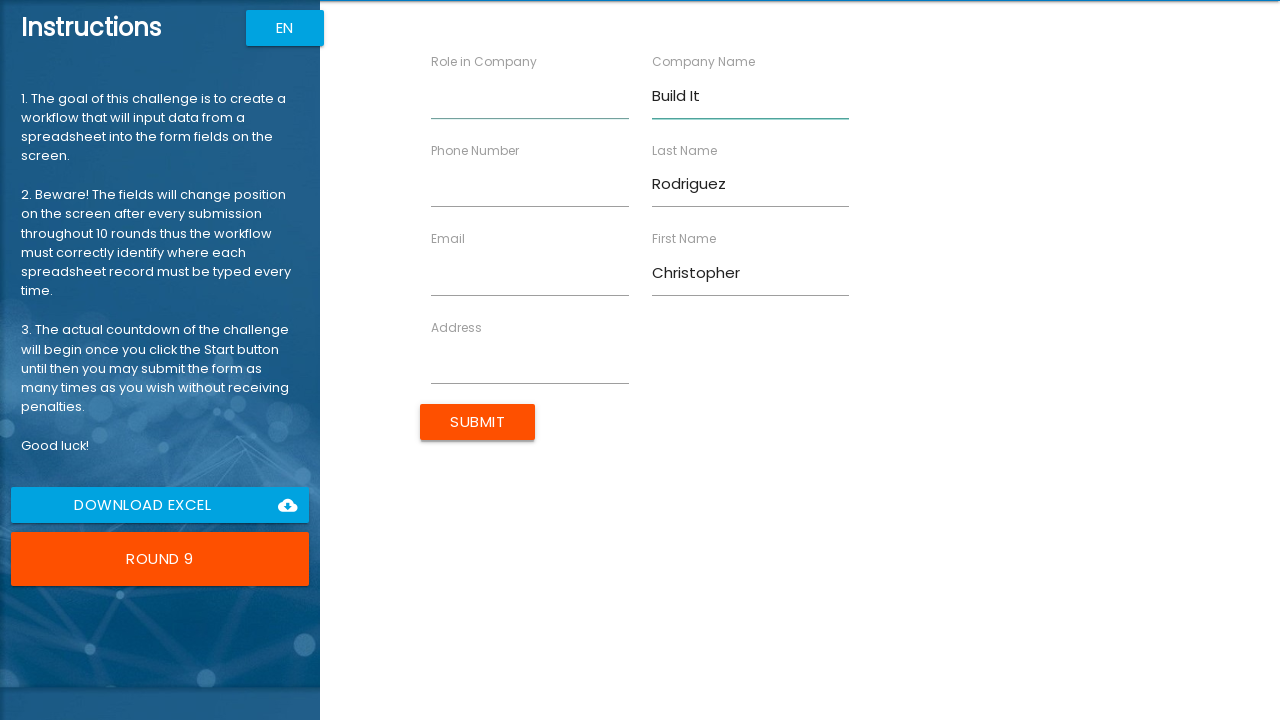

Filled Role in Company field with 'Engineer' on //label[text()="Role in Company"]//following-sibling::input
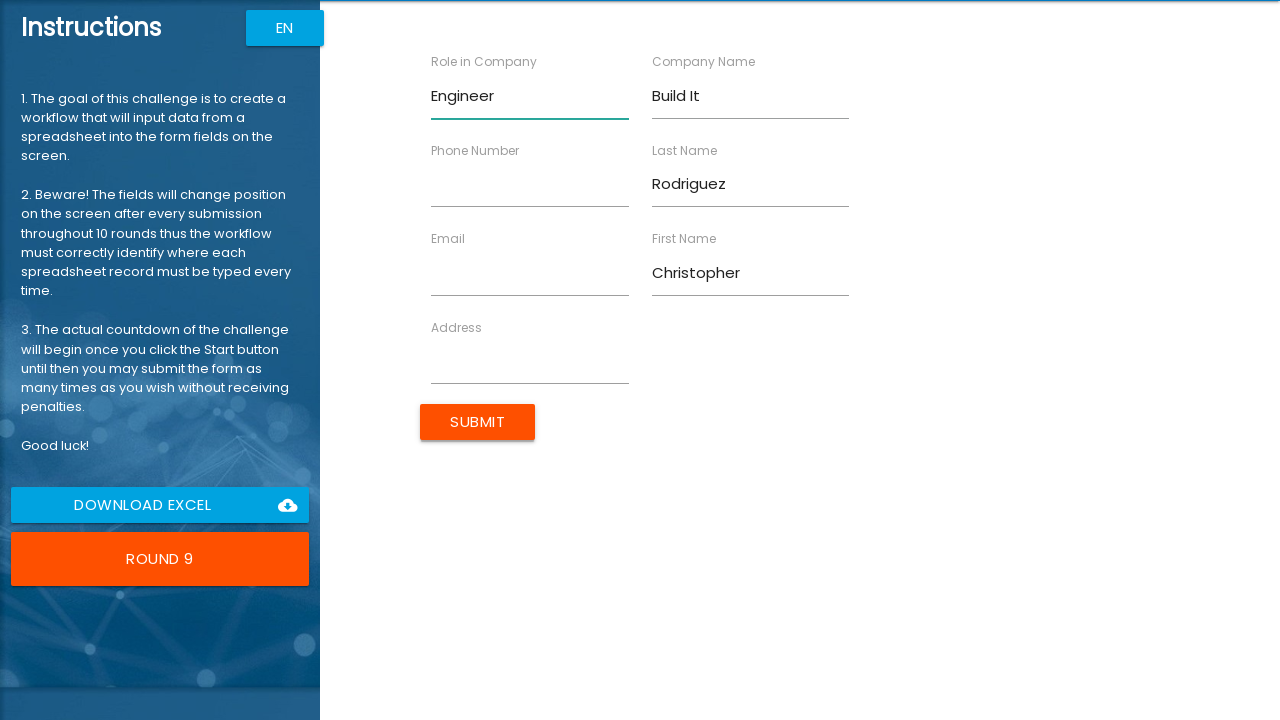

Cleared the Address field on //label[text()="Address"]//following-sibling::input
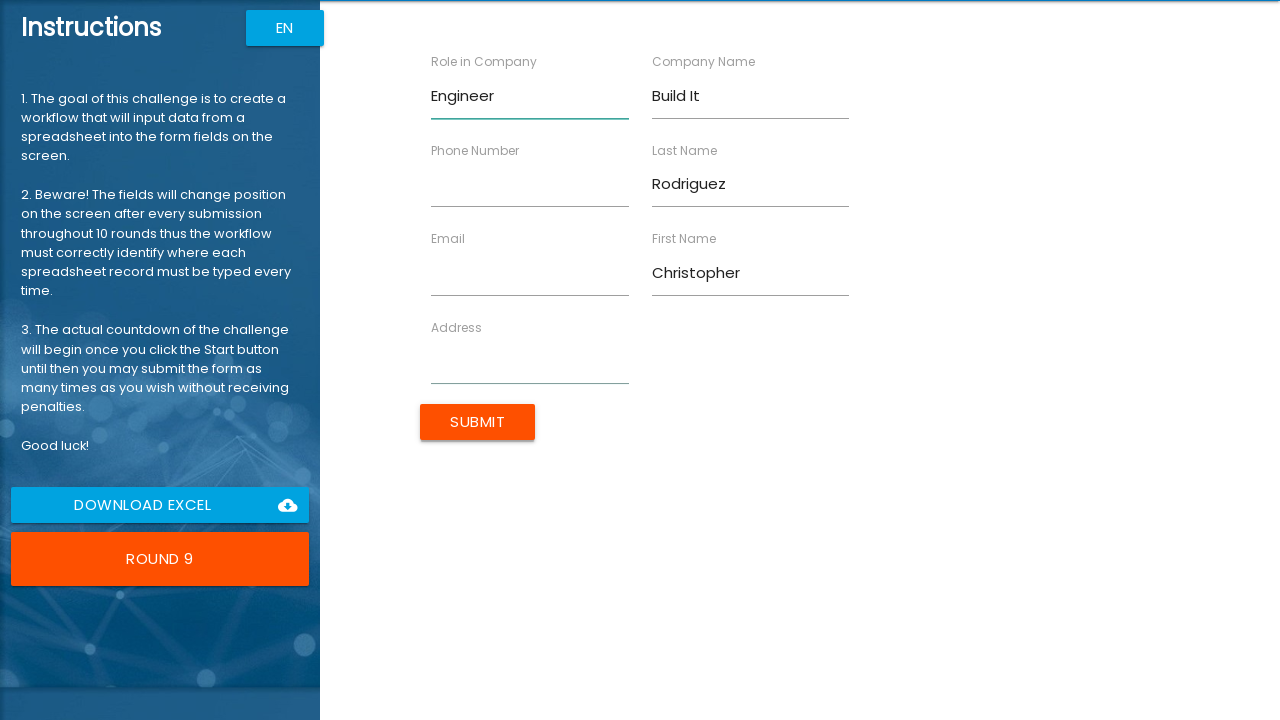

Filled Address field with '369 Spruce St' on //label[text()="Address"]//following-sibling::input
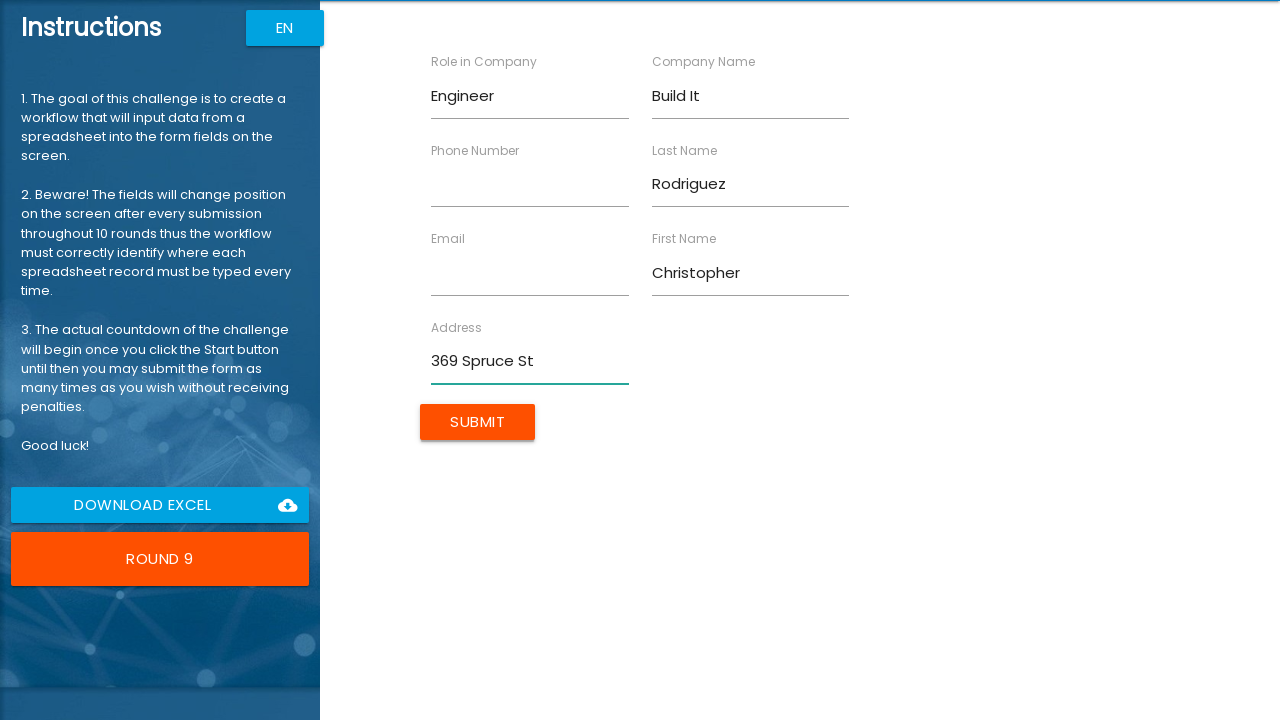

Cleared the Email field on //label[text()="Email"]//following-sibling::input
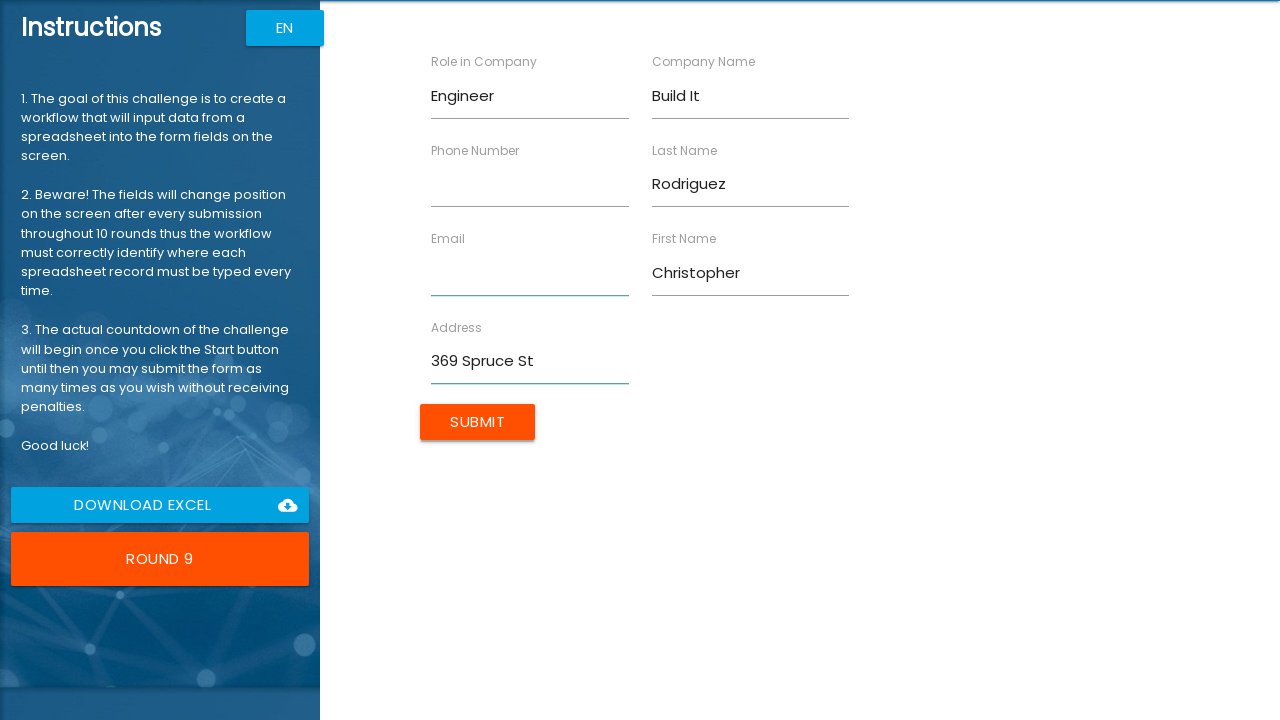

Filled Email field with 'c.rod@buildit.com' on //label[text()="Email"]//following-sibling::input
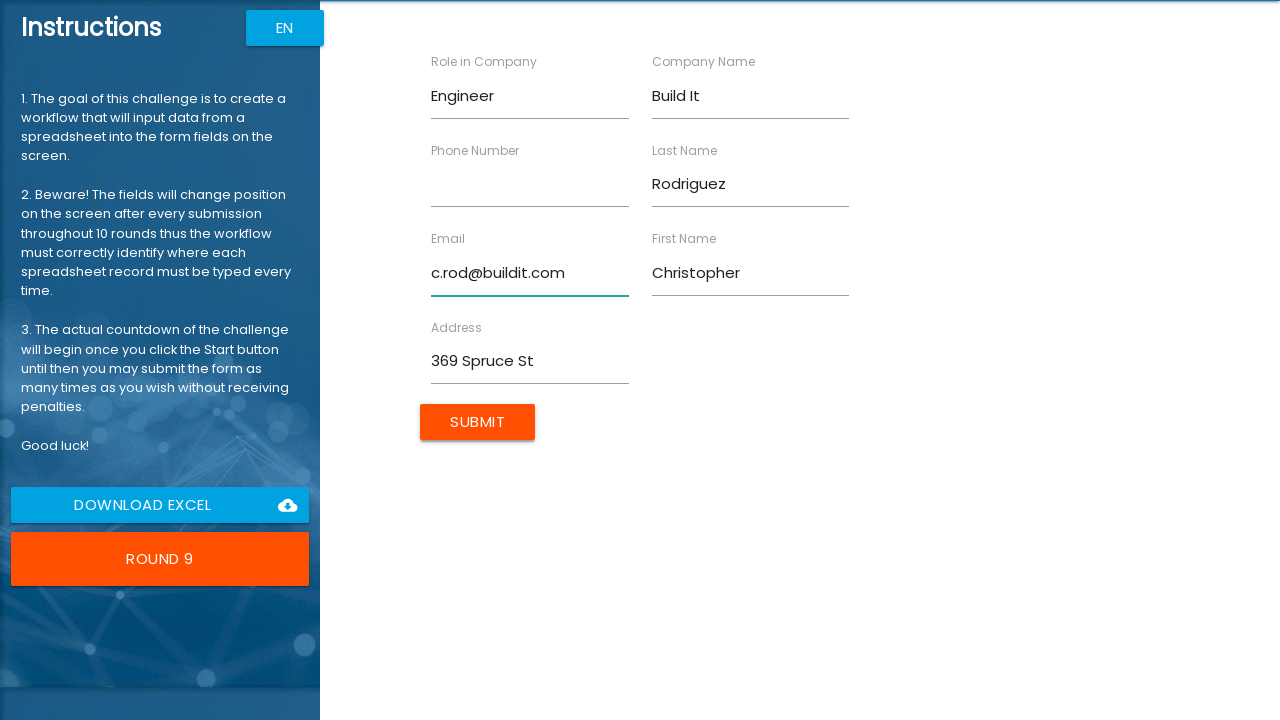

Cleared the Phone Number field on //label[text()="Phone Number"]//following-sibling::input
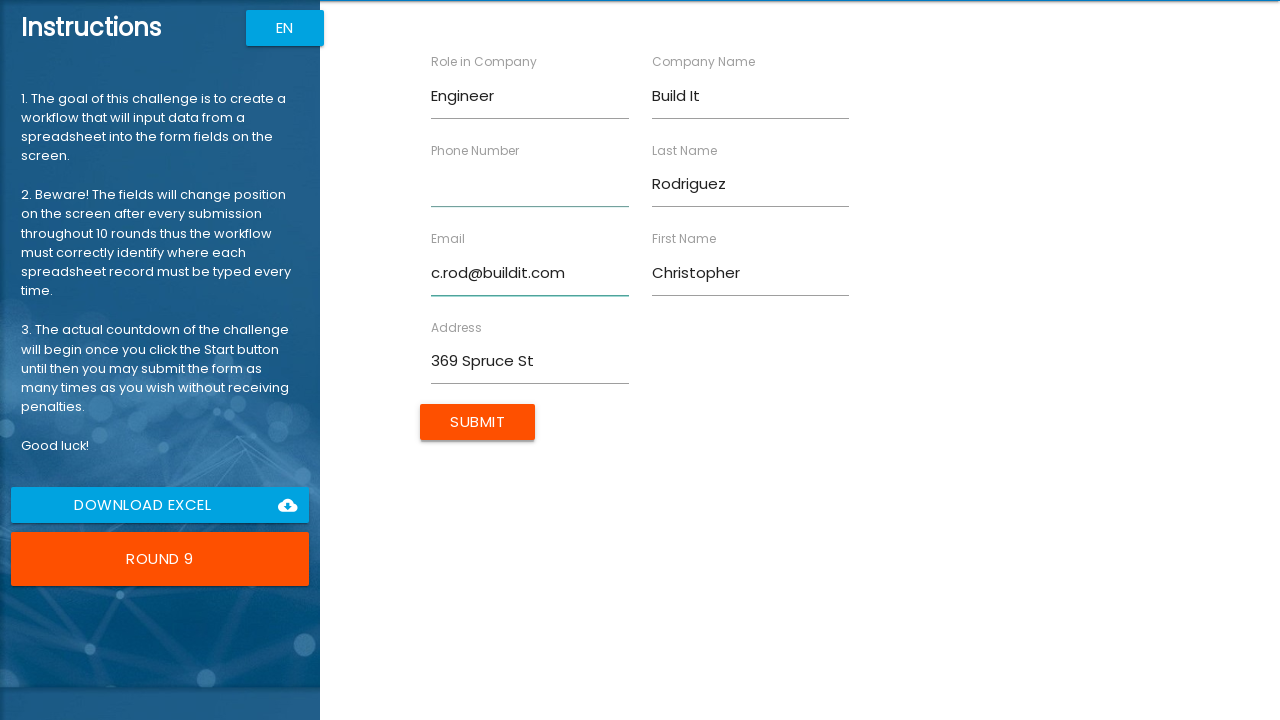

Filled Phone Number field with '5559638527' on //label[text()="Phone Number"]//following-sibling::input
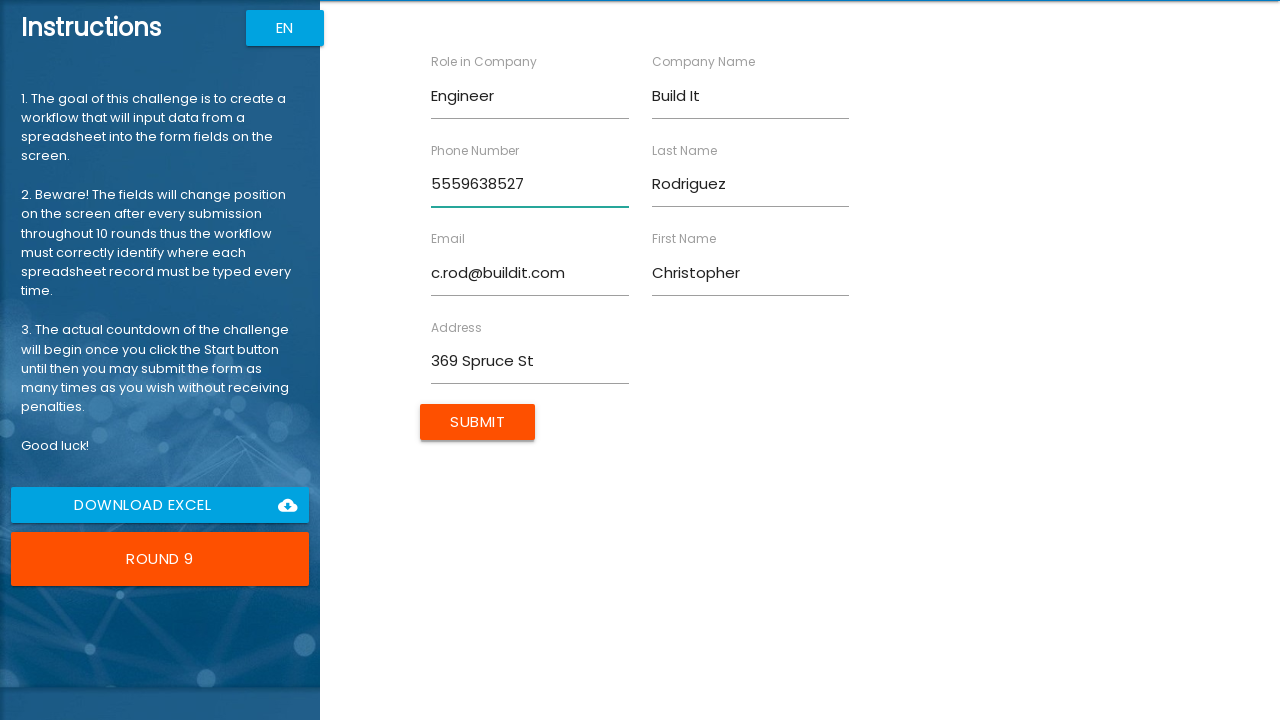

Clicked Submit button to submit the form at (478, 422) on input[value="Submit"]
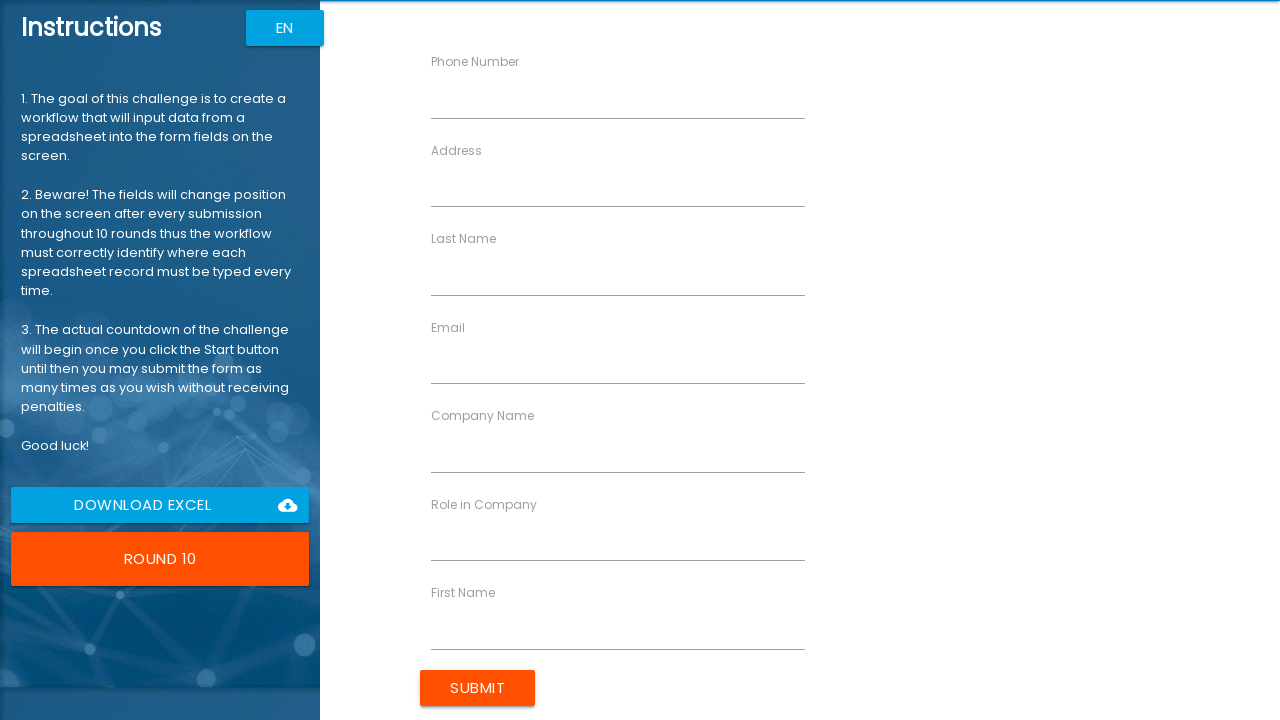

Cleared the First Name field on //label[text()="First Name"]//following-sibling::input
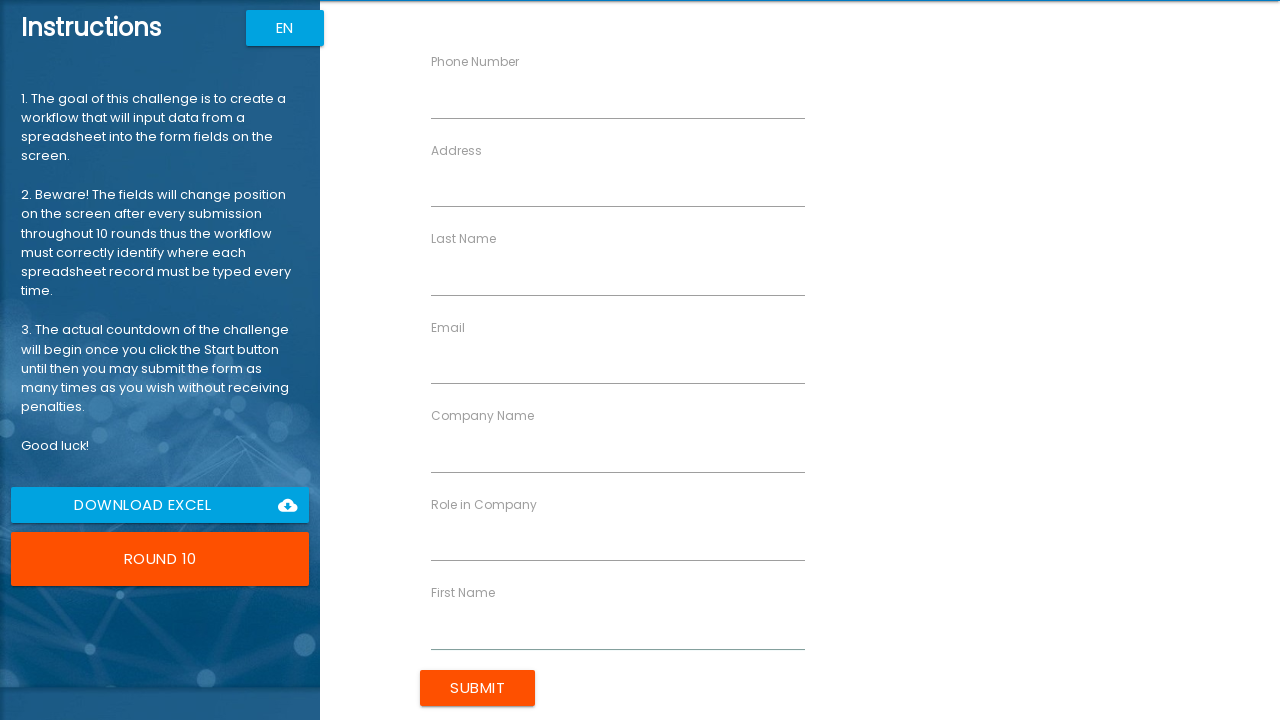

Filled First Name field with 'Jennifer' on //label[text()="First Name"]//following-sibling::input
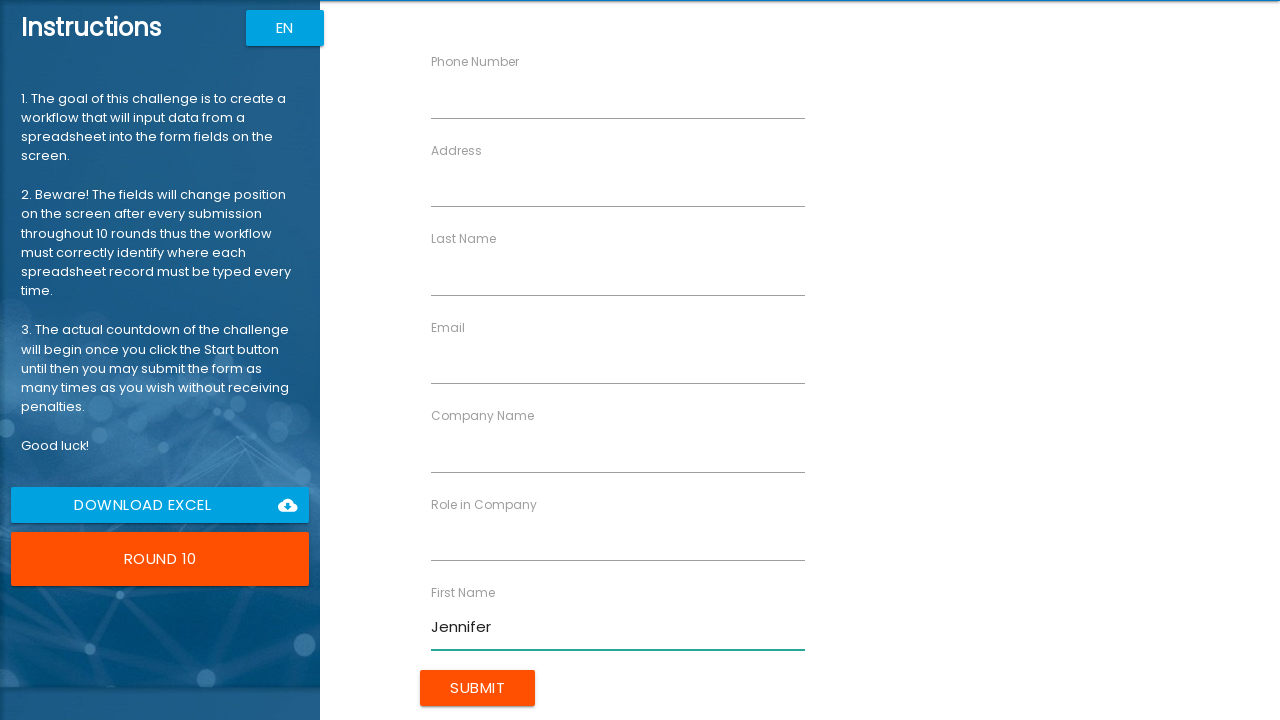

Cleared the Last Name field on //label[text()="Last Name"]//following-sibling::input
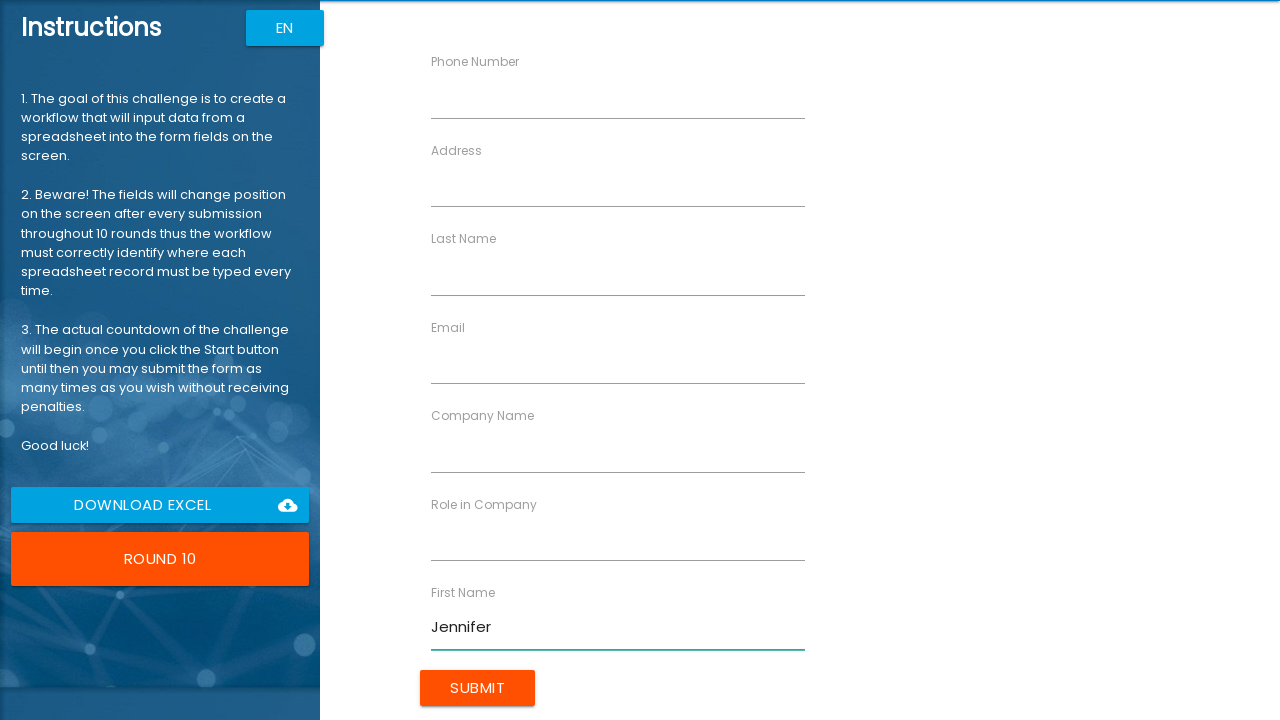

Filled Last Name field with 'Wilson' on //label[text()="Last Name"]//following-sibling::input
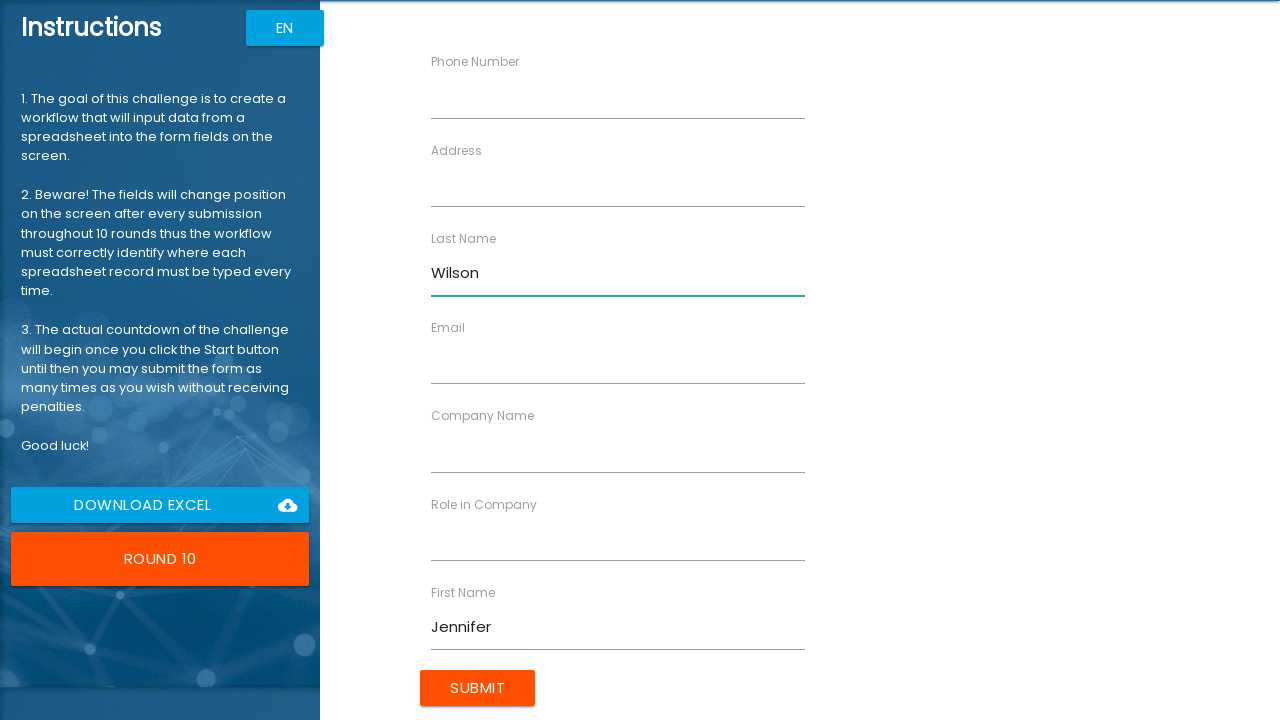

Cleared the Company Name field on //label[text()="Company Name"]//following-sibling::input
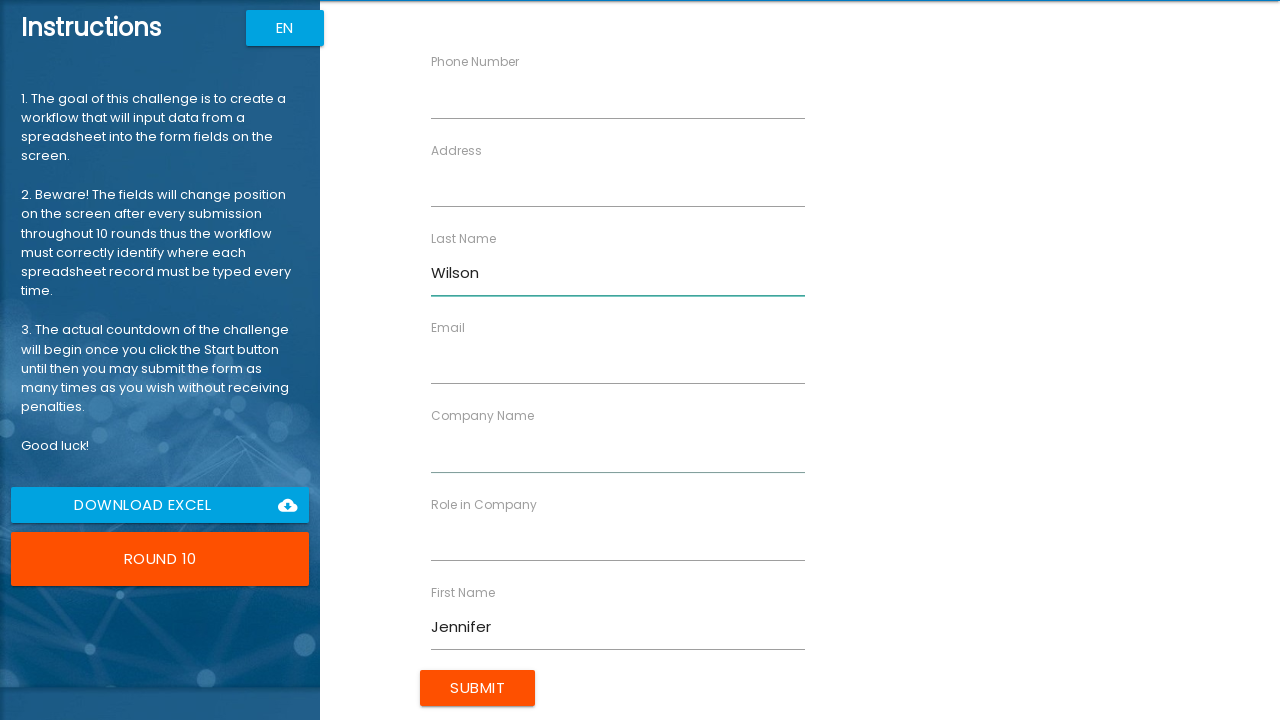

Filled Company Name field with 'Edu Learn' on //label[text()="Company Name"]//following-sibling::input
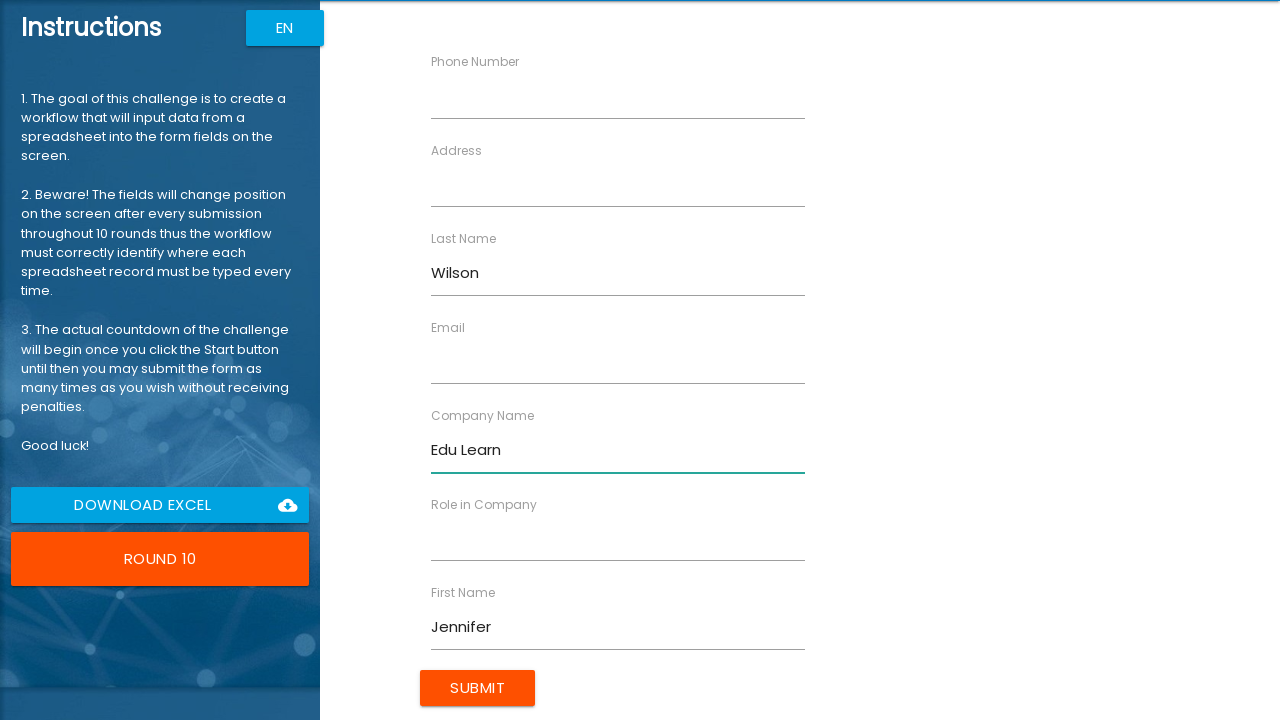

Cleared the Role in Company field on //label[text()="Role in Company"]//following-sibling::input
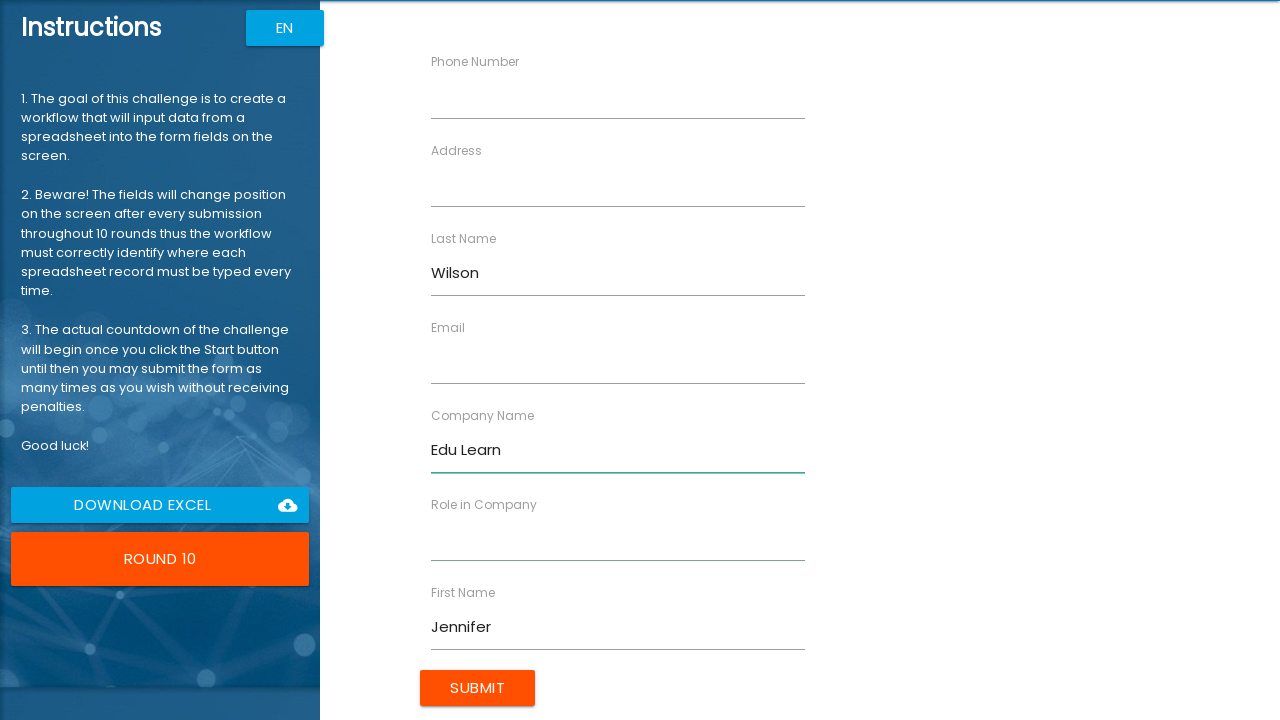

Filled Role in Company field with 'Teacher' on //label[text()="Role in Company"]//following-sibling::input
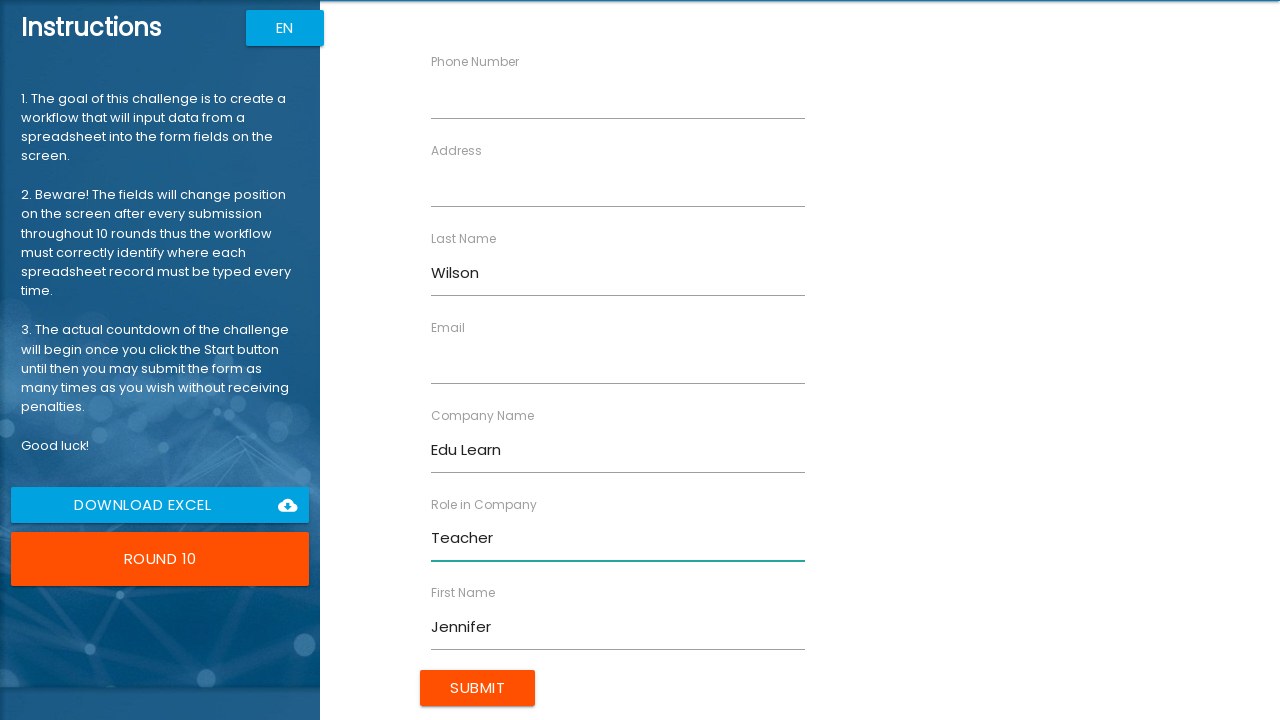

Cleared the Address field on //label[text()="Address"]//following-sibling::input
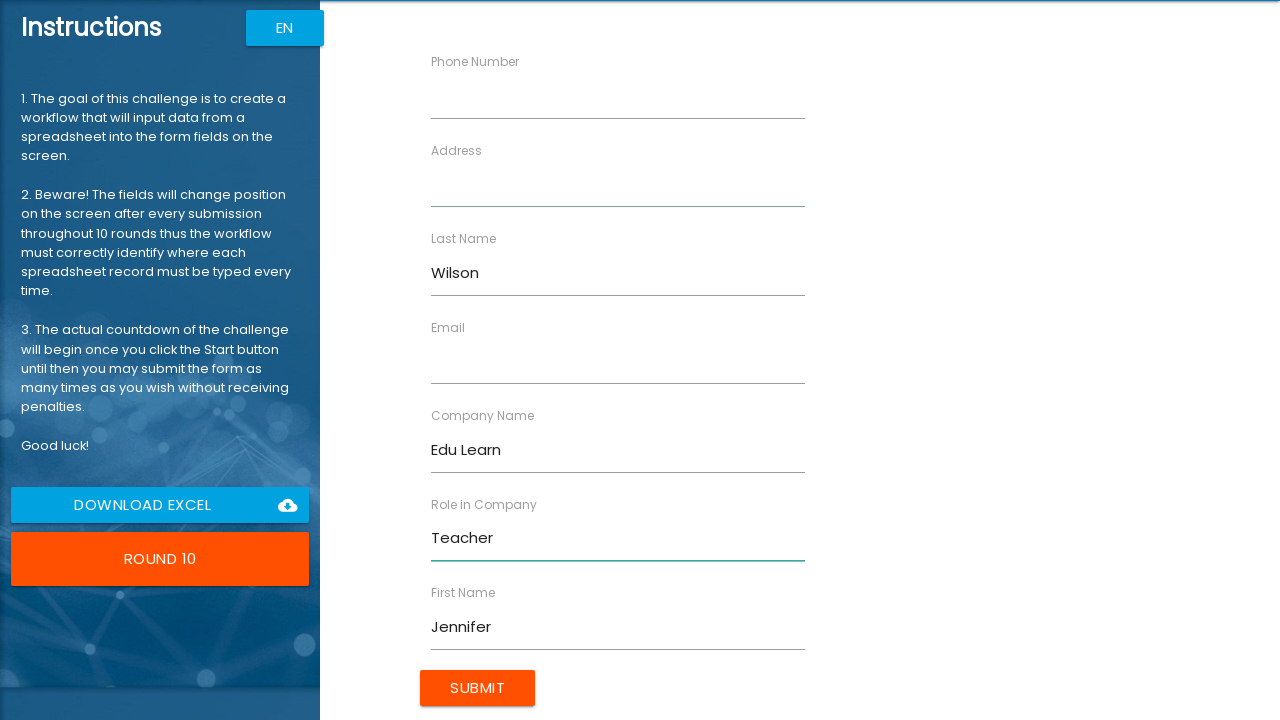

Filled Address field with '741 Ash Ave' on //label[text()="Address"]//following-sibling::input
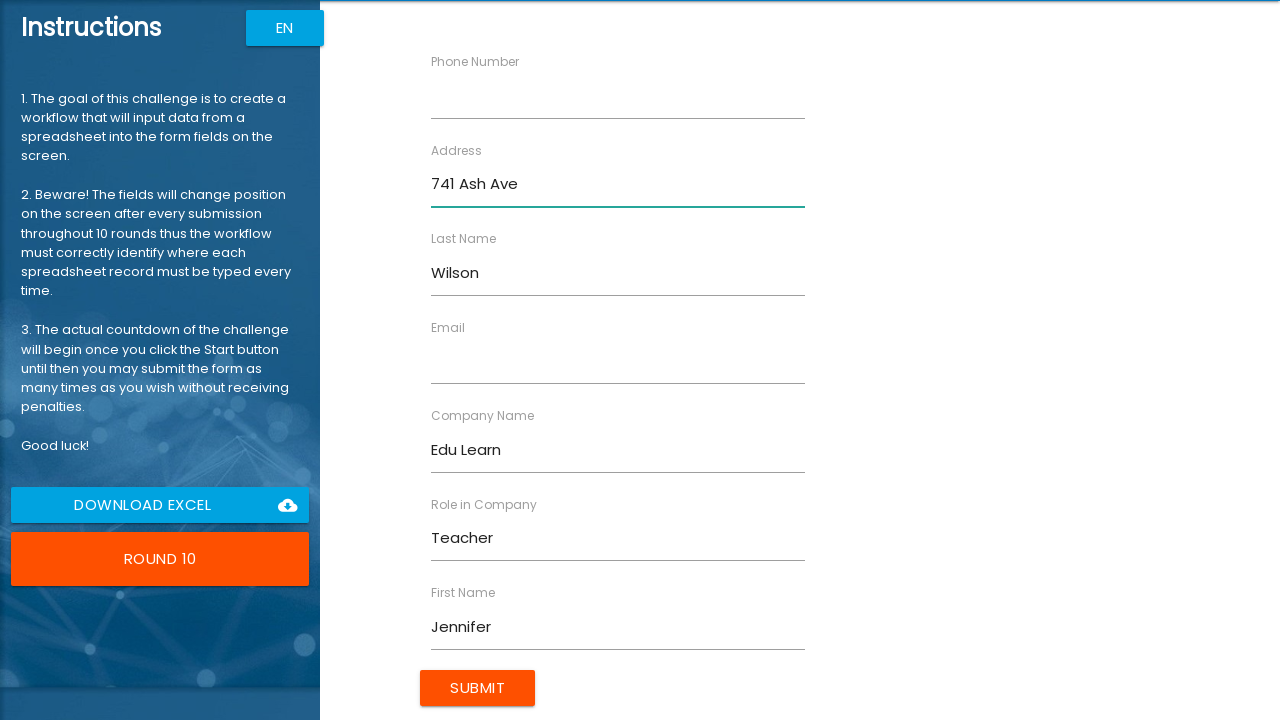

Cleared the Email field on //label[text()="Email"]//following-sibling::input
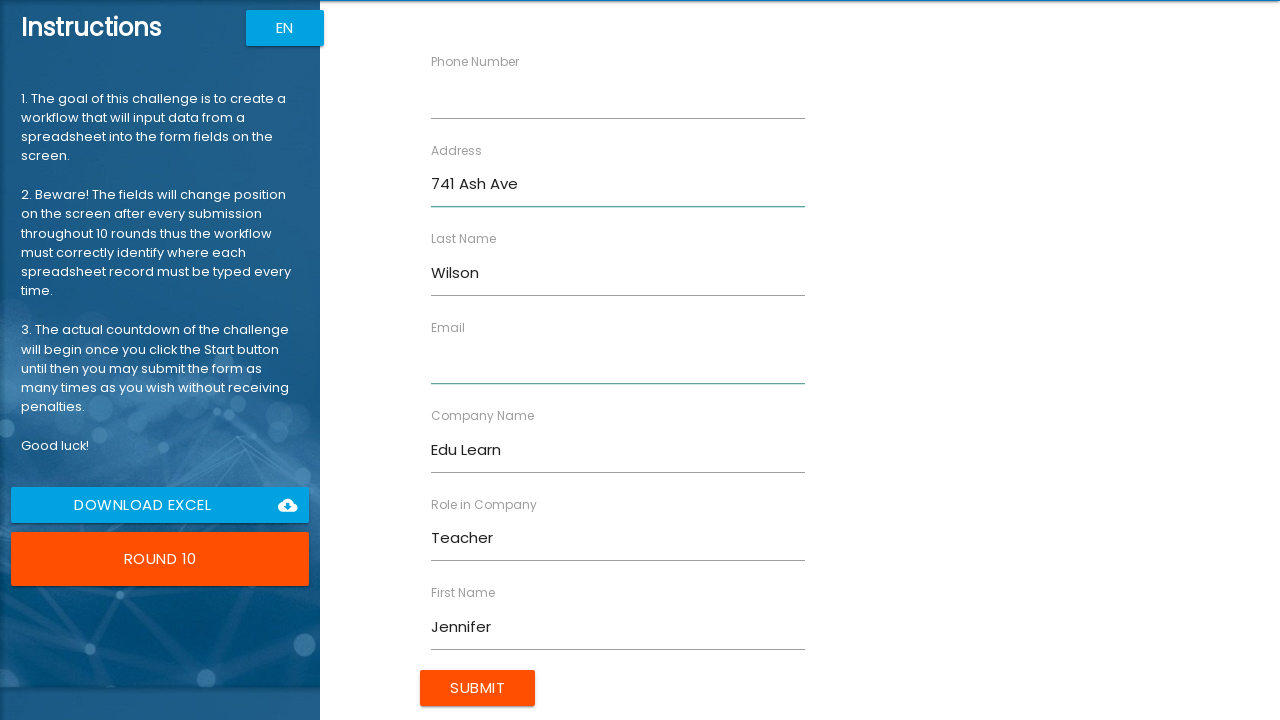

Filled Email field with 'j.wilson@edulearn.com' on //label[text()="Email"]//following-sibling::input
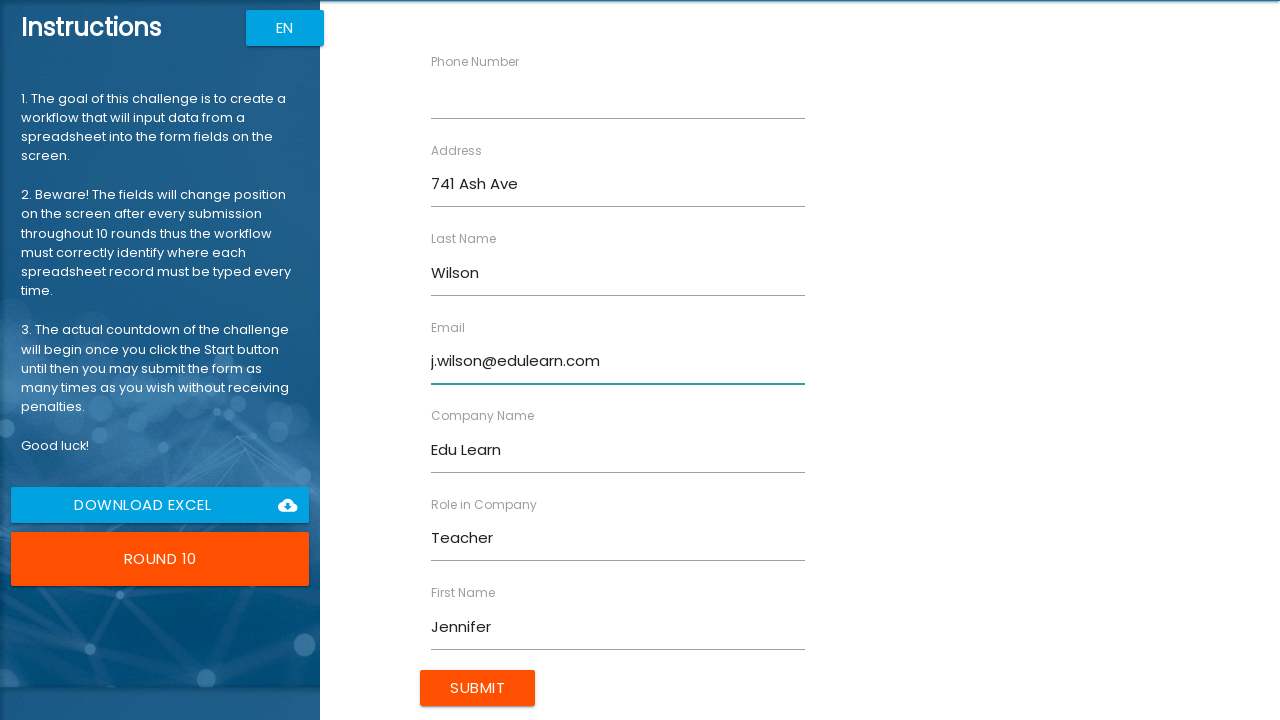

Cleared the Phone Number field on //label[text()="Phone Number"]//following-sibling::input
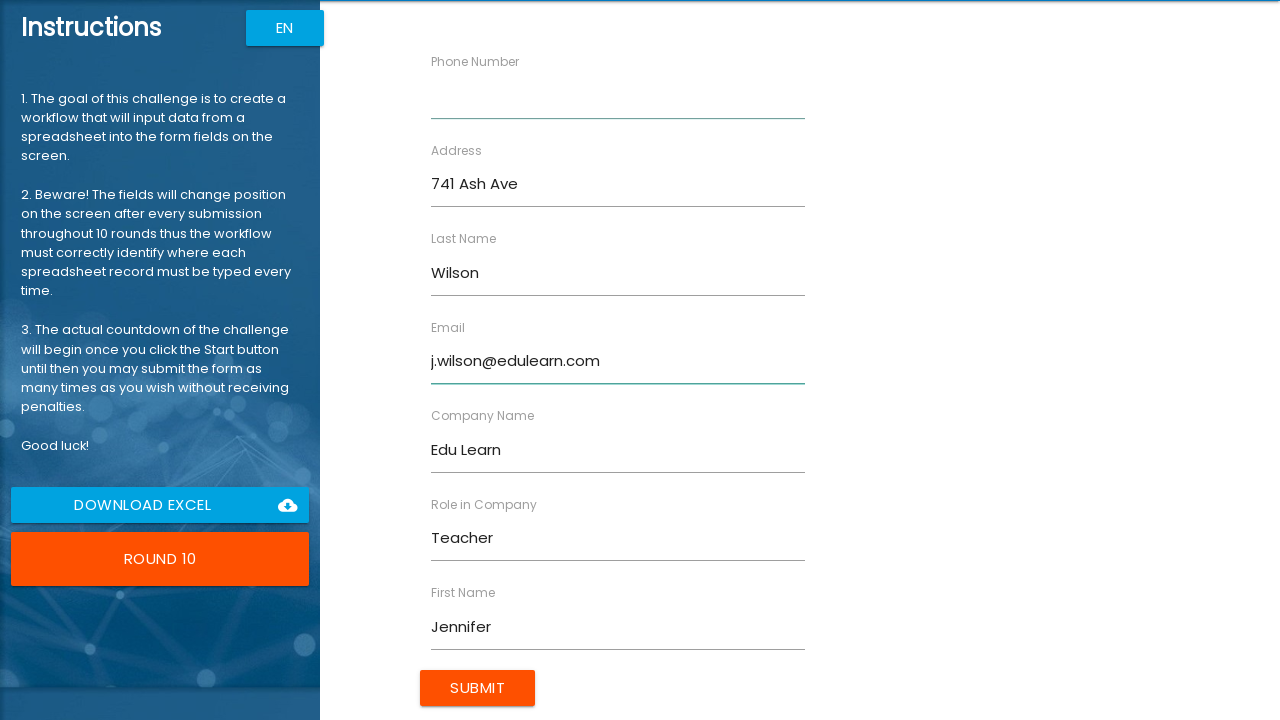

Filled Phone Number field with '5552583691' on //label[text()="Phone Number"]//following-sibling::input
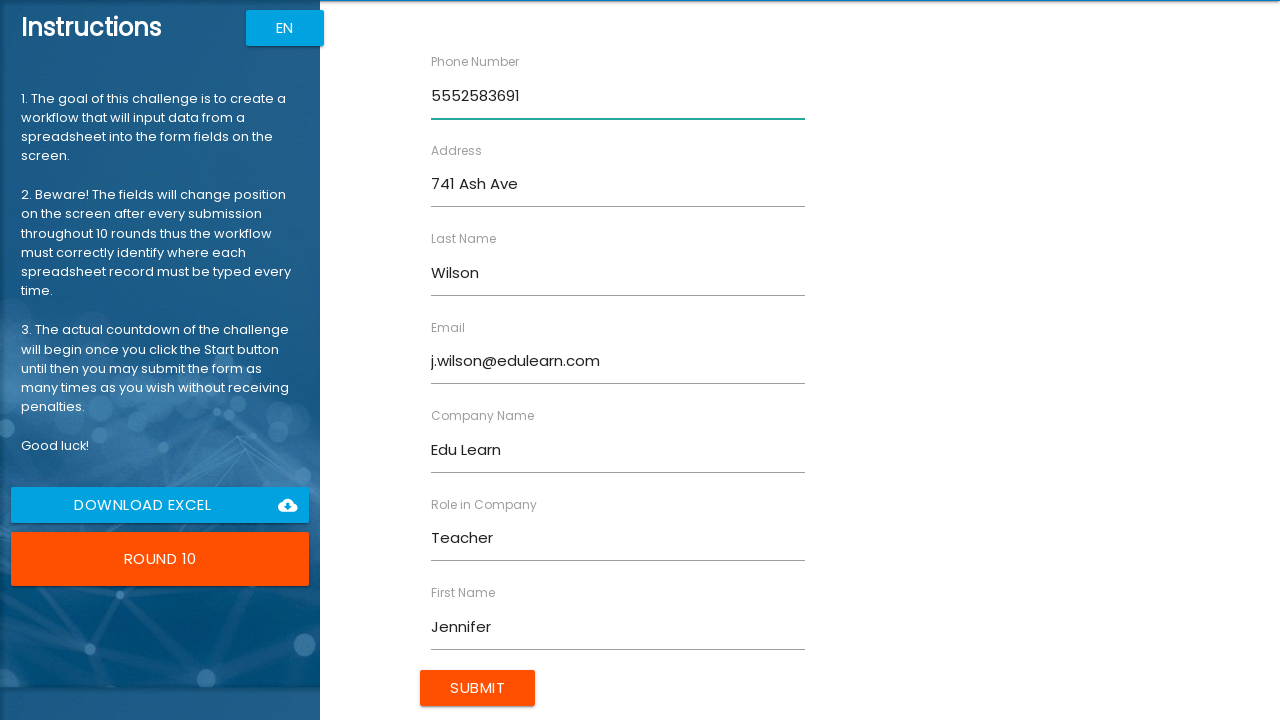

Clicked Submit button to submit the form at (478, 688) on input[value="Submit"]
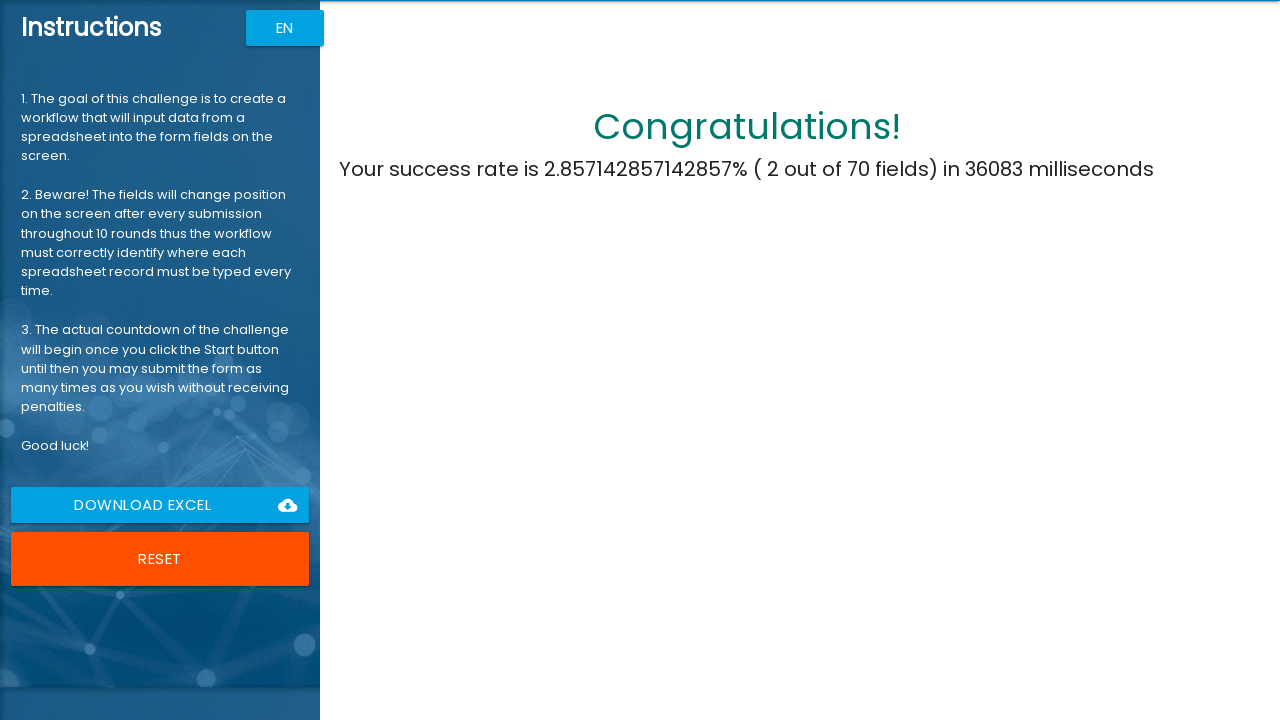

Completion message appeared, all forms submitted successfully
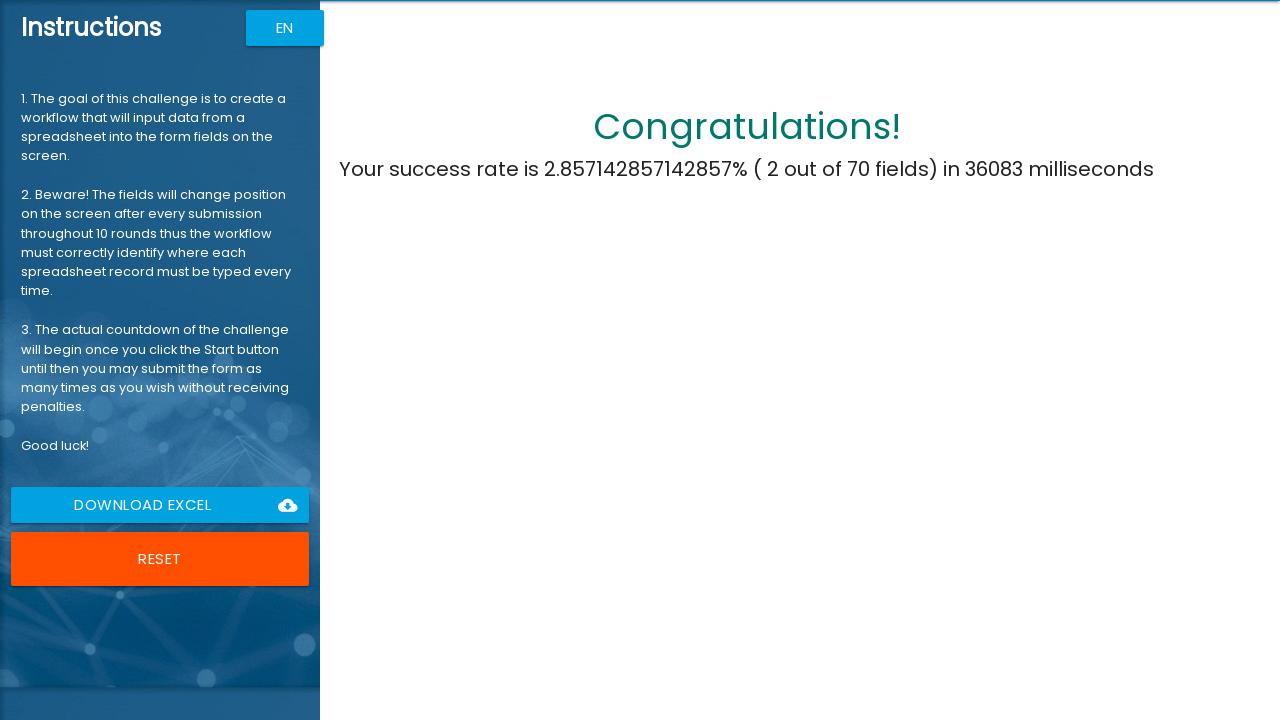

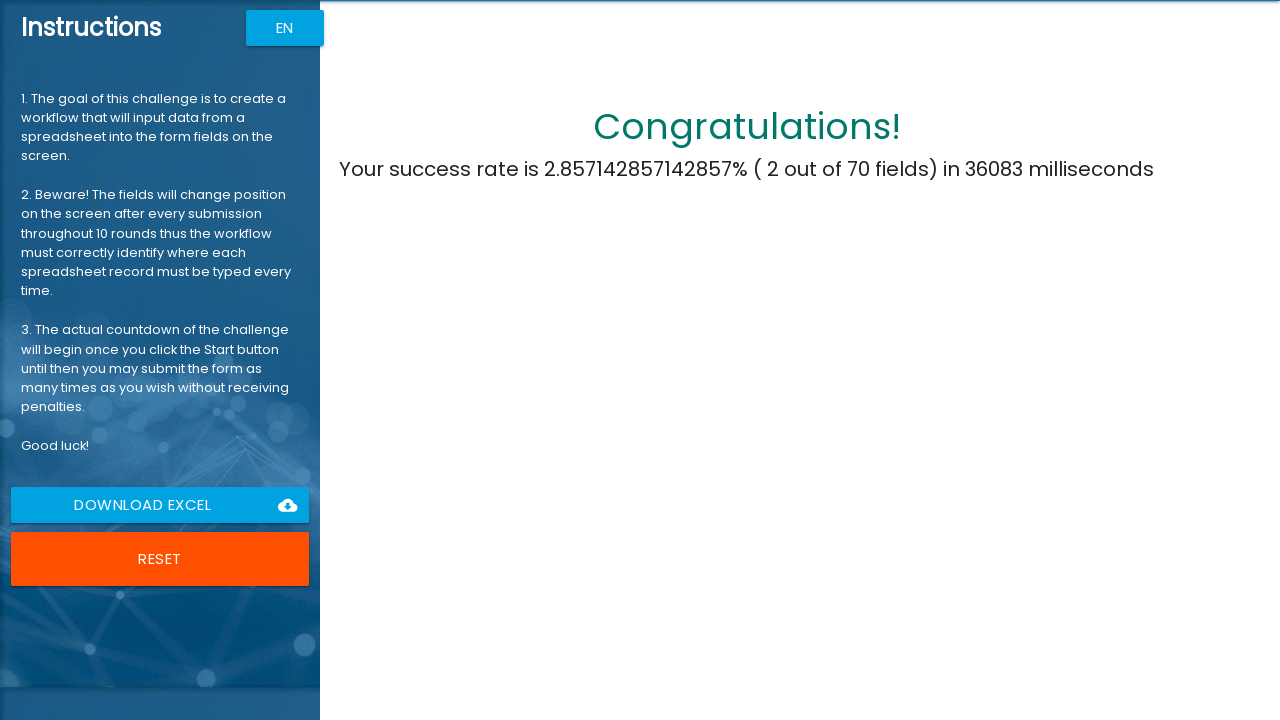